Tests creating 100 todo items in a loop to verify bulk item creation works correctly

Starting URL: https://todomvc.com/examples/react/dist/

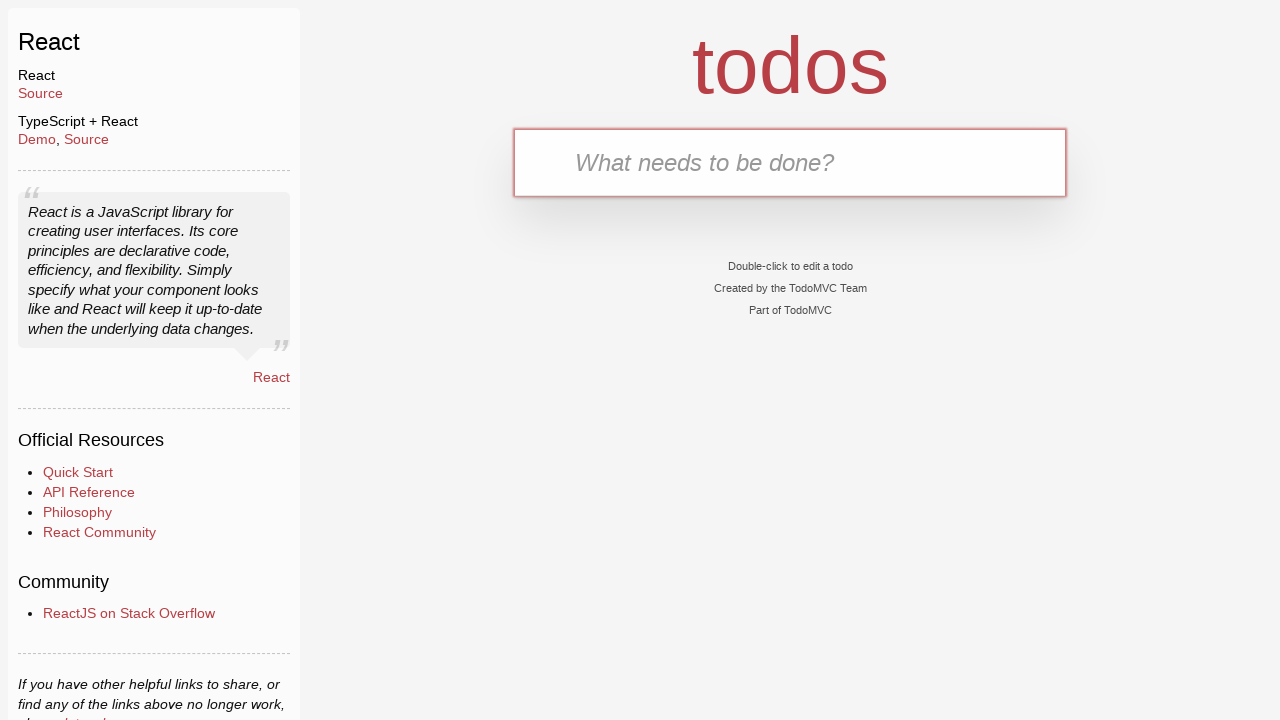

New todo input field became visible
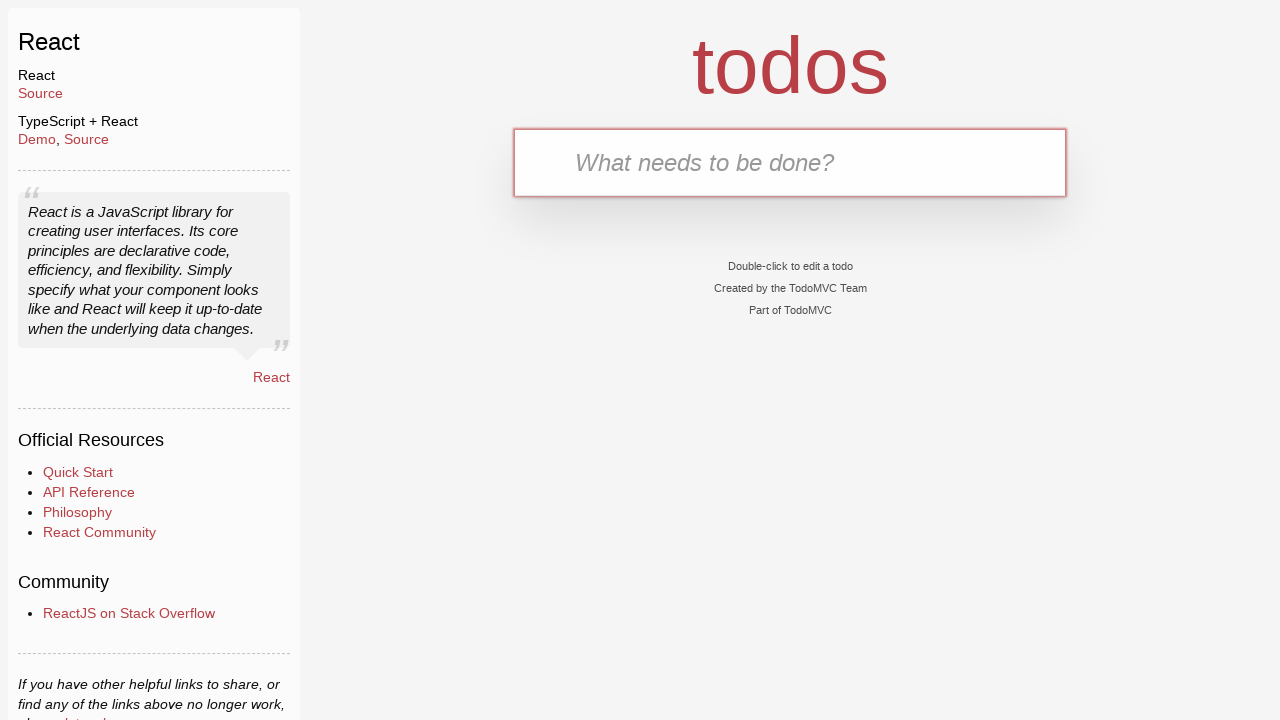

Filled input with 'ToDo0' on input.new-todo
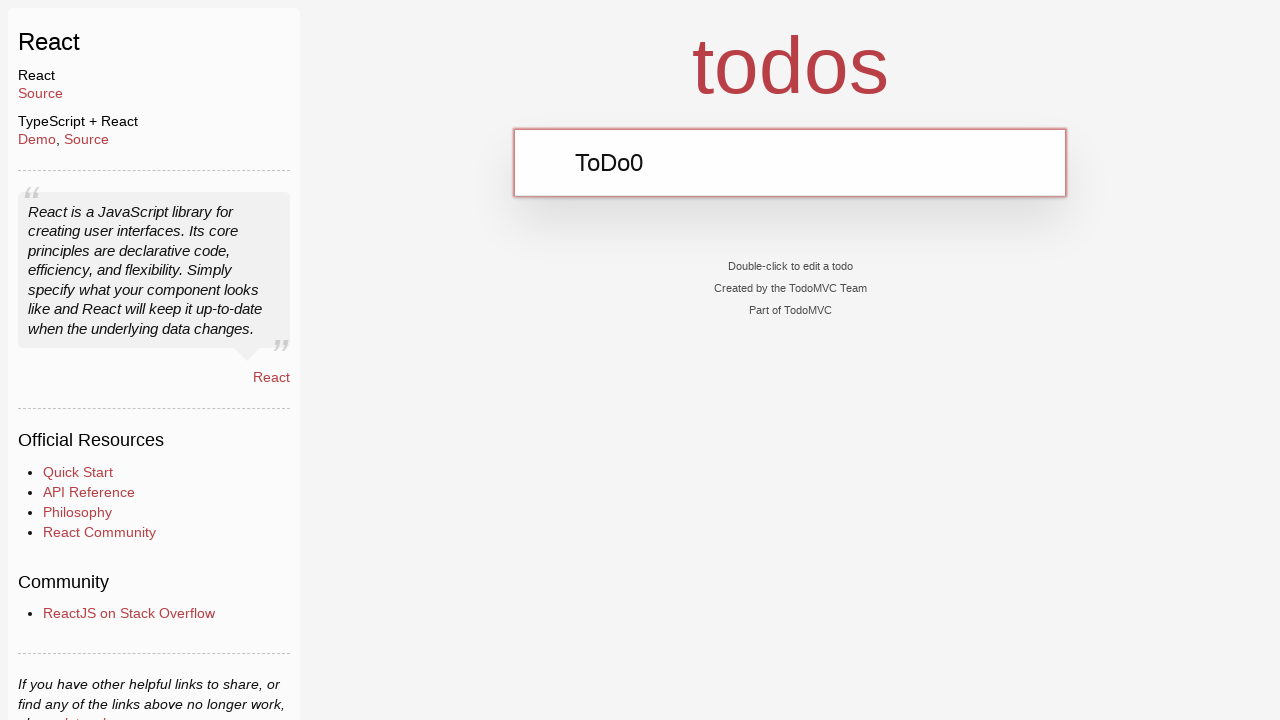

Pressed Enter to create todo item 1 on input.new-todo
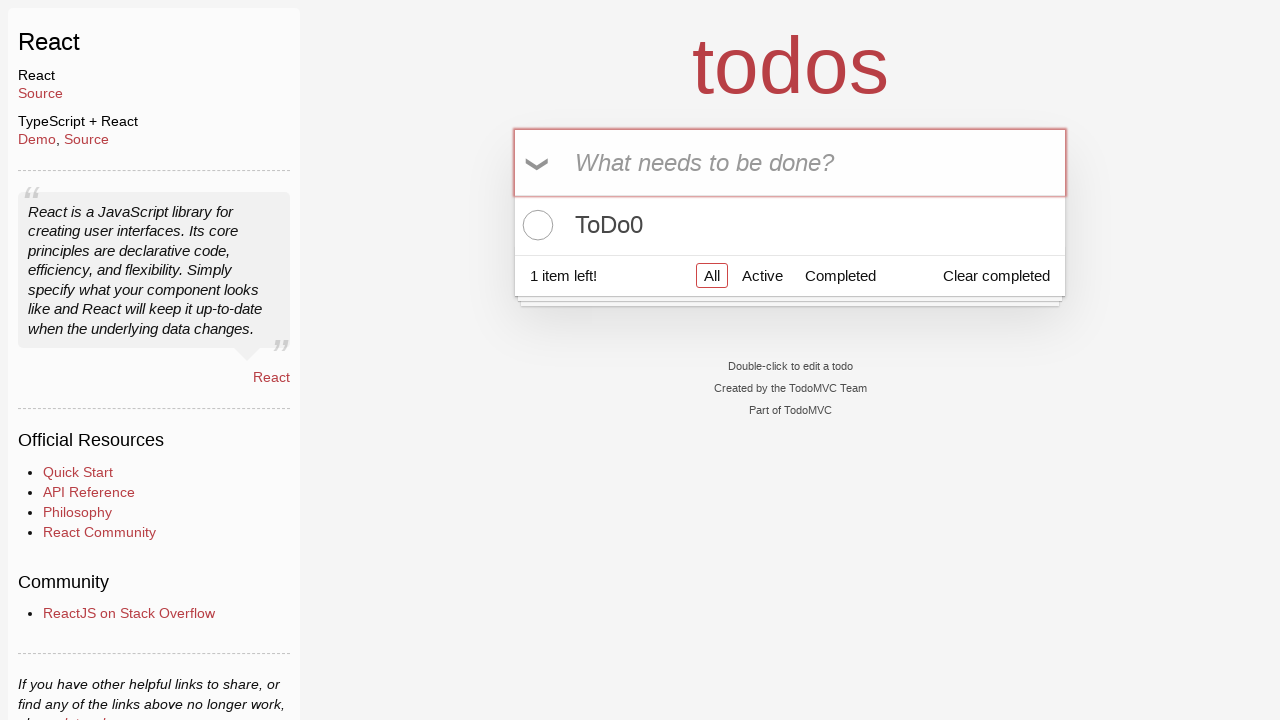

Filled input with 'ToDo1' on input.new-todo
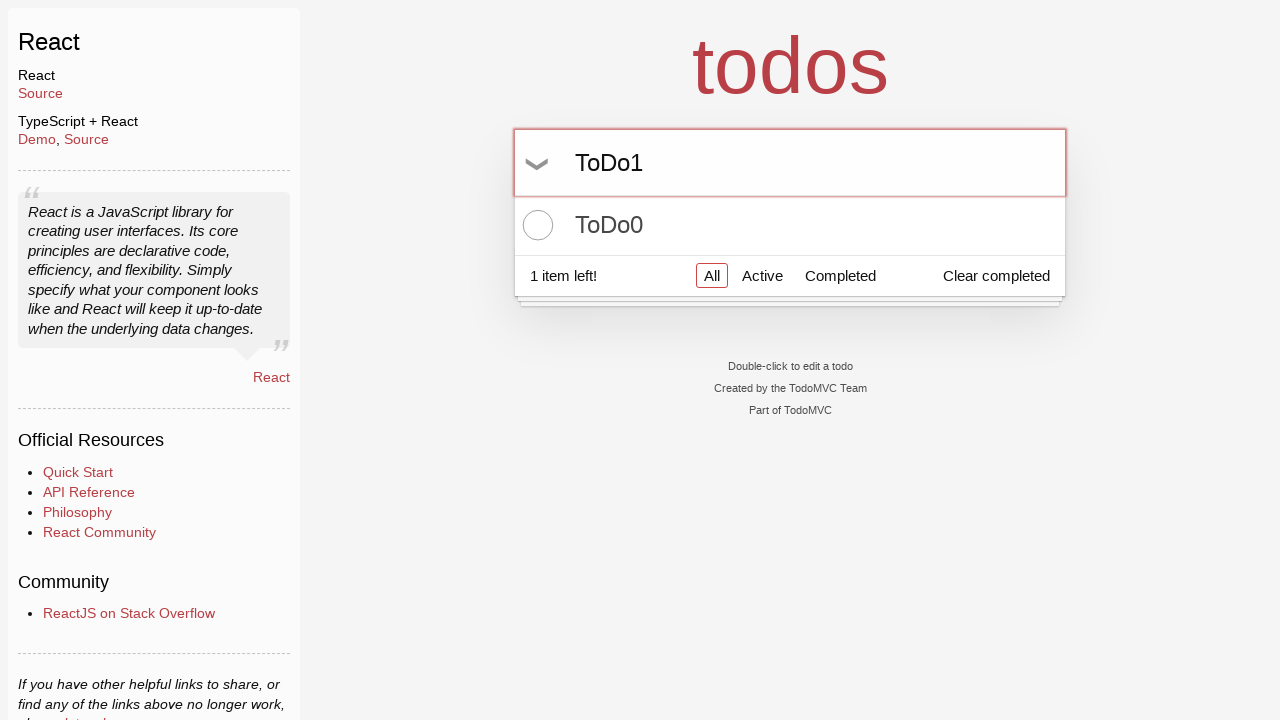

Pressed Enter to create todo item 2 on input.new-todo
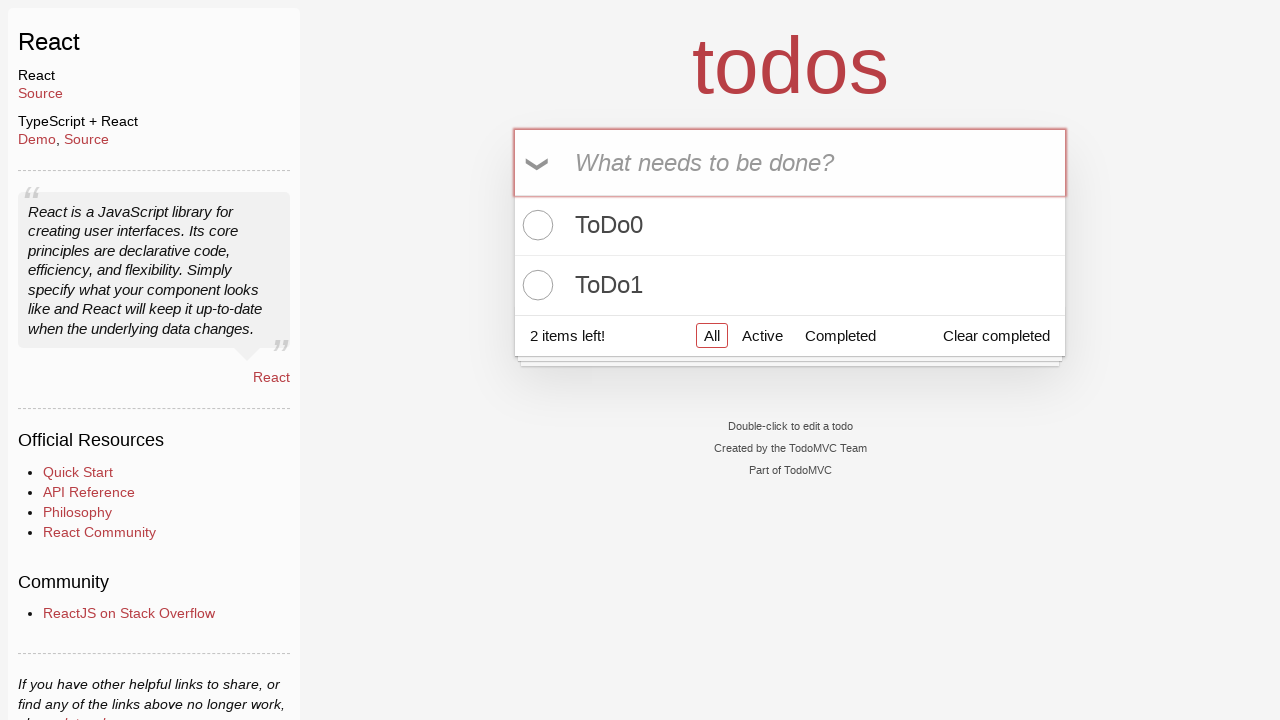

Filled input with 'ToDo2' on input.new-todo
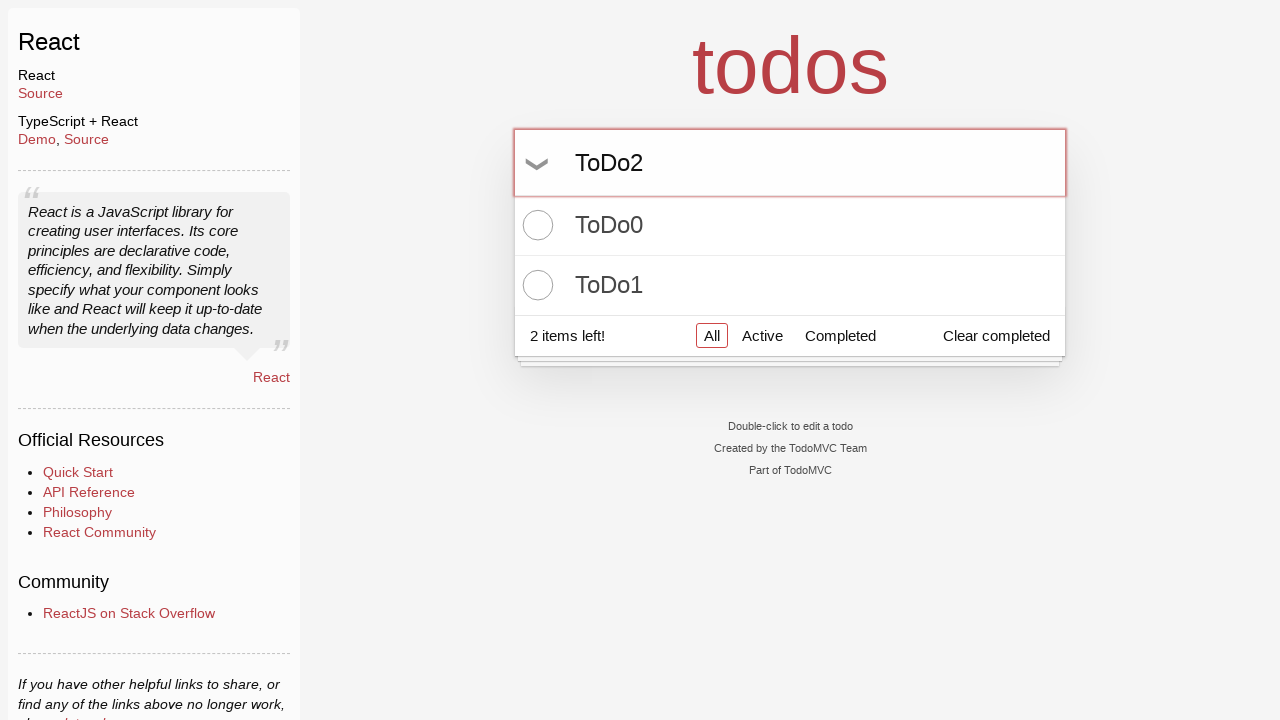

Pressed Enter to create todo item 3 on input.new-todo
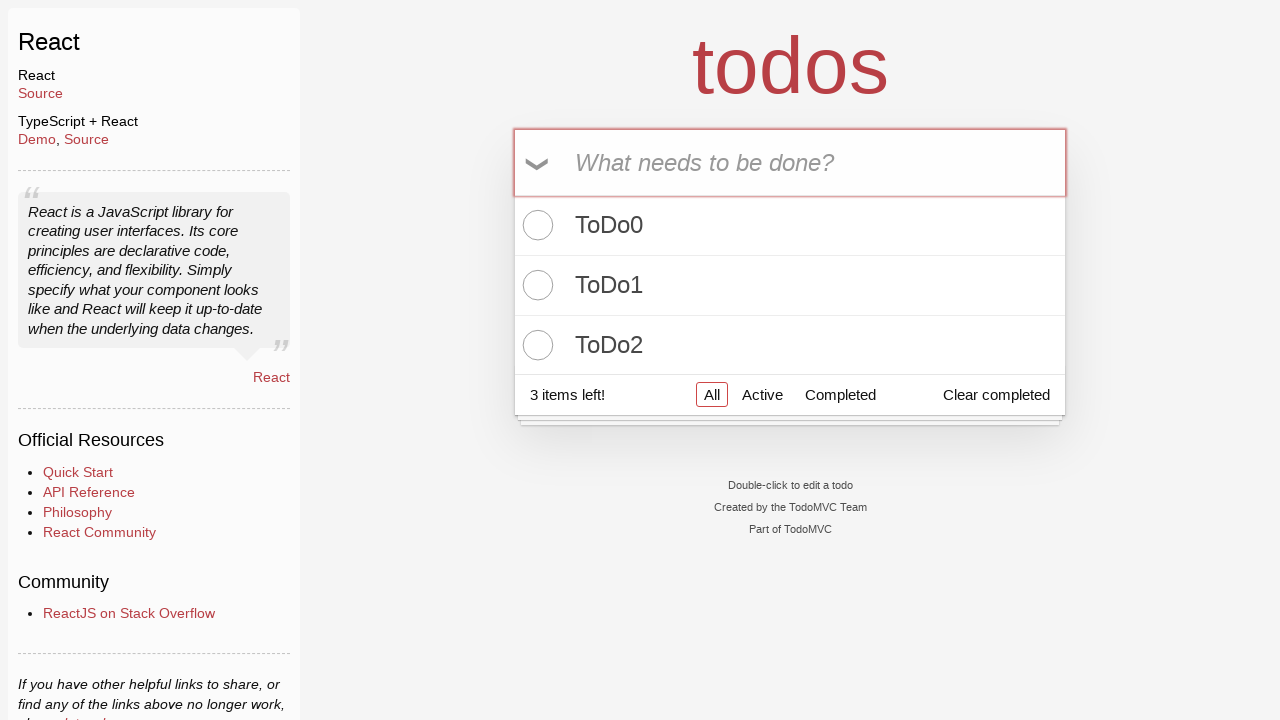

Filled input with 'ToDo3' on input.new-todo
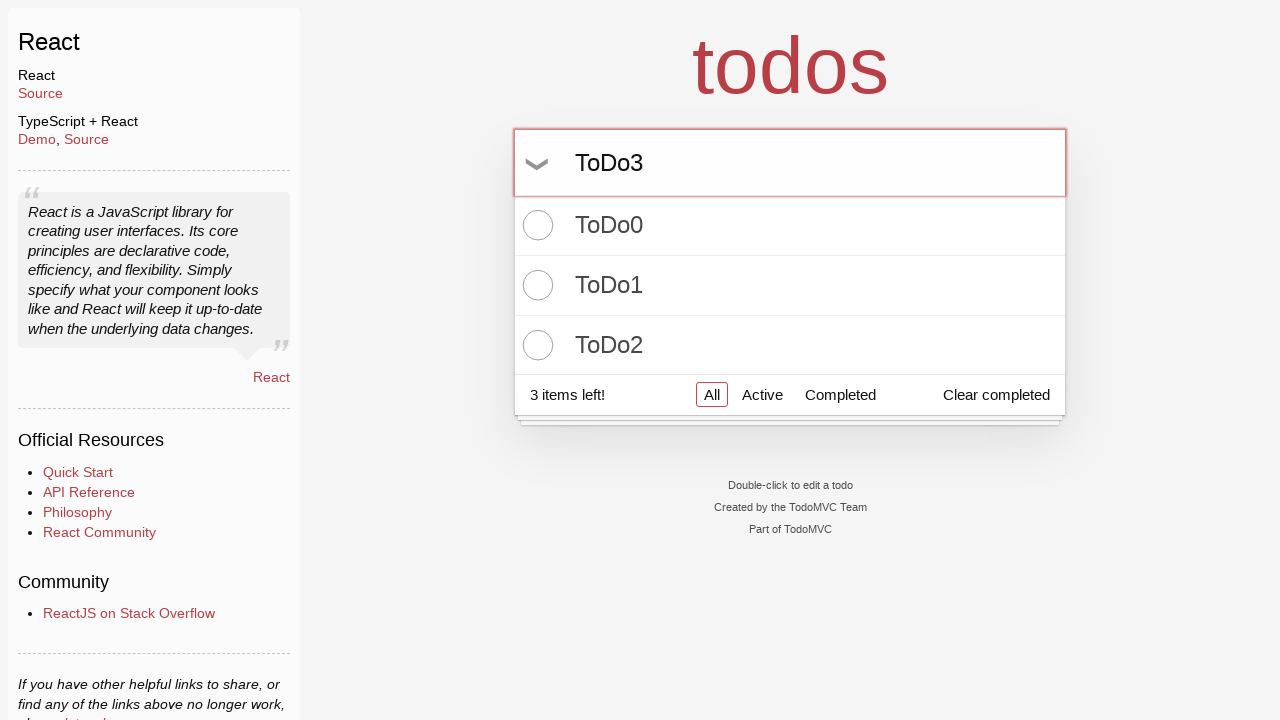

Pressed Enter to create todo item 4 on input.new-todo
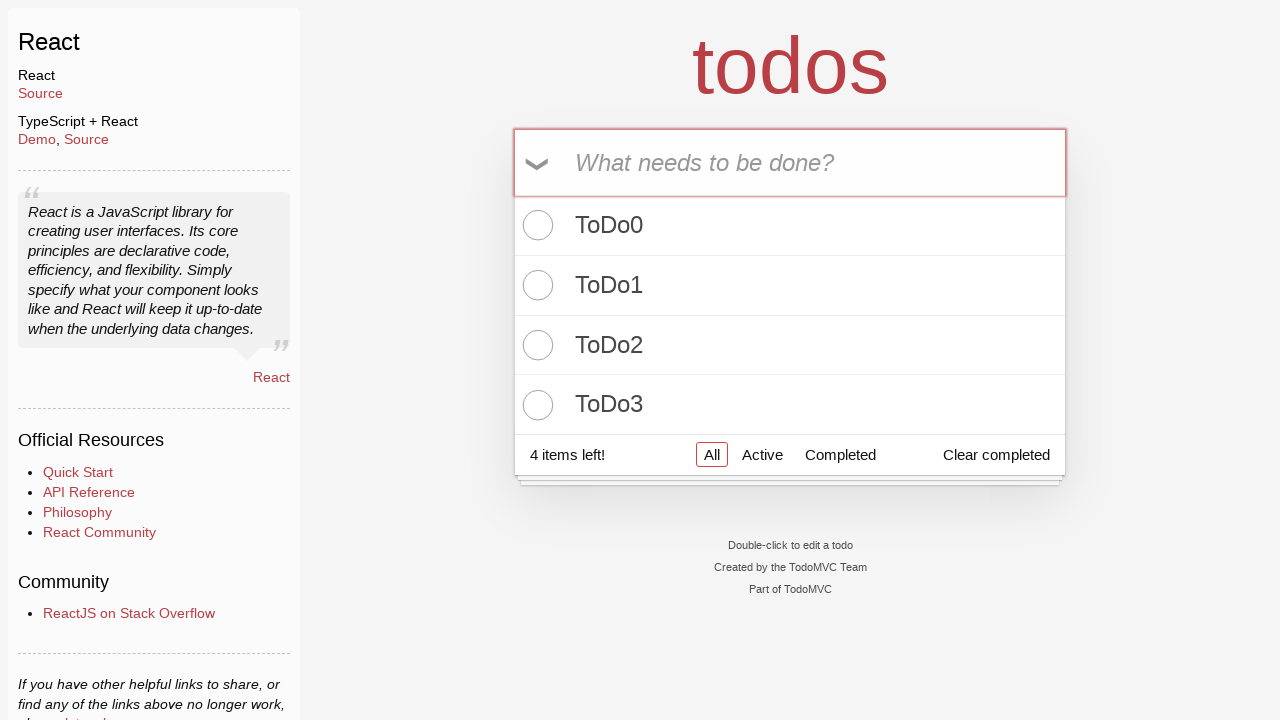

Filled input with 'ToDo4' on input.new-todo
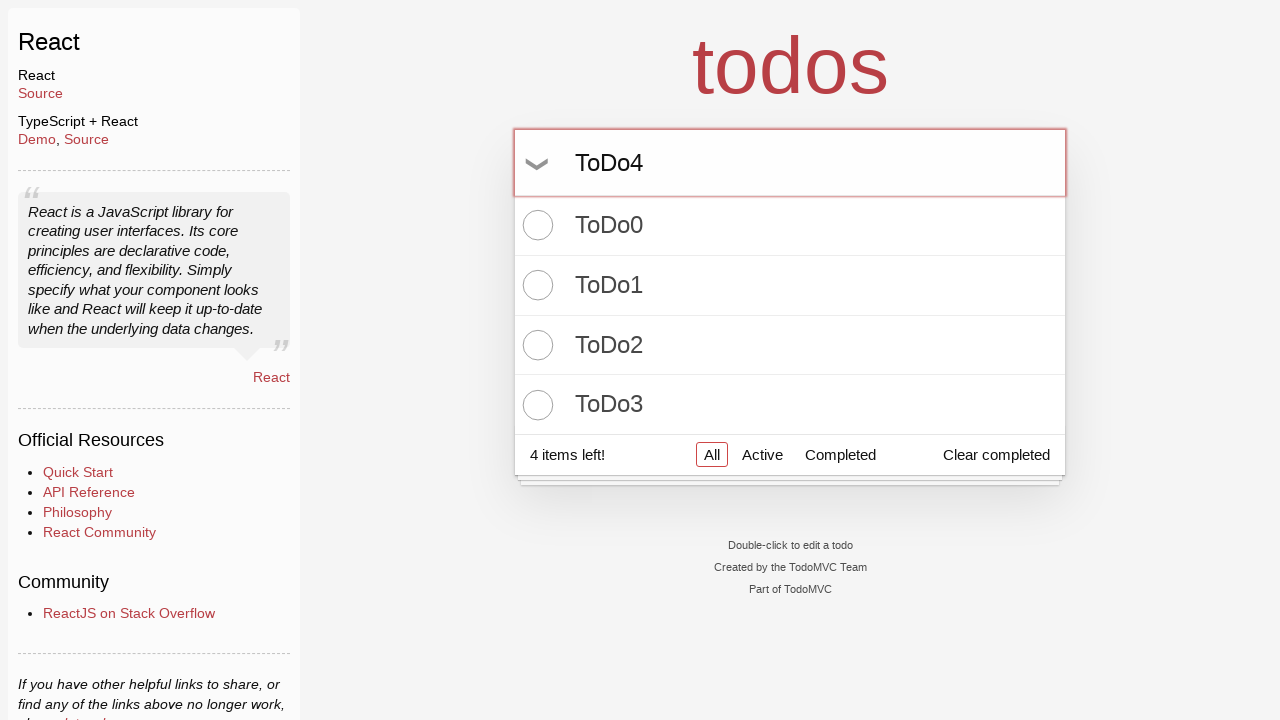

Pressed Enter to create todo item 5 on input.new-todo
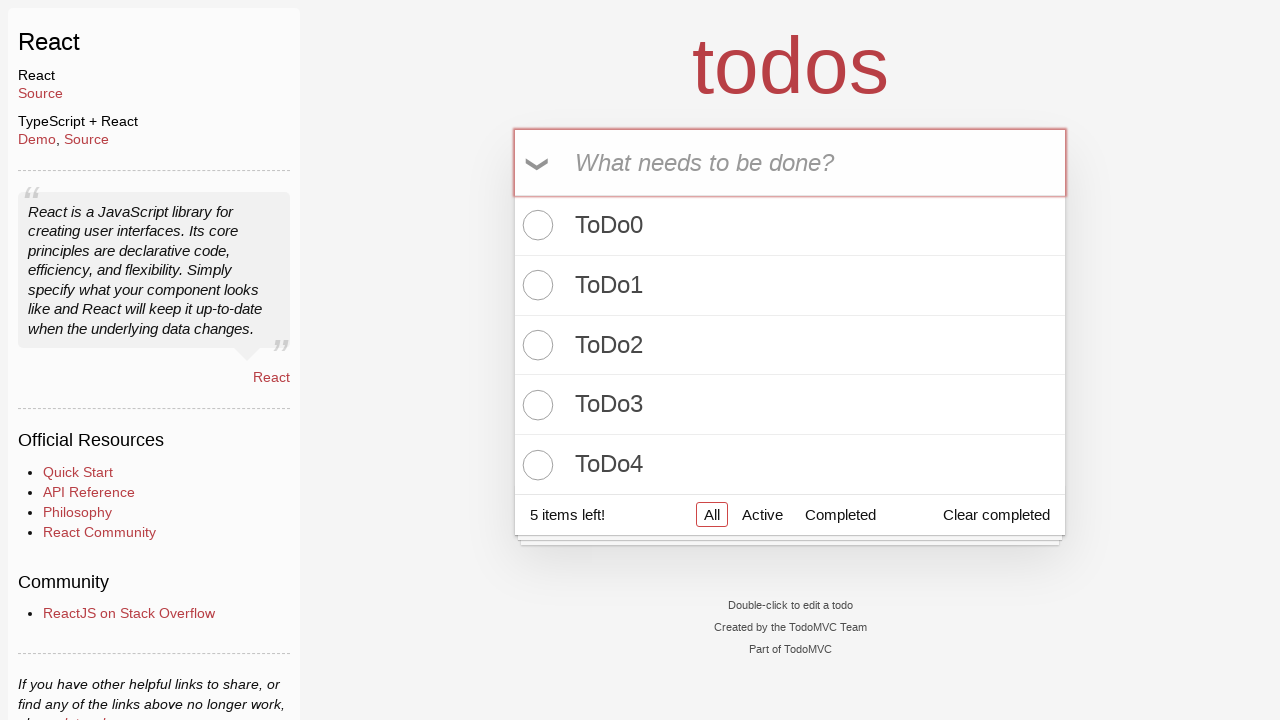

Filled input with 'ToDo5' on input.new-todo
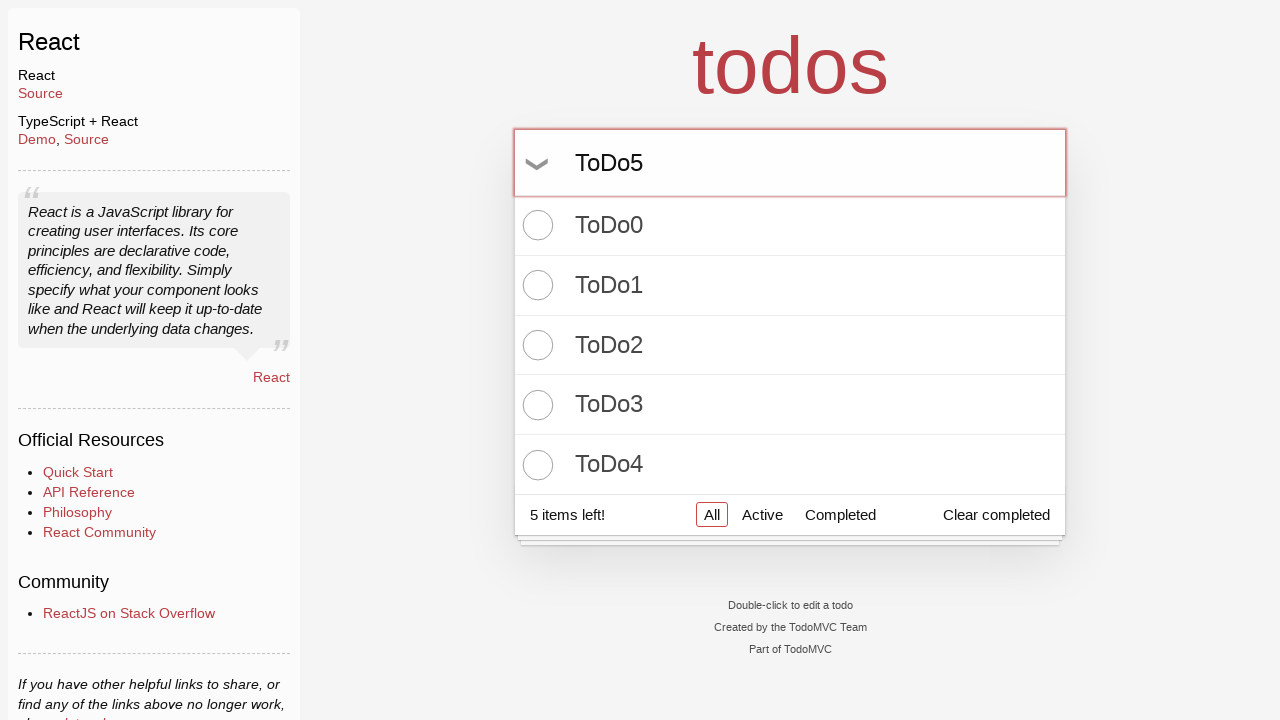

Pressed Enter to create todo item 6 on input.new-todo
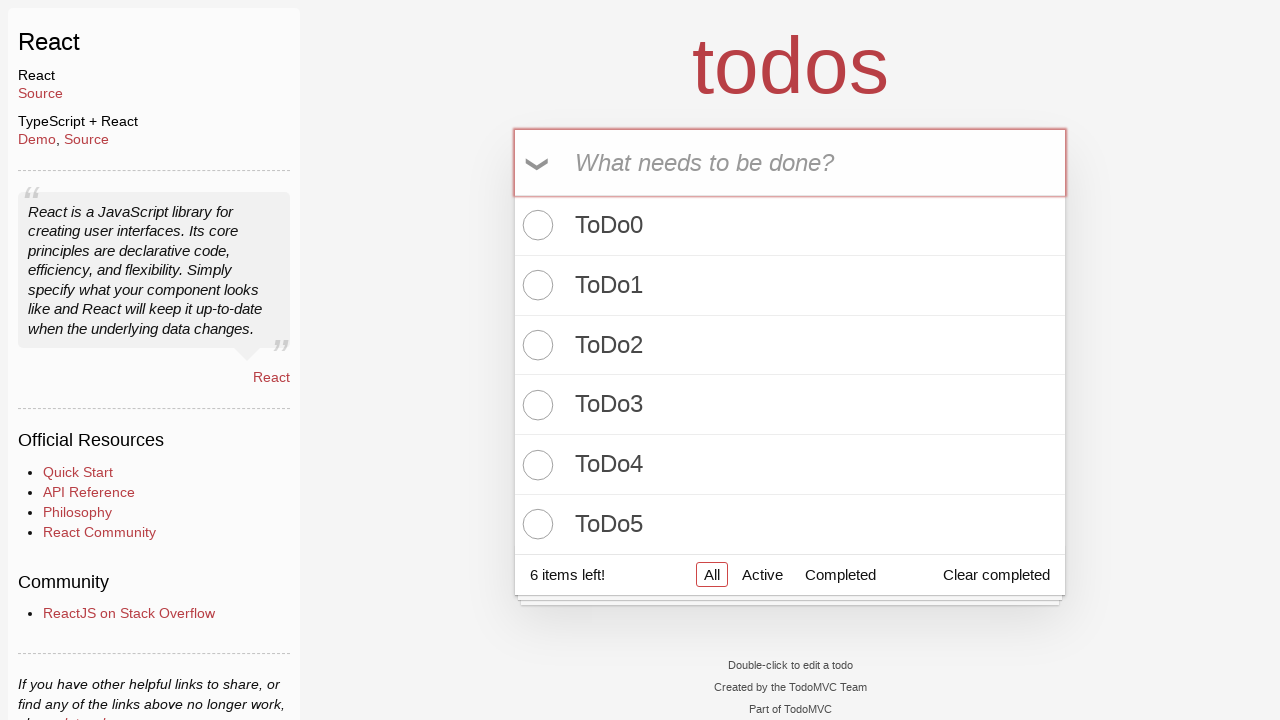

Filled input with 'ToDo6' on input.new-todo
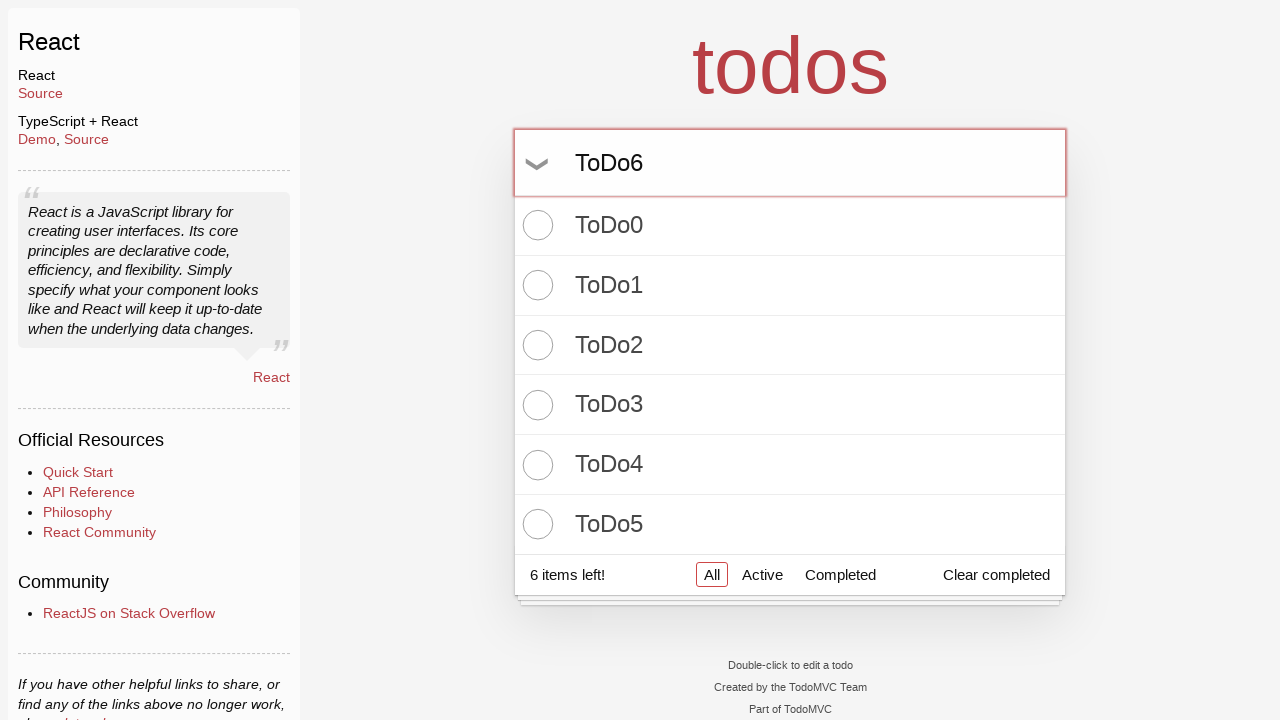

Pressed Enter to create todo item 7 on input.new-todo
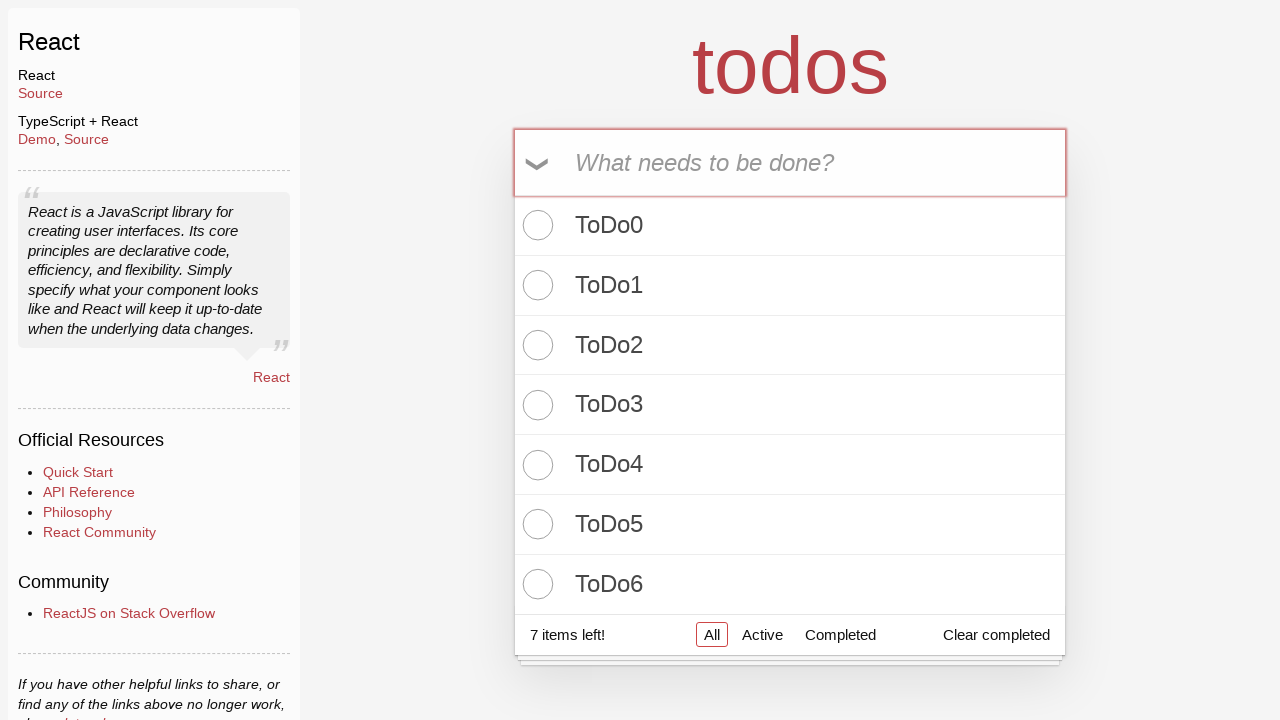

Filled input with 'ToDo7' on input.new-todo
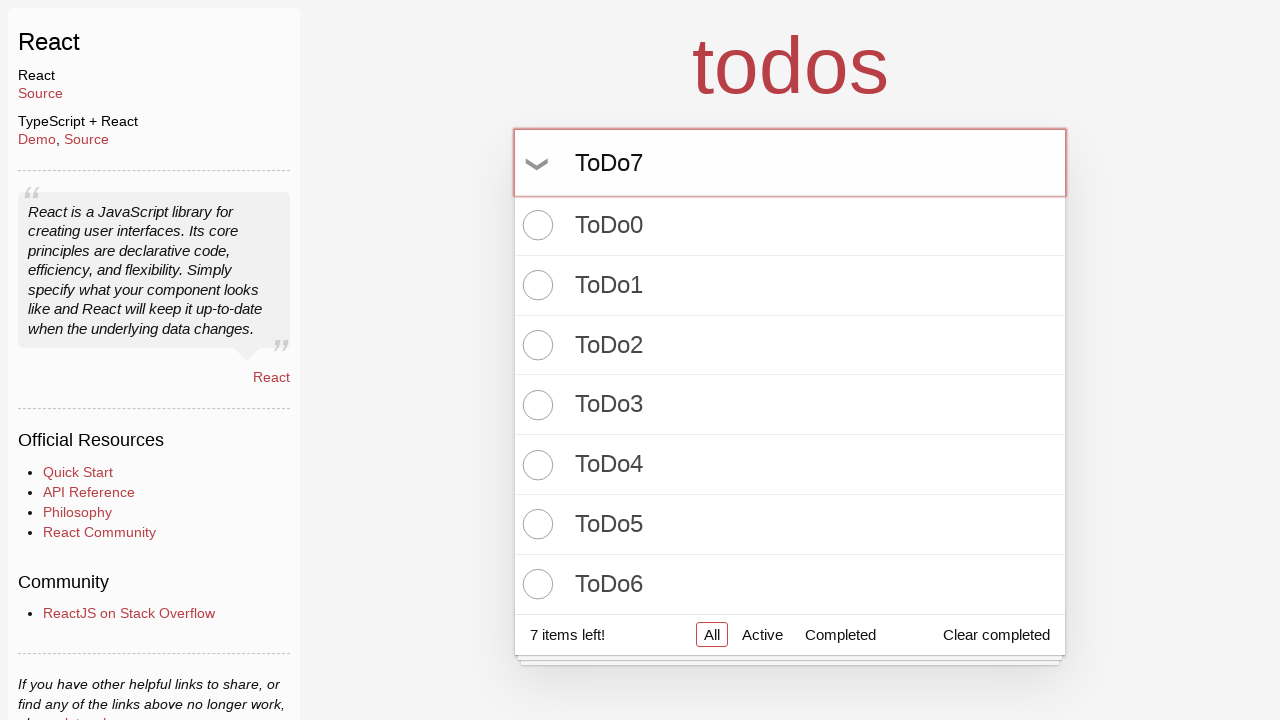

Pressed Enter to create todo item 8 on input.new-todo
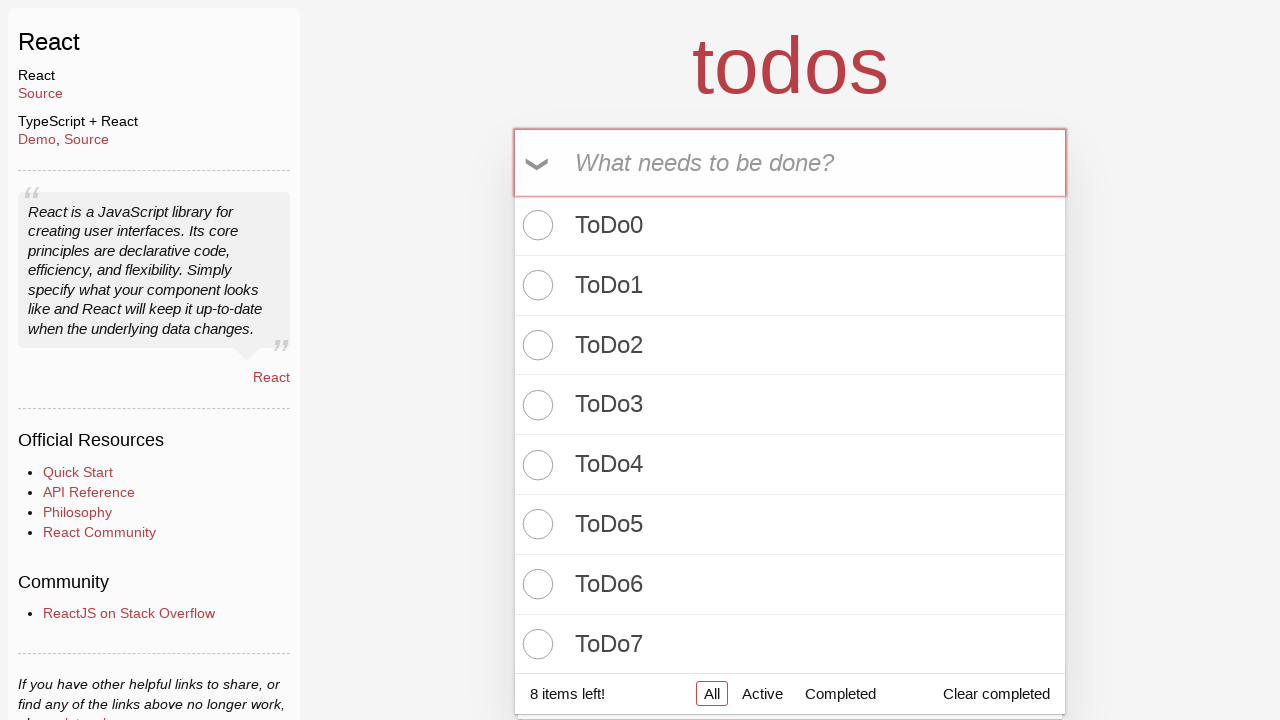

Filled input with 'ToDo8' on input.new-todo
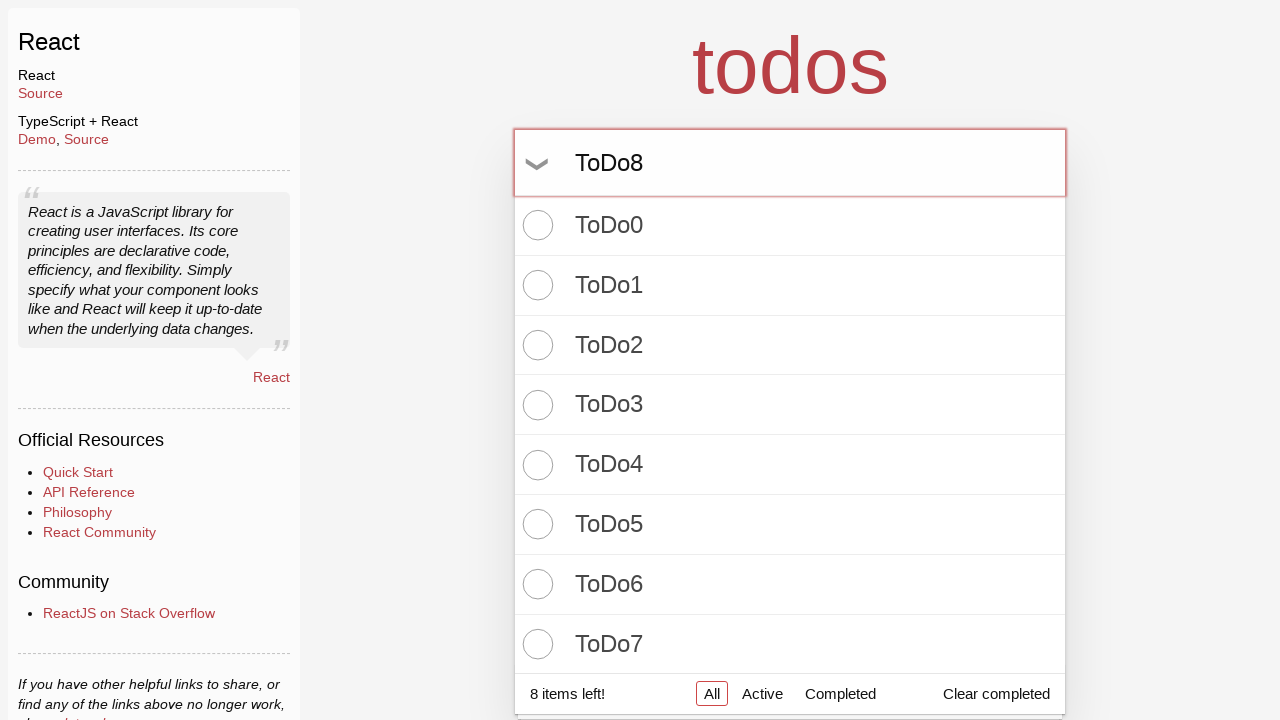

Pressed Enter to create todo item 9 on input.new-todo
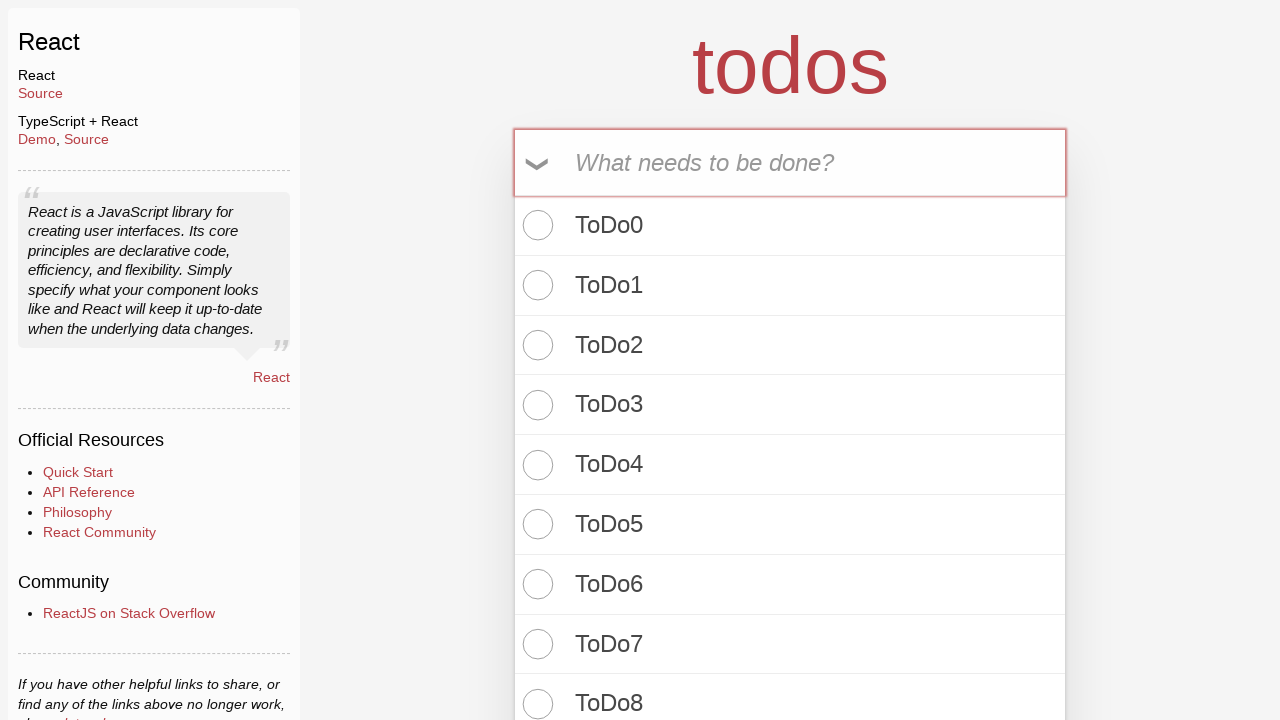

Filled input with 'ToDo9' on input.new-todo
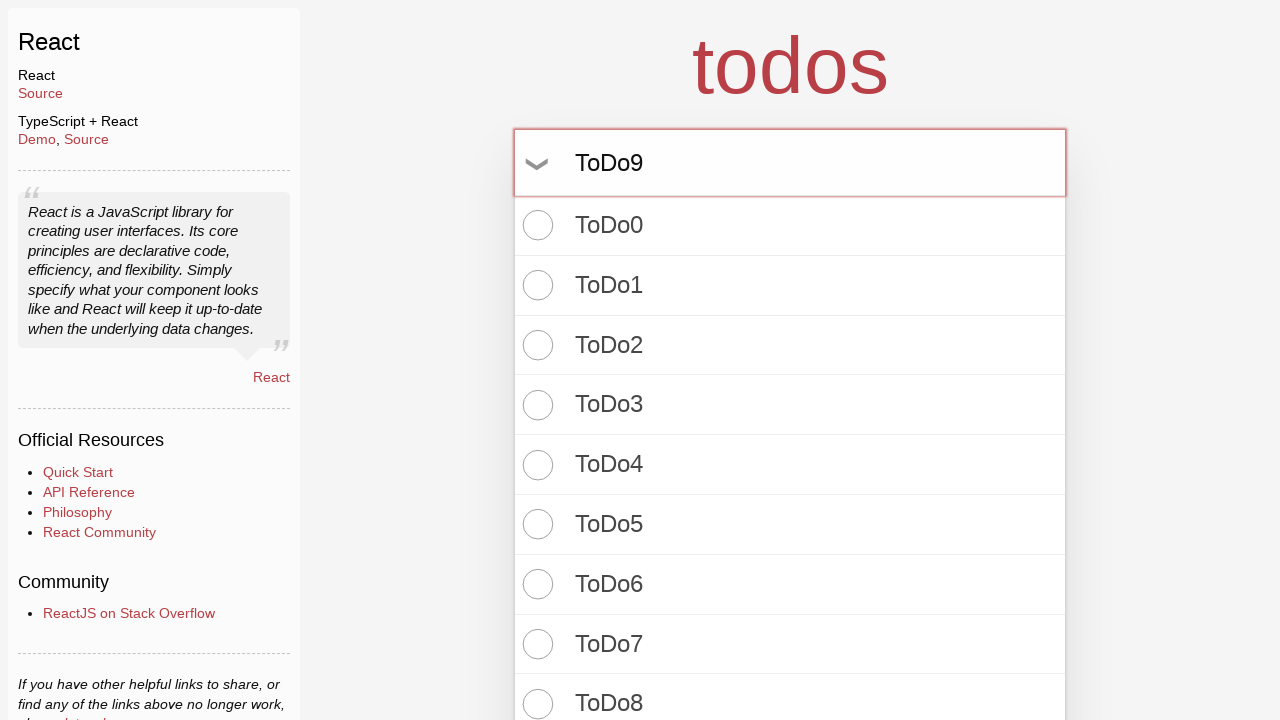

Pressed Enter to create todo item 10 on input.new-todo
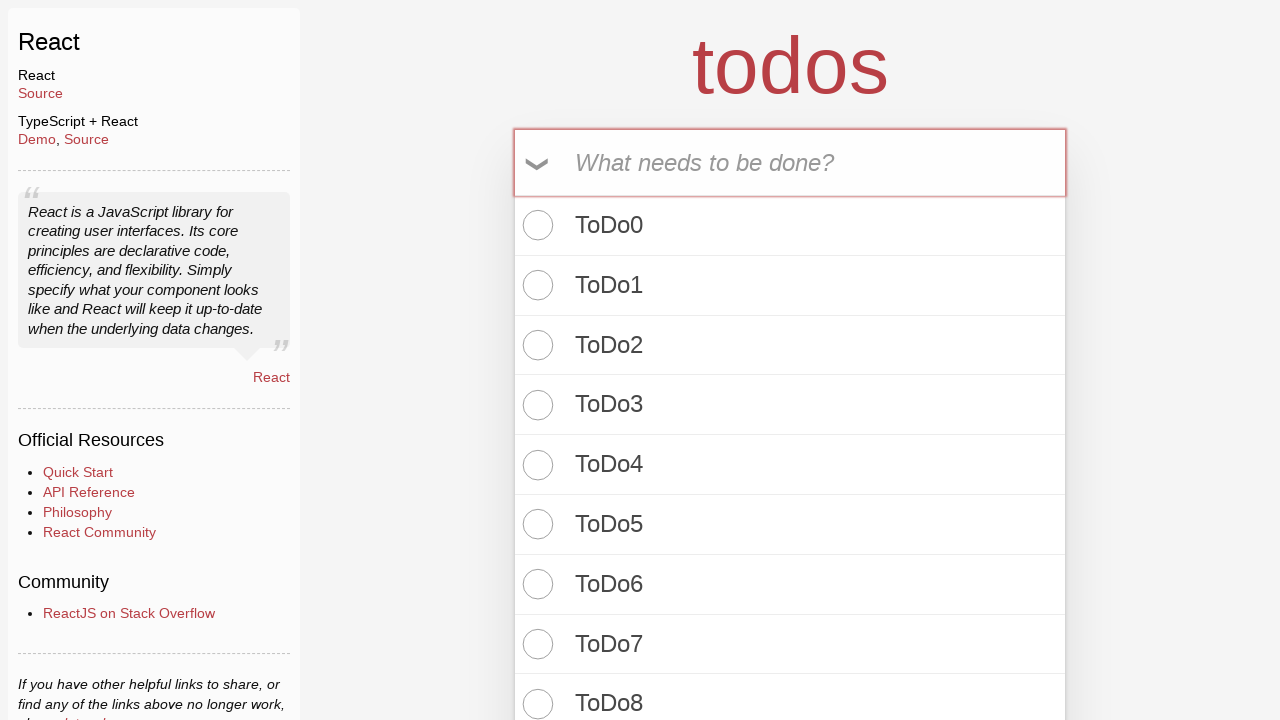

Filled input with 'ToDo10' on input.new-todo
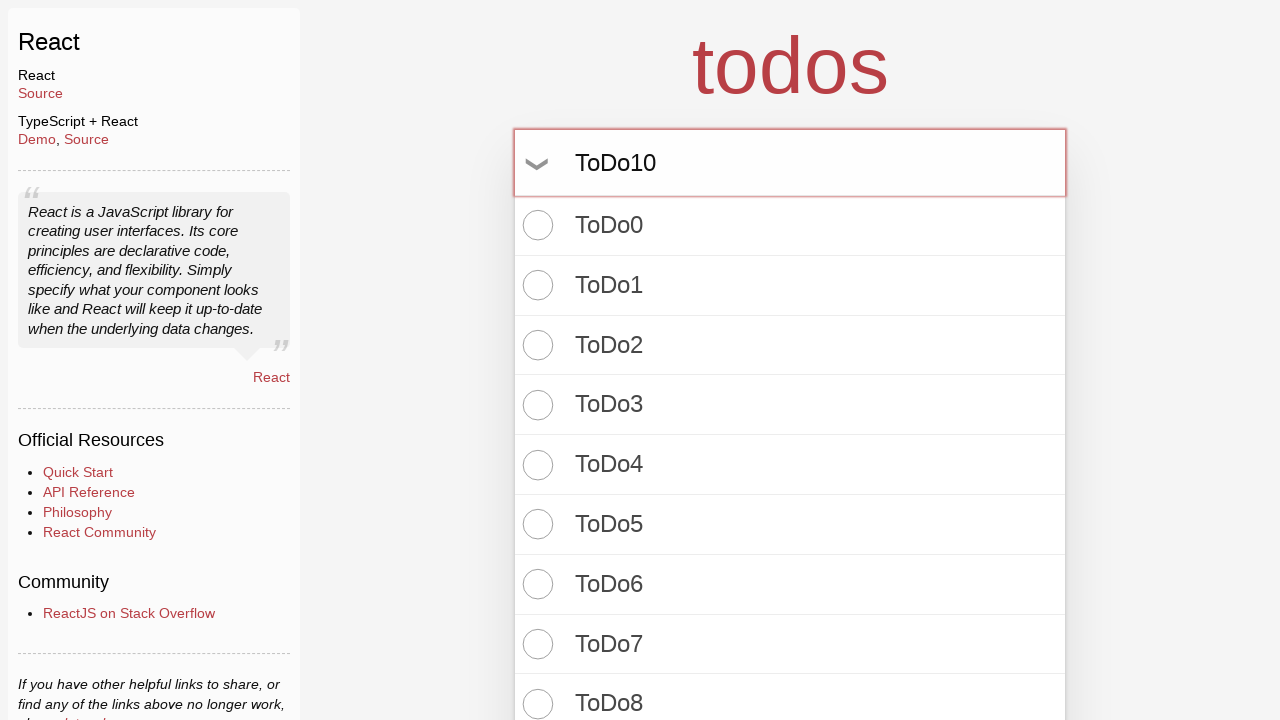

Pressed Enter to create todo item 11 on input.new-todo
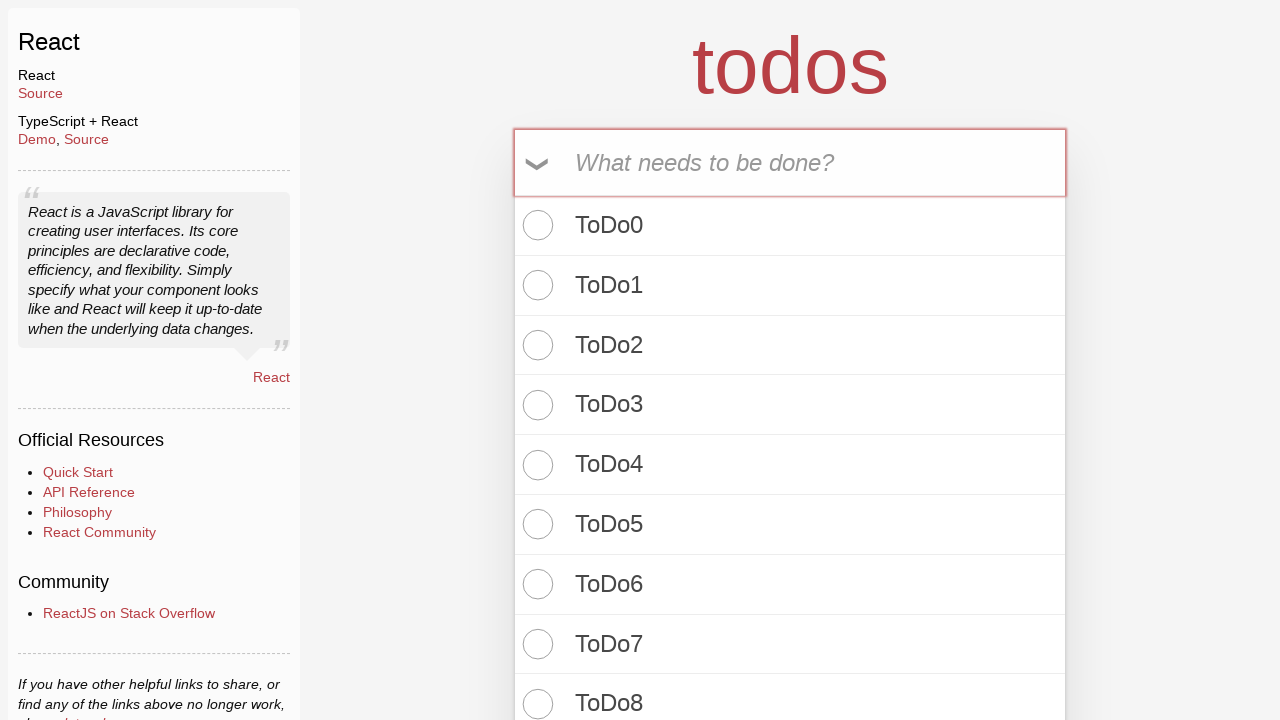

Filled input with 'ToDo11' on input.new-todo
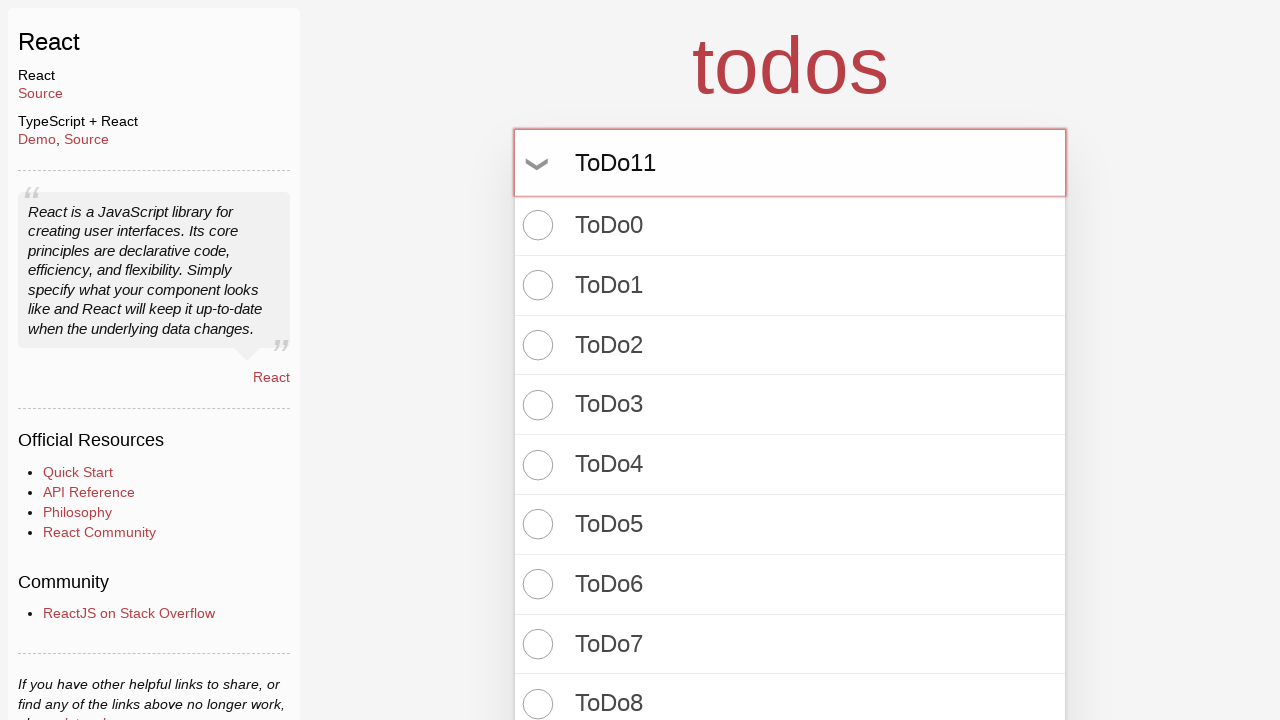

Pressed Enter to create todo item 12 on input.new-todo
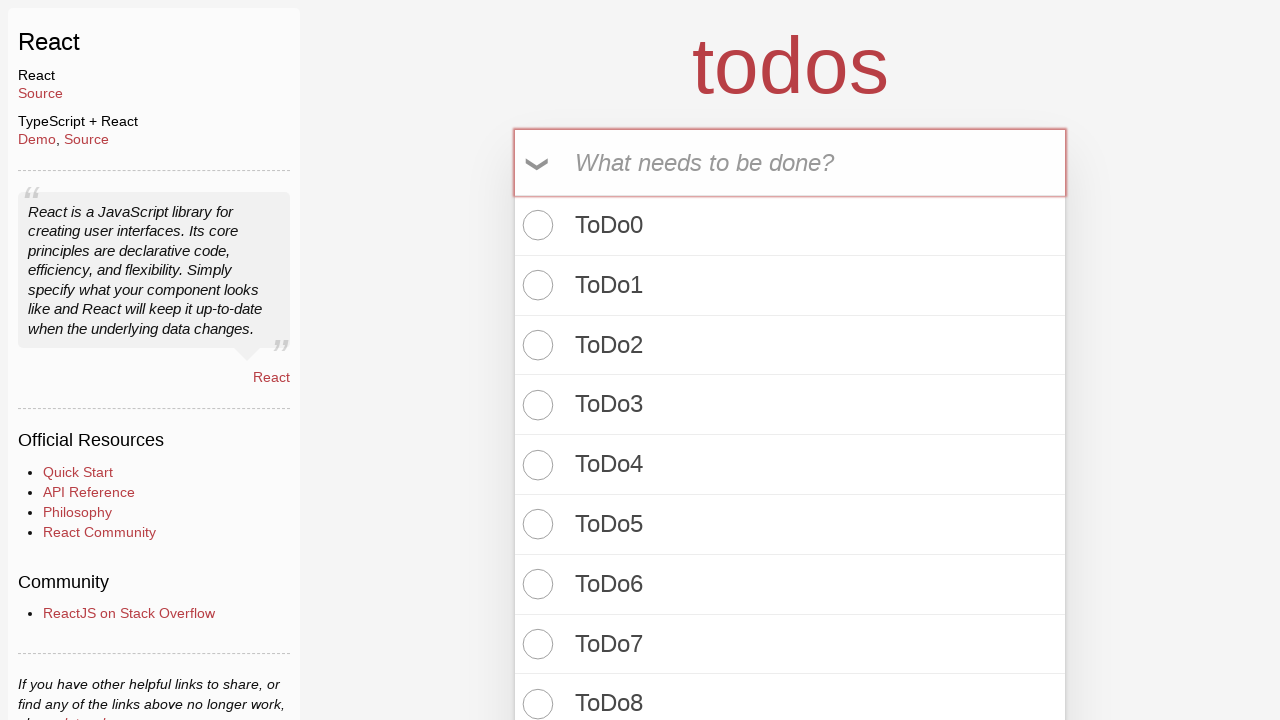

Filled input with 'ToDo12' on input.new-todo
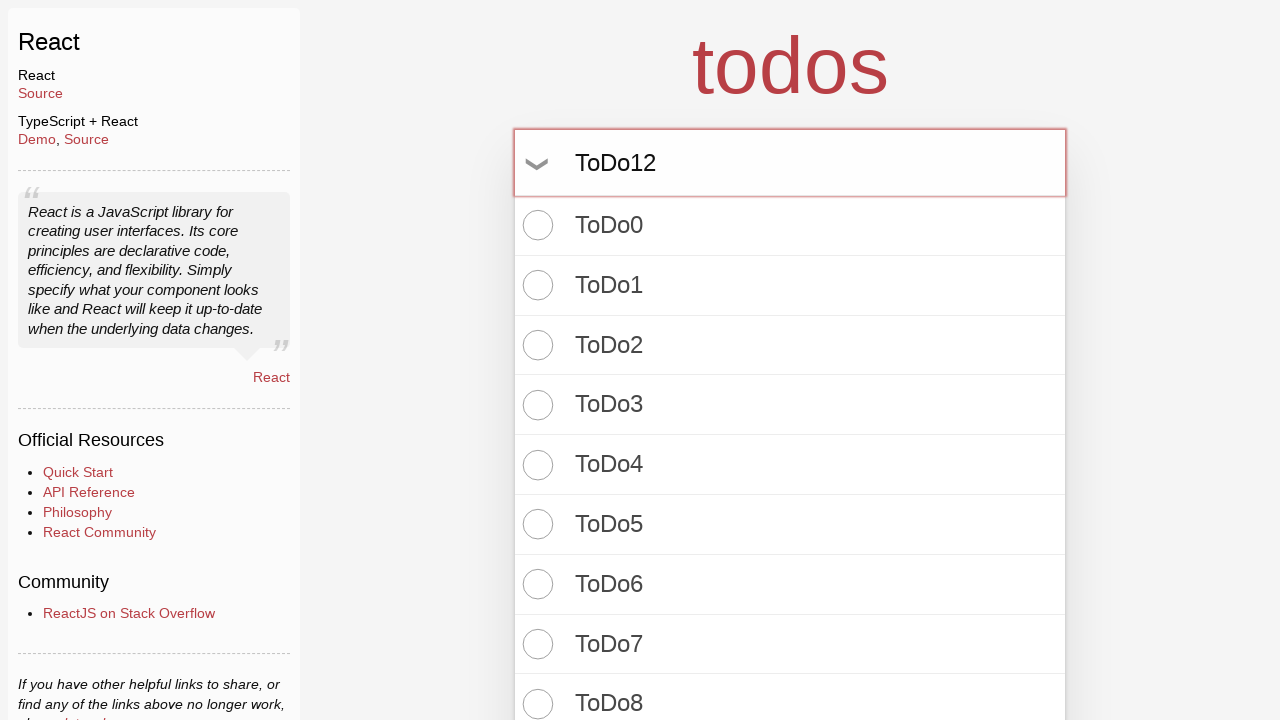

Pressed Enter to create todo item 13 on input.new-todo
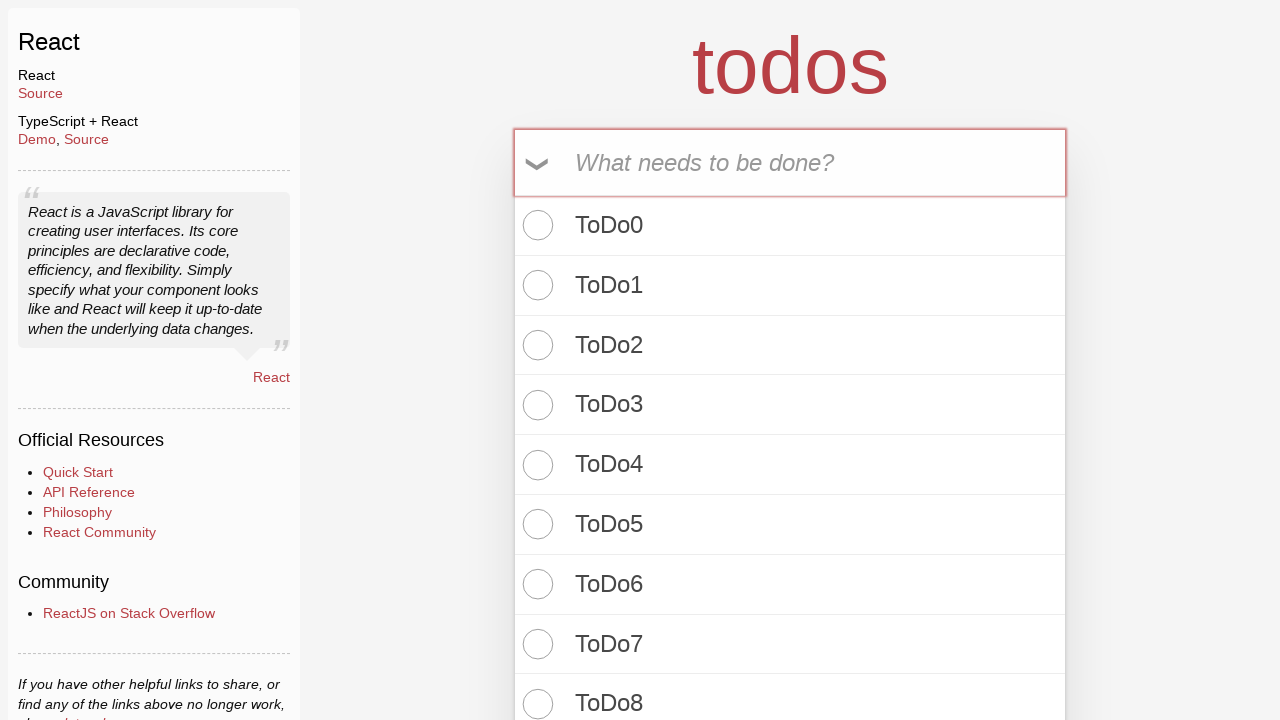

Filled input with 'ToDo13' on input.new-todo
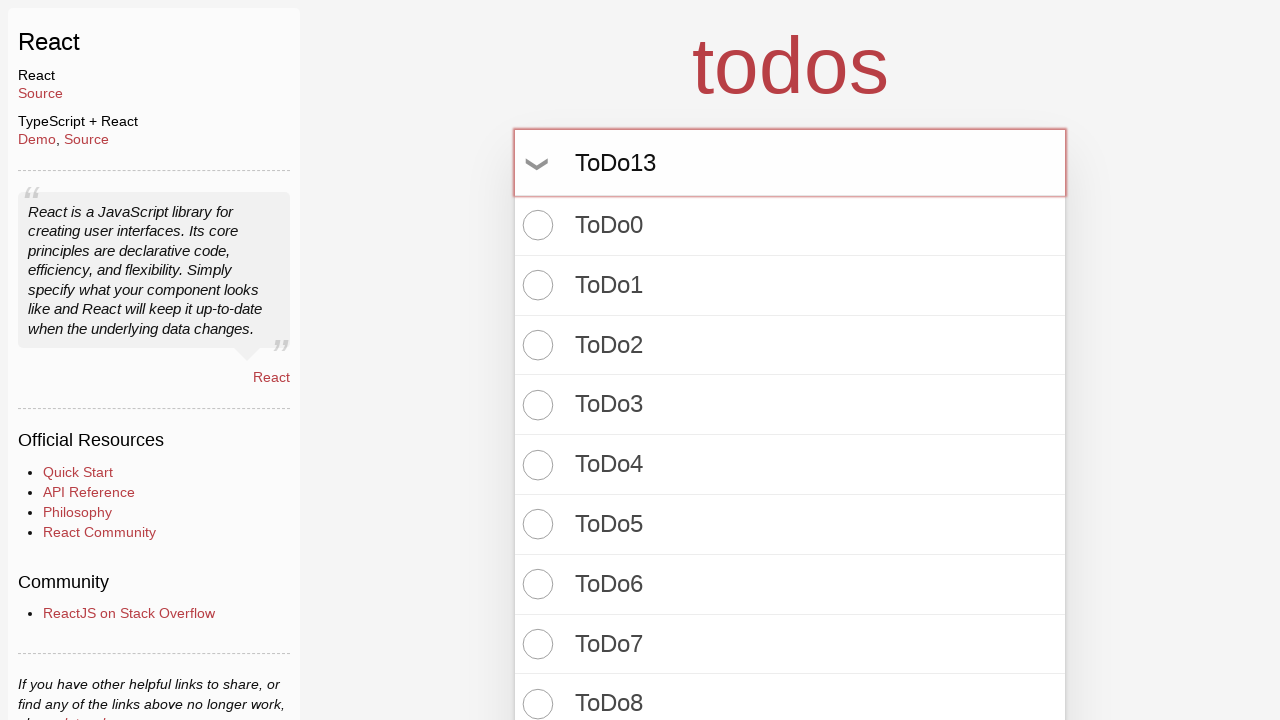

Pressed Enter to create todo item 14 on input.new-todo
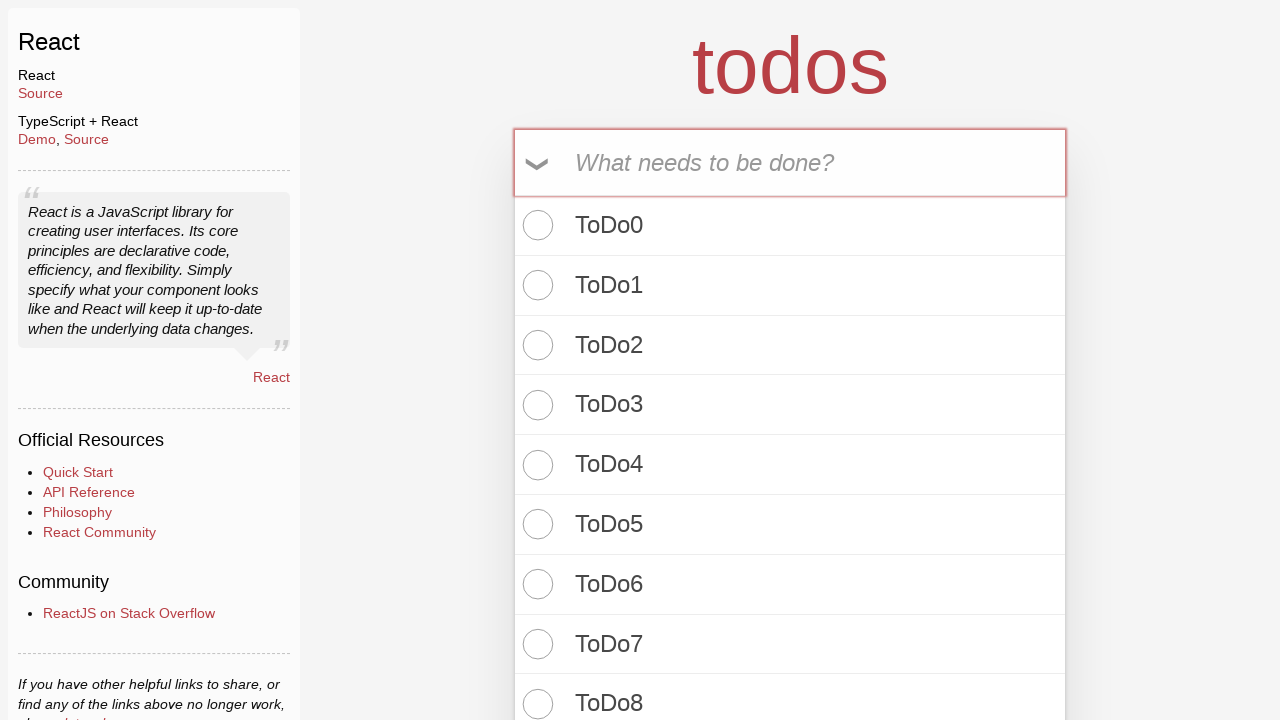

Filled input with 'ToDo14' on input.new-todo
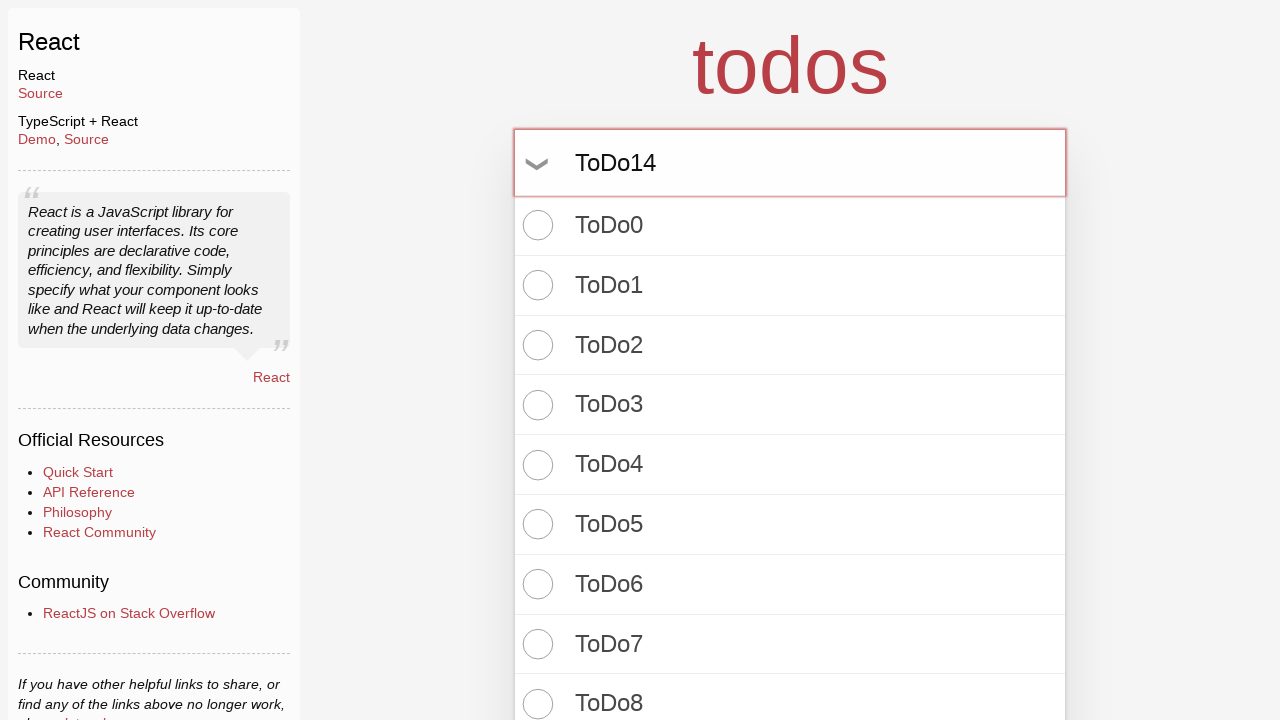

Pressed Enter to create todo item 15 on input.new-todo
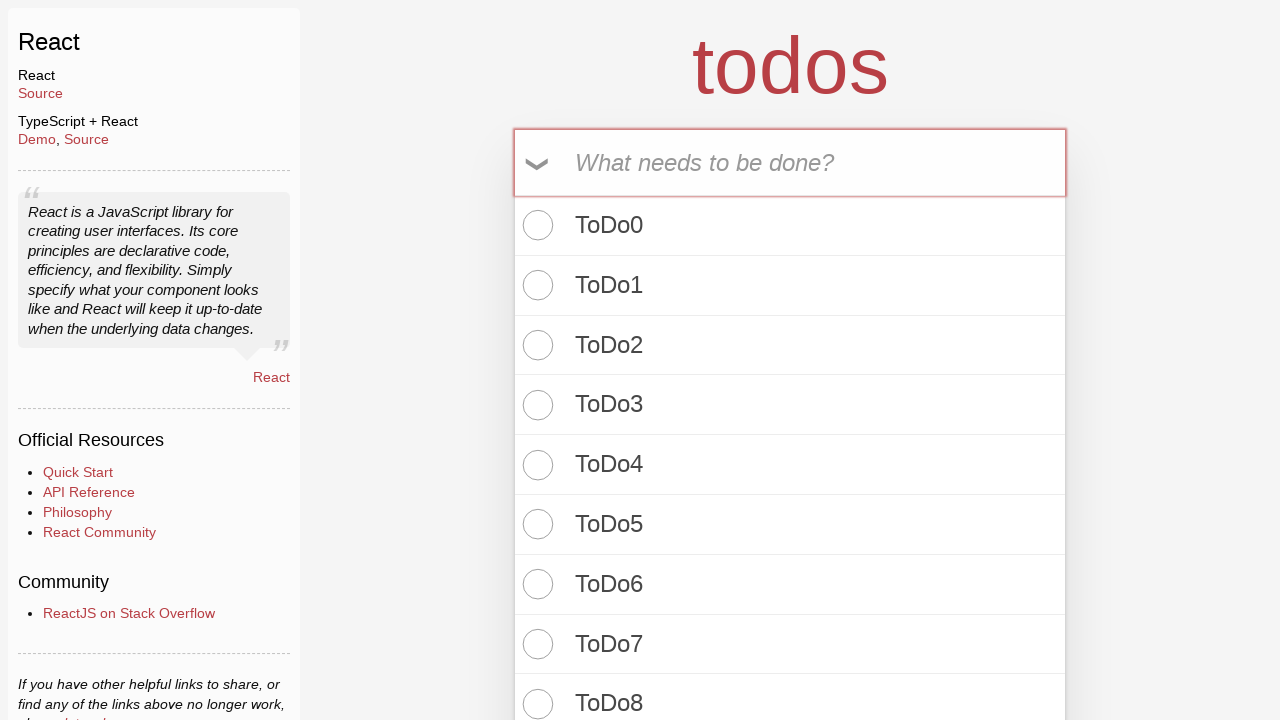

Filled input with 'ToDo15' on input.new-todo
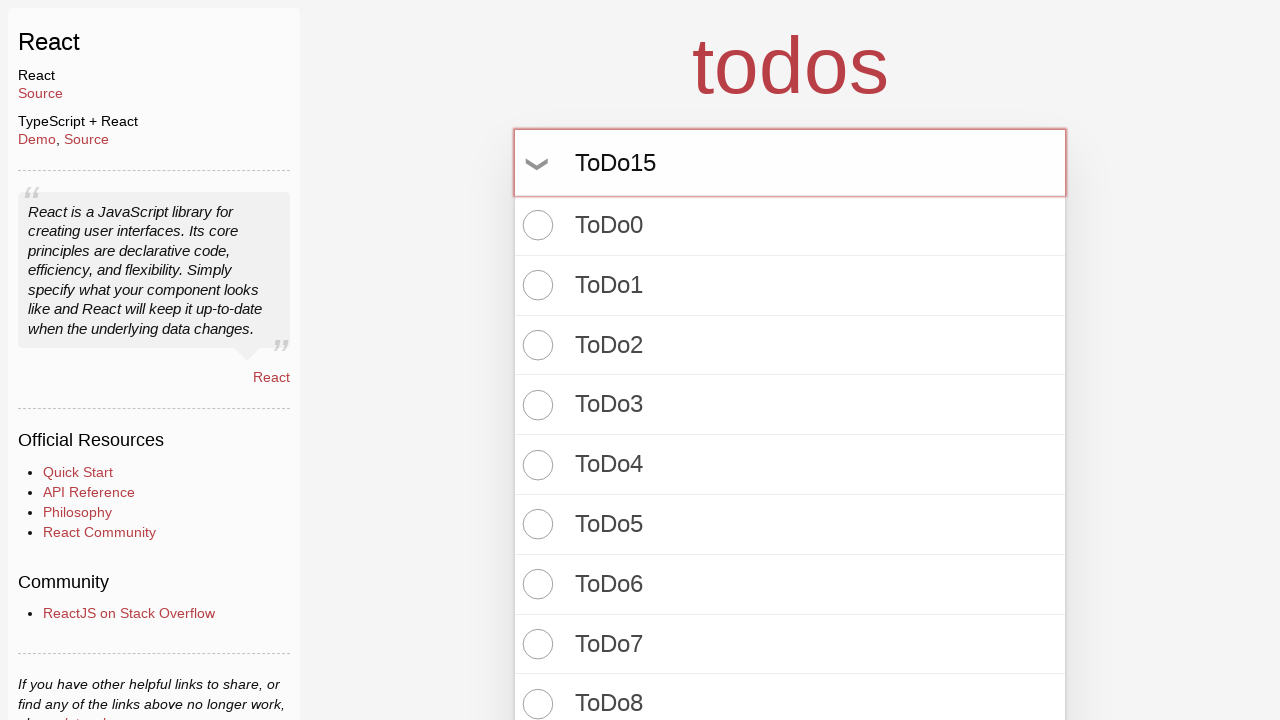

Pressed Enter to create todo item 16 on input.new-todo
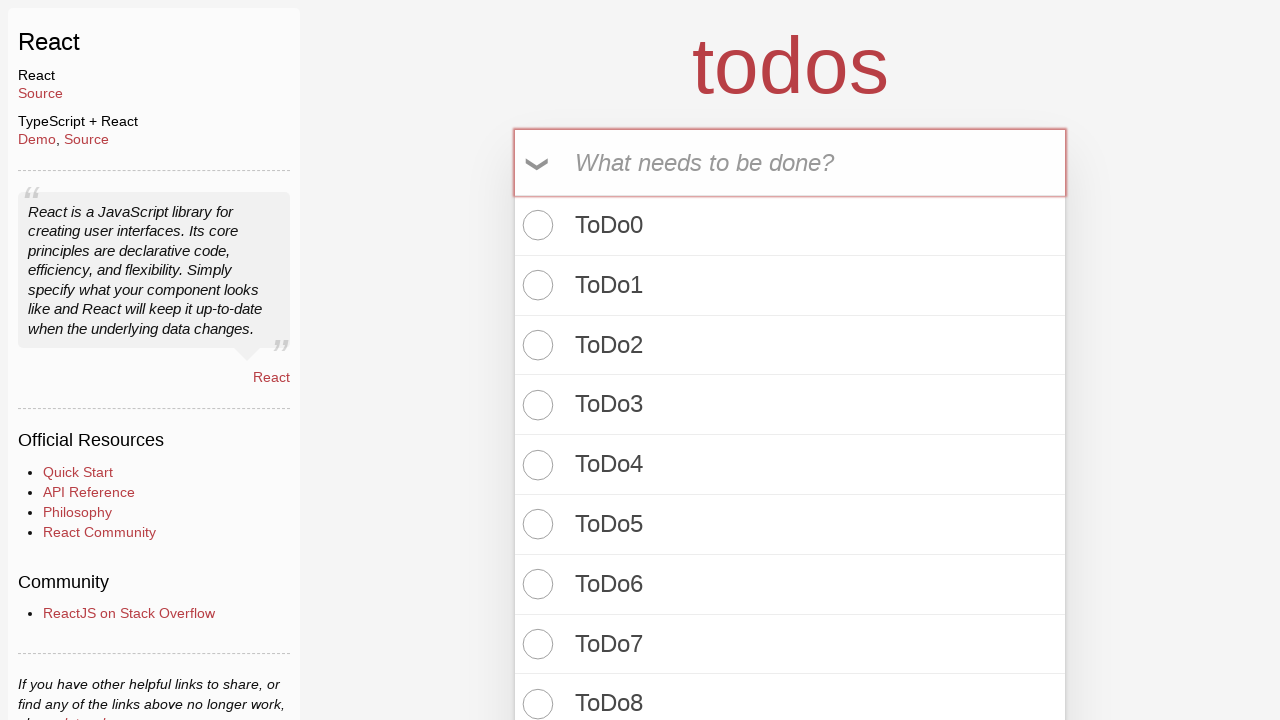

Filled input with 'ToDo16' on input.new-todo
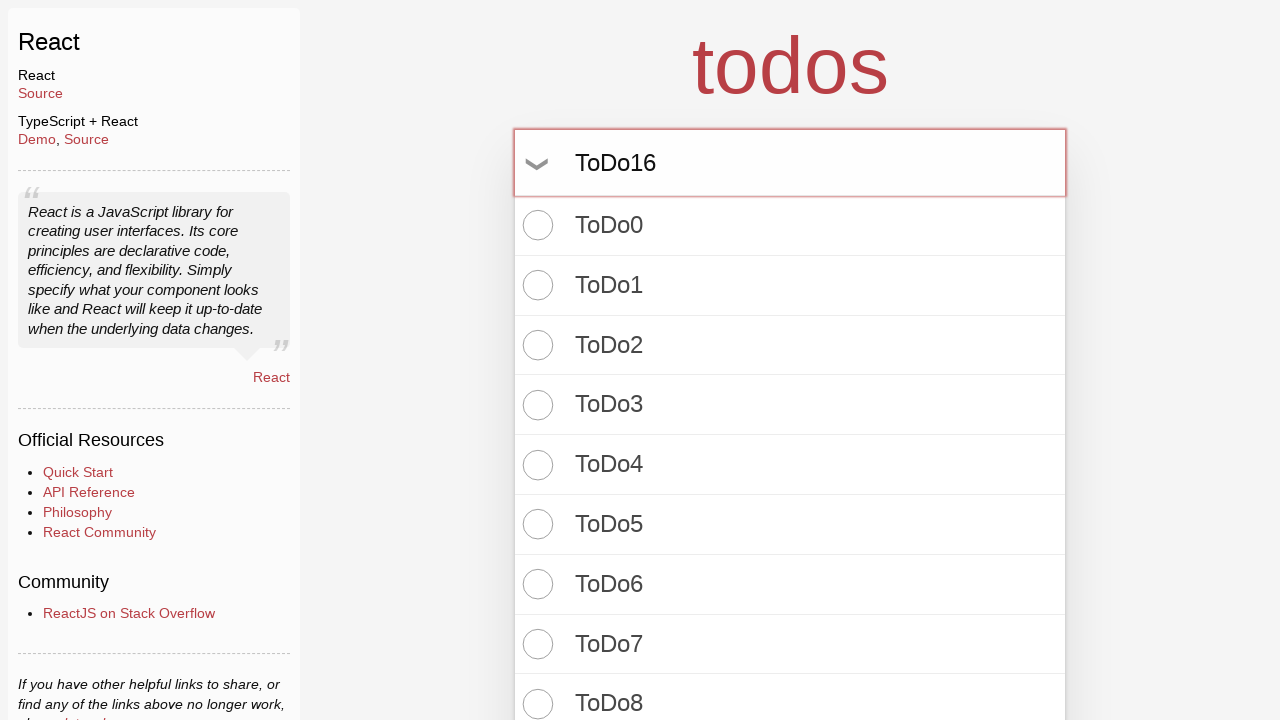

Pressed Enter to create todo item 17 on input.new-todo
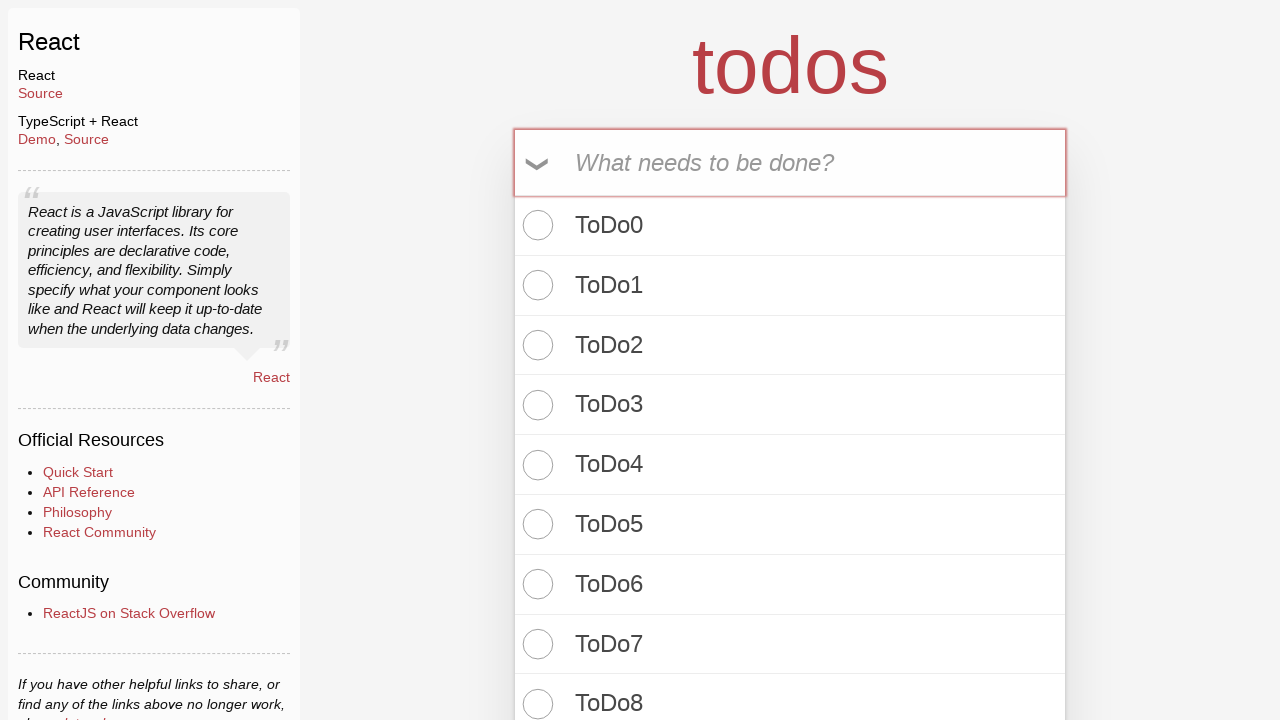

Filled input with 'ToDo17' on input.new-todo
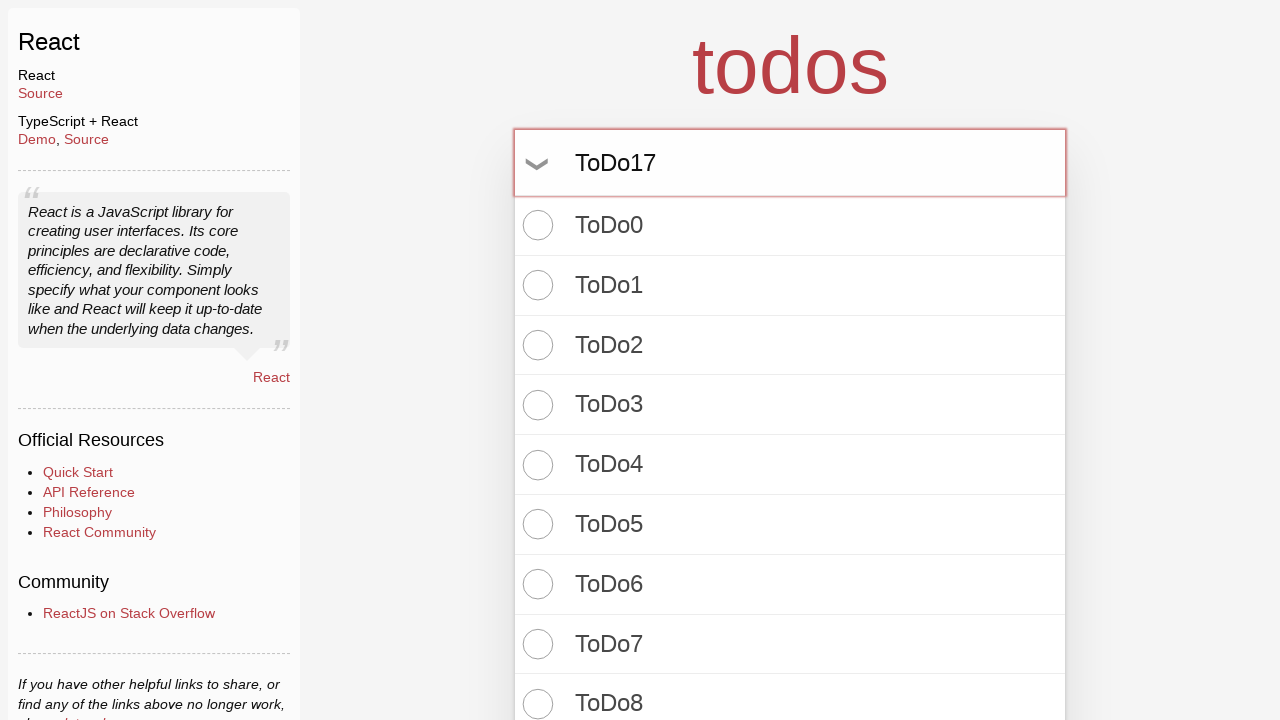

Pressed Enter to create todo item 18 on input.new-todo
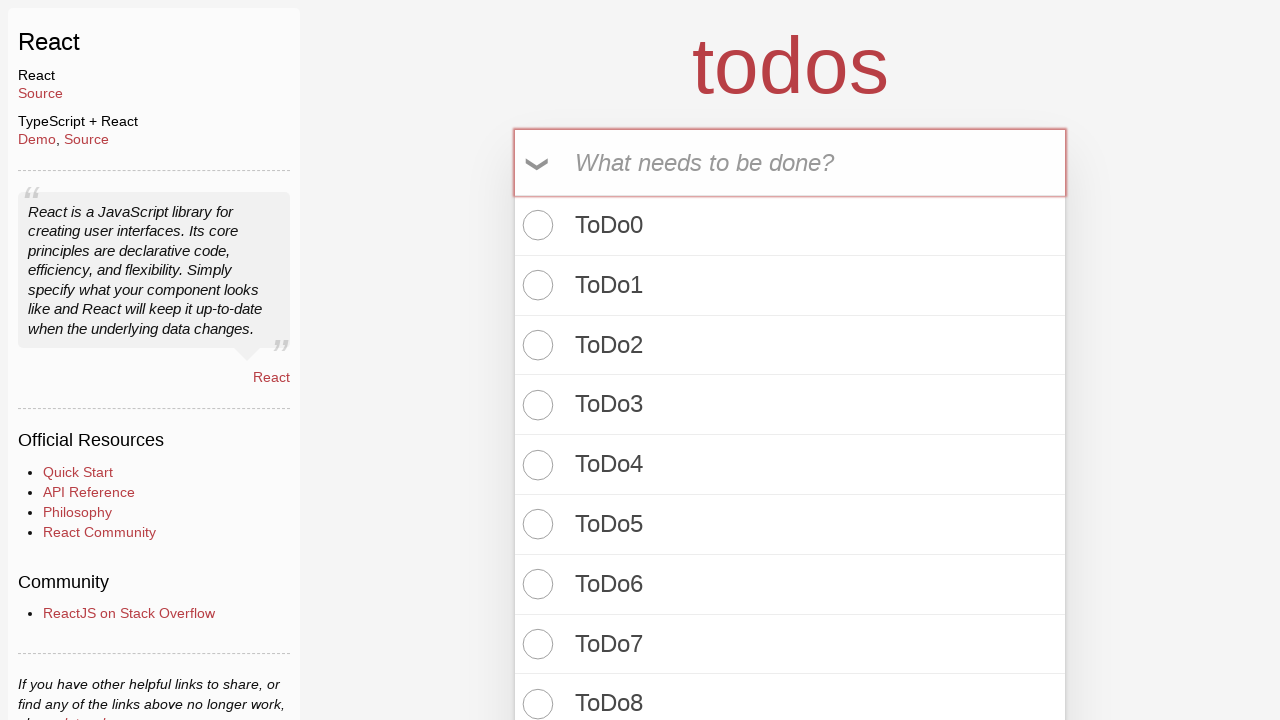

Filled input with 'ToDo18' on input.new-todo
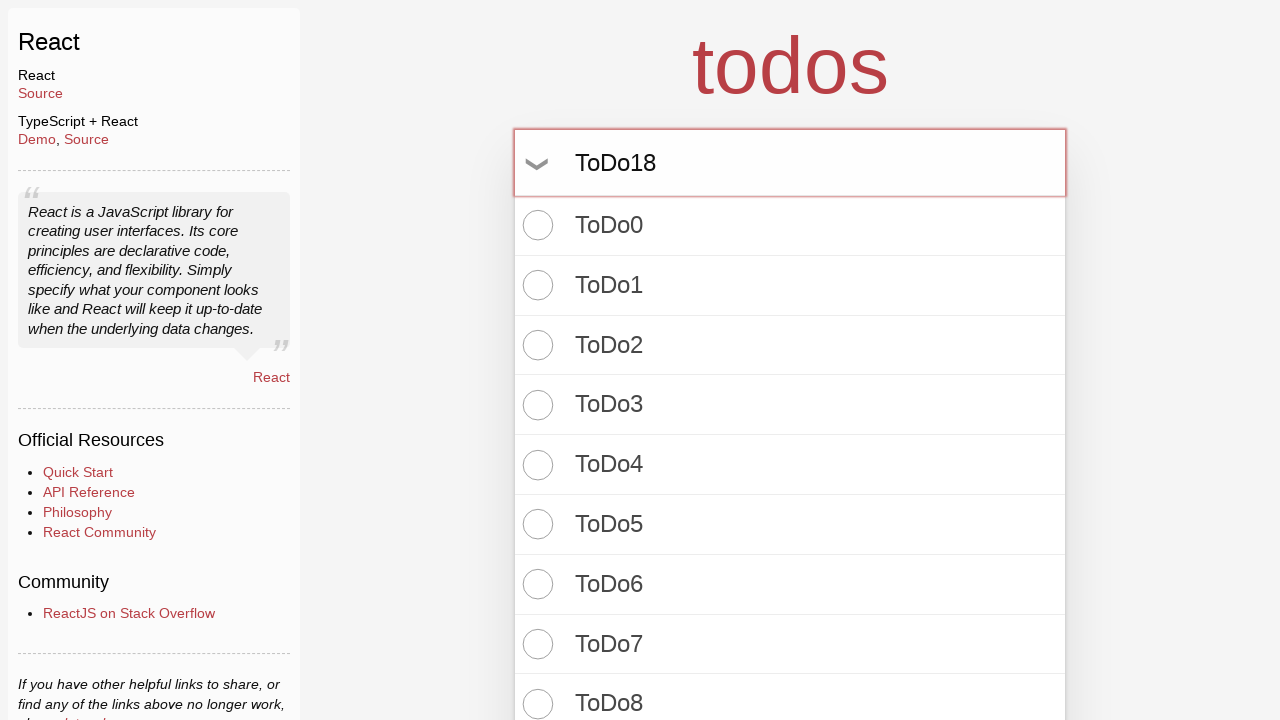

Pressed Enter to create todo item 19 on input.new-todo
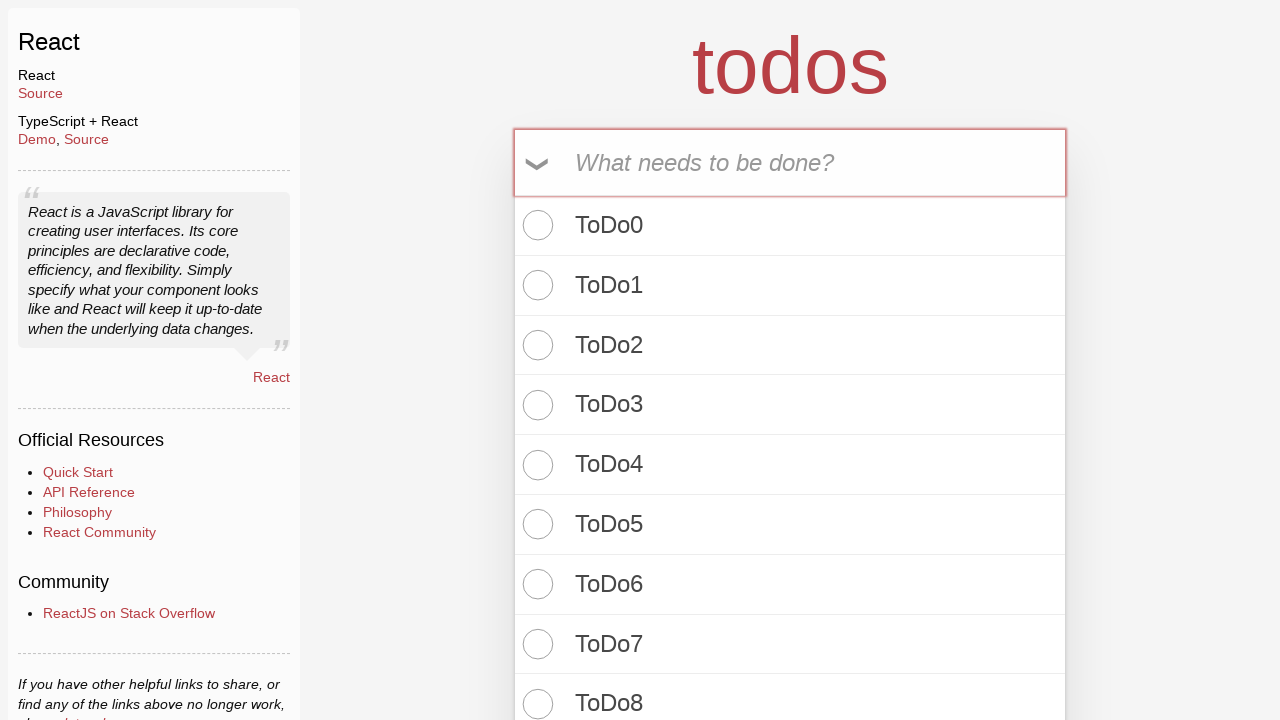

Filled input with 'ToDo19' on input.new-todo
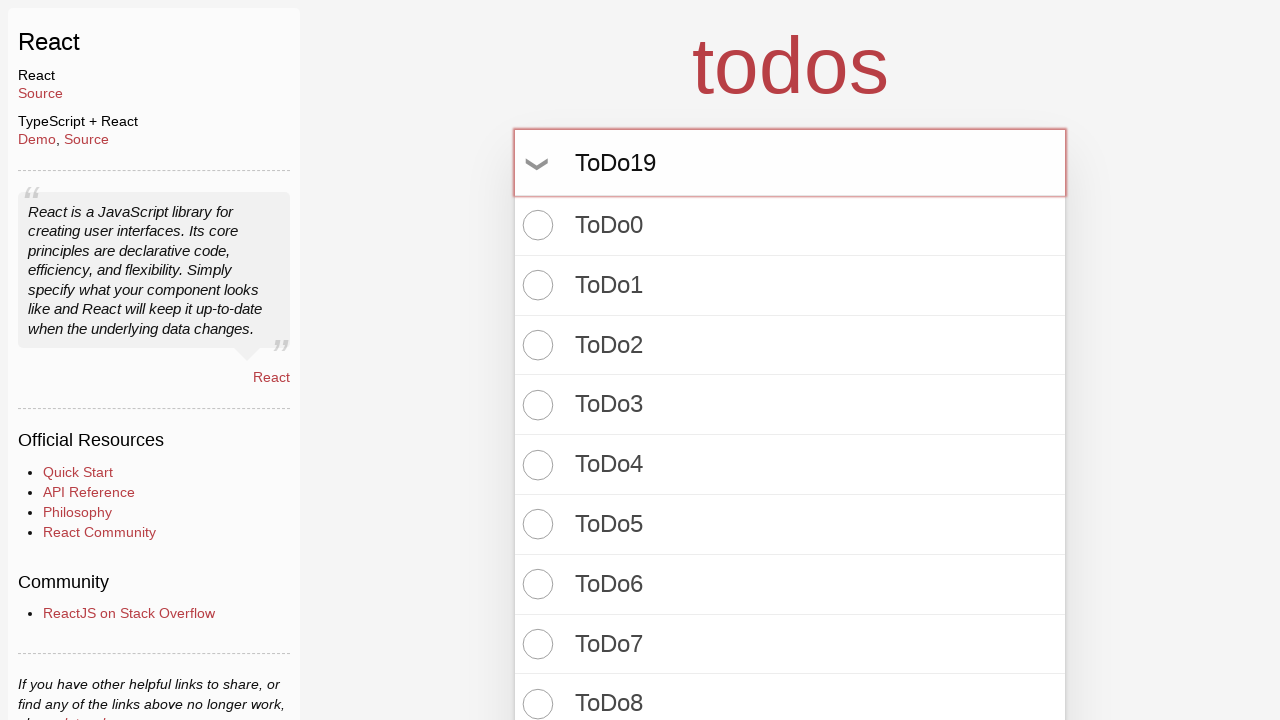

Pressed Enter to create todo item 20 on input.new-todo
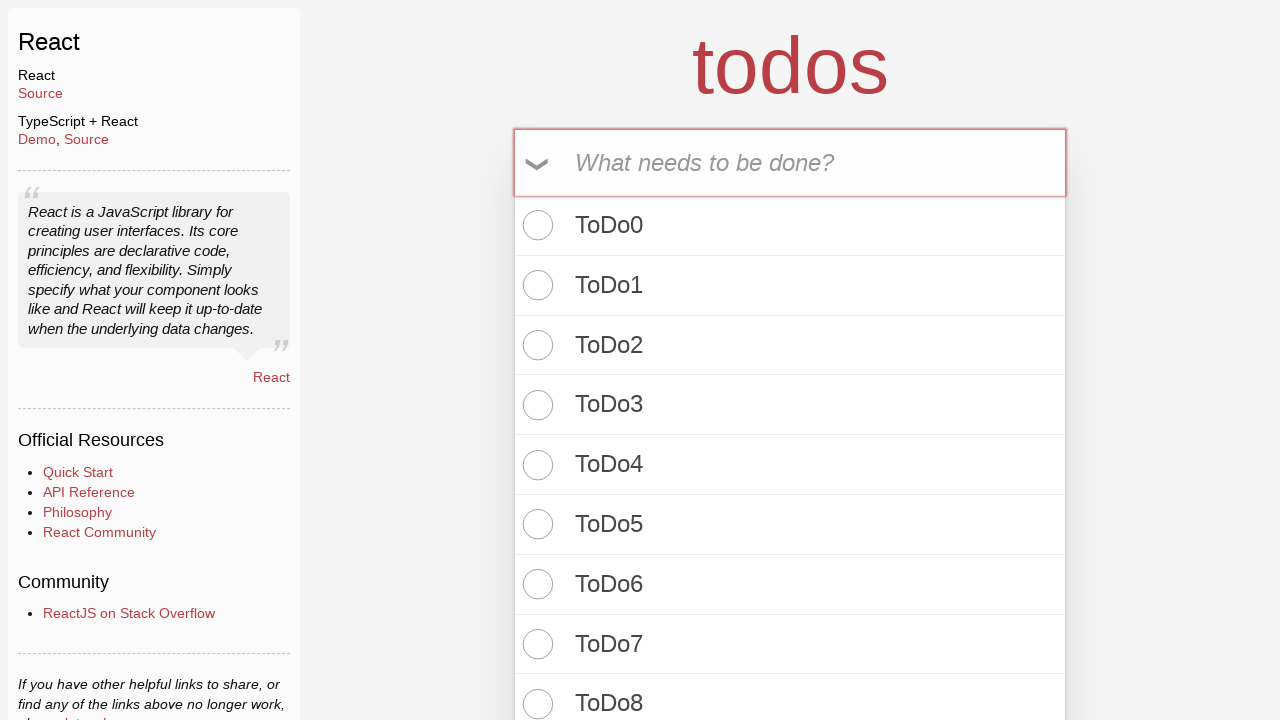

Filled input with 'ToDo20' on input.new-todo
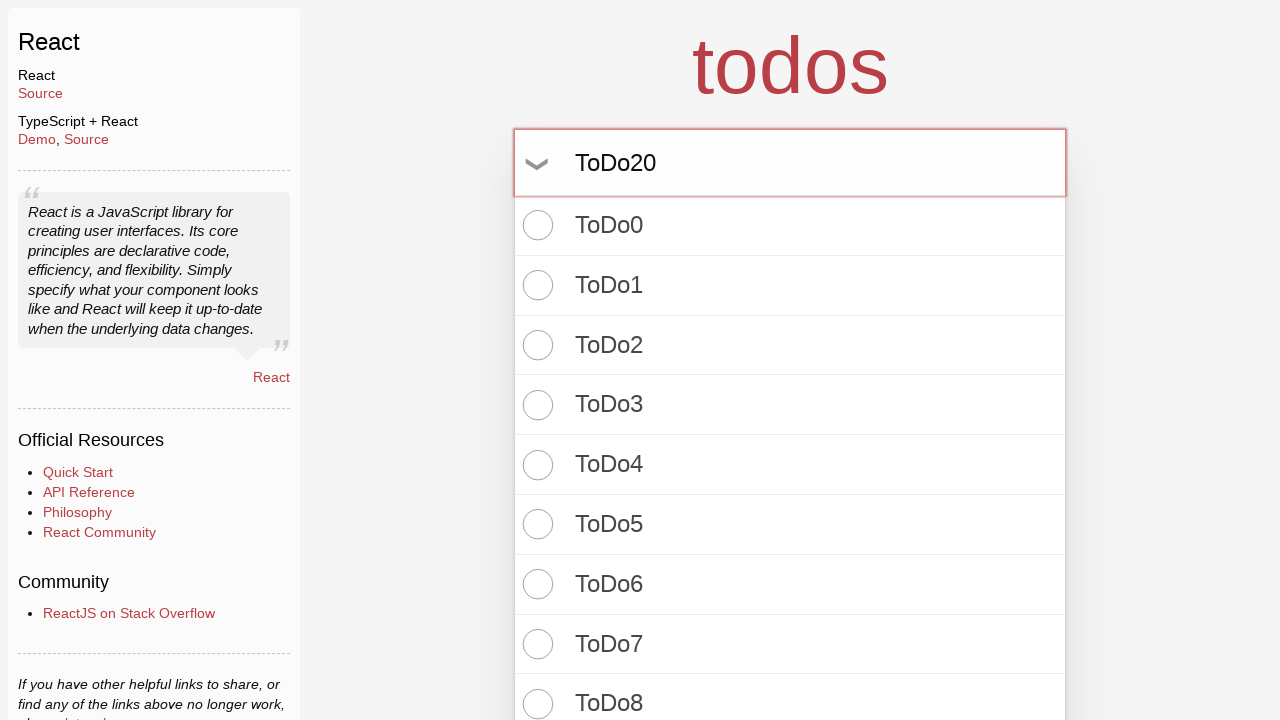

Pressed Enter to create todo item 21 on input.new-todo
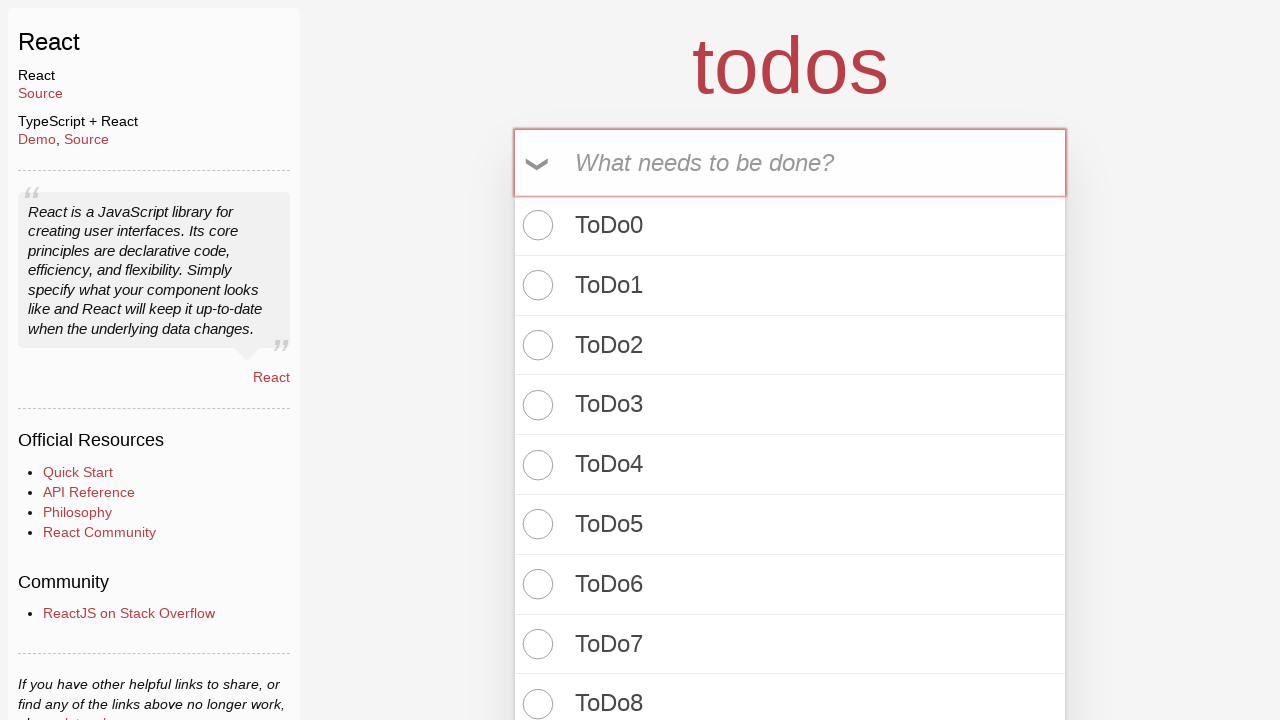

Filled input with 'ToDo21' on input.new-todo
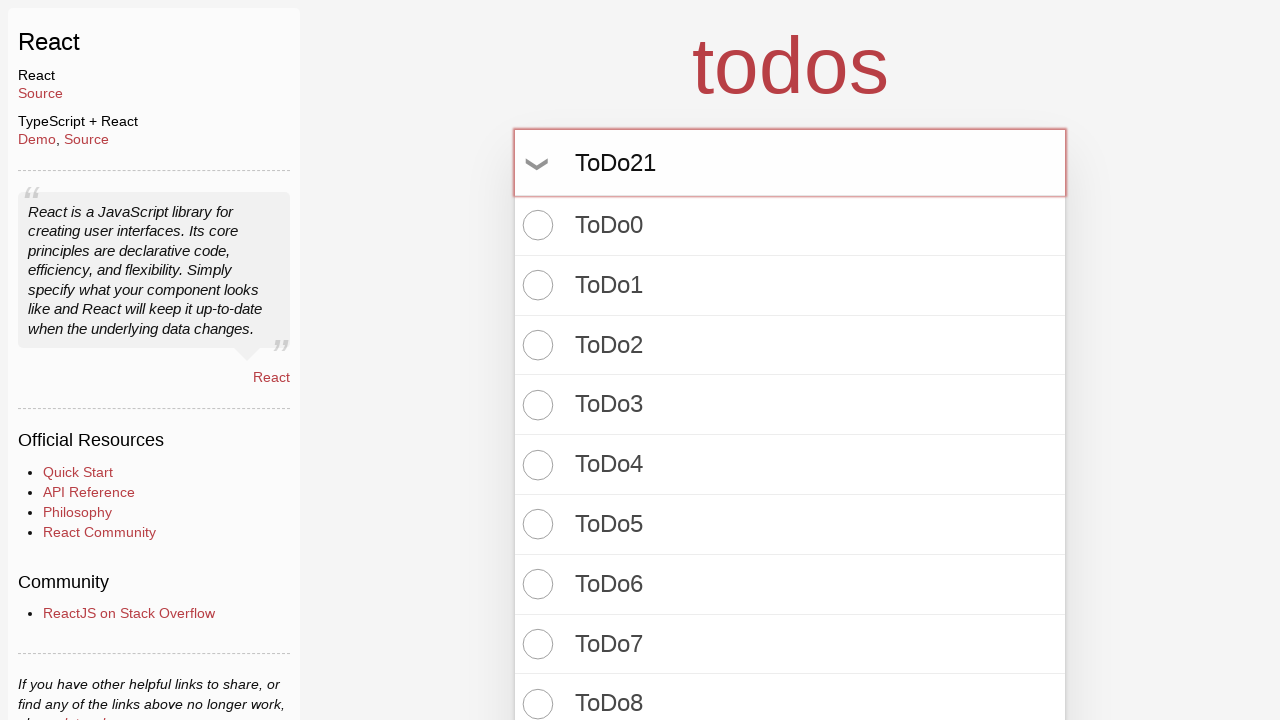

Pressed Enter to create todo item 22 on input.new-todo
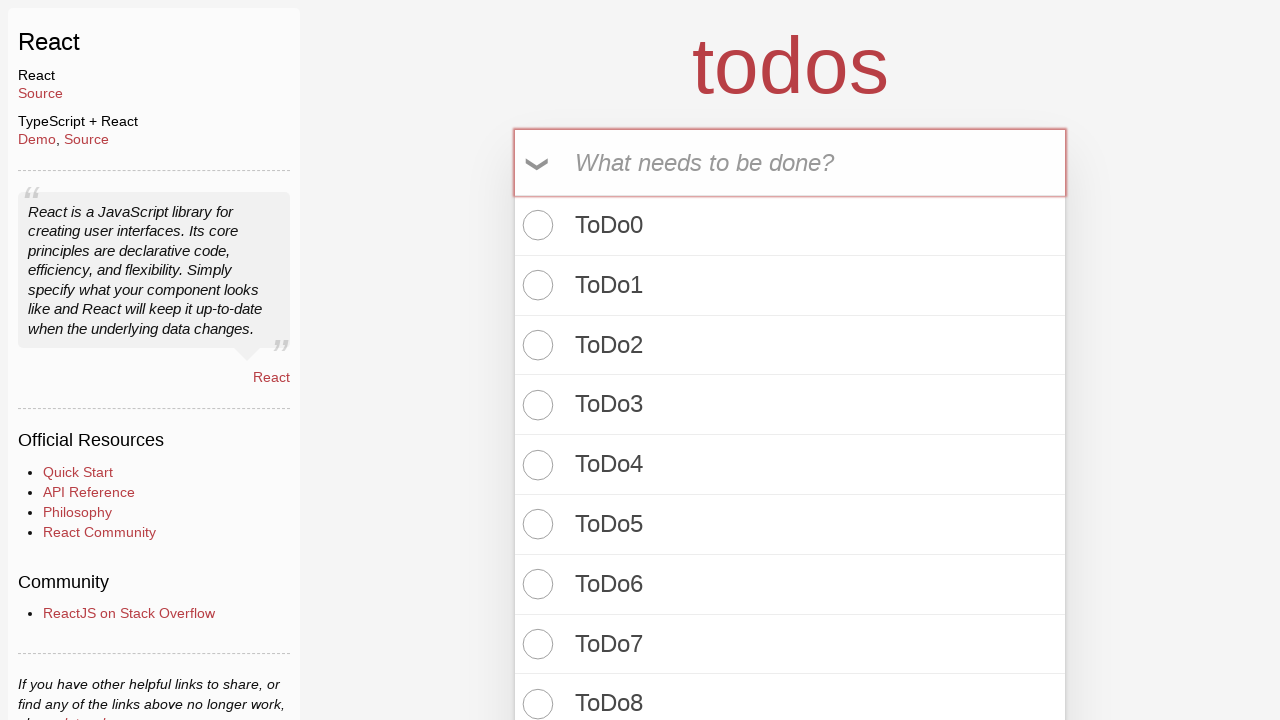

Filled input with 'ToDo22' on input.new-todo
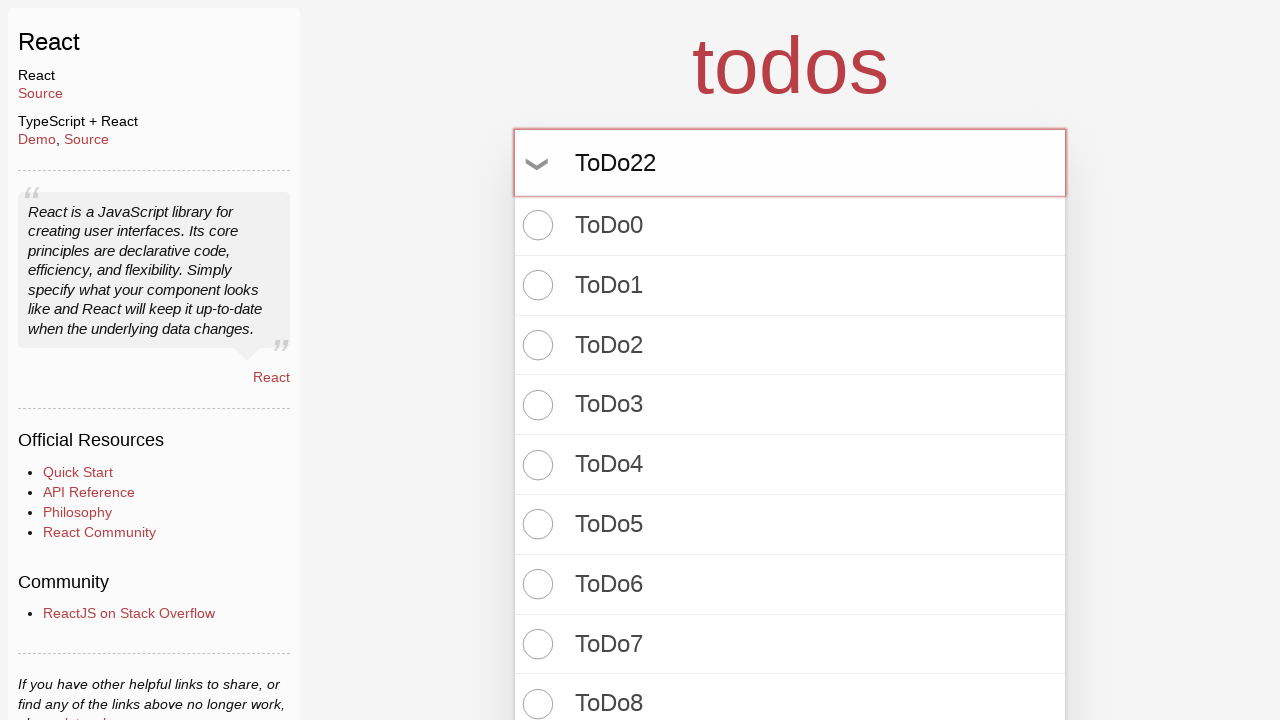

Pressed Enter to create todo item 23 on input.new-todo
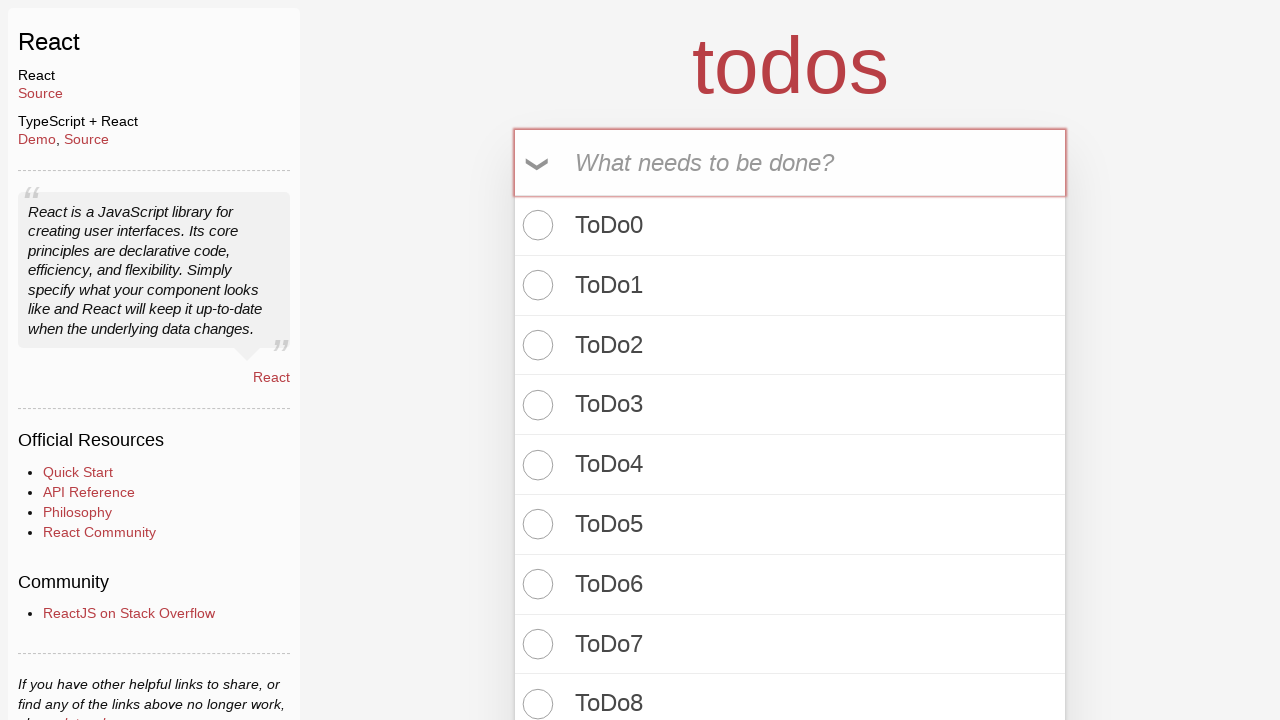

Filled input with 'ToDo23' on input.new-todo
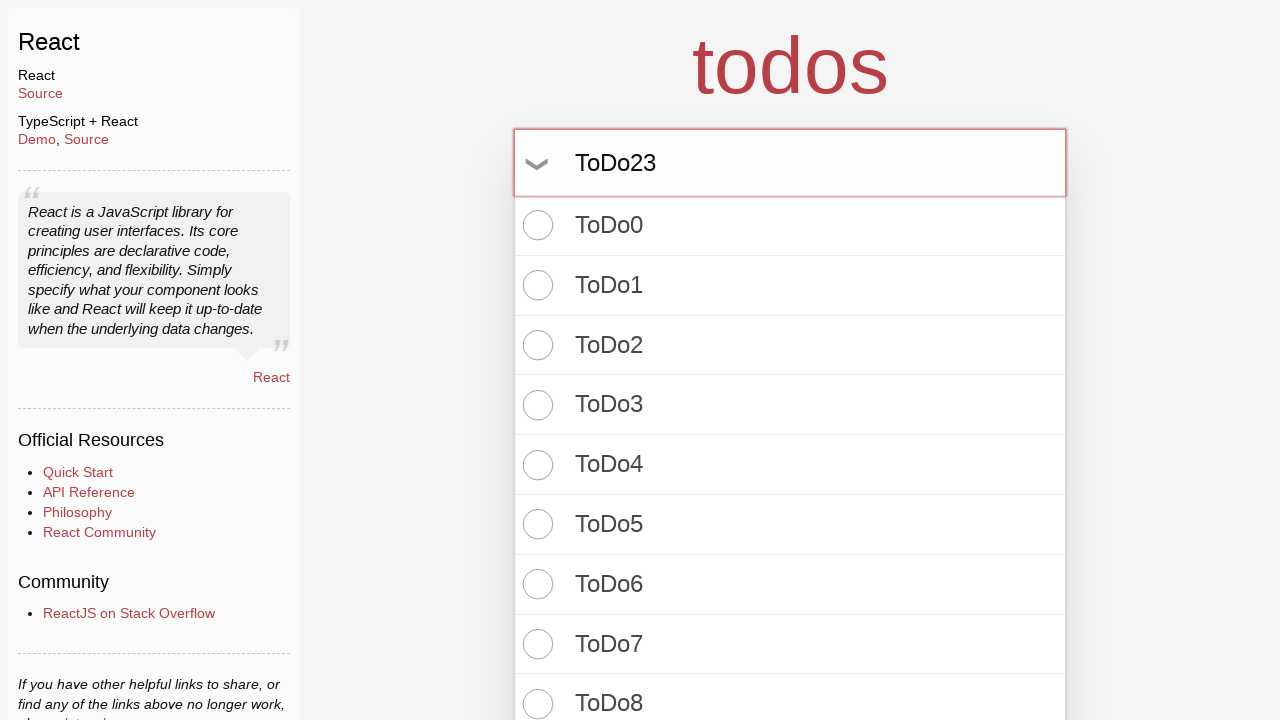

Pressed Enter to create todo item 24 on input.new-todo
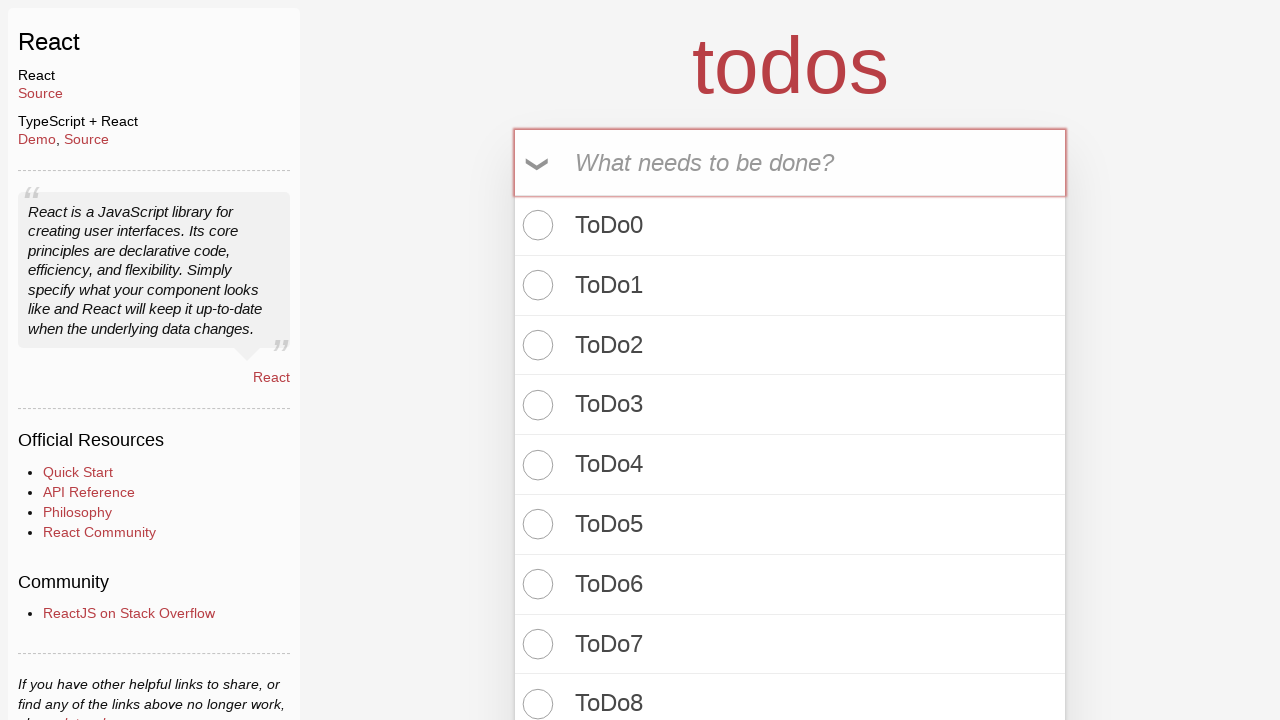

Filled input with 'ToDo24' on input.new-todo
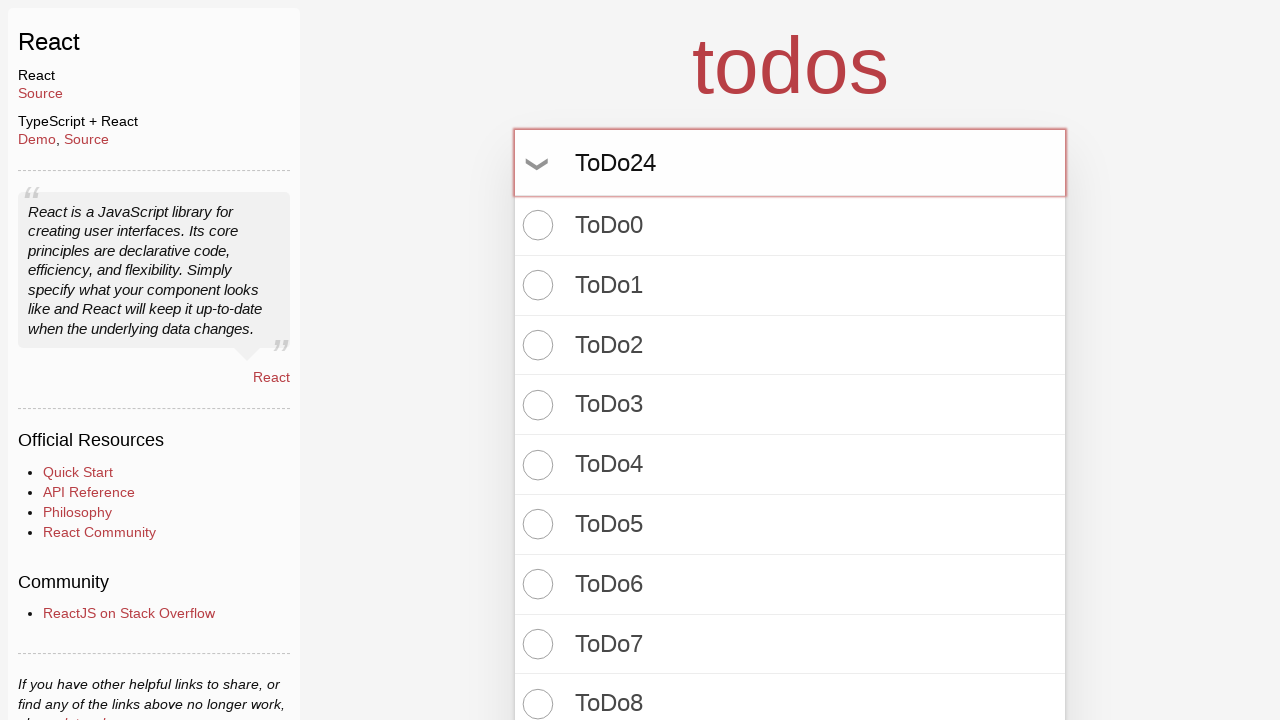

Pressed Enter to create todo item 25 on input.new-todo
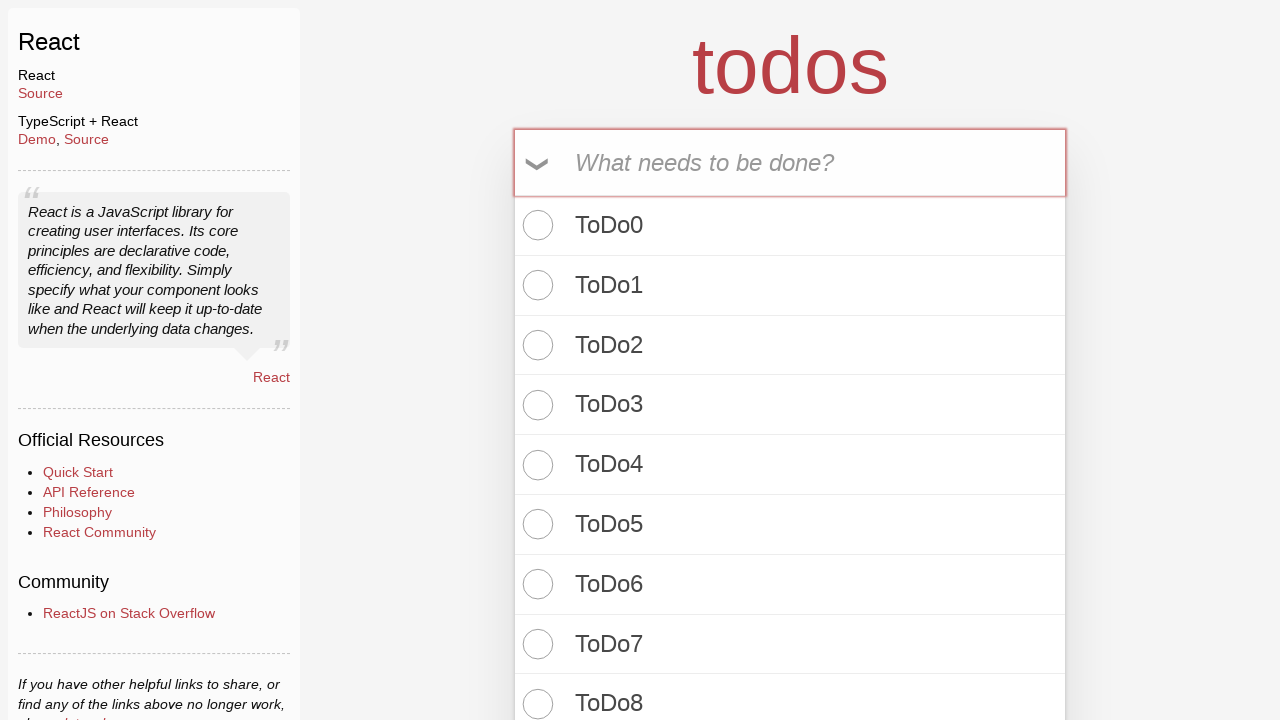

Filled input with 'ToDo25' on input.new-todo
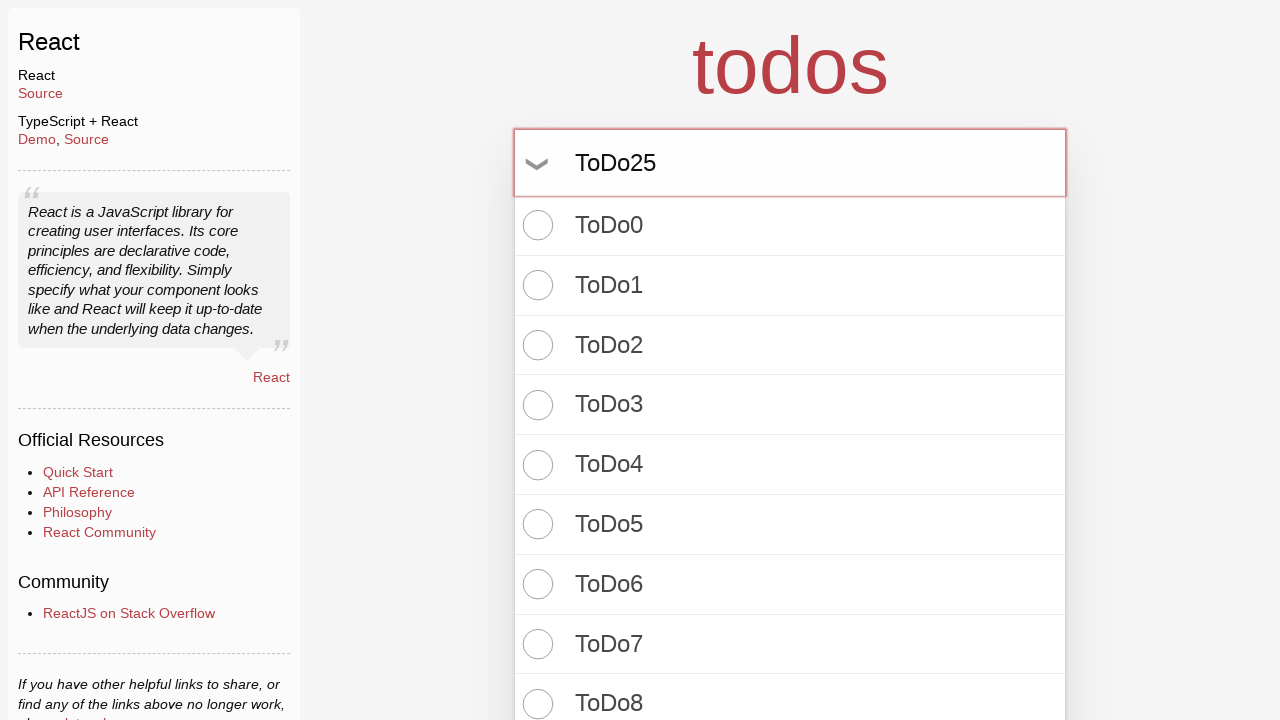

Pressed Enter to create todo item 26 on input.new-todo
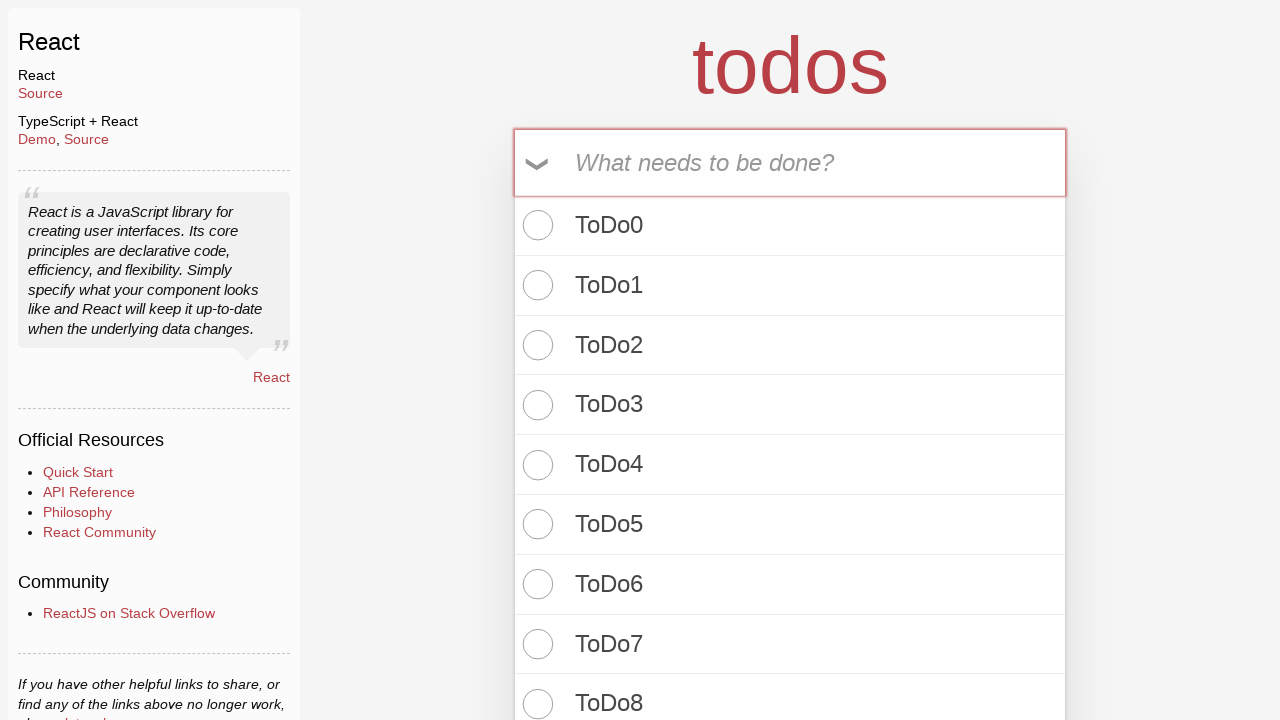

Filled input with 'ToDo26' on input.new-todo
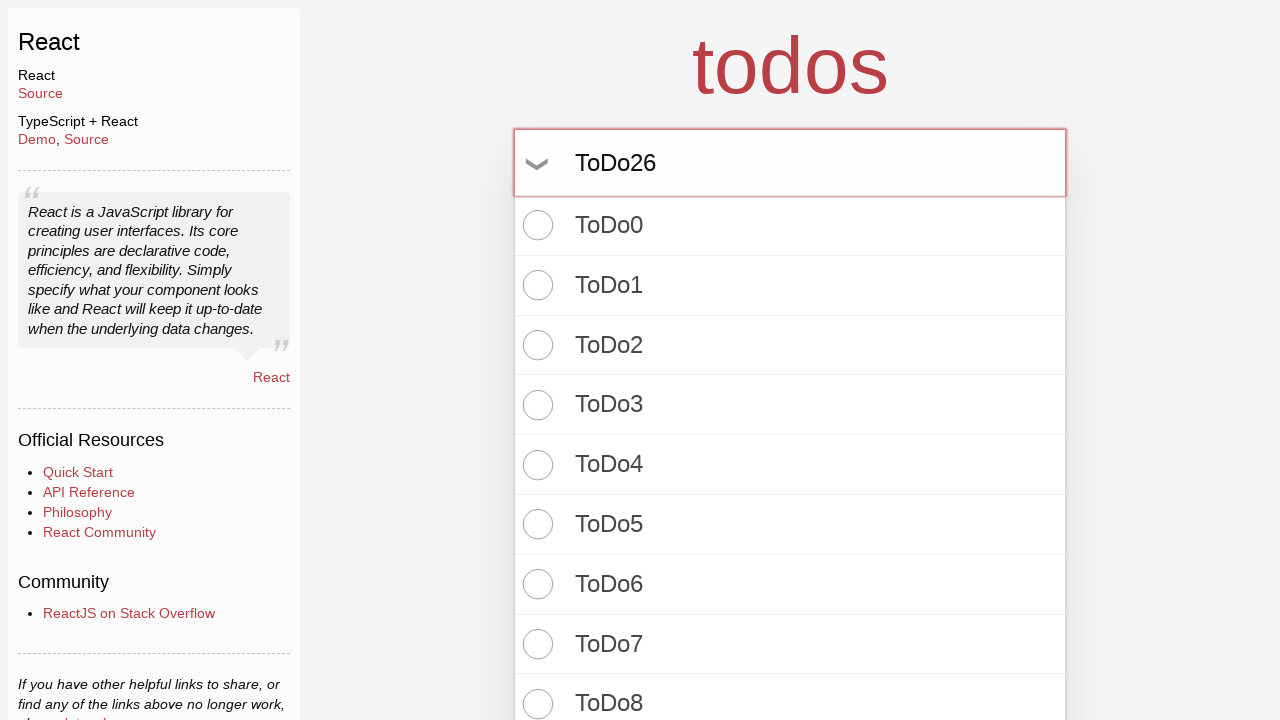

Pressed Enter to create todo item 27 on input.new-todo
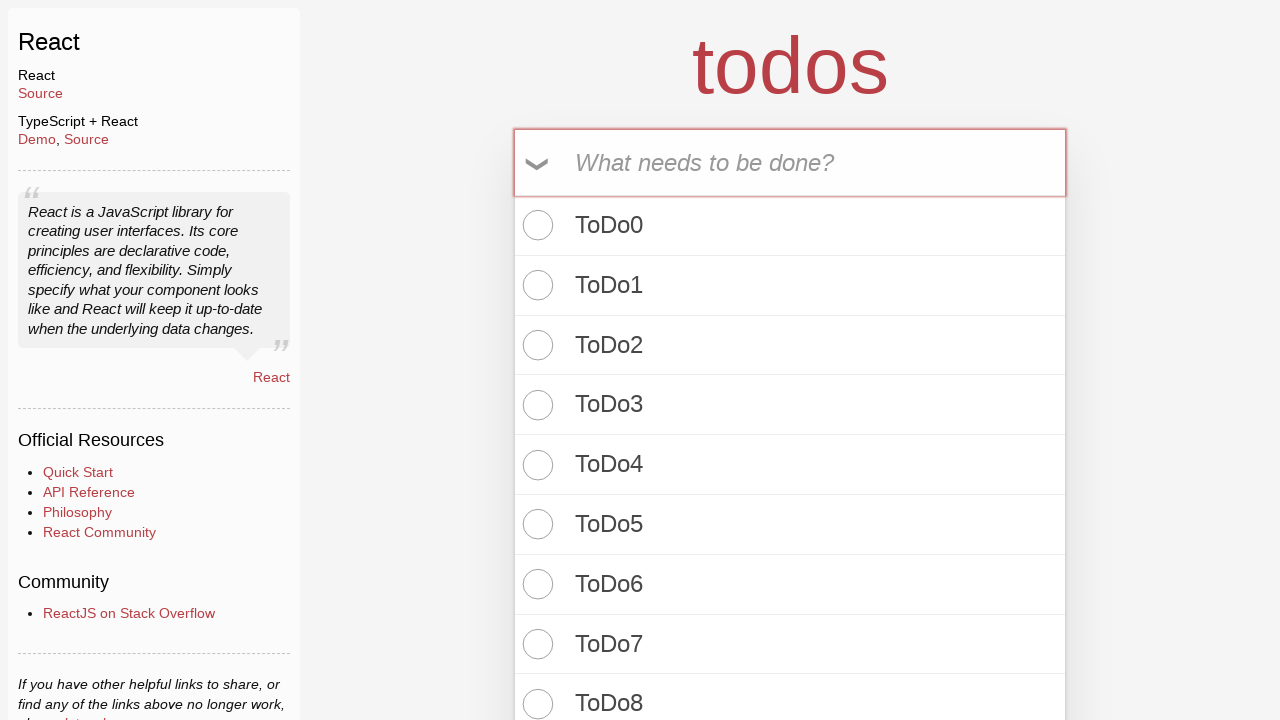

Filled input with 'ToDo27' on input.new-todo
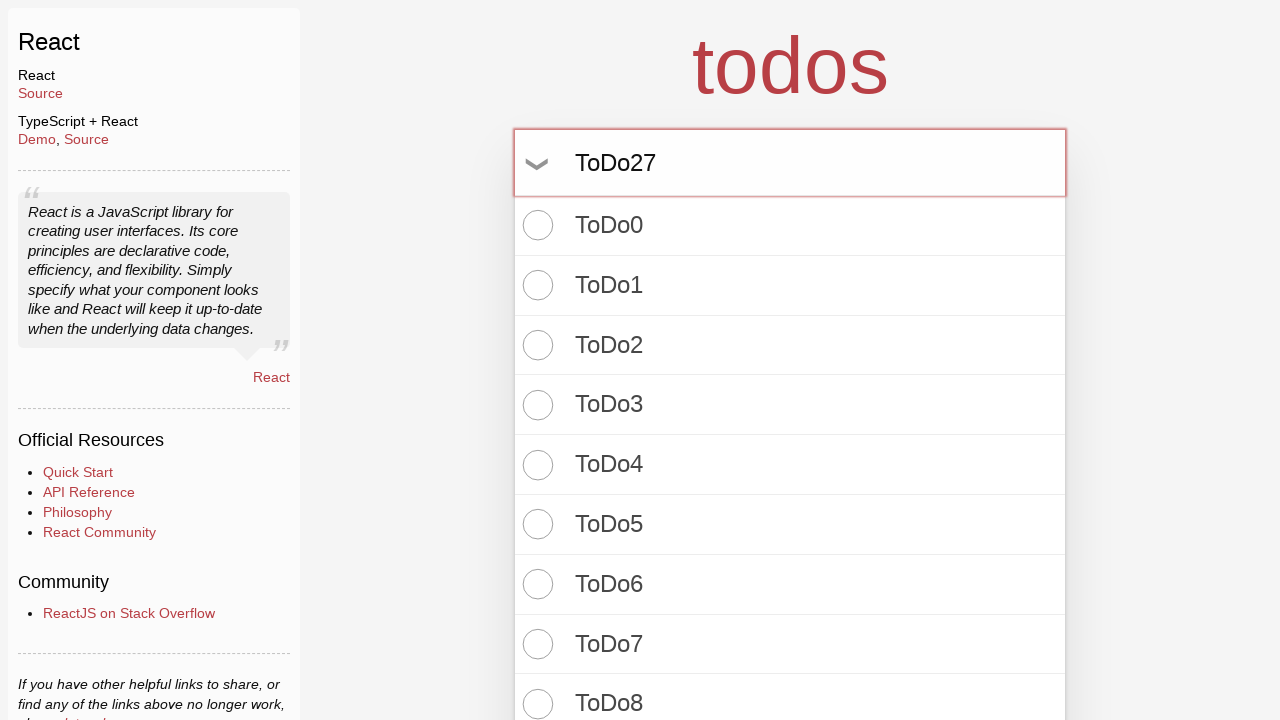

Pressed Enter to create todo item 28 on input.new-todo
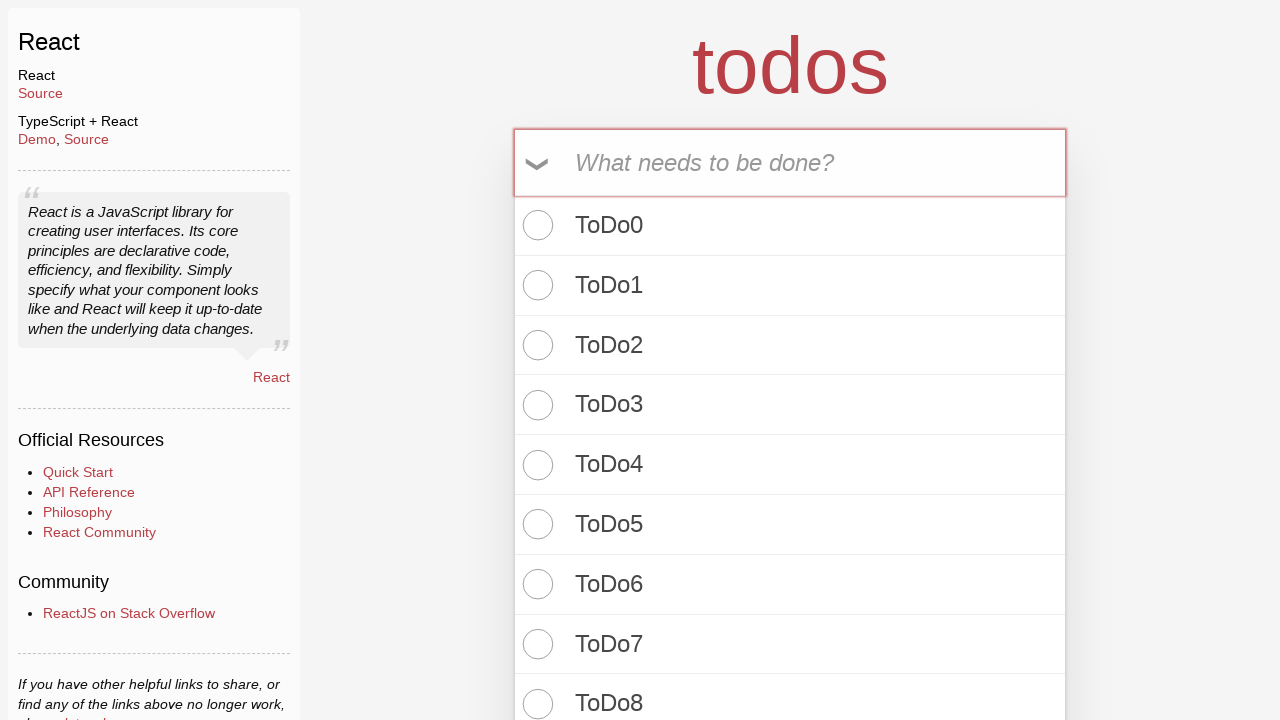

Filled input with 'ToDo28' on input.new-todo
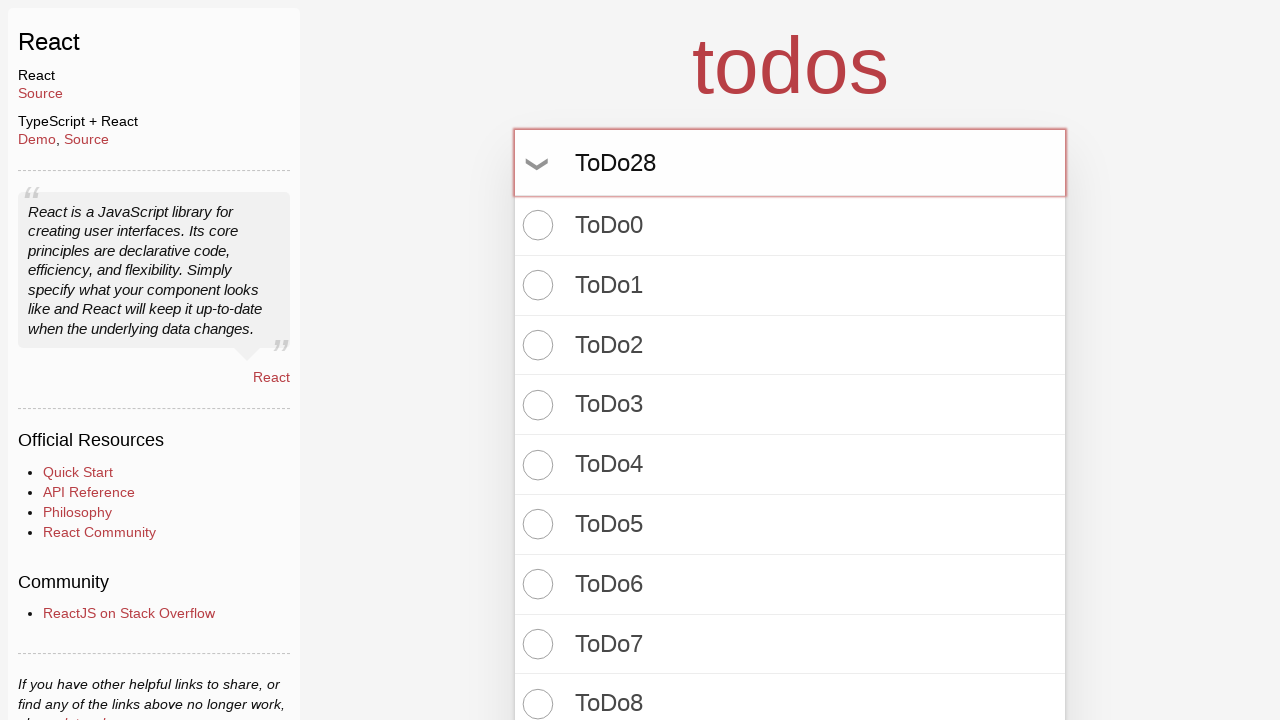

Pressed Enter to create todo item 29 on input.new-todo
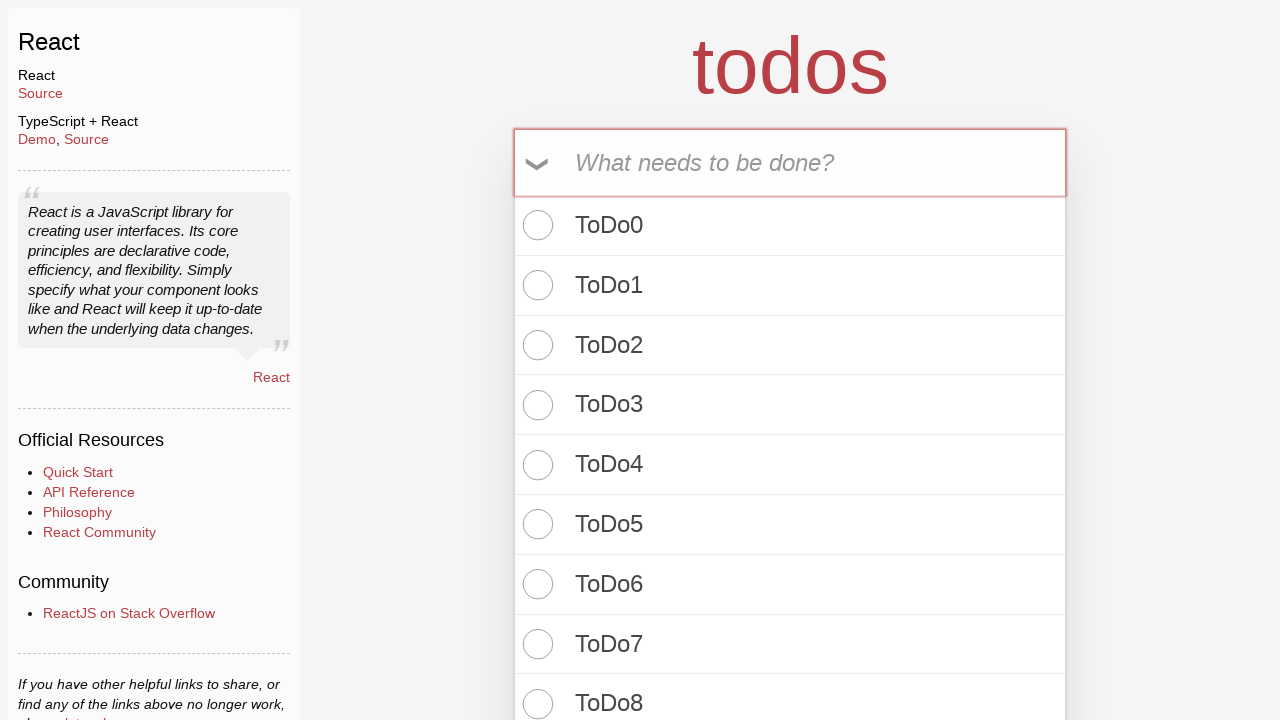

Filled input with 'ToDo29' on input.new-todo
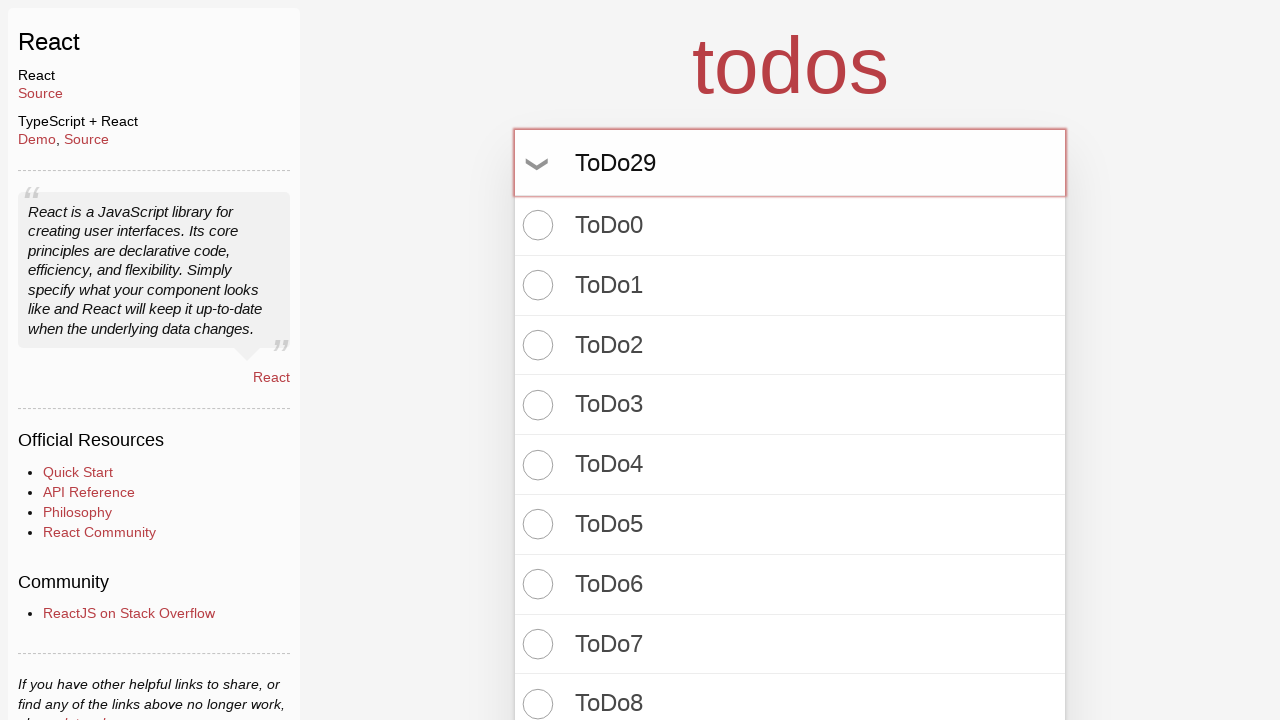

Pressed Enter to create todo item 30 on input.new-todo
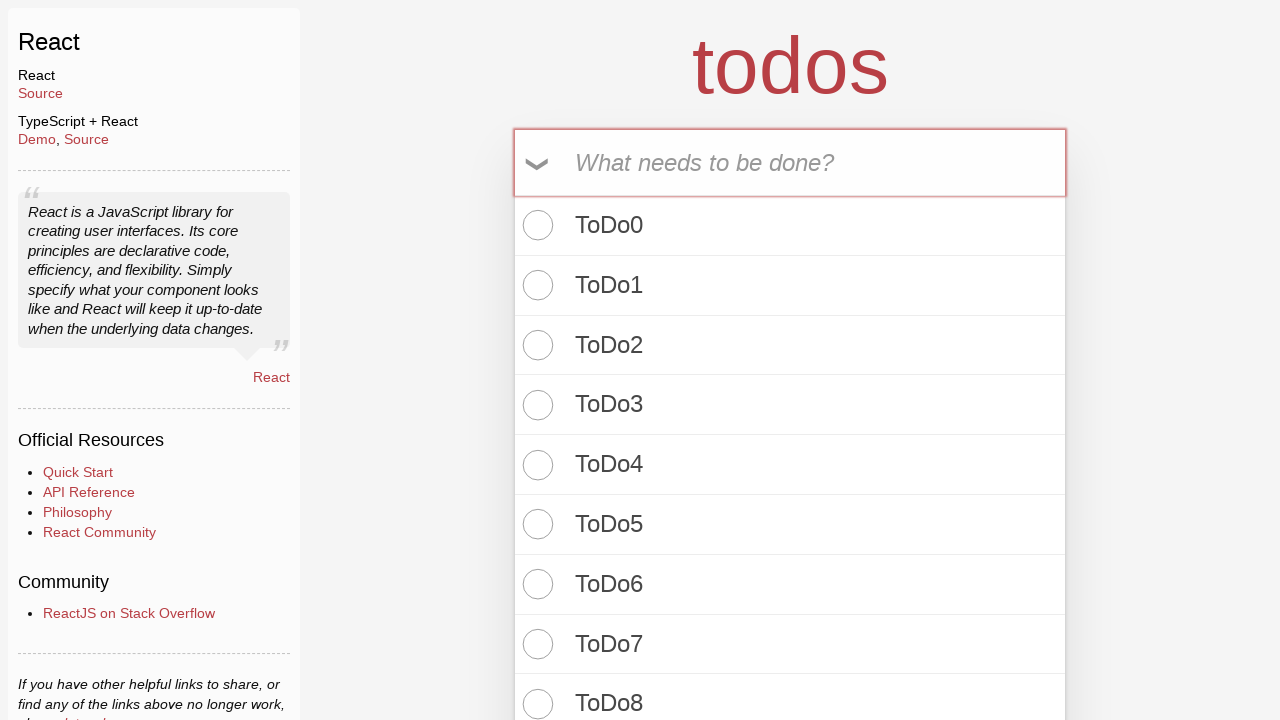

Filled input with 'ToDo30' on input.new-todo
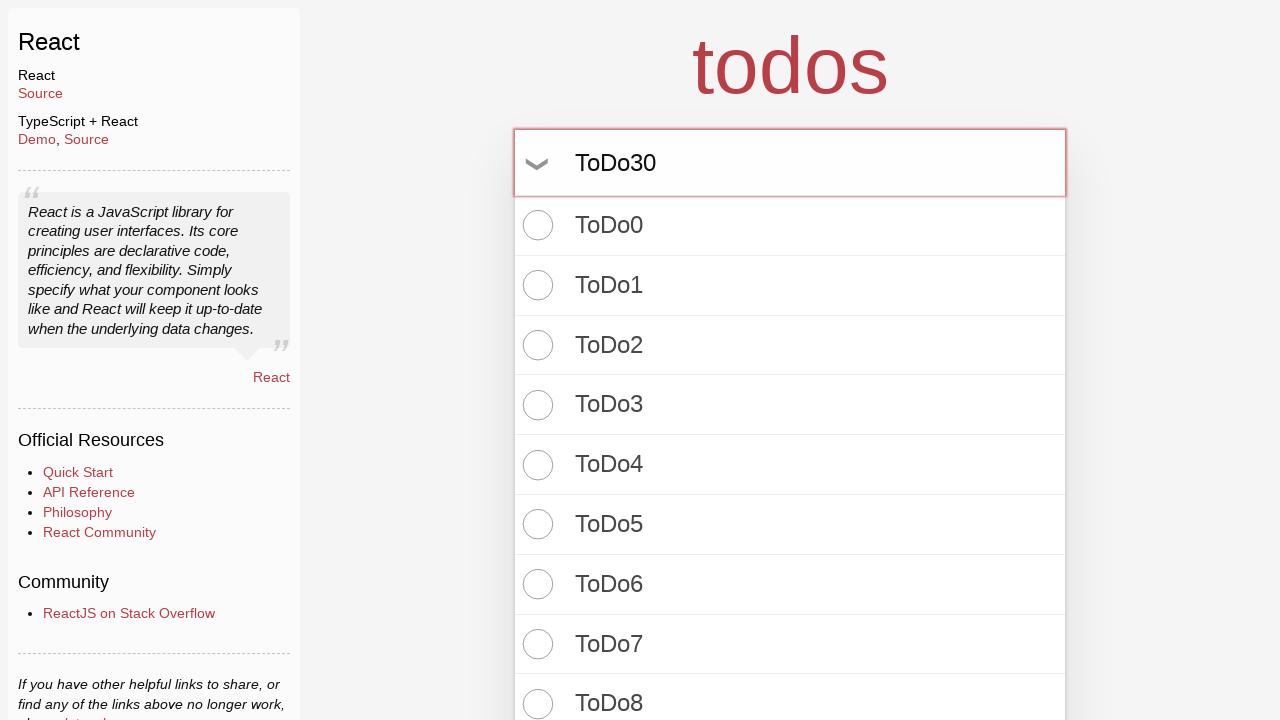

Pressed Enter to create todo item 31 on input.new-todo
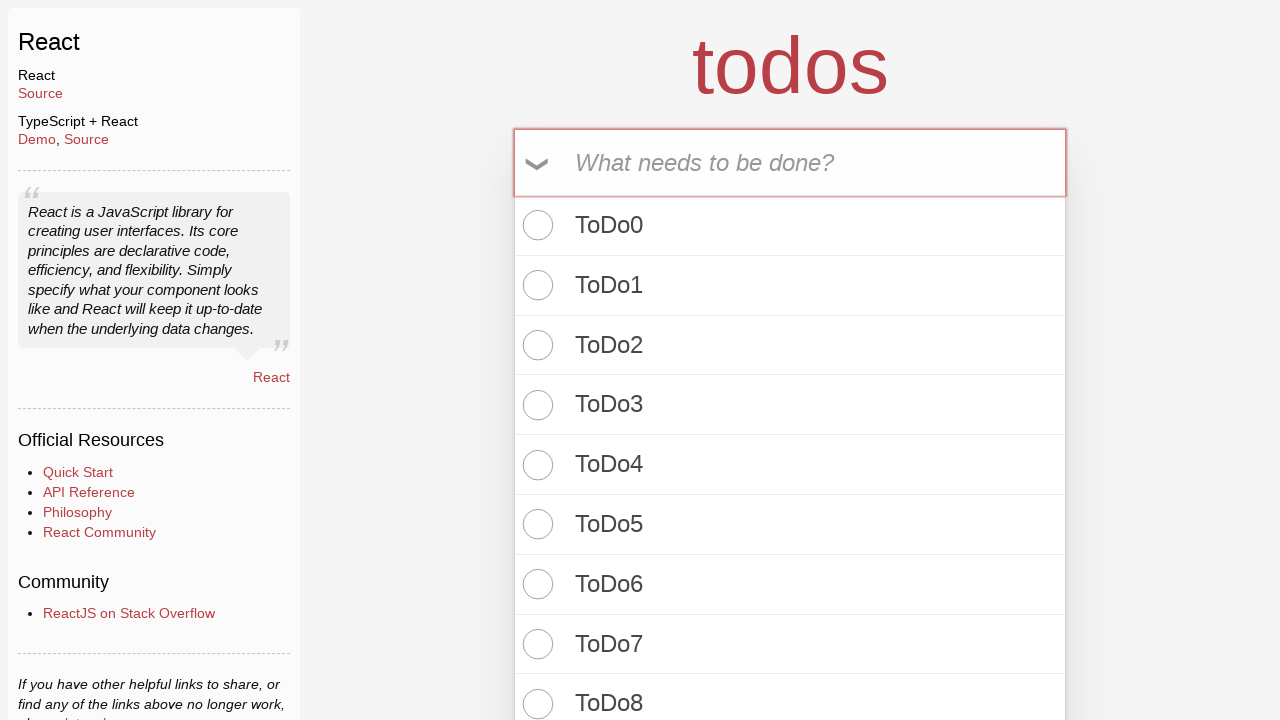

Filled input with 'ToDo31' on input.new-todo
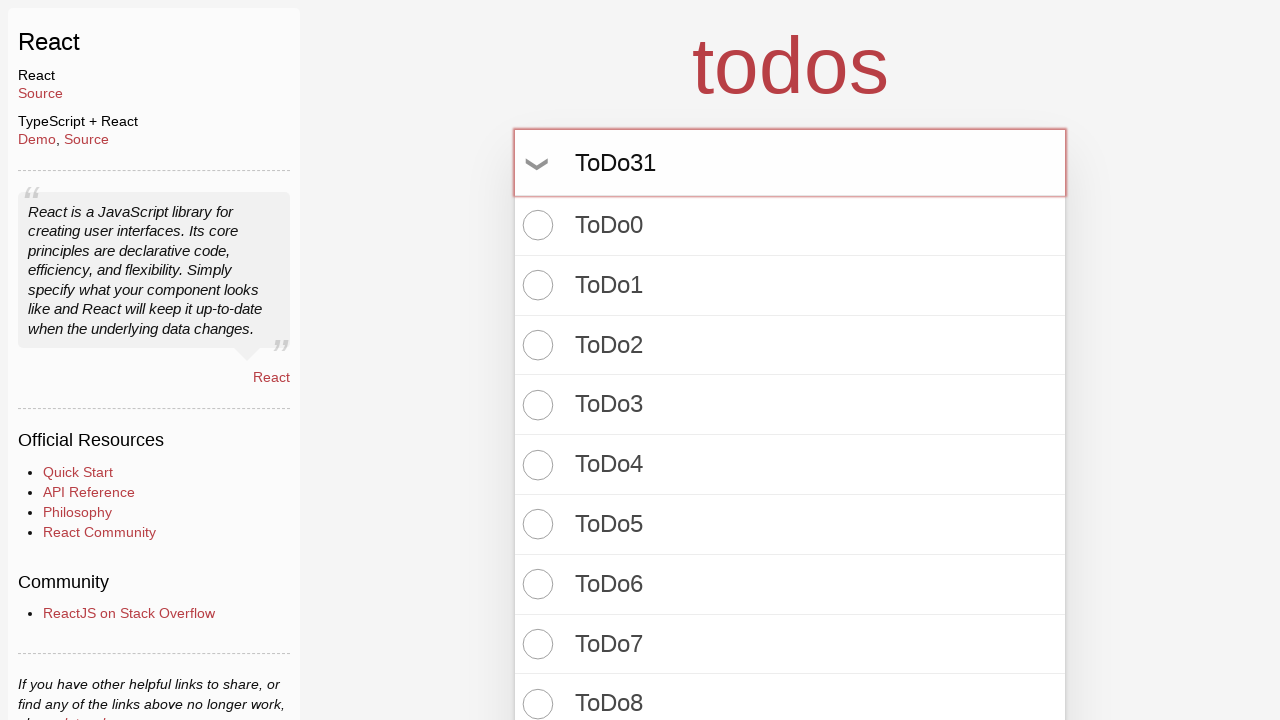

Pressed Enter to create todo item 32 on input.new-todo
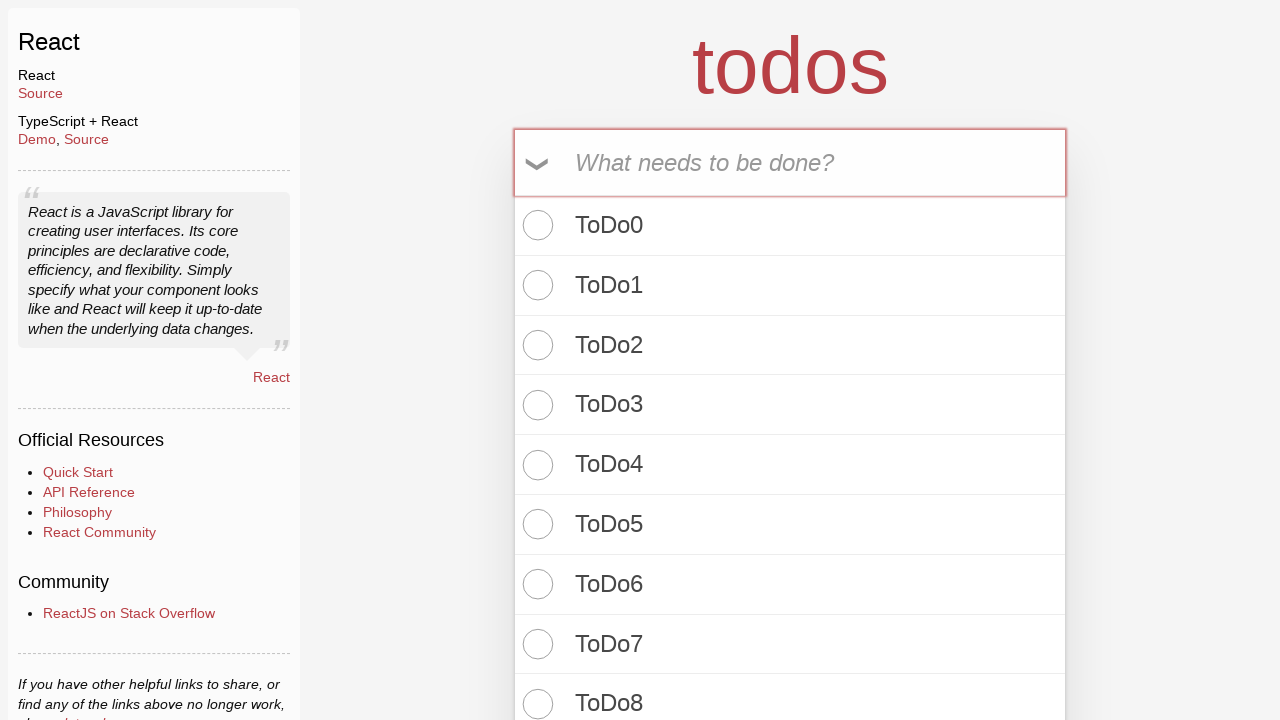

Filled input with 'ToDo32' on input.new-todo
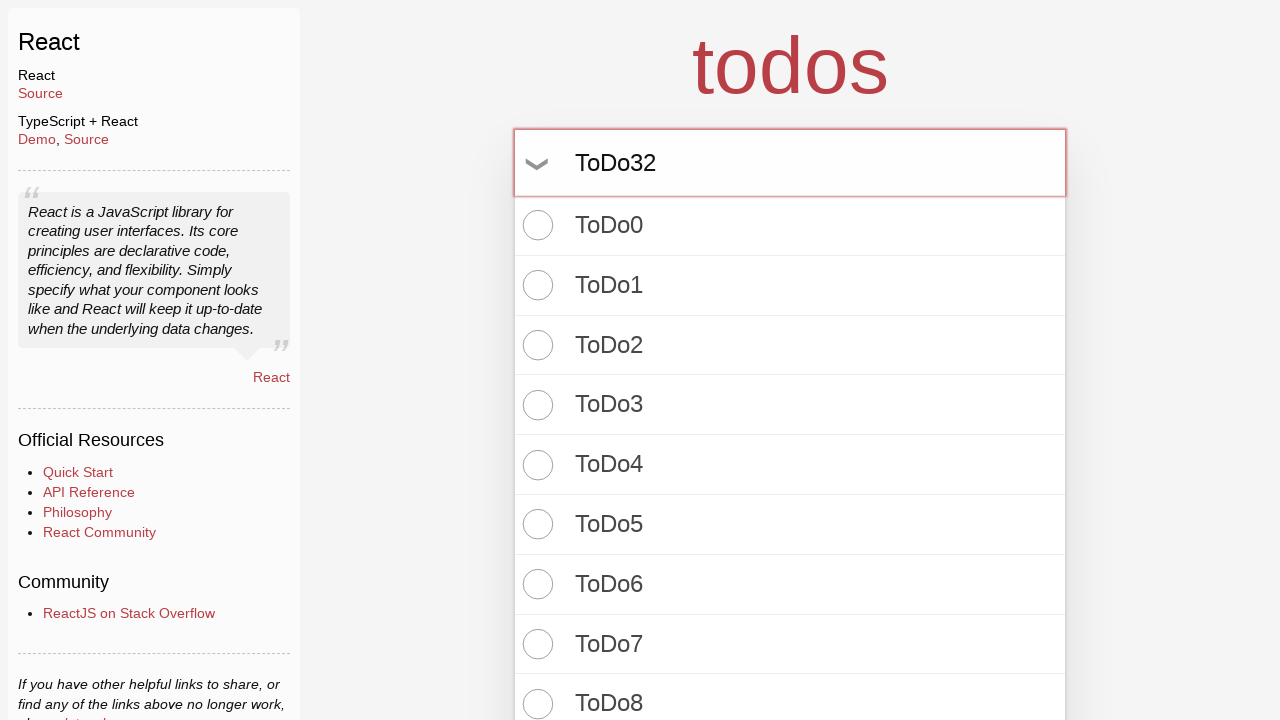

Pressed Enter to create todo item 33 on input.new-todo
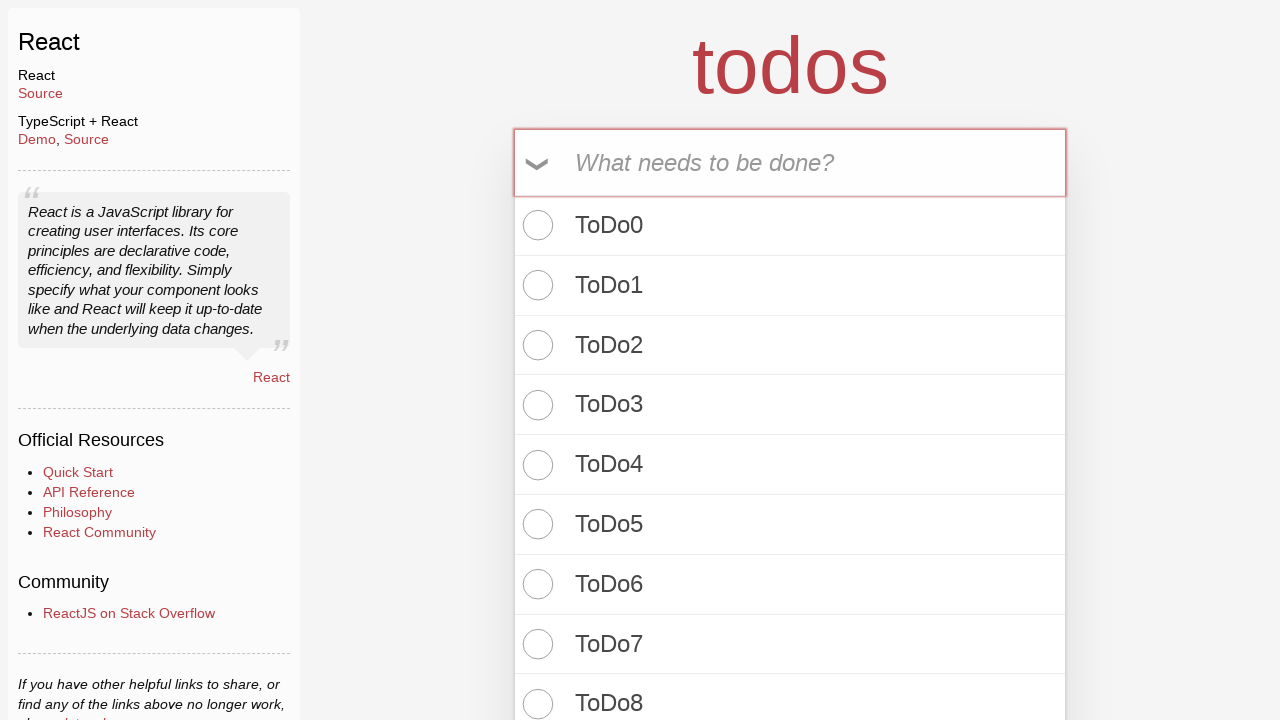

Filled input with 'ToDo33' on input.new-todo
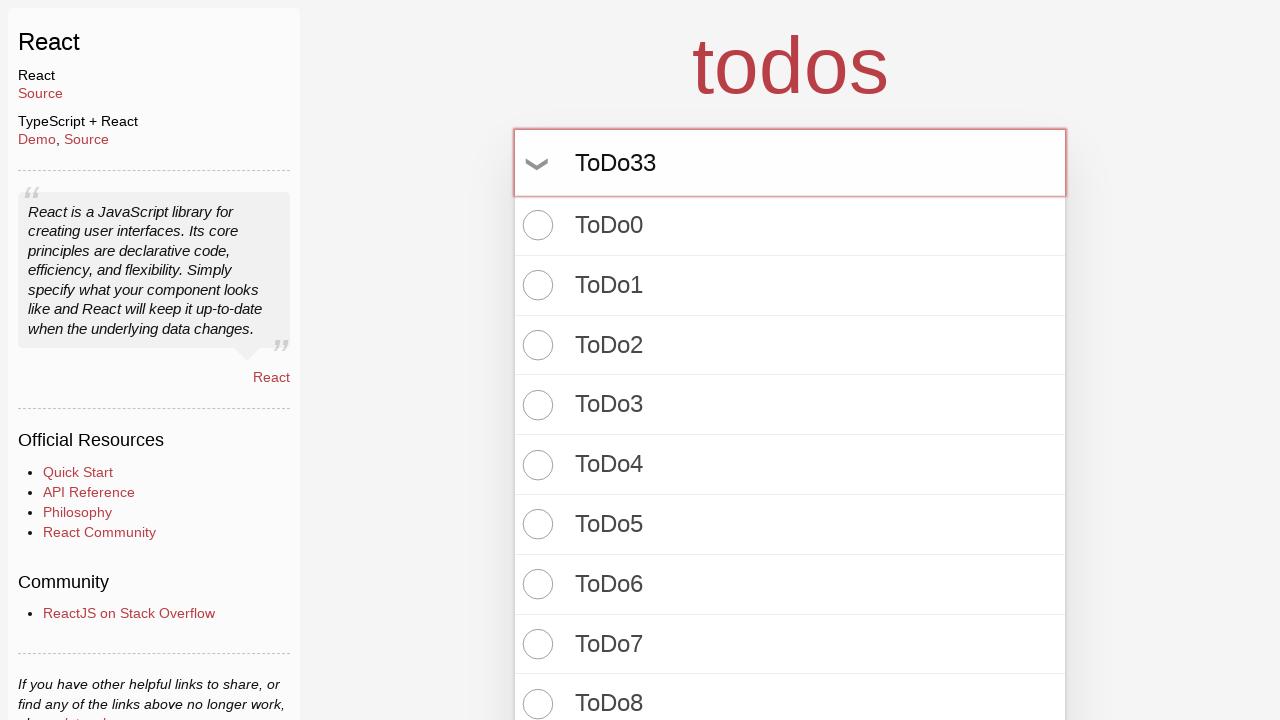

Pressed Enter to create todo item 34 on input.new-todo
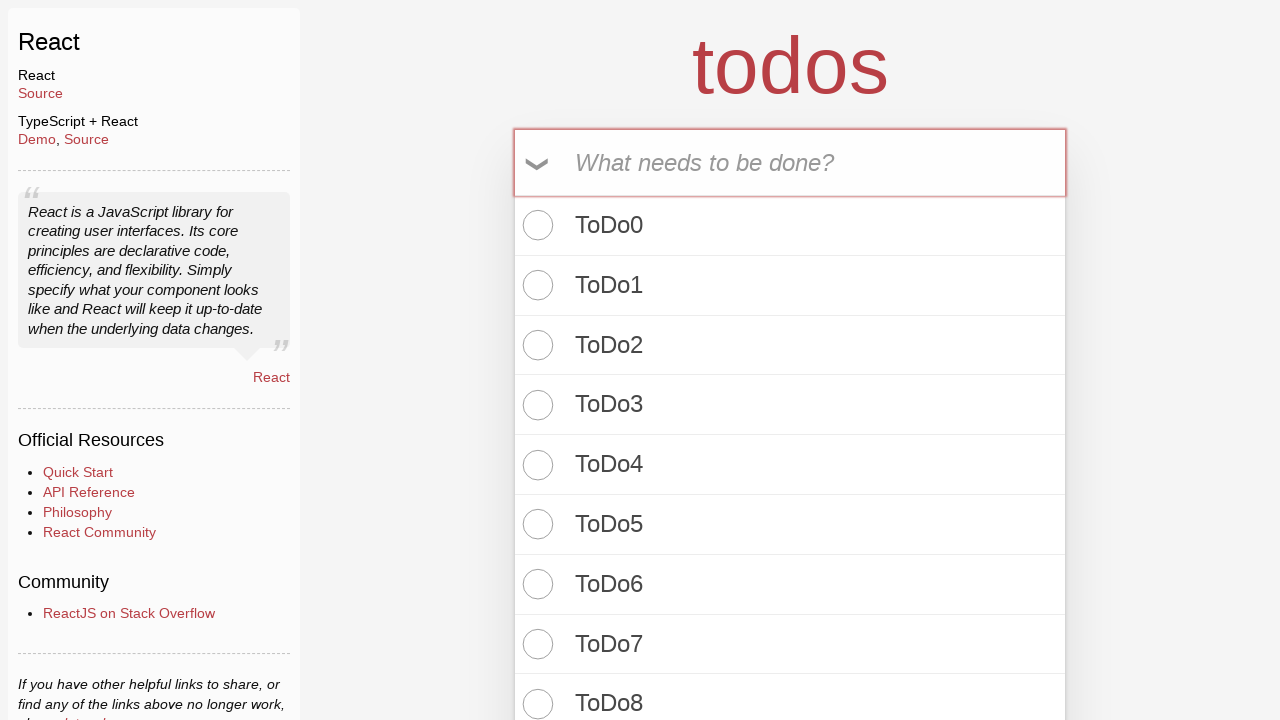

Filled input with 'ToDo34' on input.new-todo
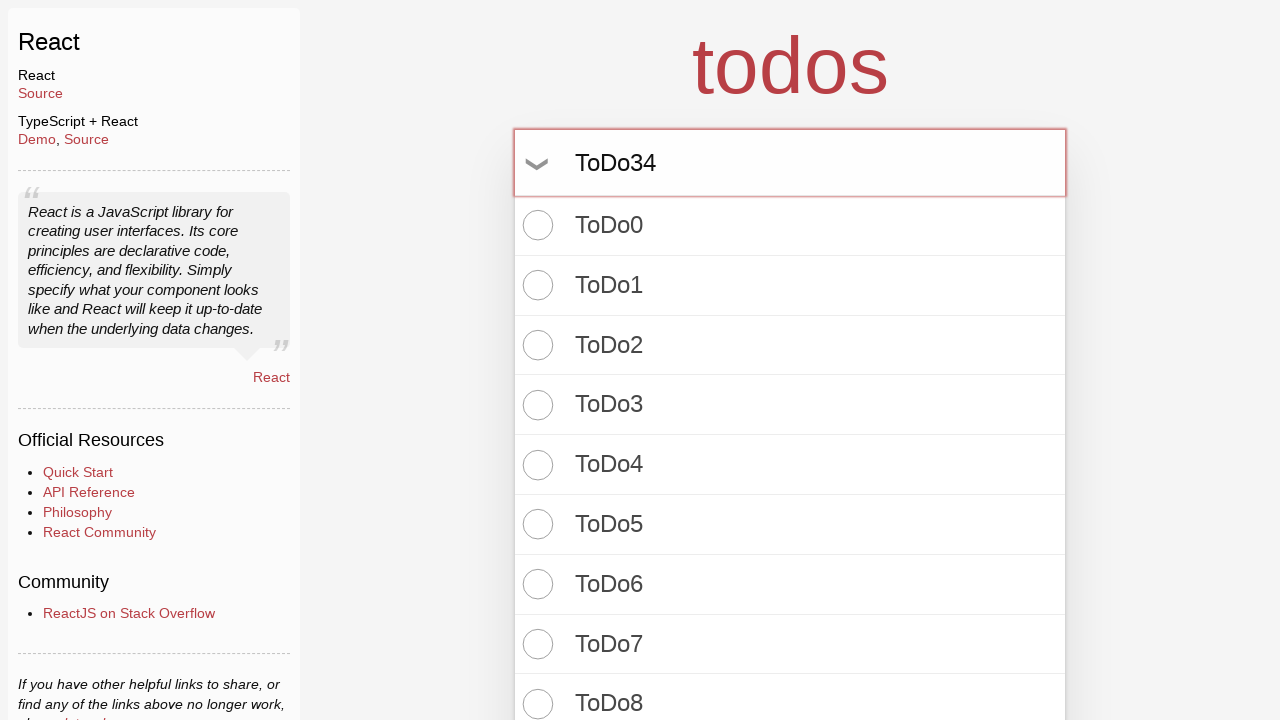

Pressed Enter to create todo item 35 on input.new-todo
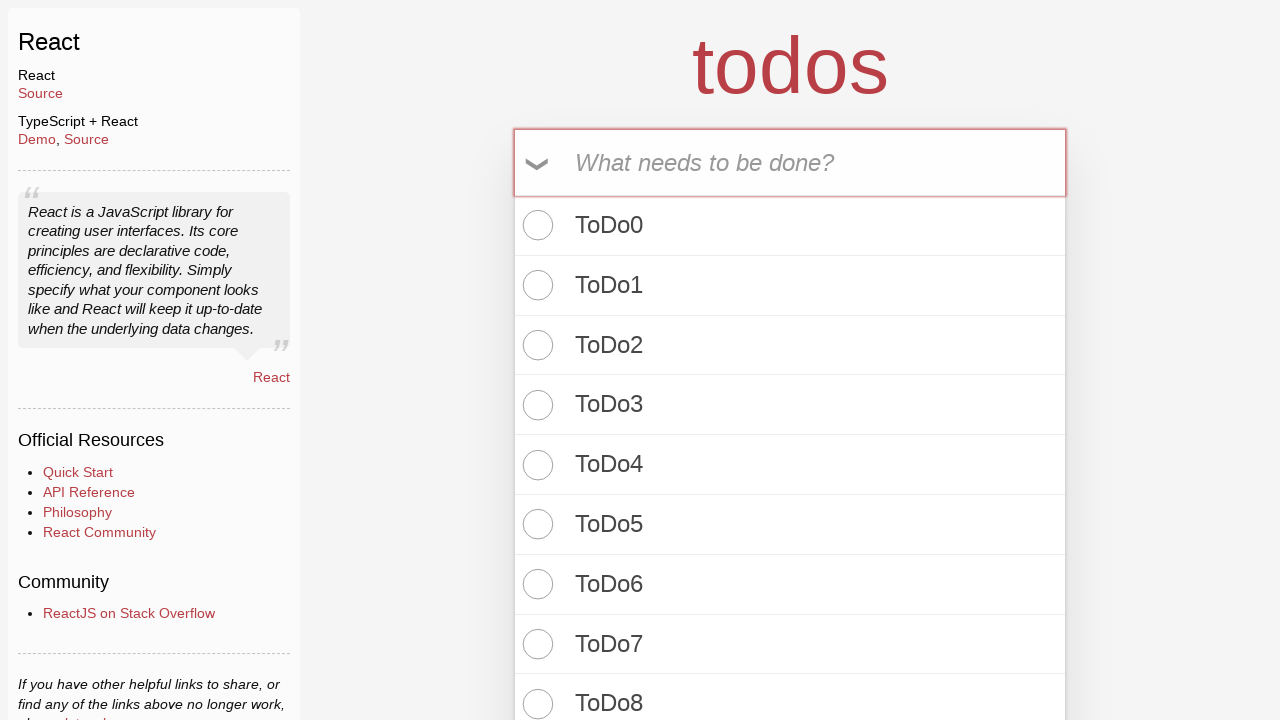

Filled input with 'ToDo35' on input.new-todo
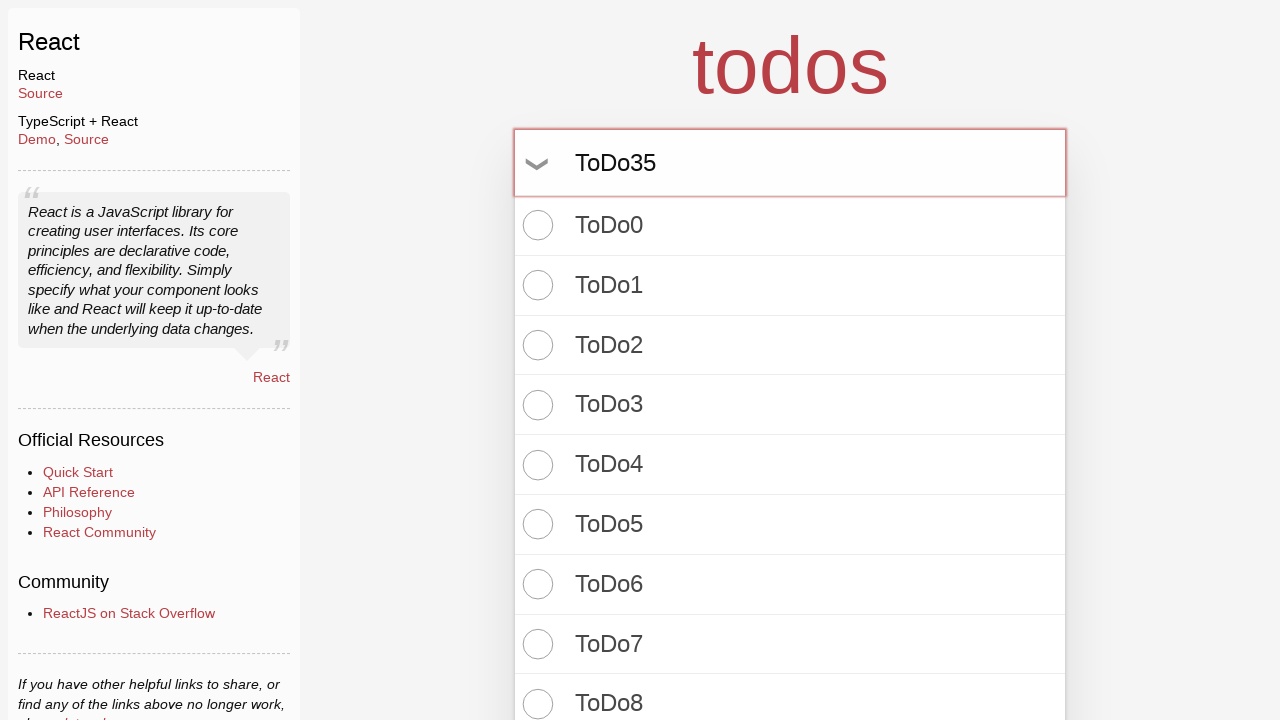

Pressed Enter to create todo item 36 on input.new-todo
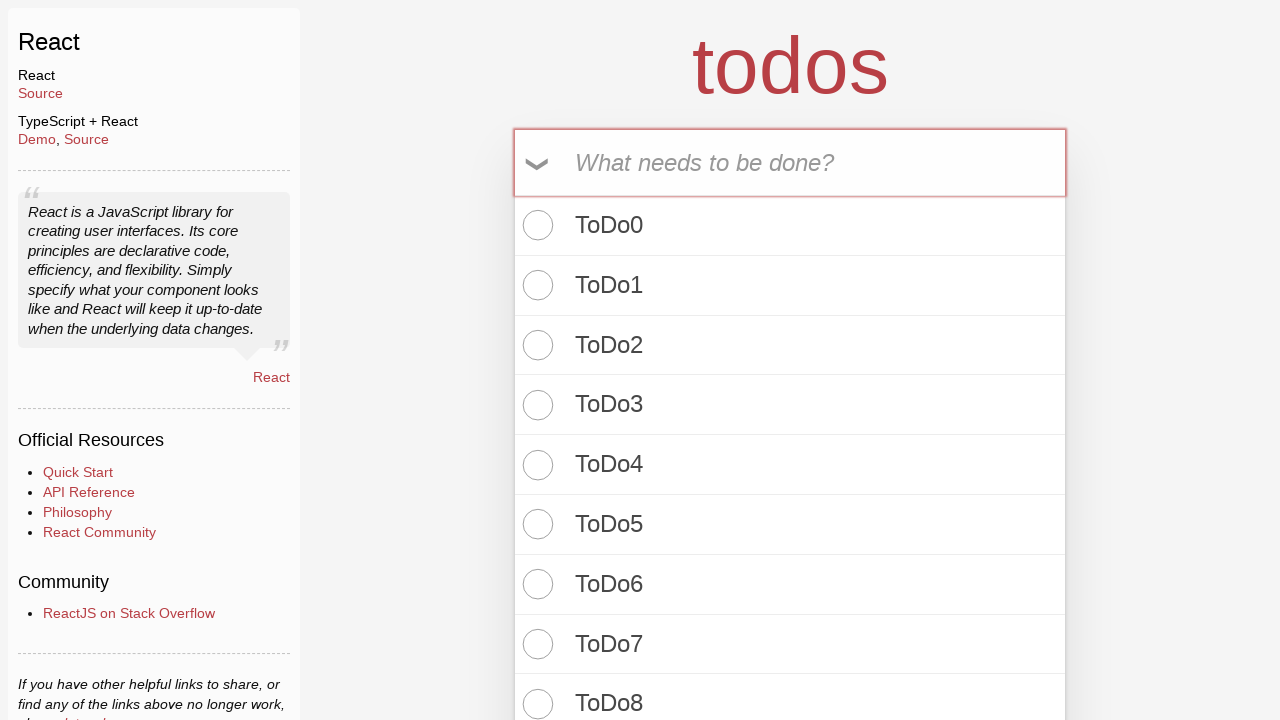

Filled input with 'ToDo36' on input.new-todo
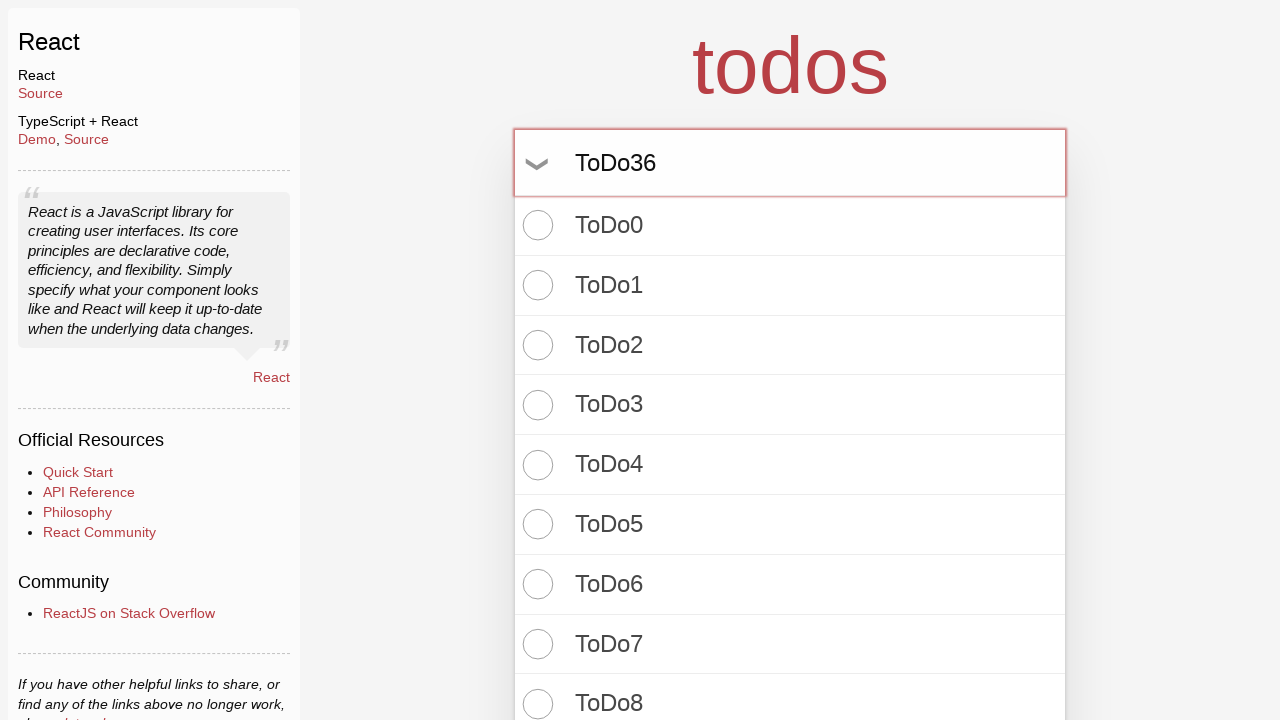

Pressed Enter to create todo item 37 on input.new-todo
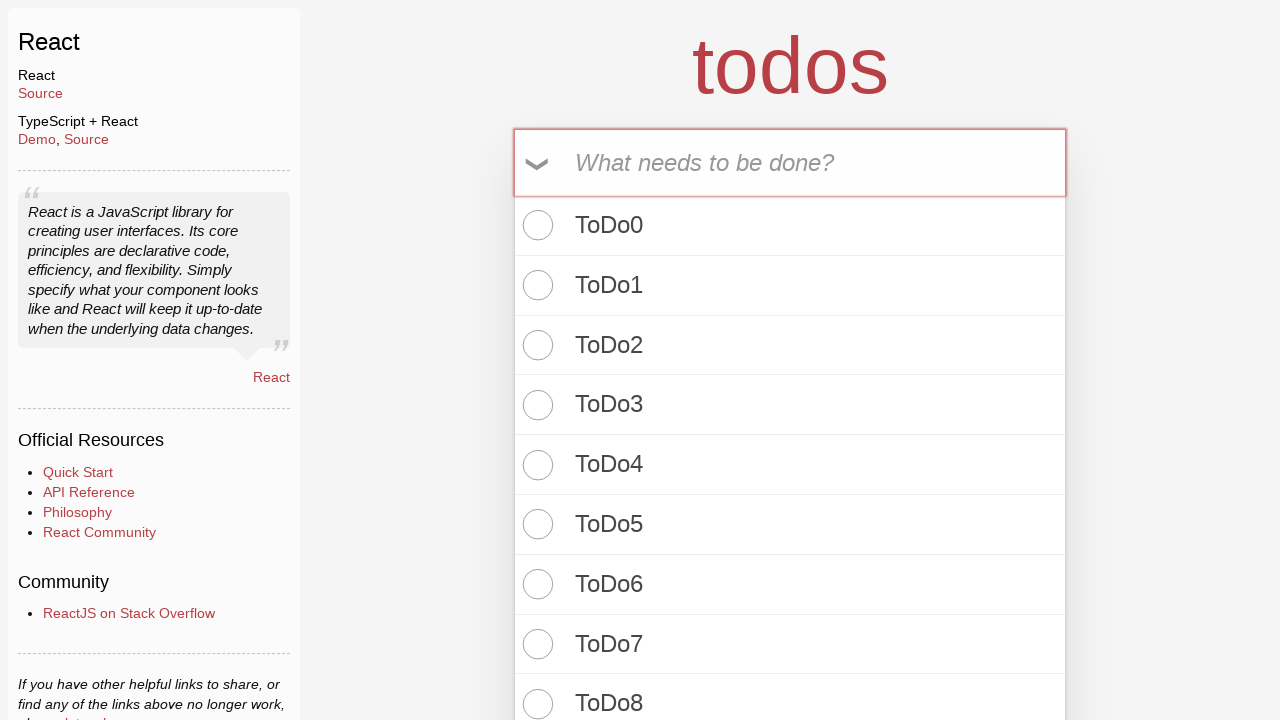

Filled input with 'ToDo37' on input.new-todo
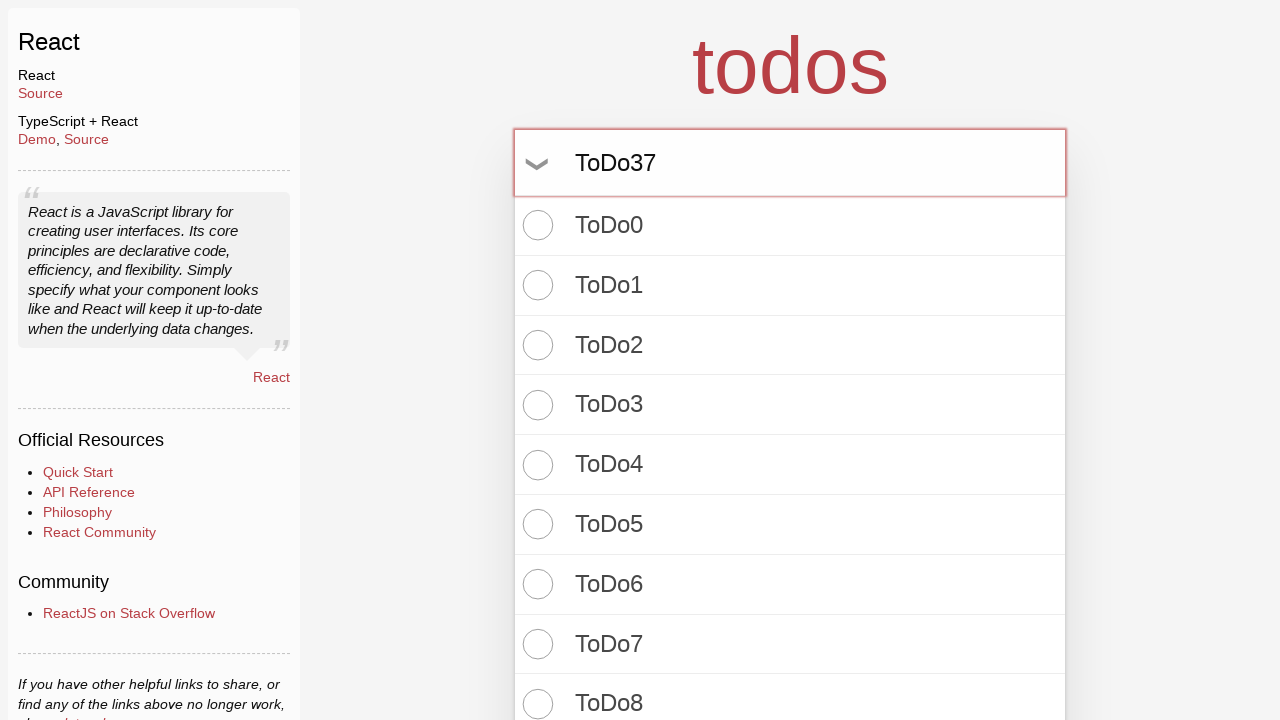

Pressed Enter to create todo item 38 on input.new-todo
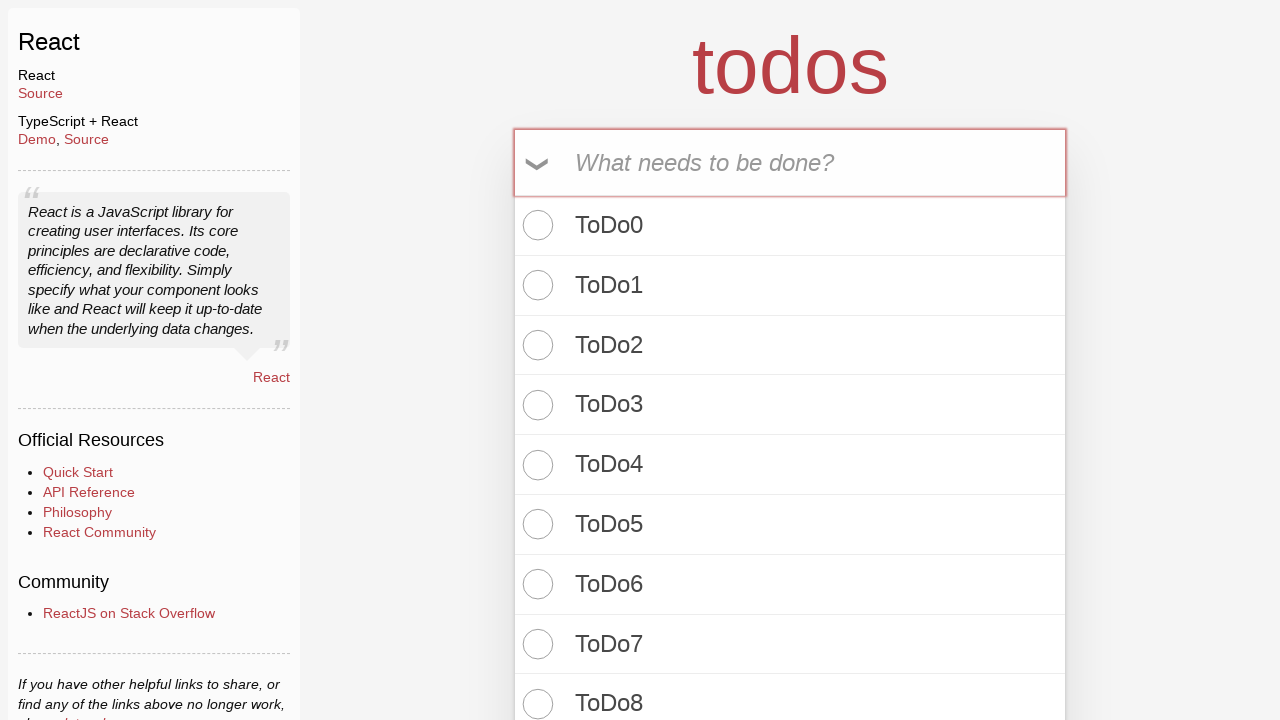

Filled input with 'ToDo38' on input.new-todo
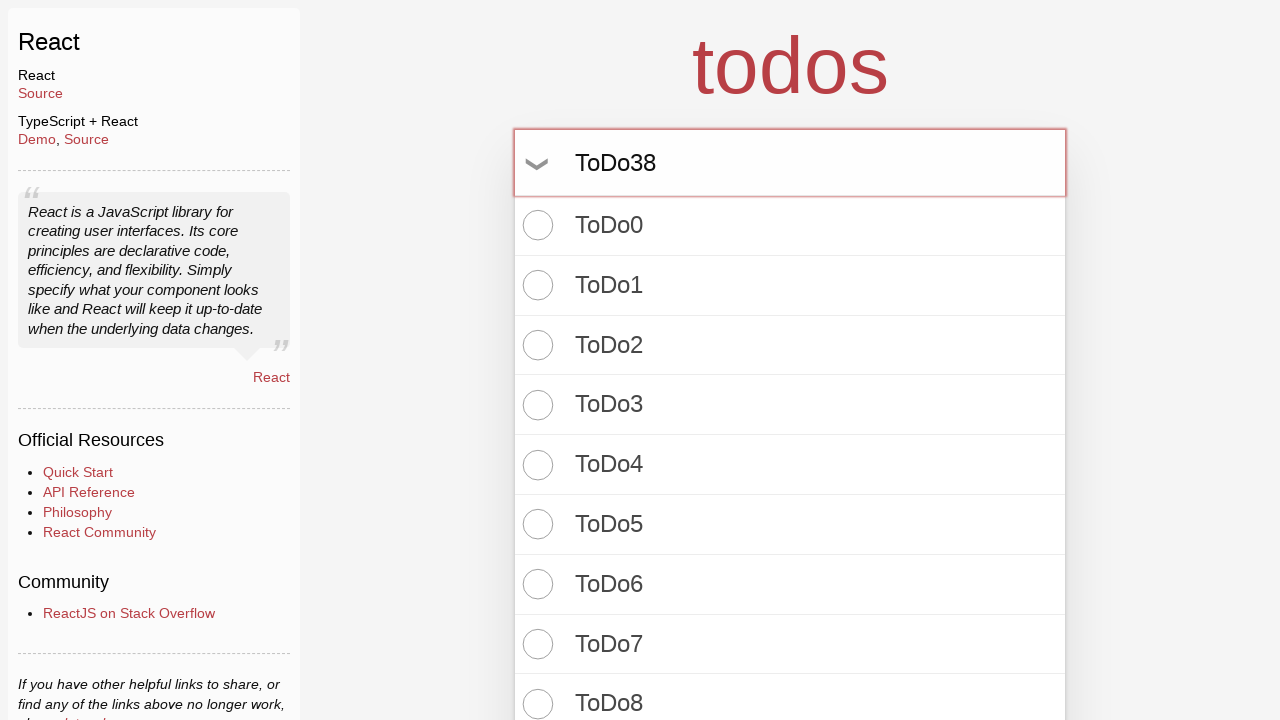

Pressed Enter to create todo item 39 on input.new-todo
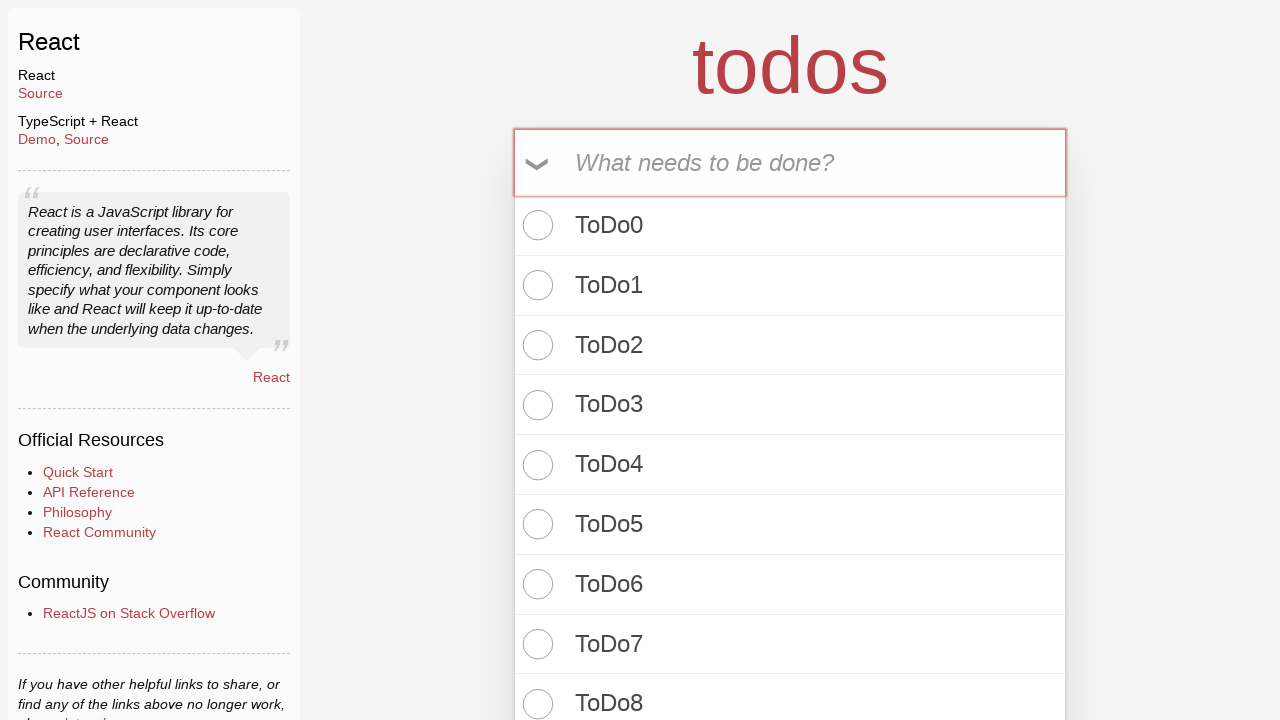

Filled input with 'ToDo39' on input.new-todo
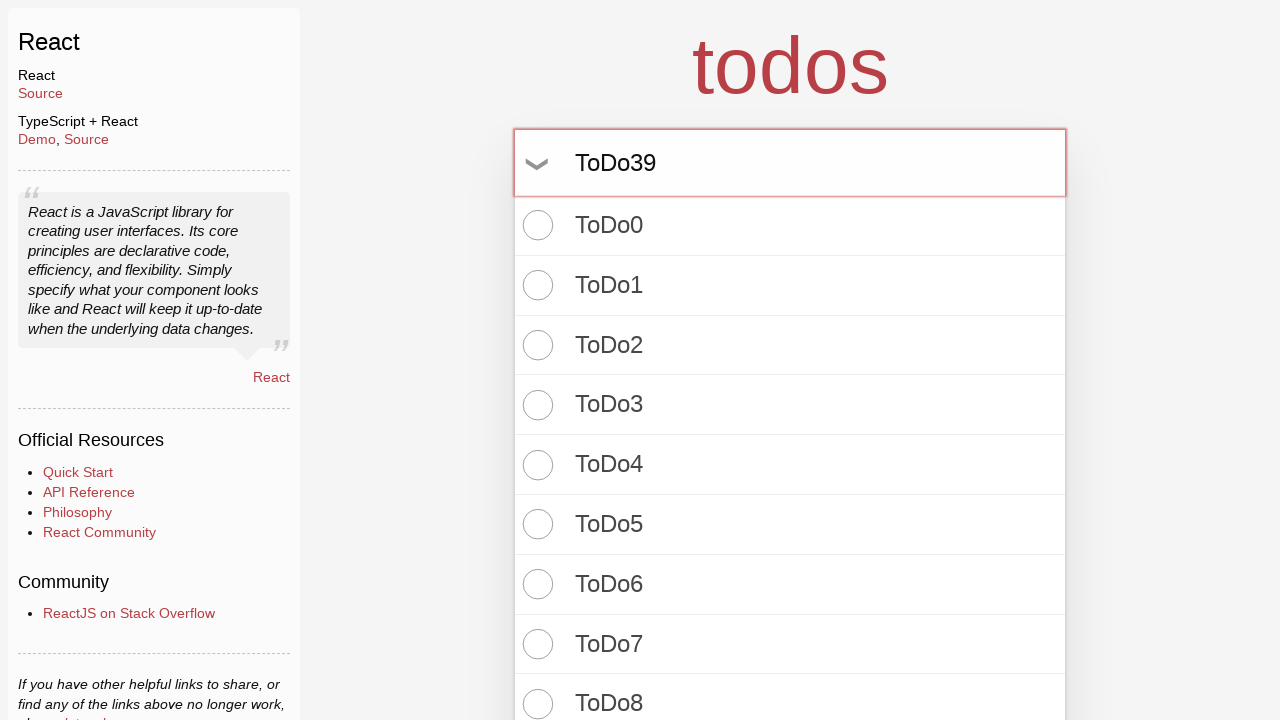

Pressed Enter to create todo item 40 on input.new-todo
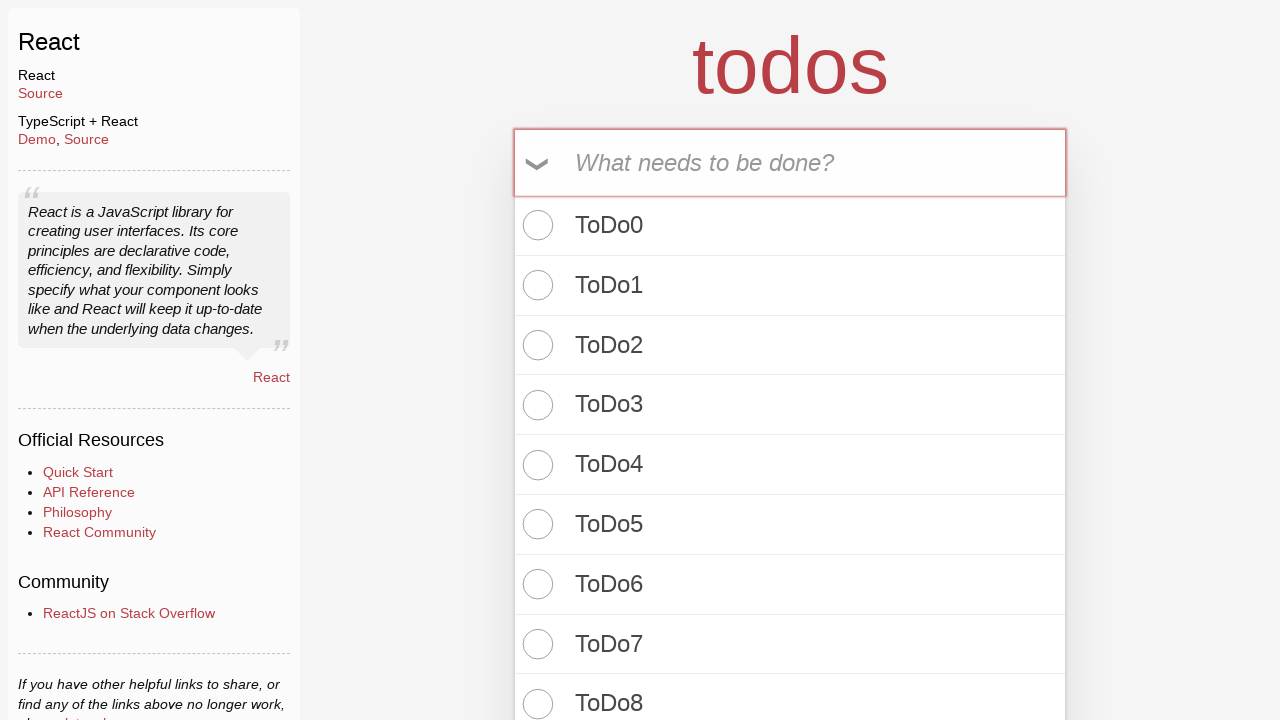

Filled input with 'ToDo40' on input.new-todo
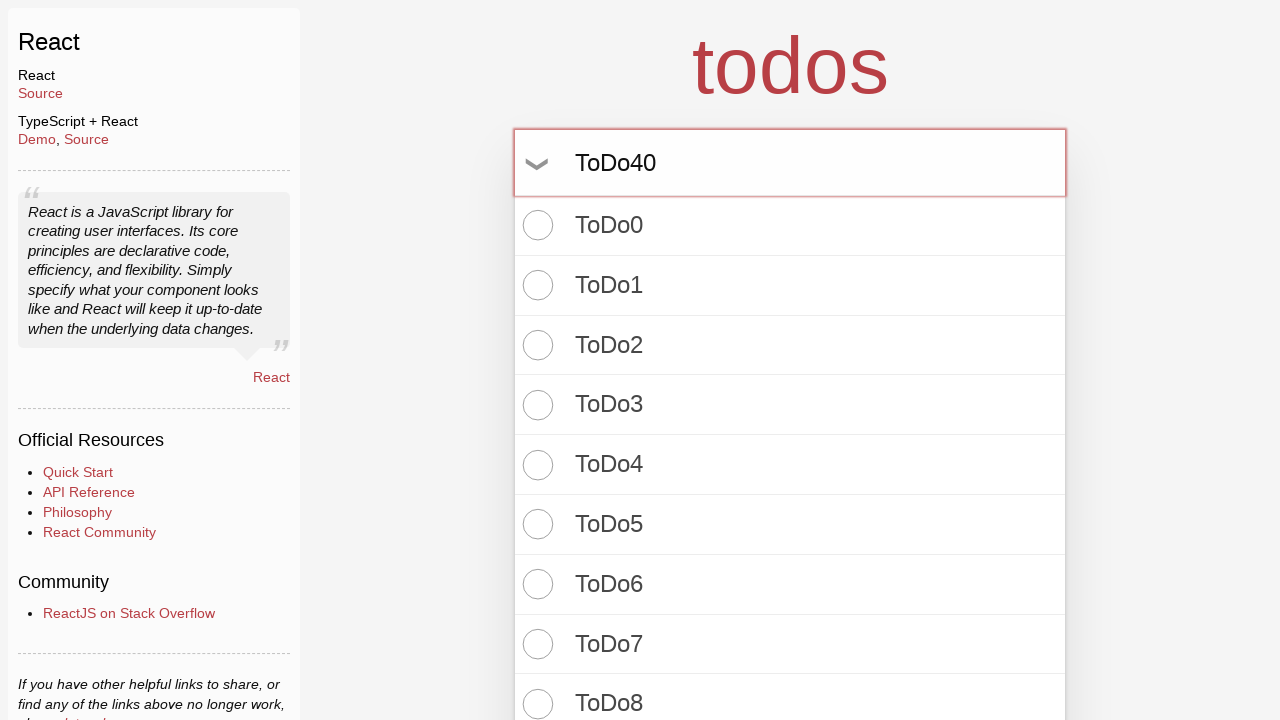

Pressed Enter to create todo item 41 on input.new-todo
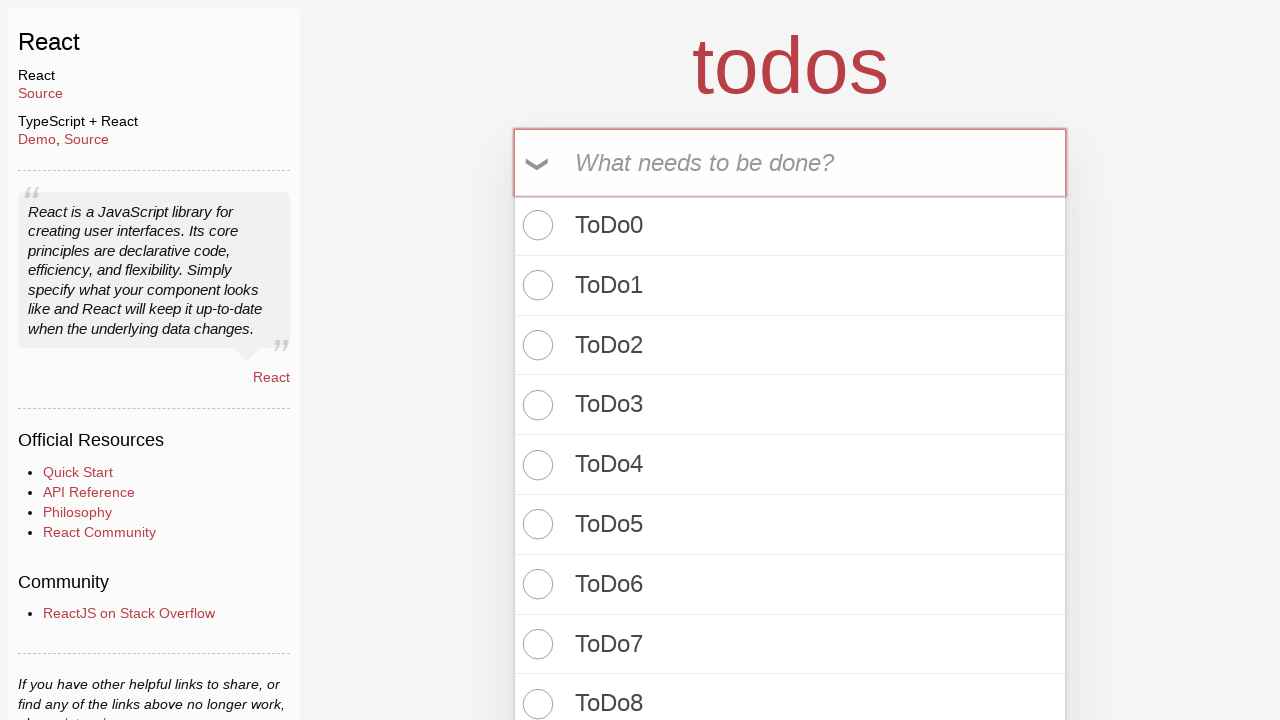

Filled input with 'ToDo41' on input.new-todo
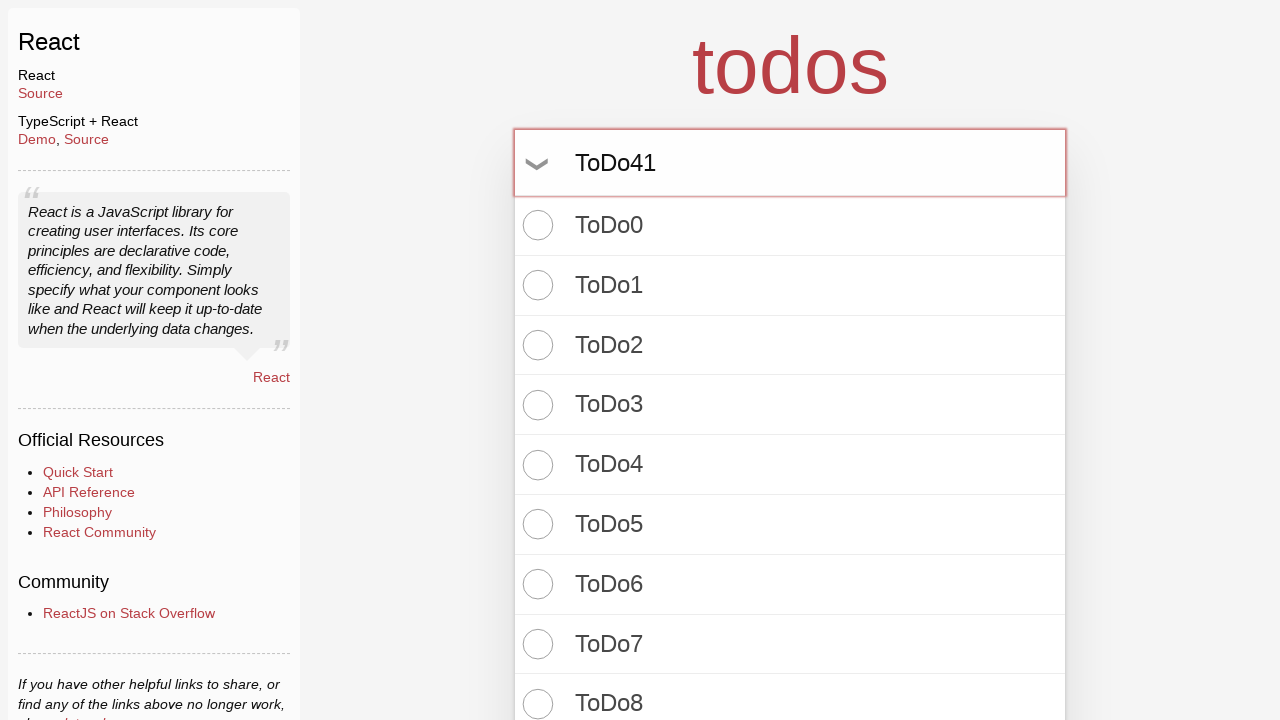

Pressed Enter to create todo item 42 on input.new-todo
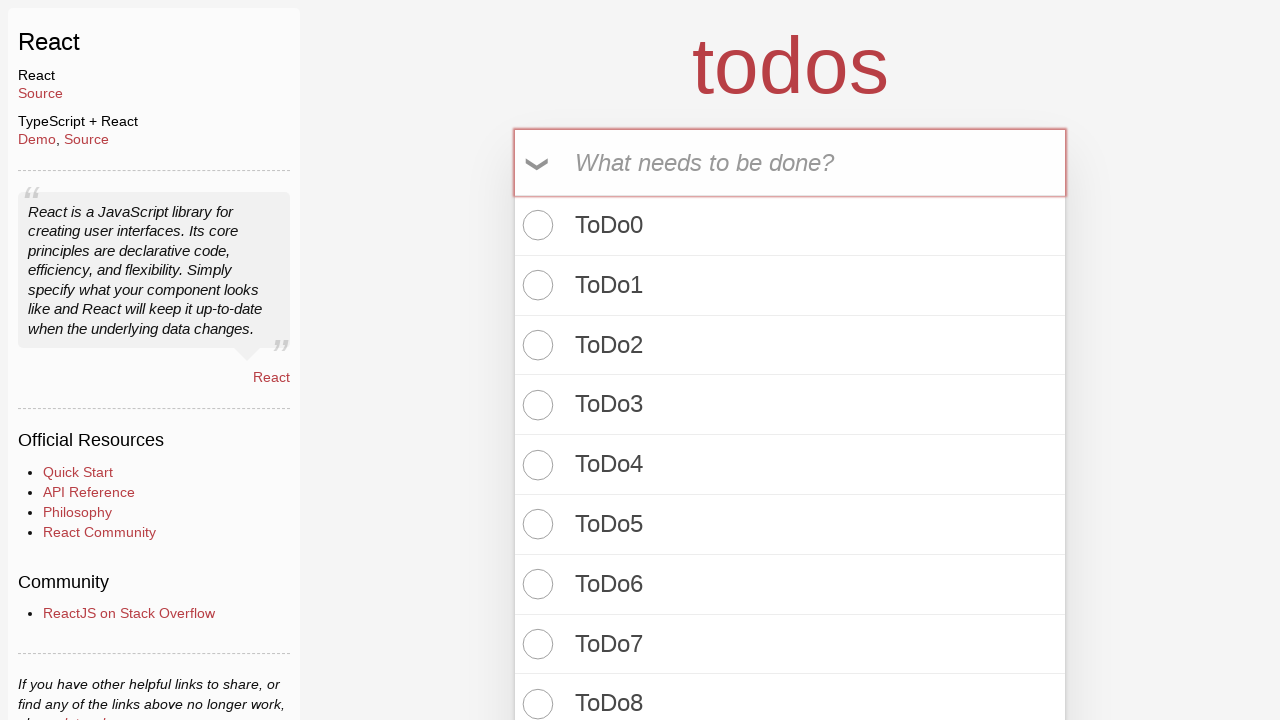

Filled input with 'ToDo42' on input.new-todo
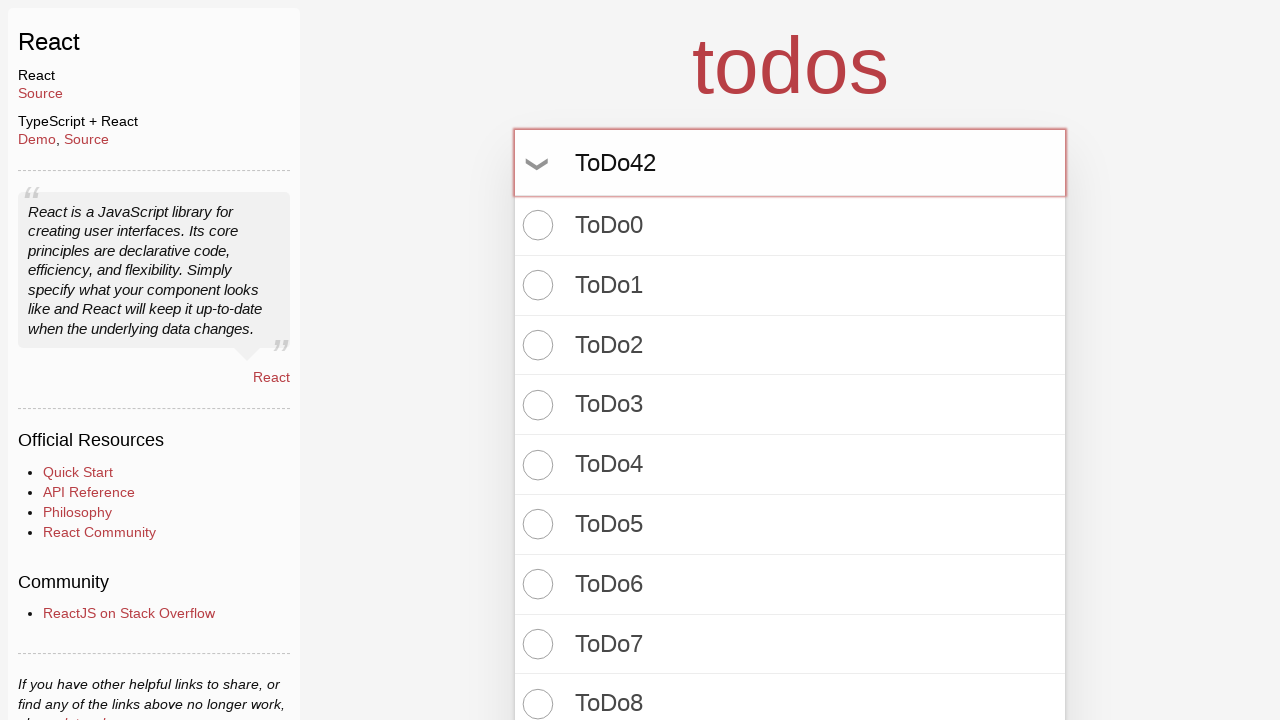

Pressed Enter to create todo item 43 on input.new-todo
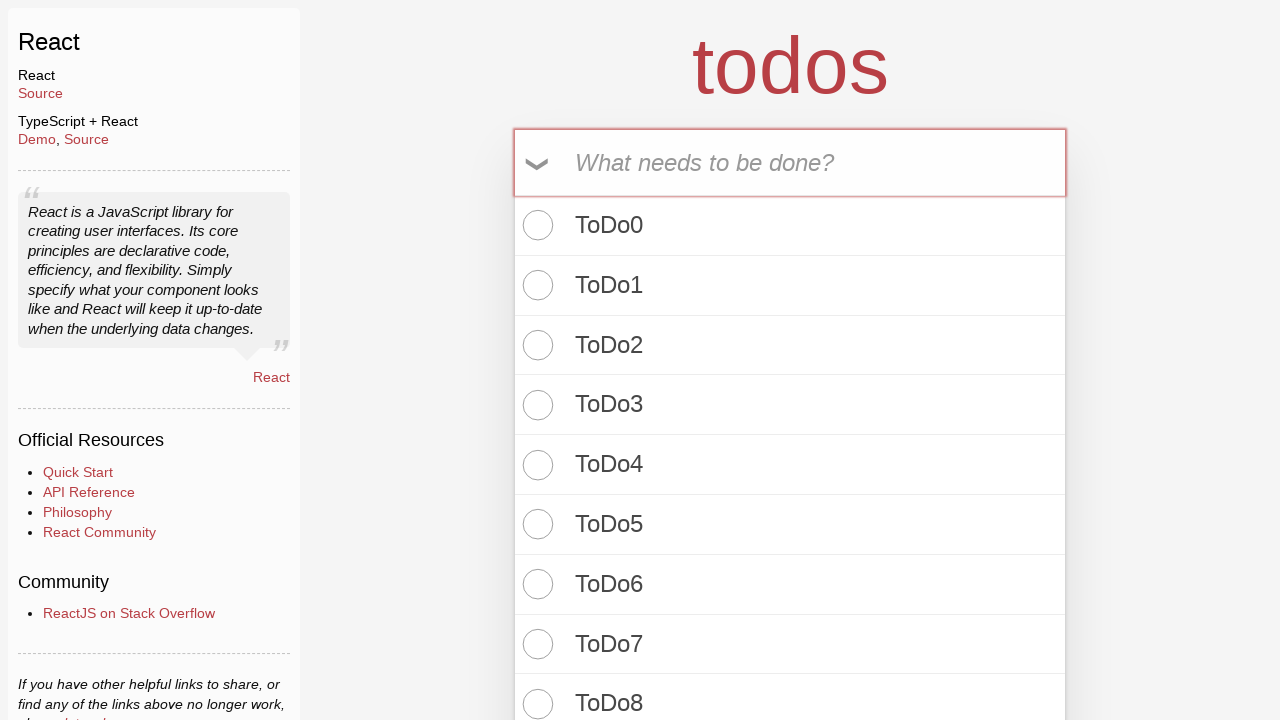

Filled input with 'ToDo43' on input.new-todo
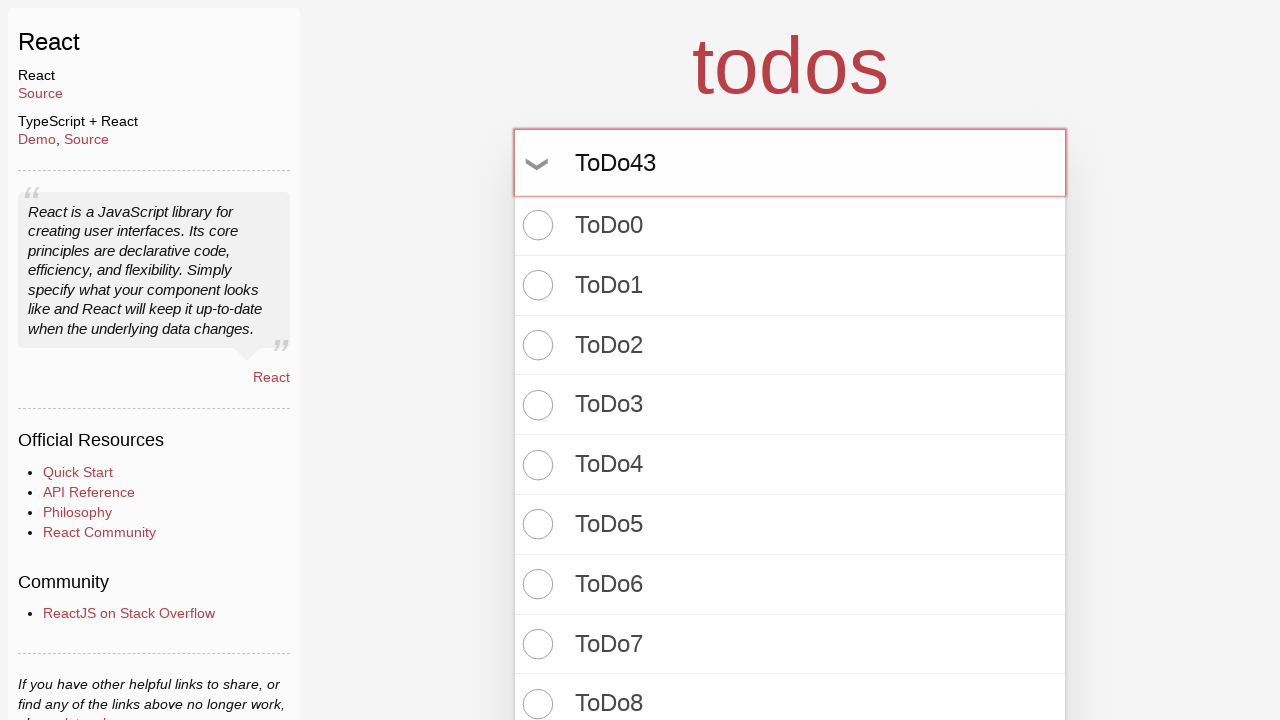

Pressed Enter to create todo item 44 on input.new-todo
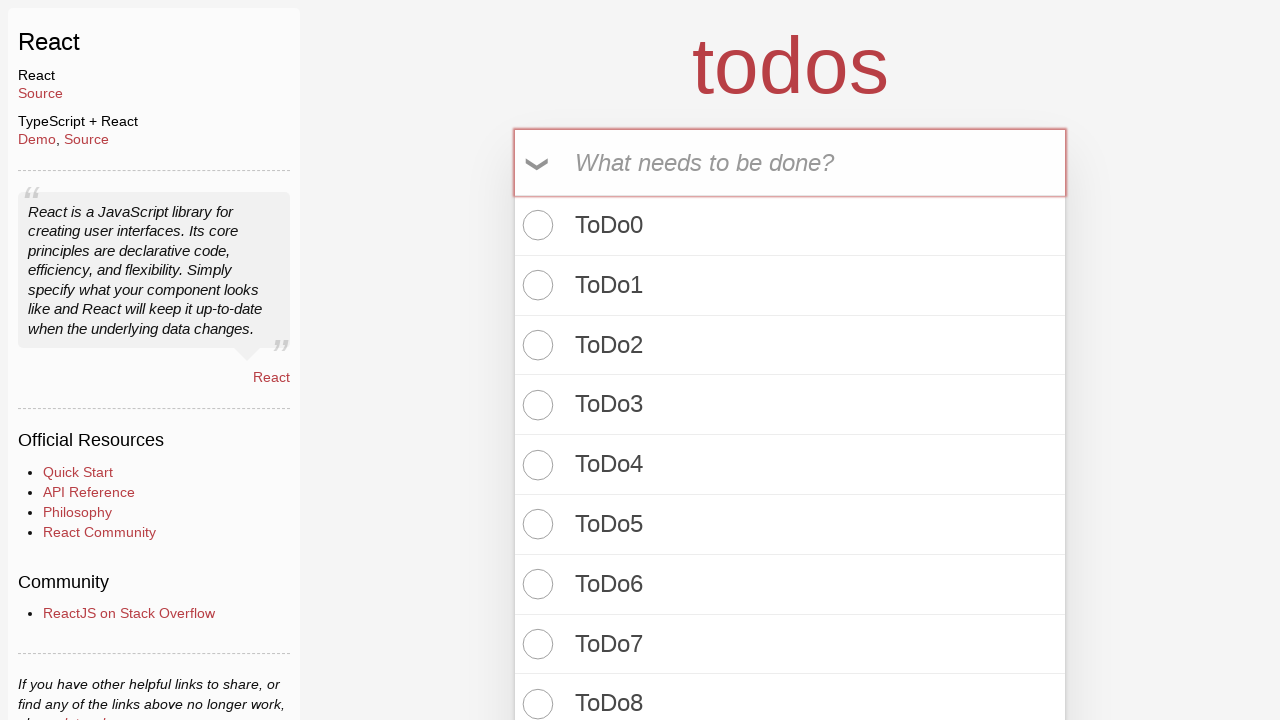

Filled input with 'ToDo44' on input.new-todo
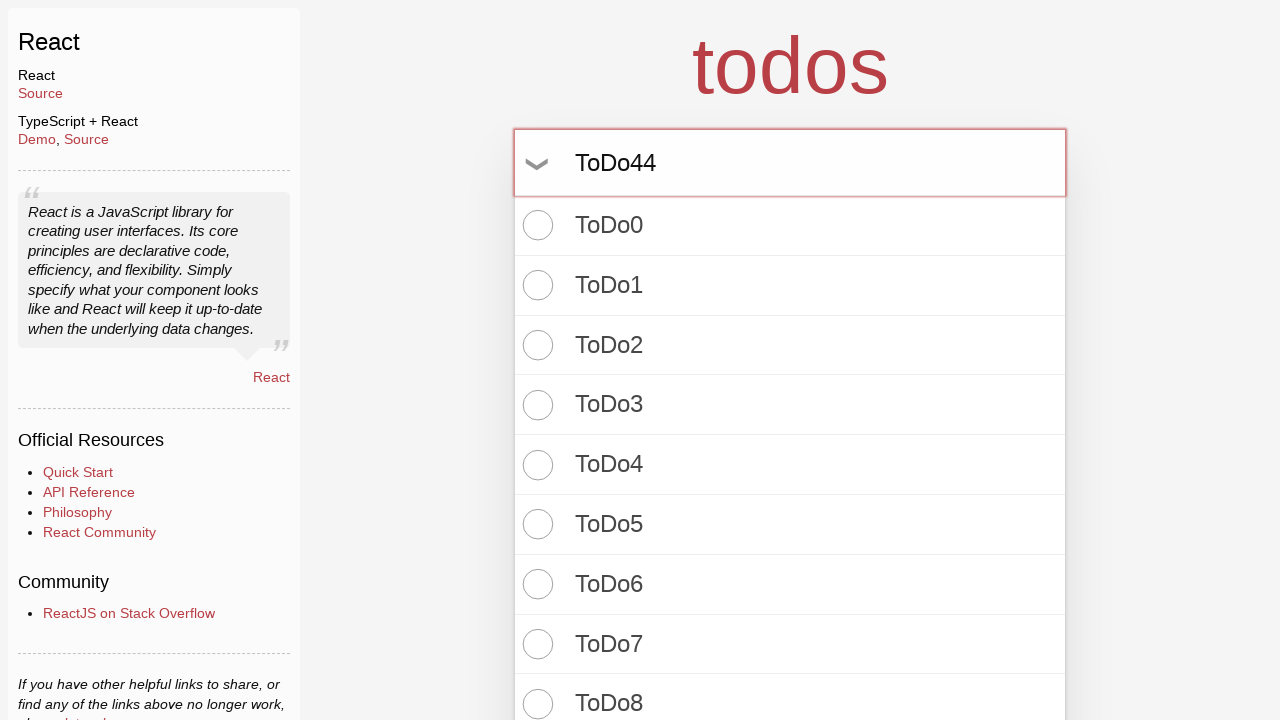

Pressed Enter to create todo item 45 on input.new-todo
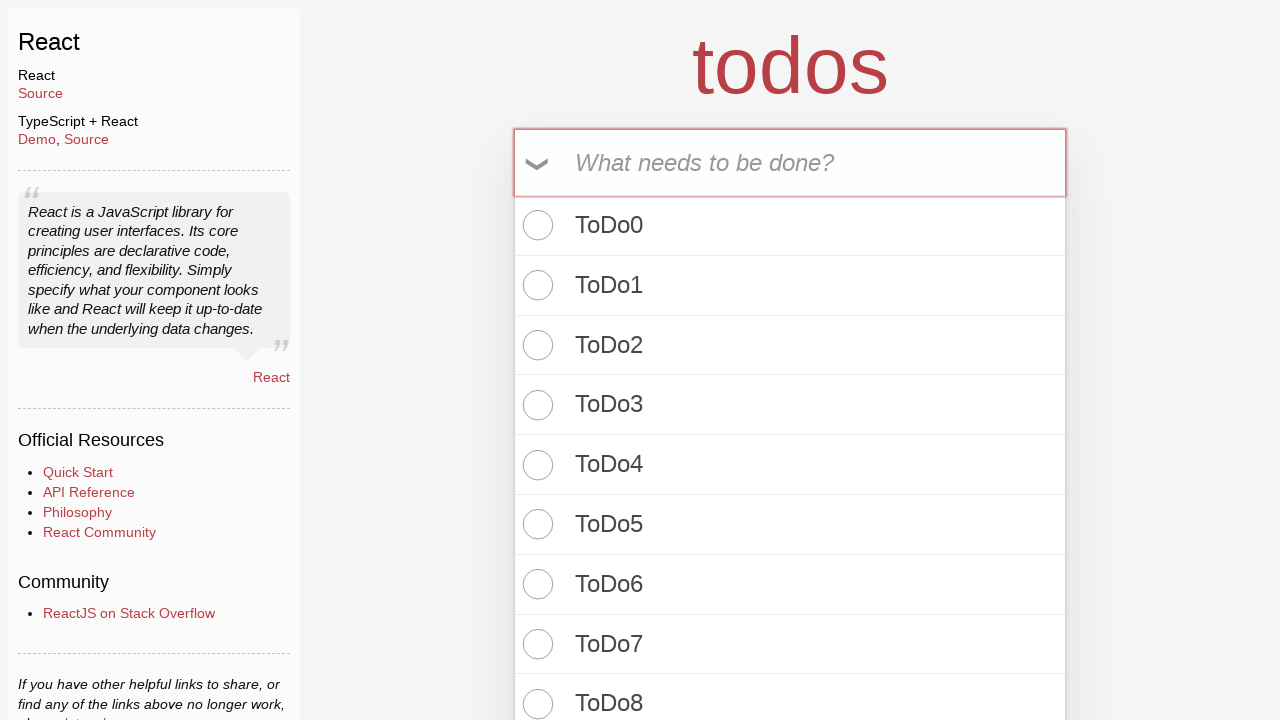

Filled input with 'ToDo45' on input.new-todo
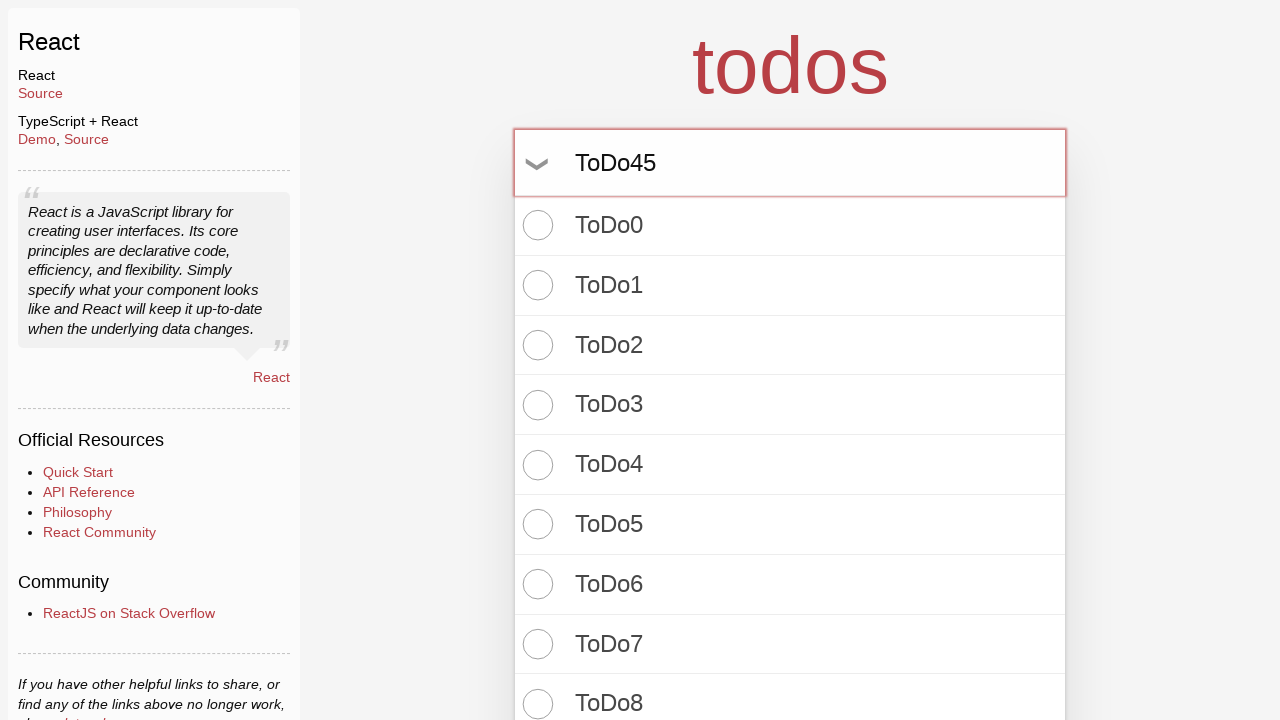

Pressed Enter to create todo item 46 on input.new-todo
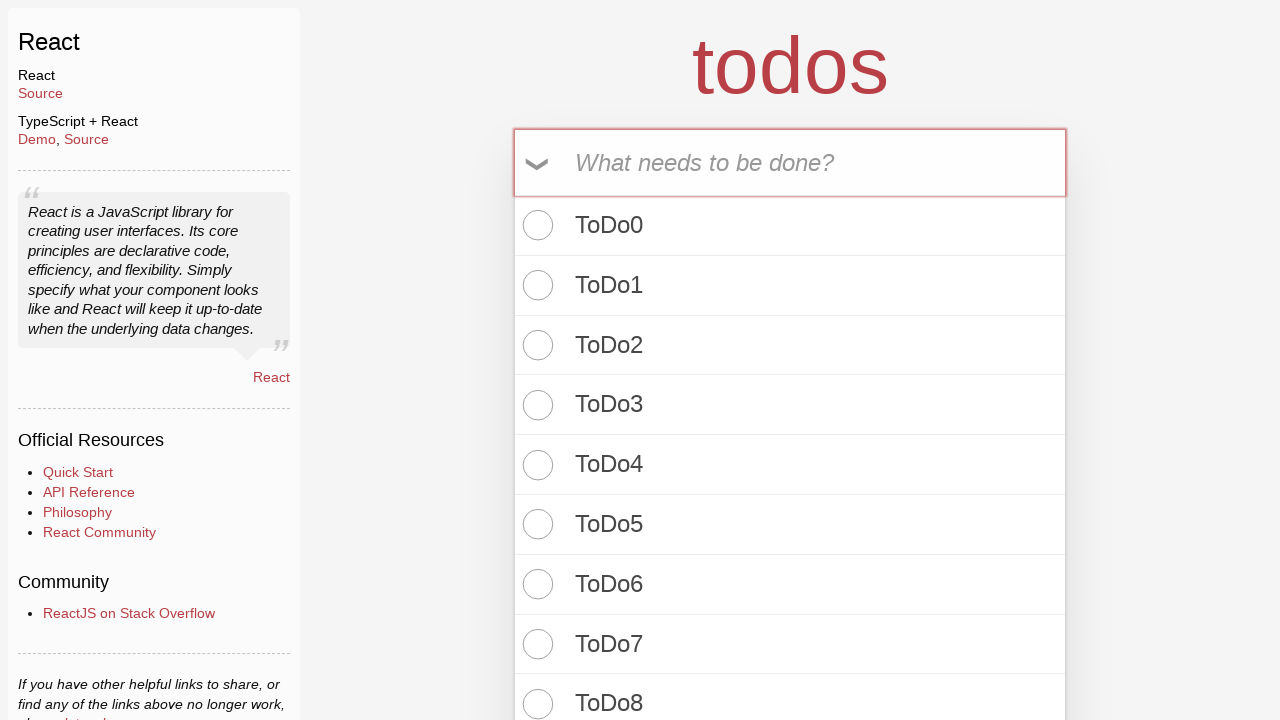

Filled input with 'ToDo46' on input.new-todo
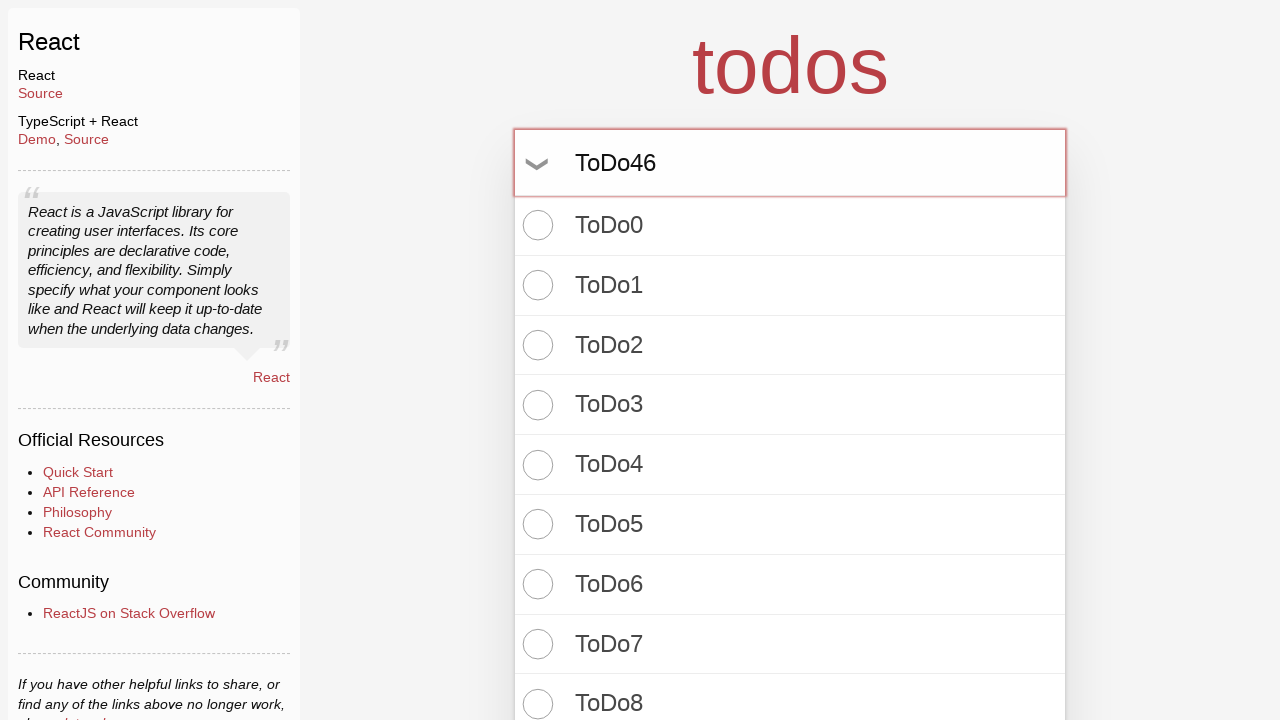

Pressed Enter to create todo item 47 on input.new-todo
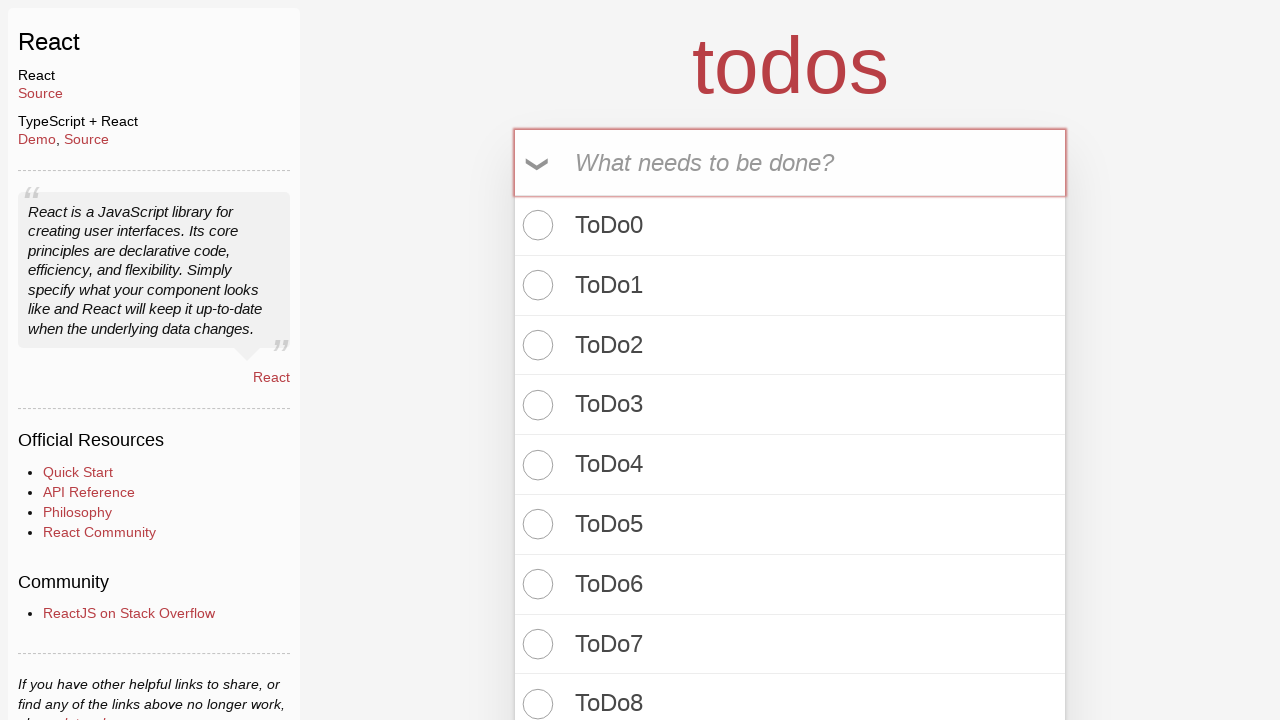

Filled input with 'ToDo47' on input.new-todo
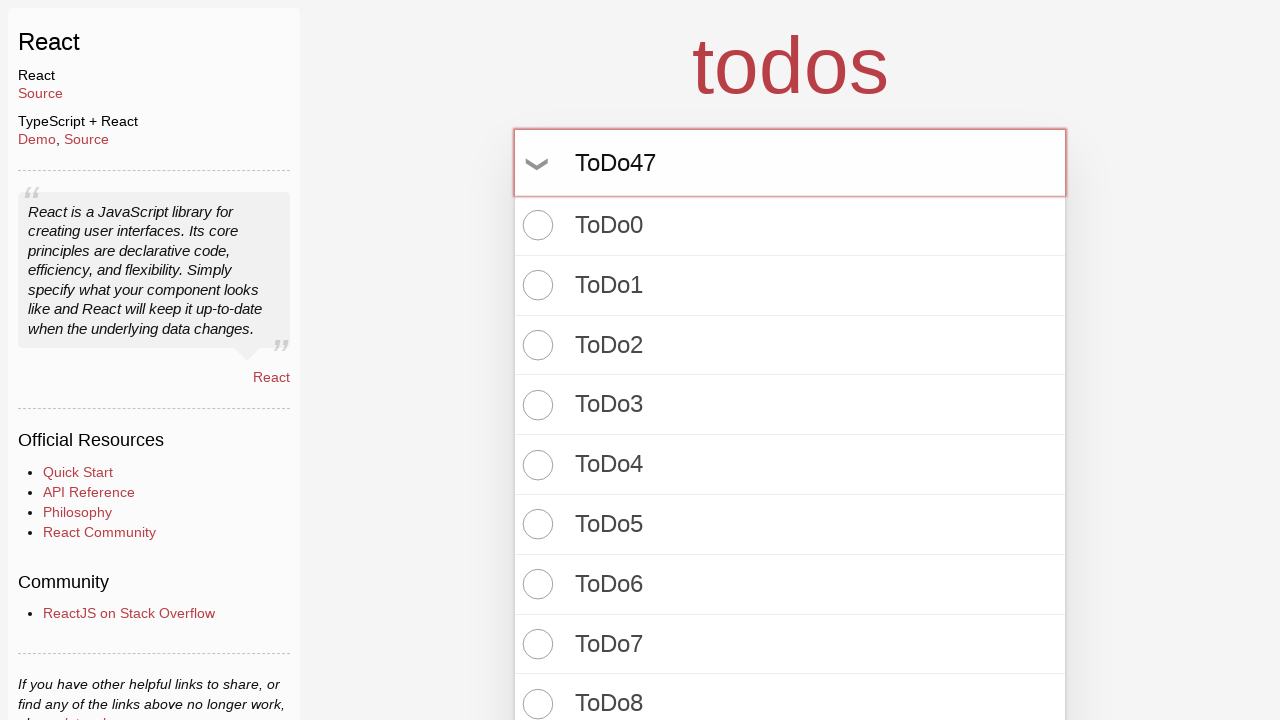

Pressed Enter to create todo item 48 on input.new-todo
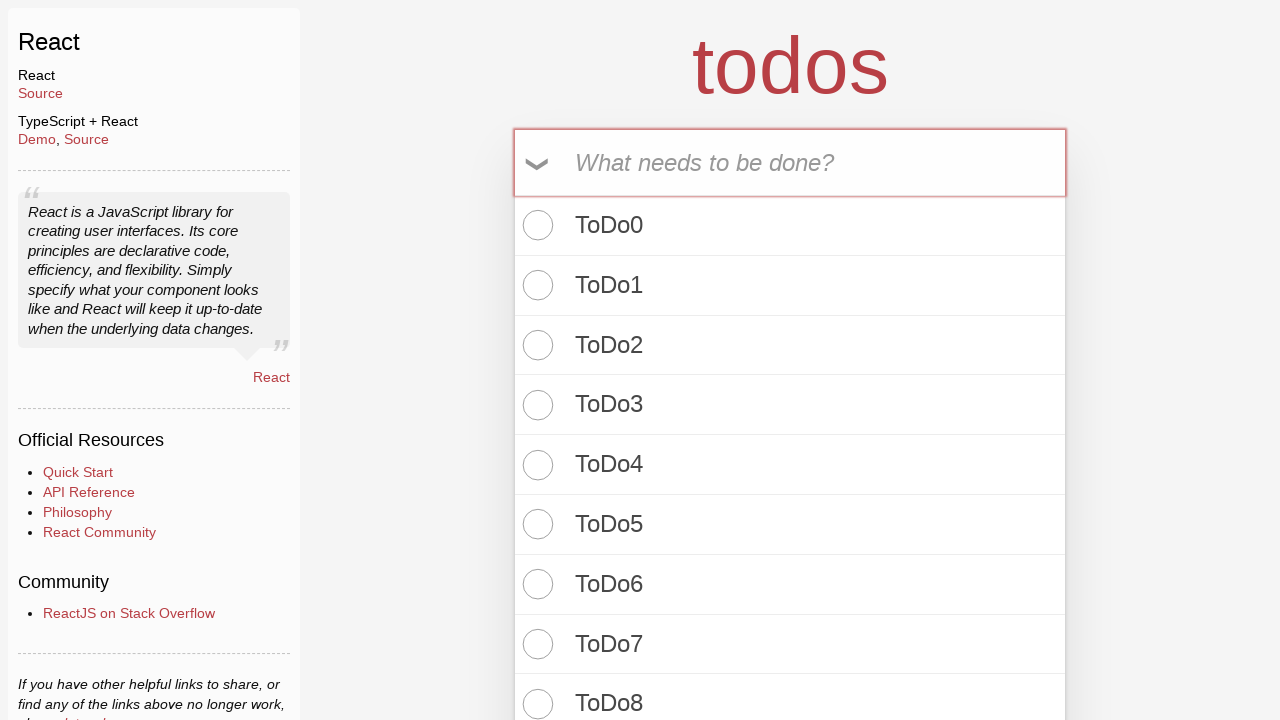

Filled input with 'ToDo48' on input.new-todo
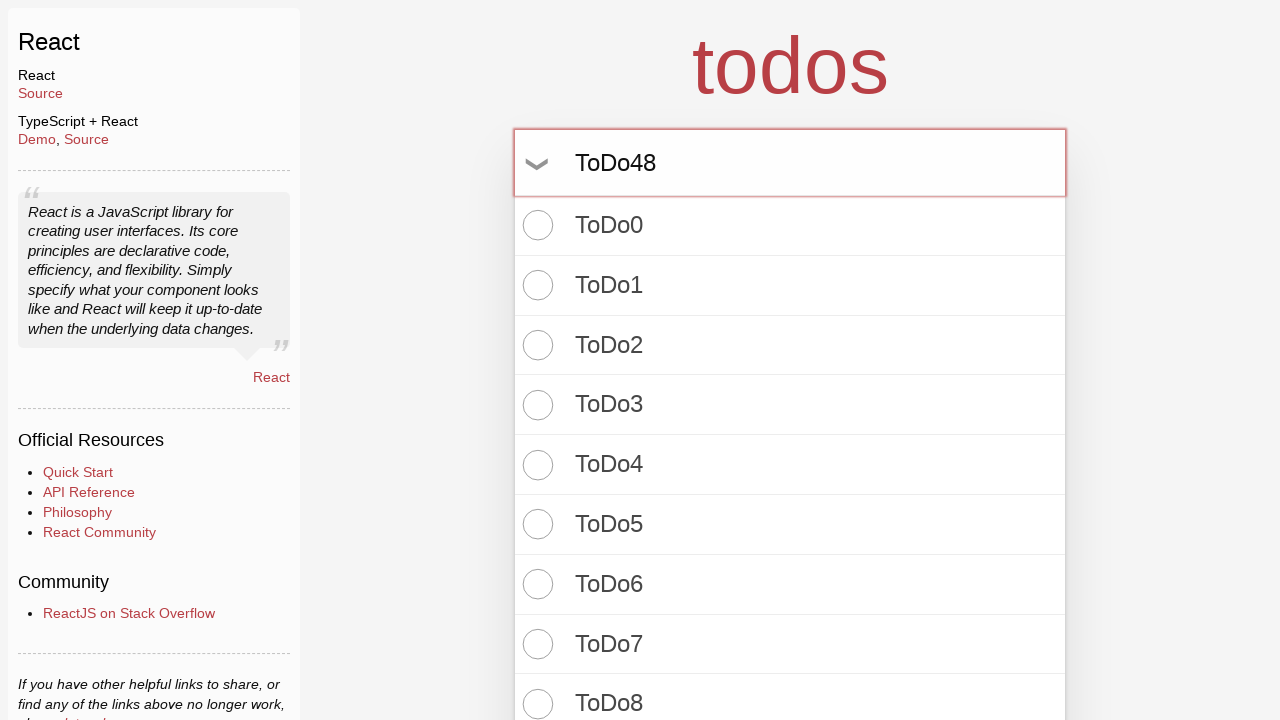

Pressed Enter to create todo item 49 on input.new-todo
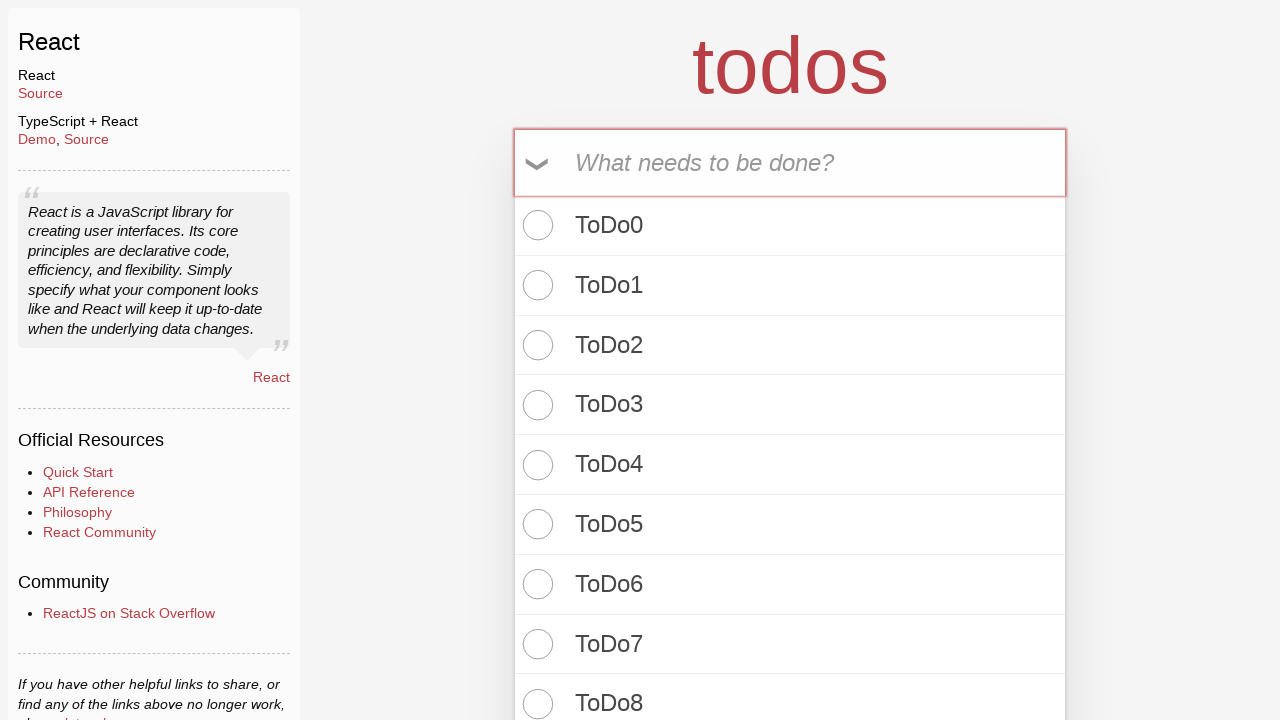

Filled input with 'ToDo49' on input.new-todo
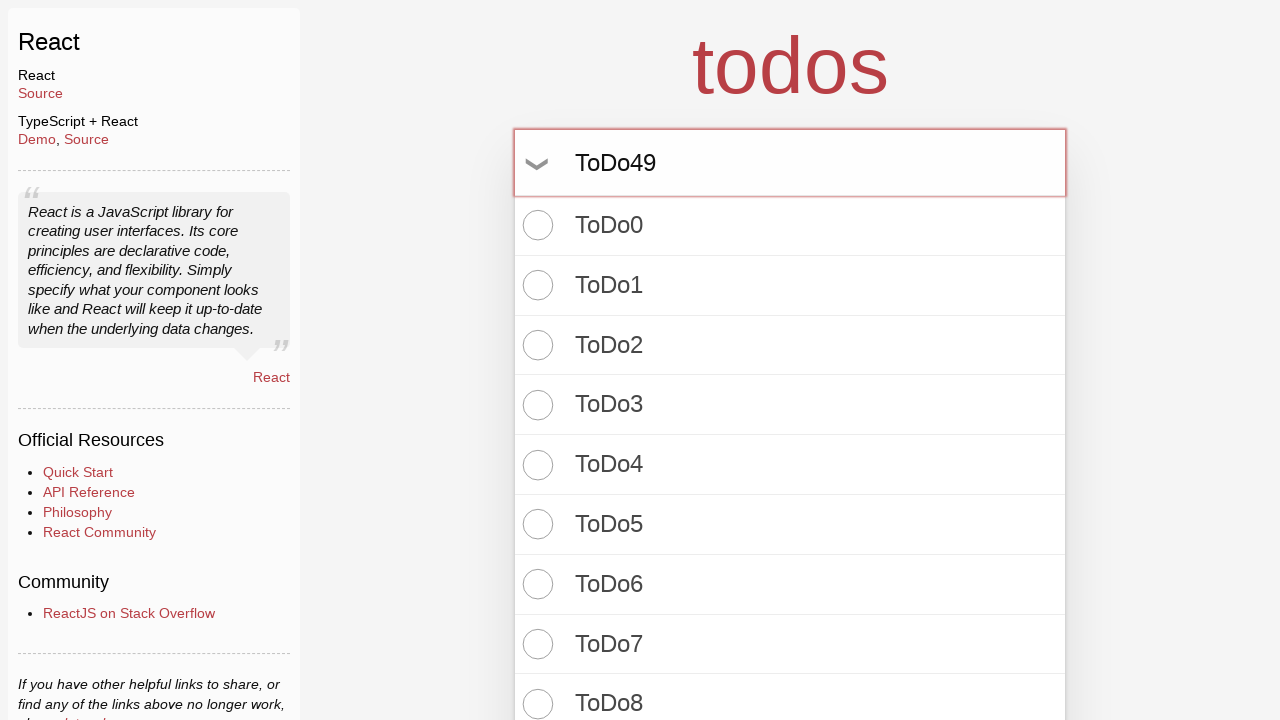

Pressed Enter to create todo item 50 on input.new-todo
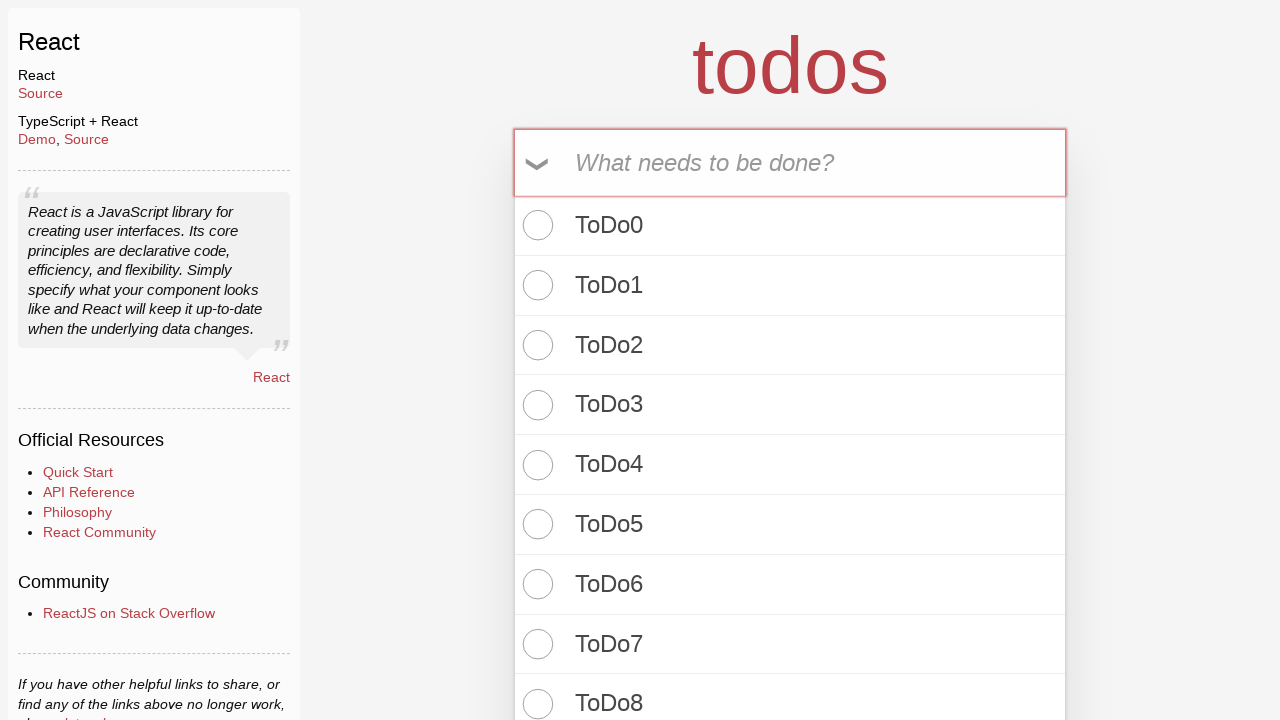

Filled input with 'ToDo50' on input.new-todo
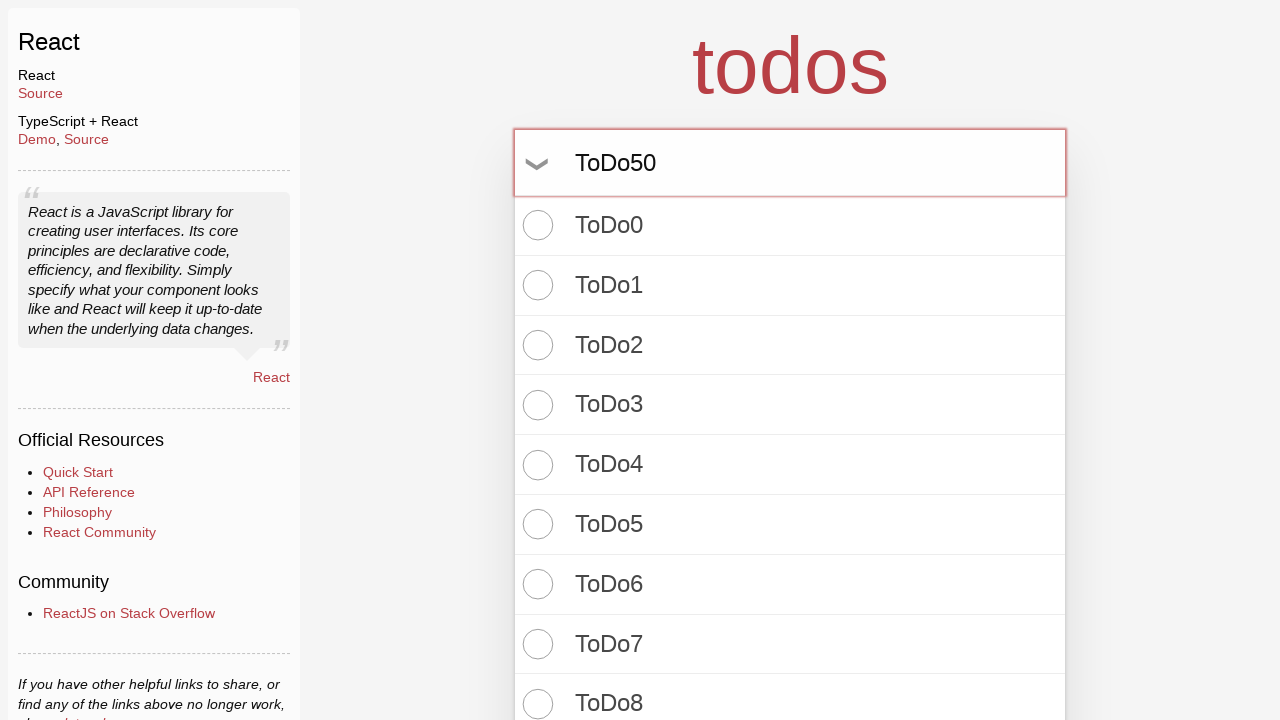

Pressed Enter to create todo item 51 on input.new-todo
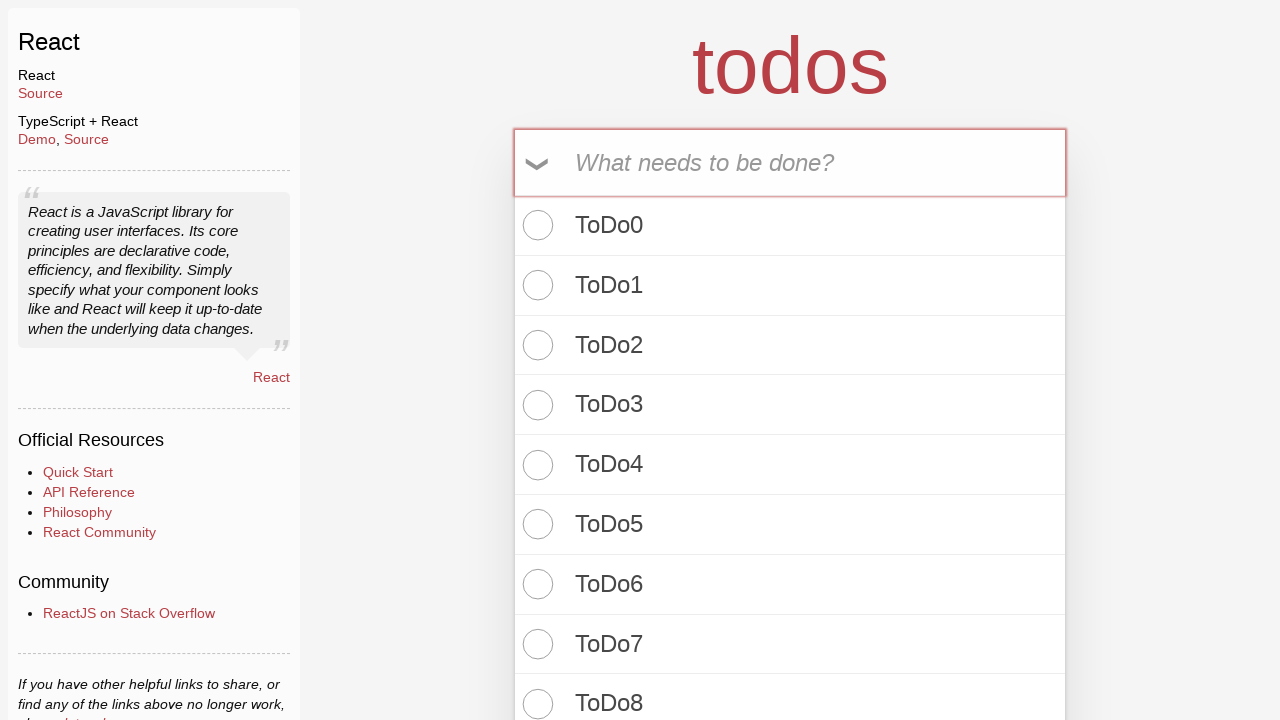

Filled input with 'ToDo51' on input.new-todo
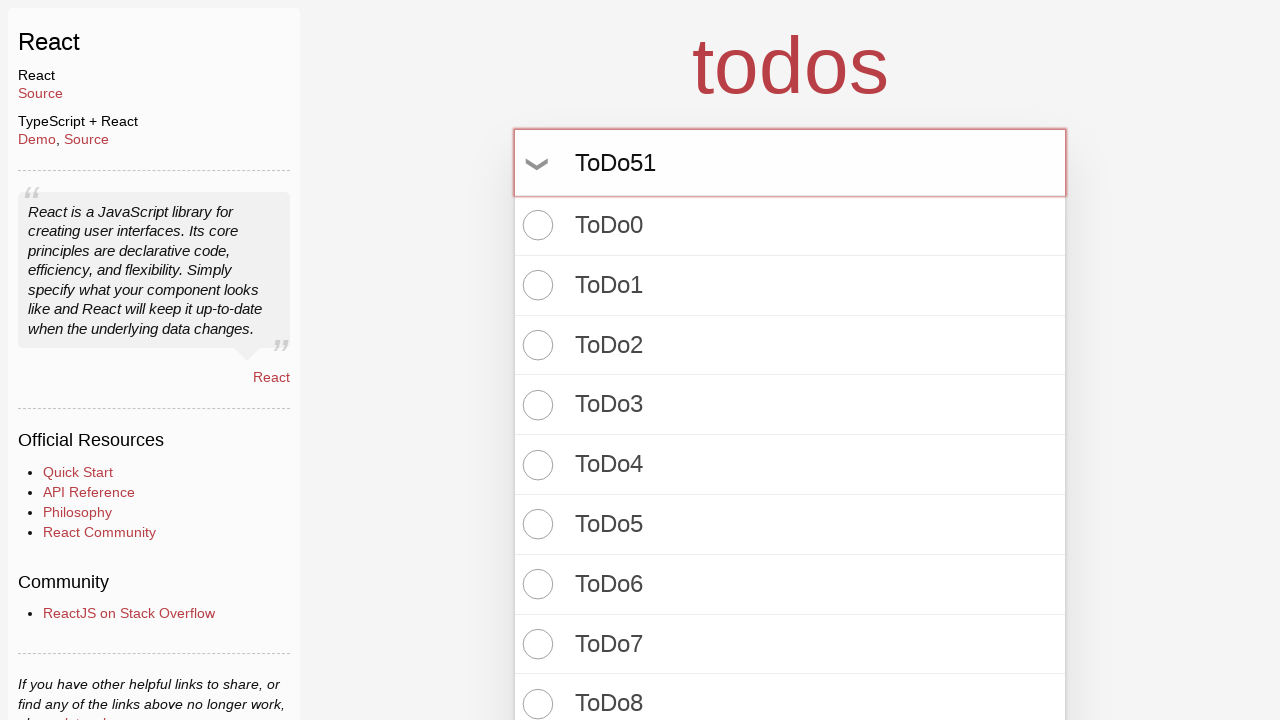

Pressed Enter to create todo item 52 on input.new-todo
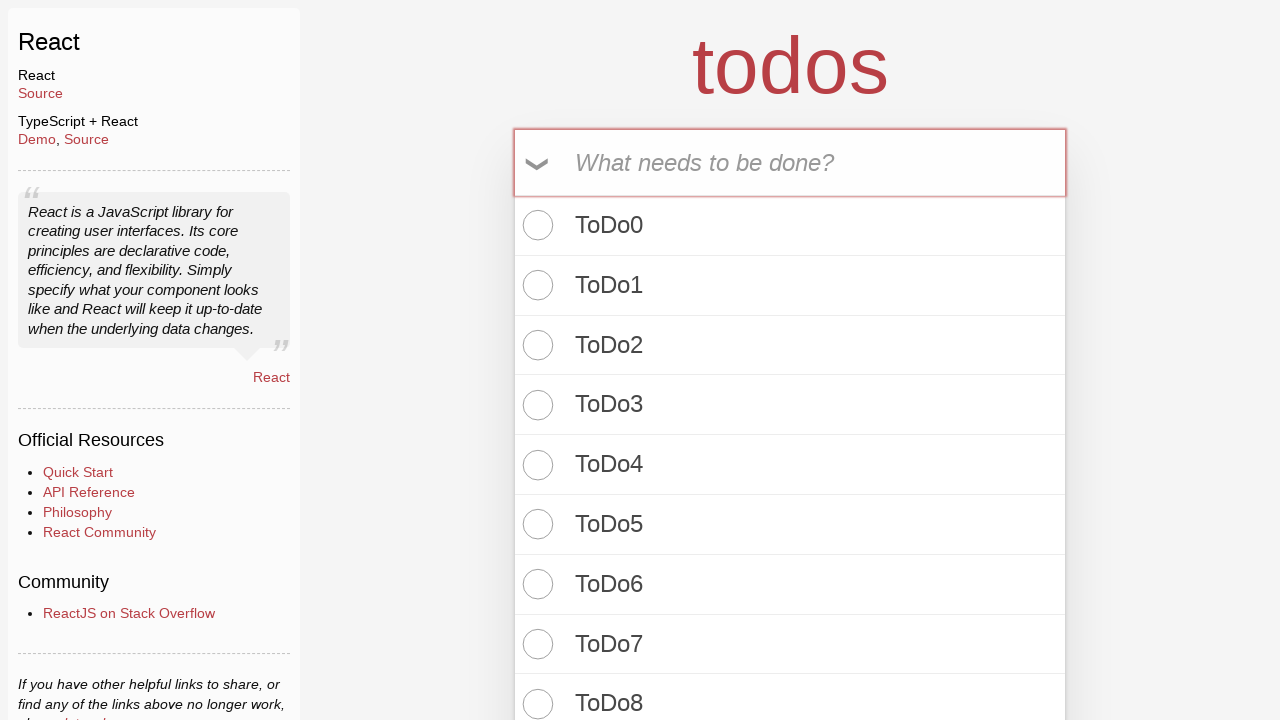

Filled input with 'ToDo52' on input.new-todo
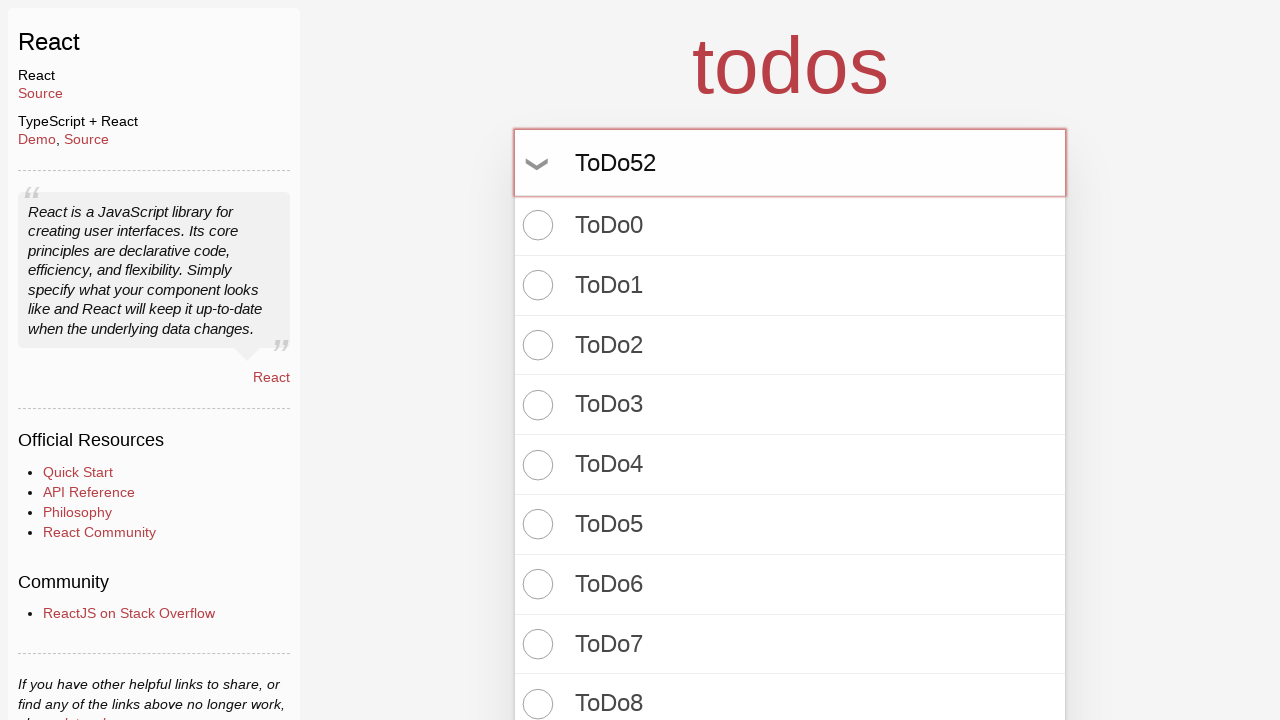

Pressed Enter to create todo item 53 on input.new-todo
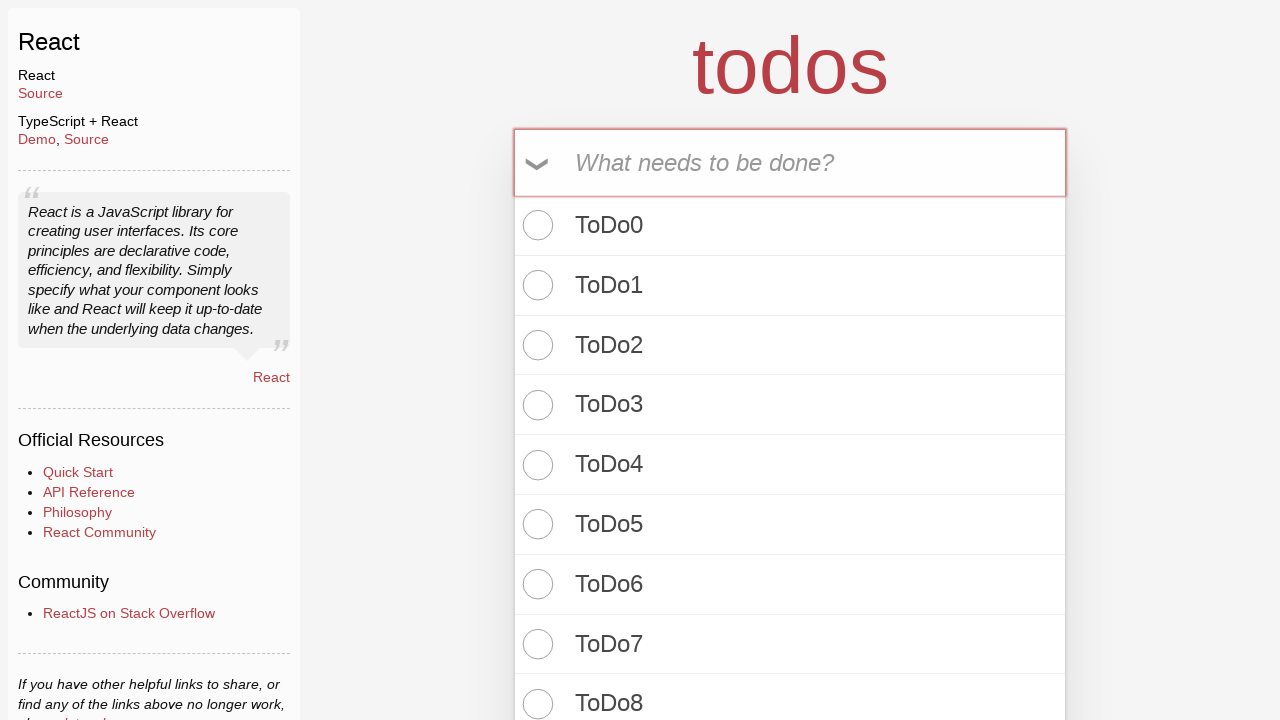

Filled input with 'ToDo53' on input.new-todo
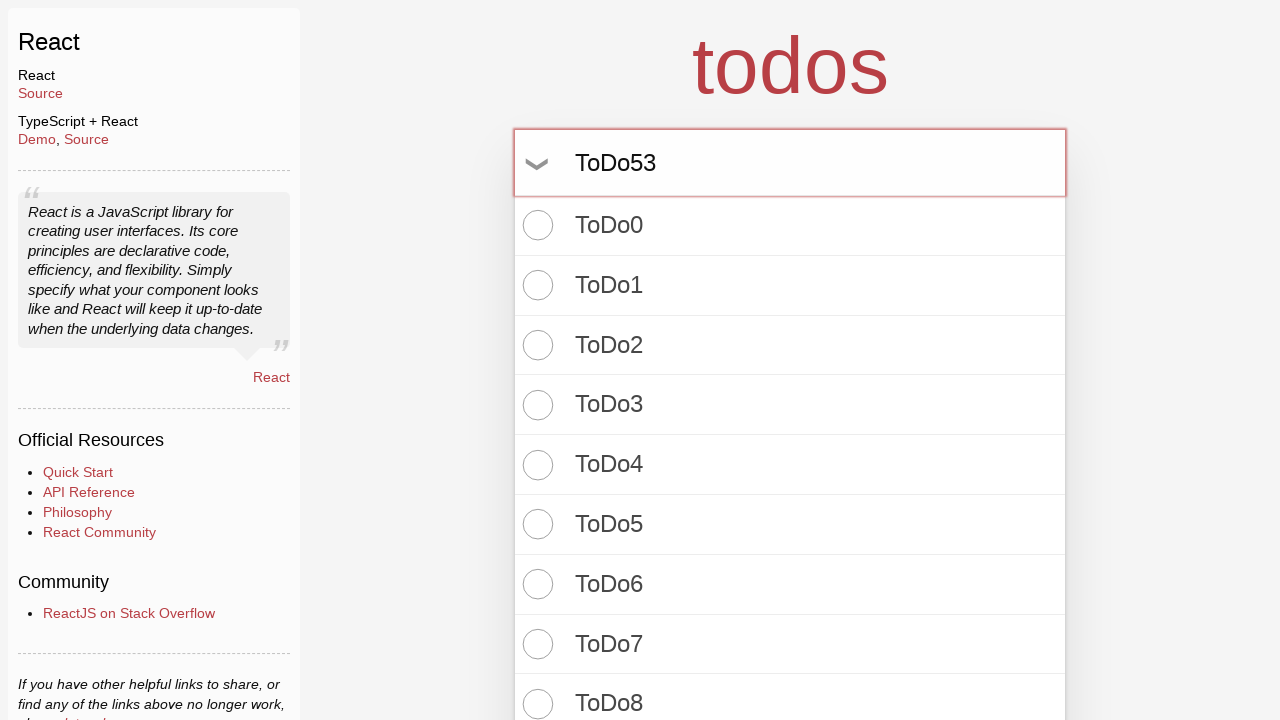

Pressed Enter to create todo item 54 on input.new-todo
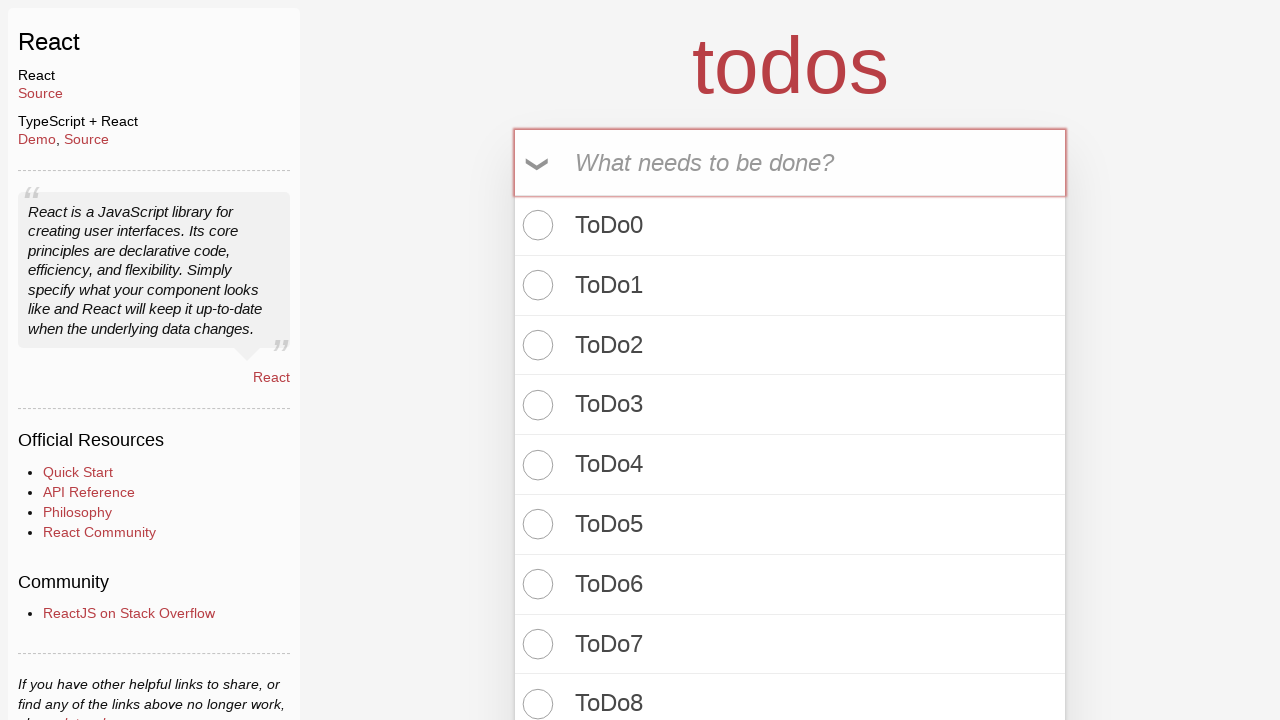

Filled input with 'ToDo54' on input.new-todo
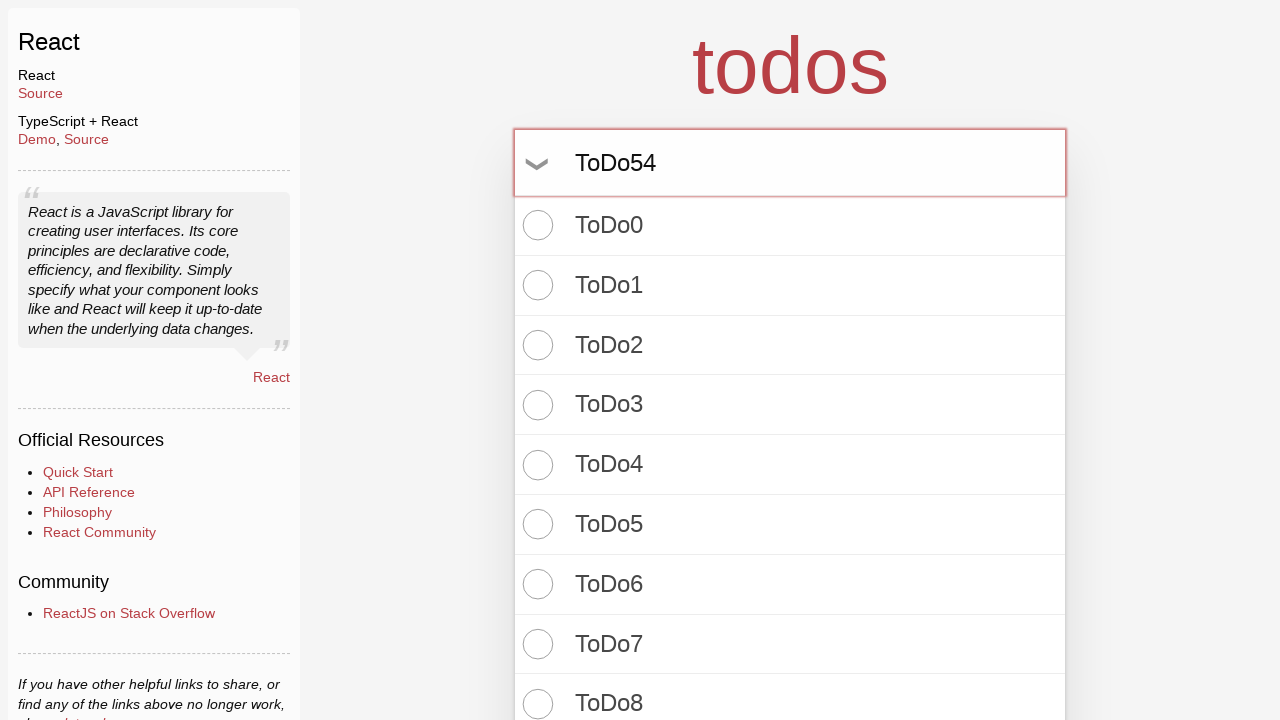

Pressed Enter to create todo item 55 on input.new-todo
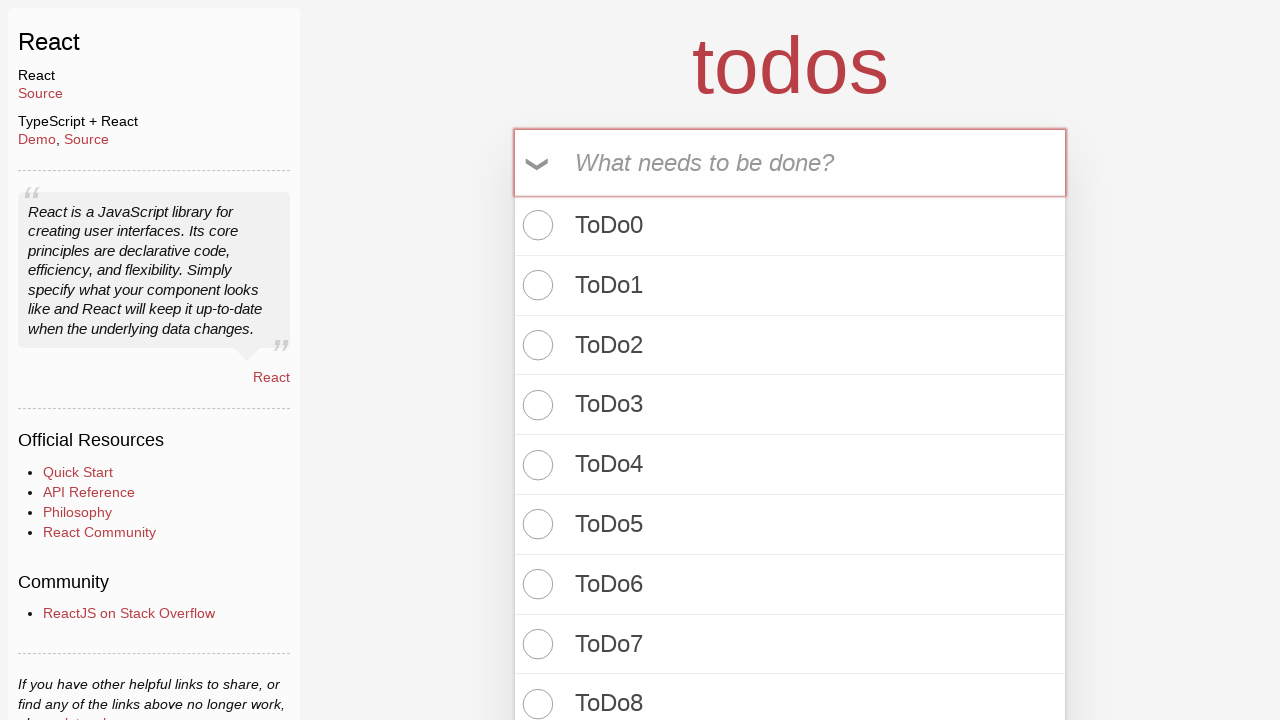

Filled input with 'ToDo55' on input.new-todo
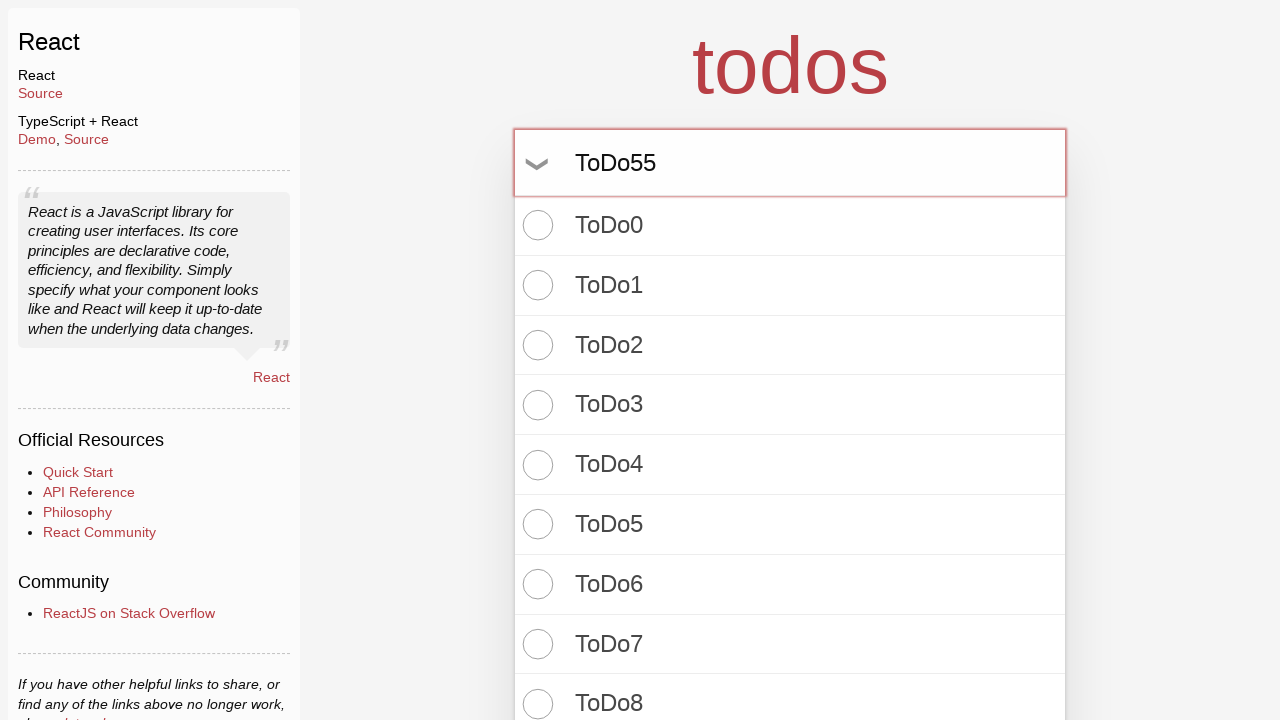

Pressed Enter to create todo item 56 on input.new-todo
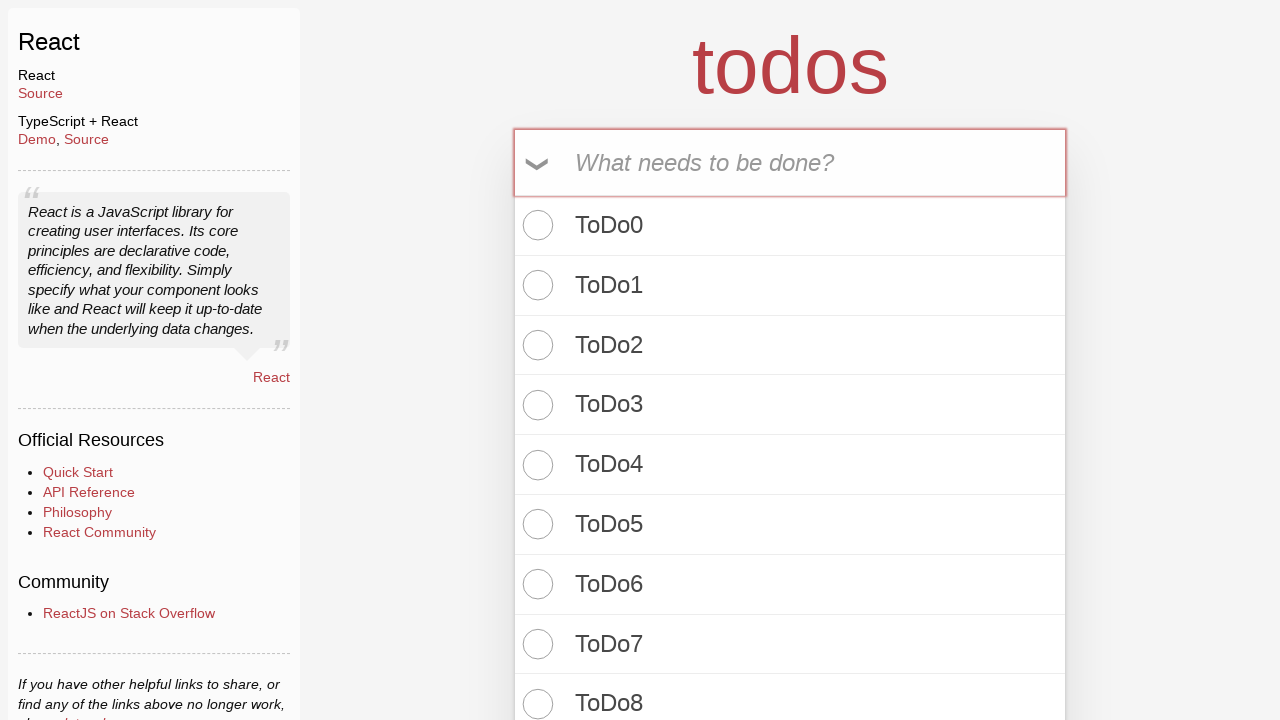

Filled input with 'ToDo56' on input.new-todo
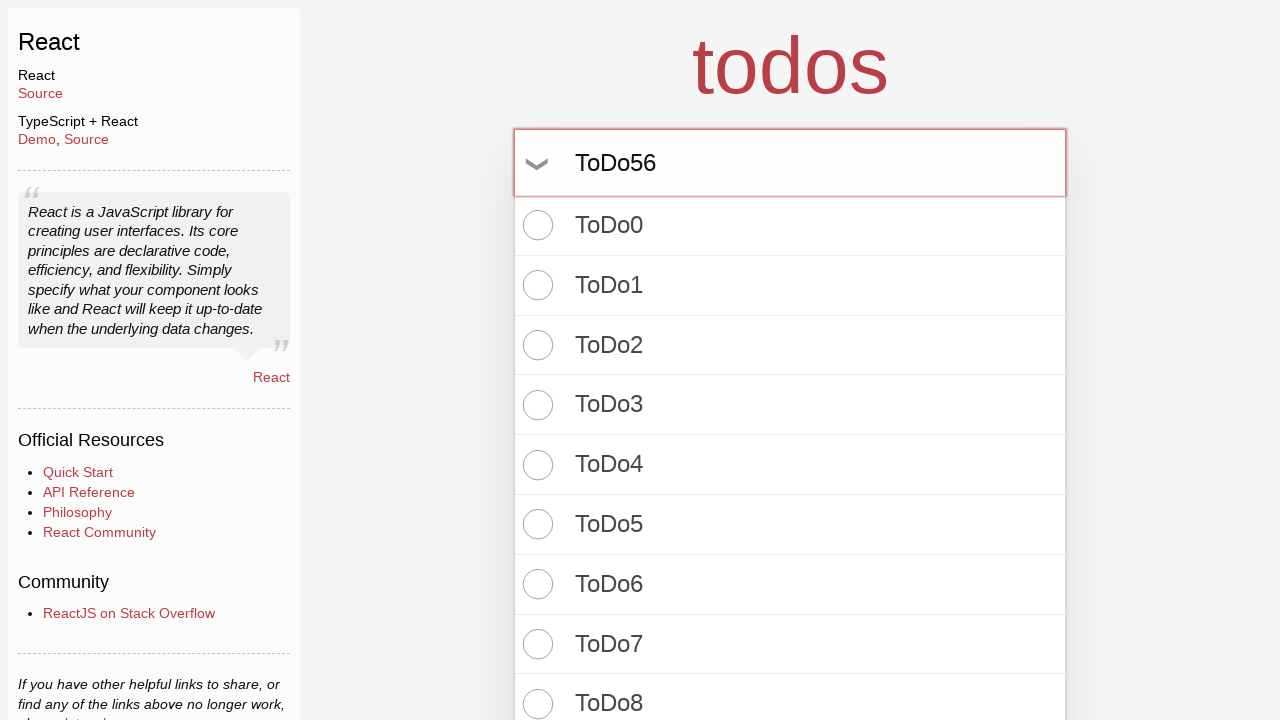

Pressed Enter to create todo item 57 on input.new-todo
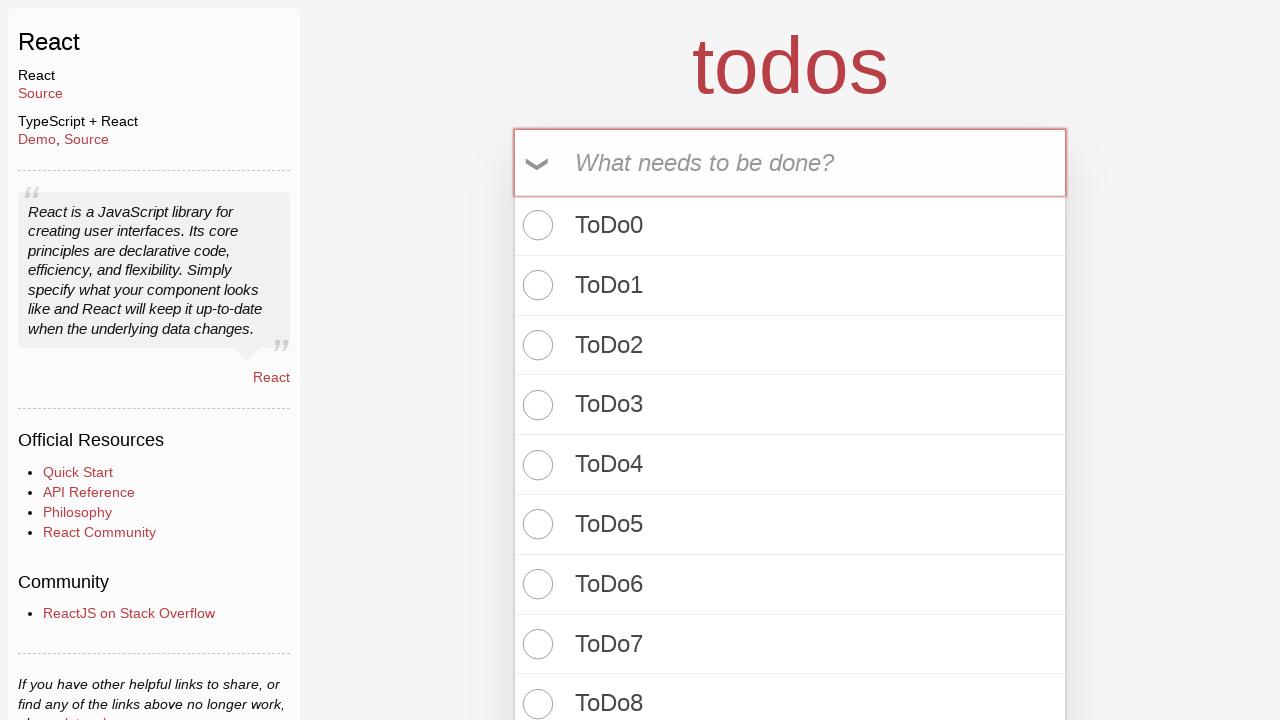

Filled input with 'ToDo57' on input.new-todo
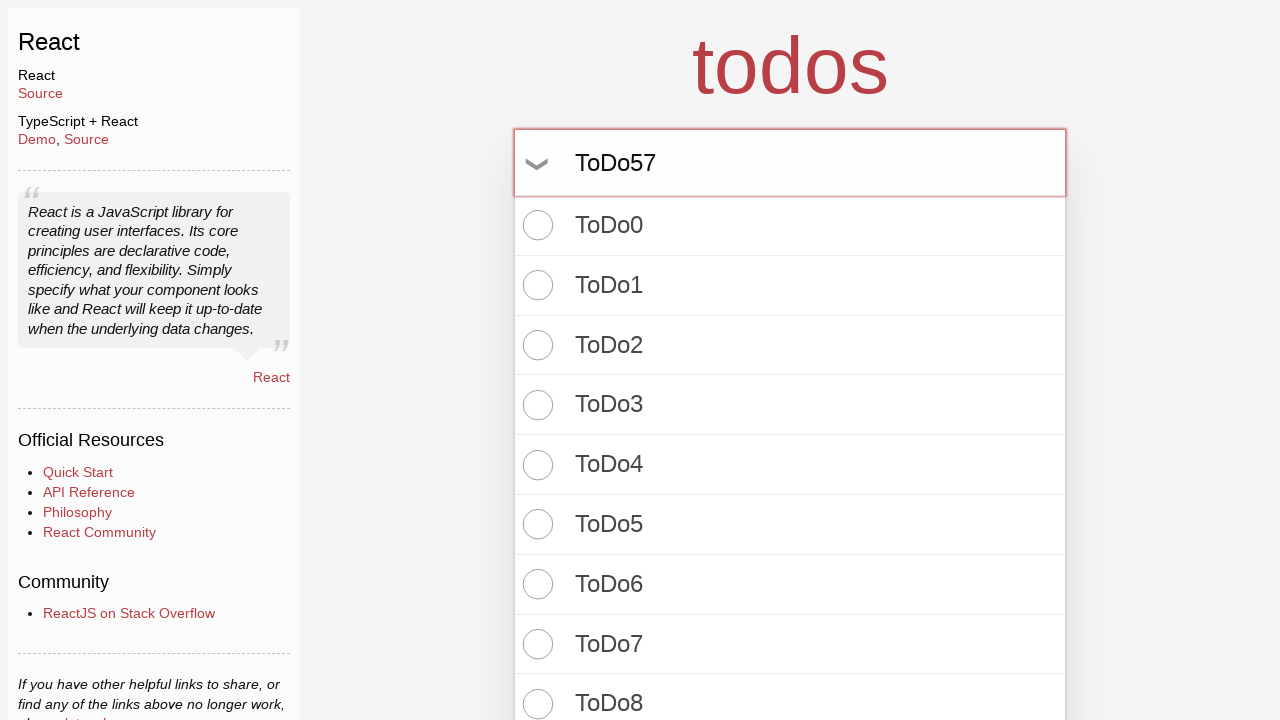

Pressed Enter to create todo item 58 on input.new-todo
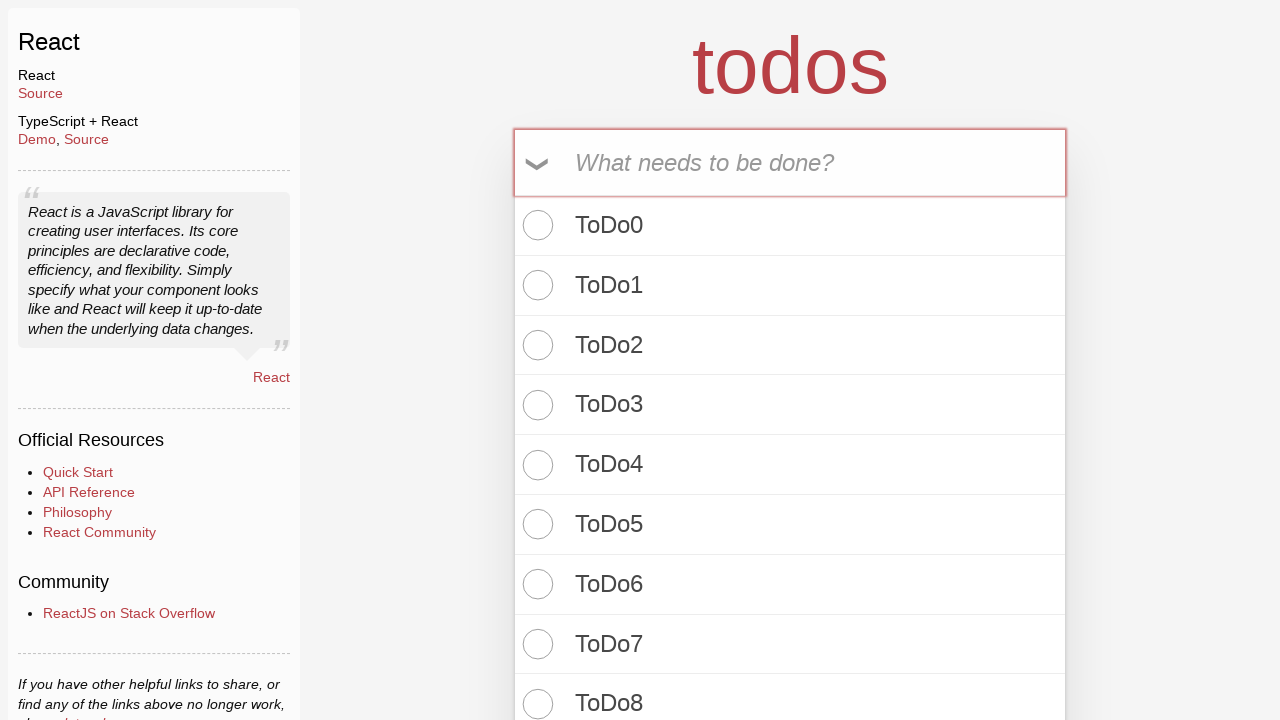

Filled input with 'ToDo58' on input.new-todo
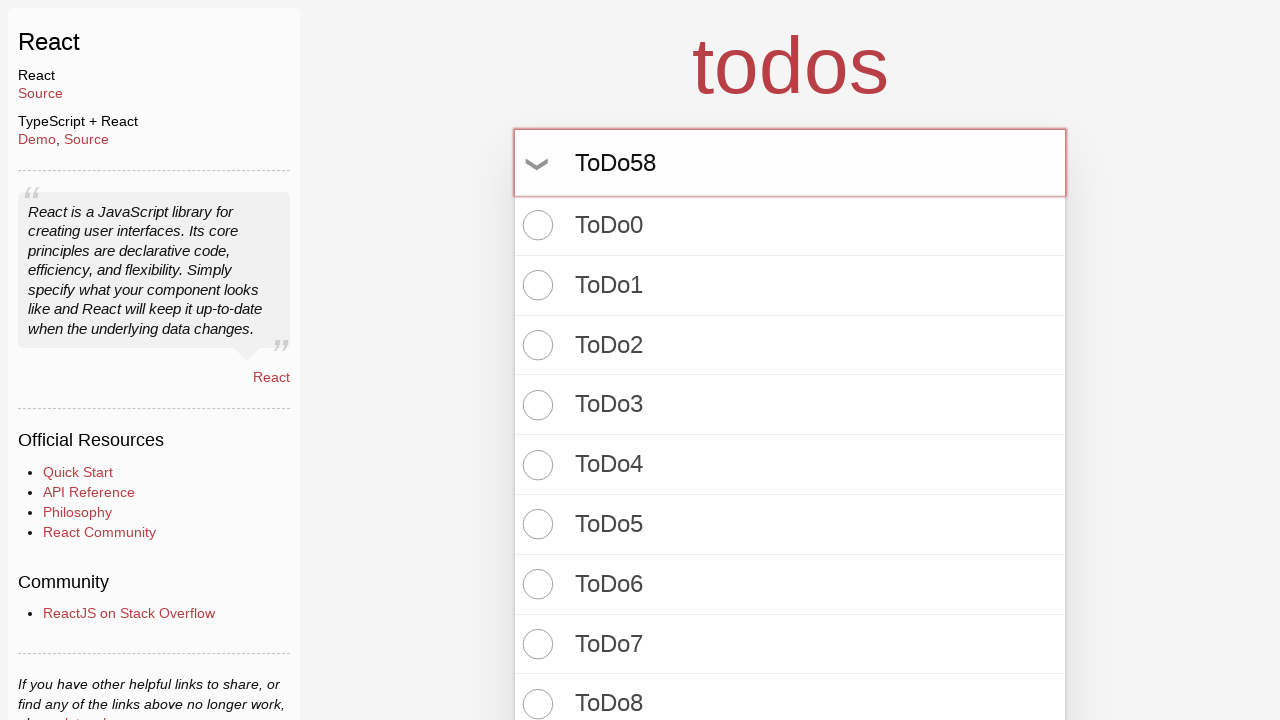

Pressed Enter to create todo item 59 on input.new-todo
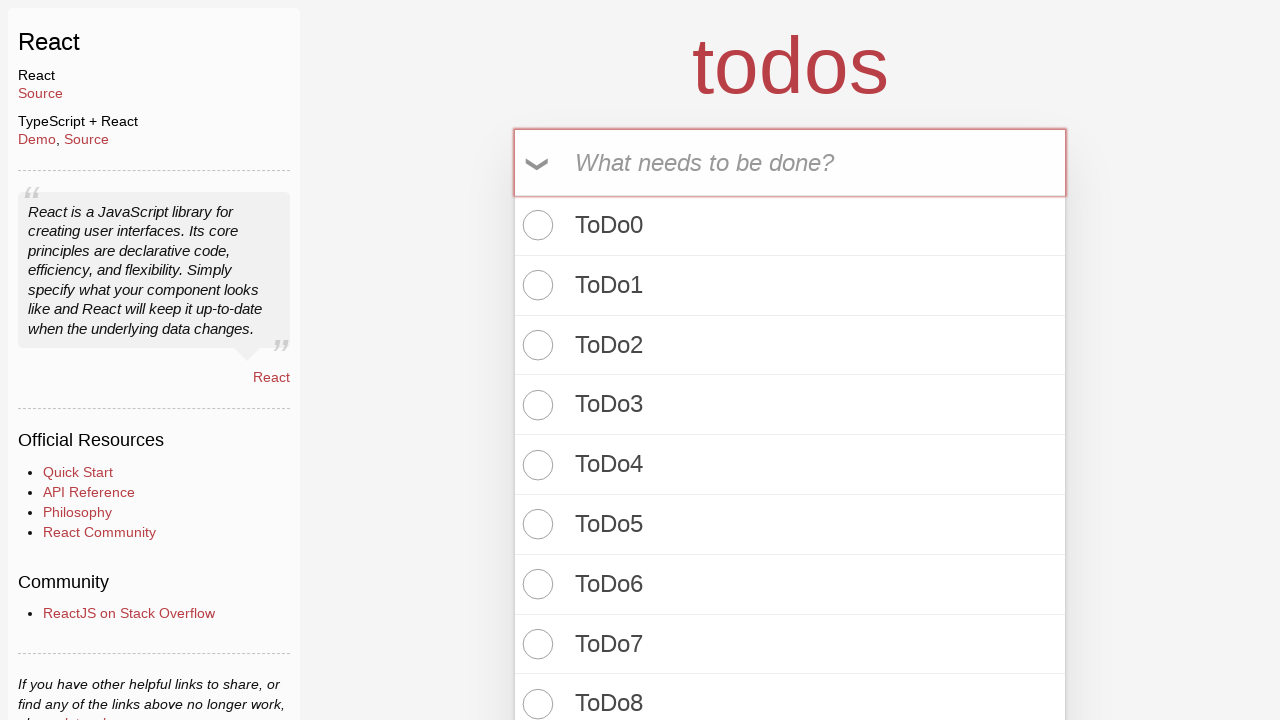

Filled input with 'ToDo59' on input.new-todo
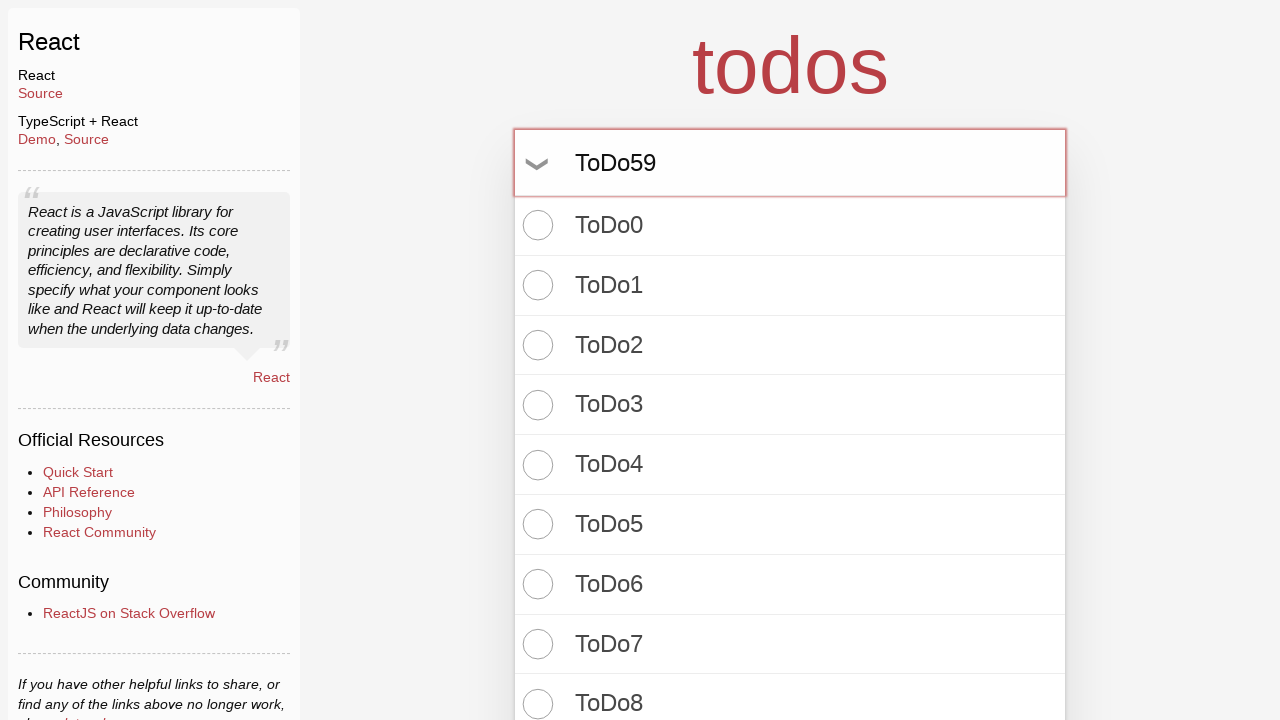

Pressed Enter to create todo item 60 on input.new-todo
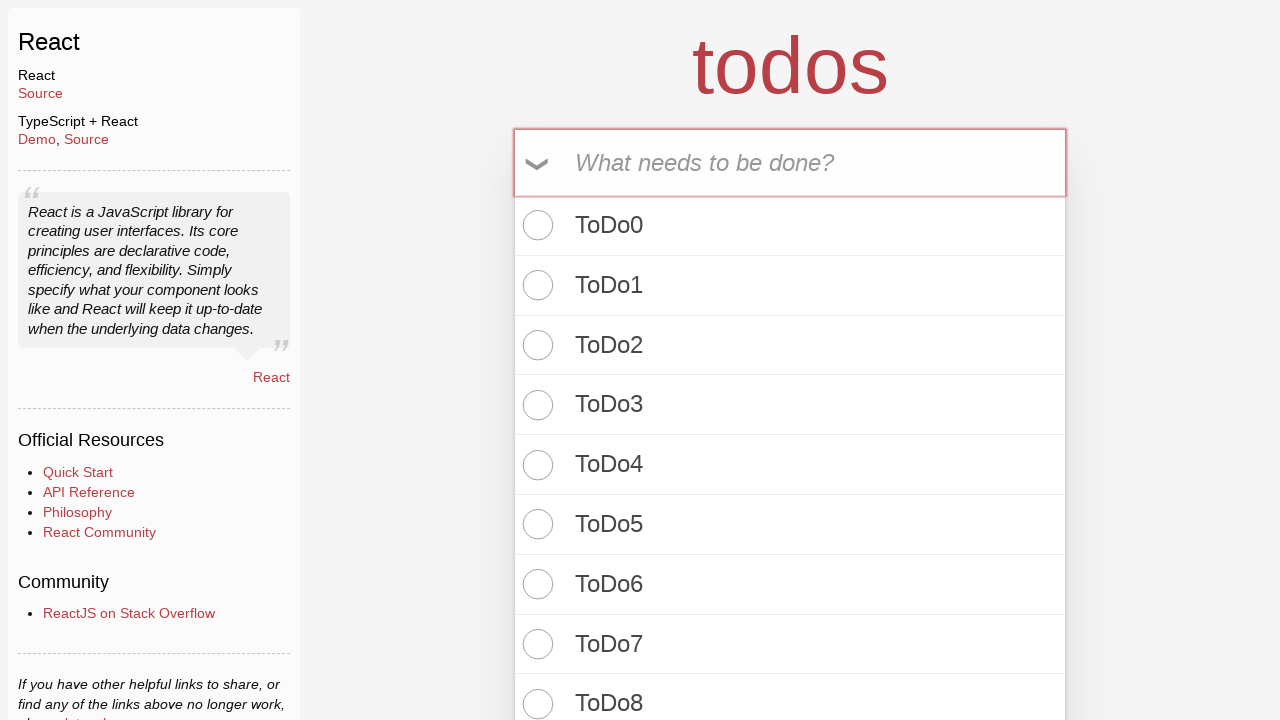

Filled input with 'ToDo60' on input.new-todo
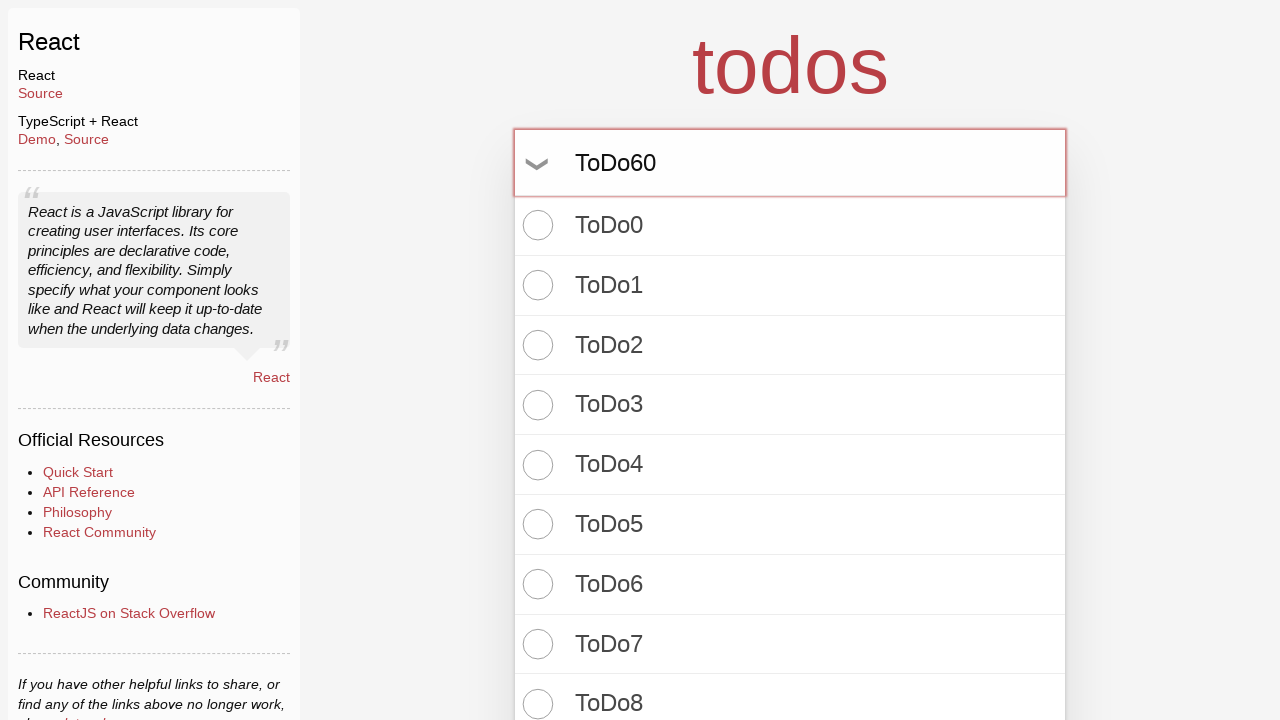

Pressed Enter to create todo item 61 on input.new-todo
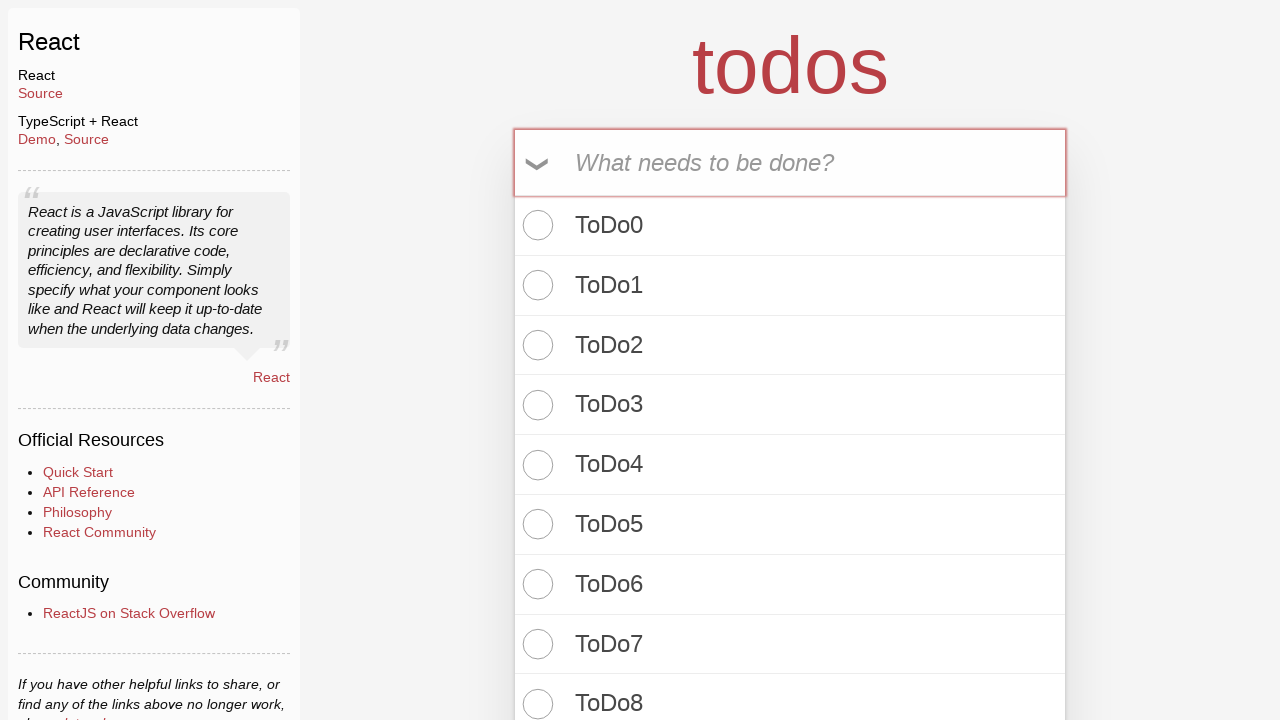

Filled input with 'ToDo61' on input.new-todo
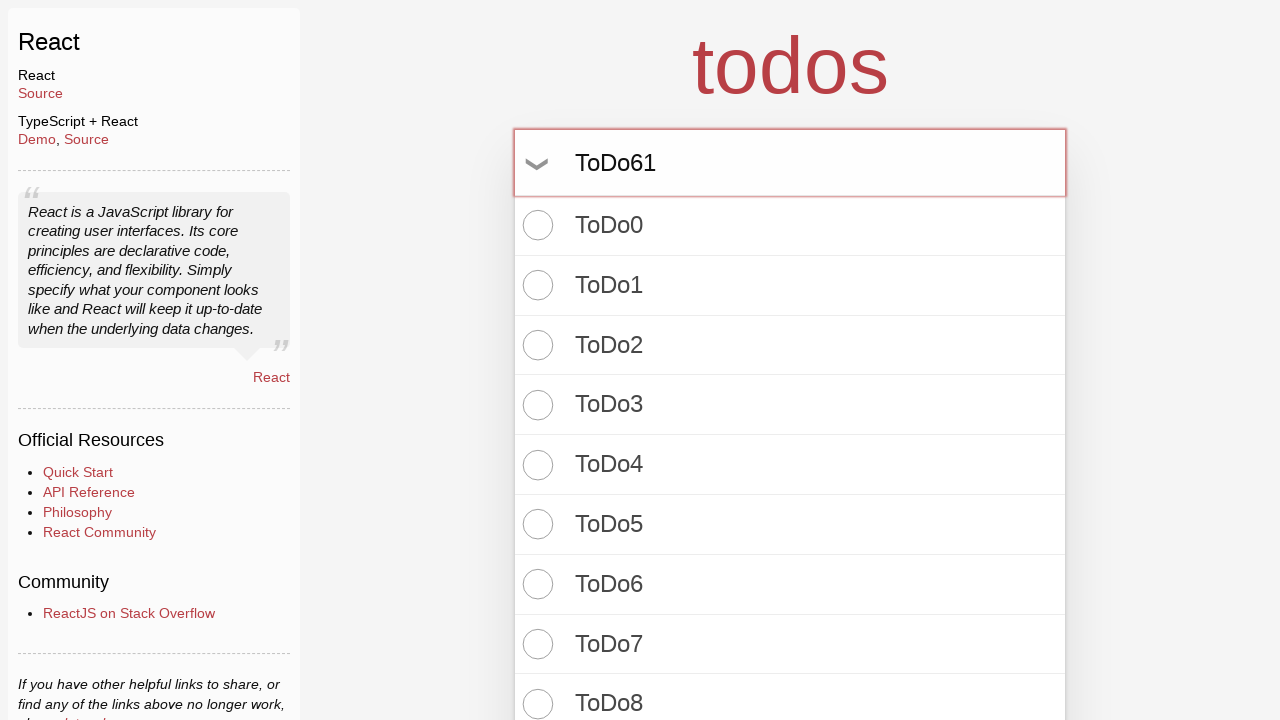

Pressed Enter to create todo item 62 on input.new-todo
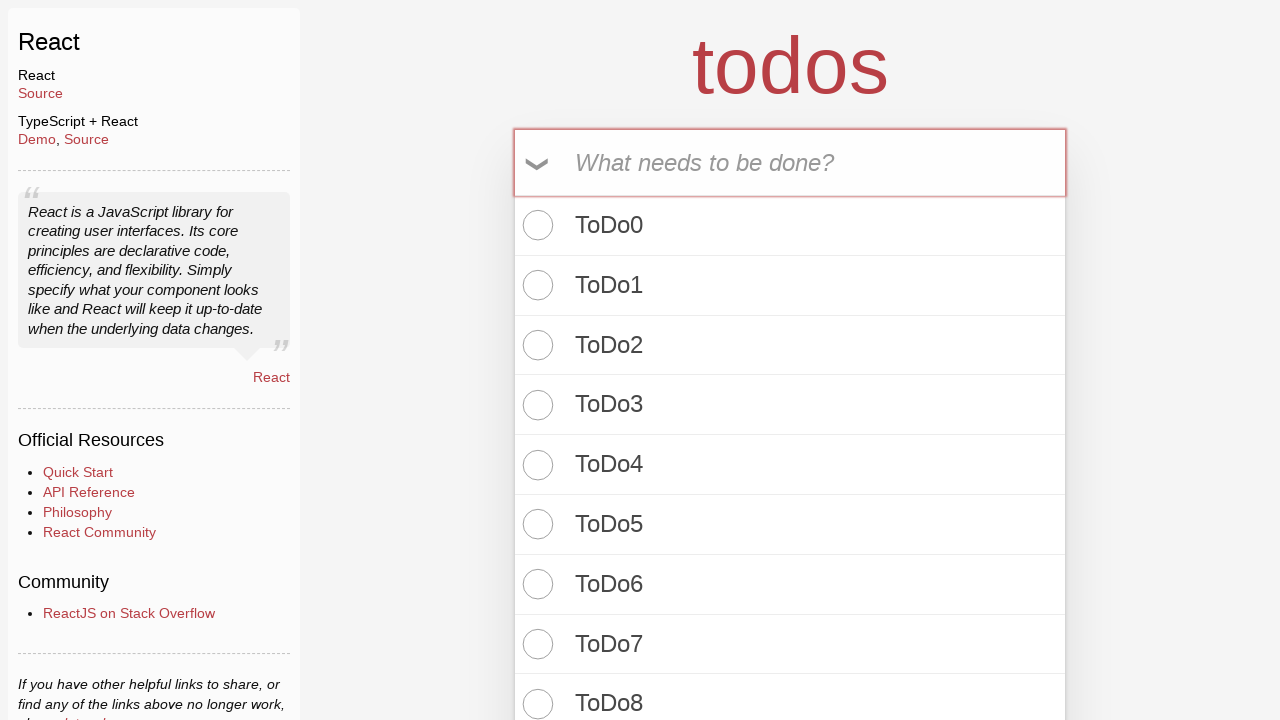

Filled input with 'ToDo62' on input.new-todo
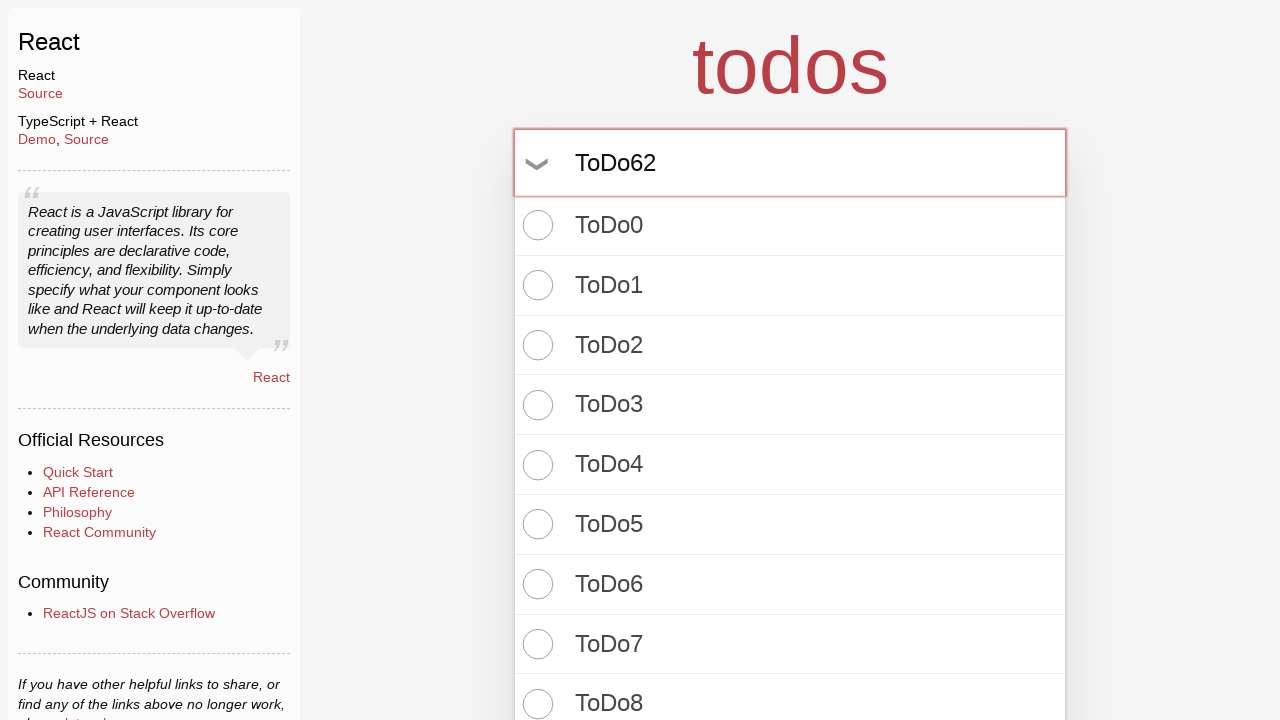

Pressed Enter to create todo item 63 on input.new-todo
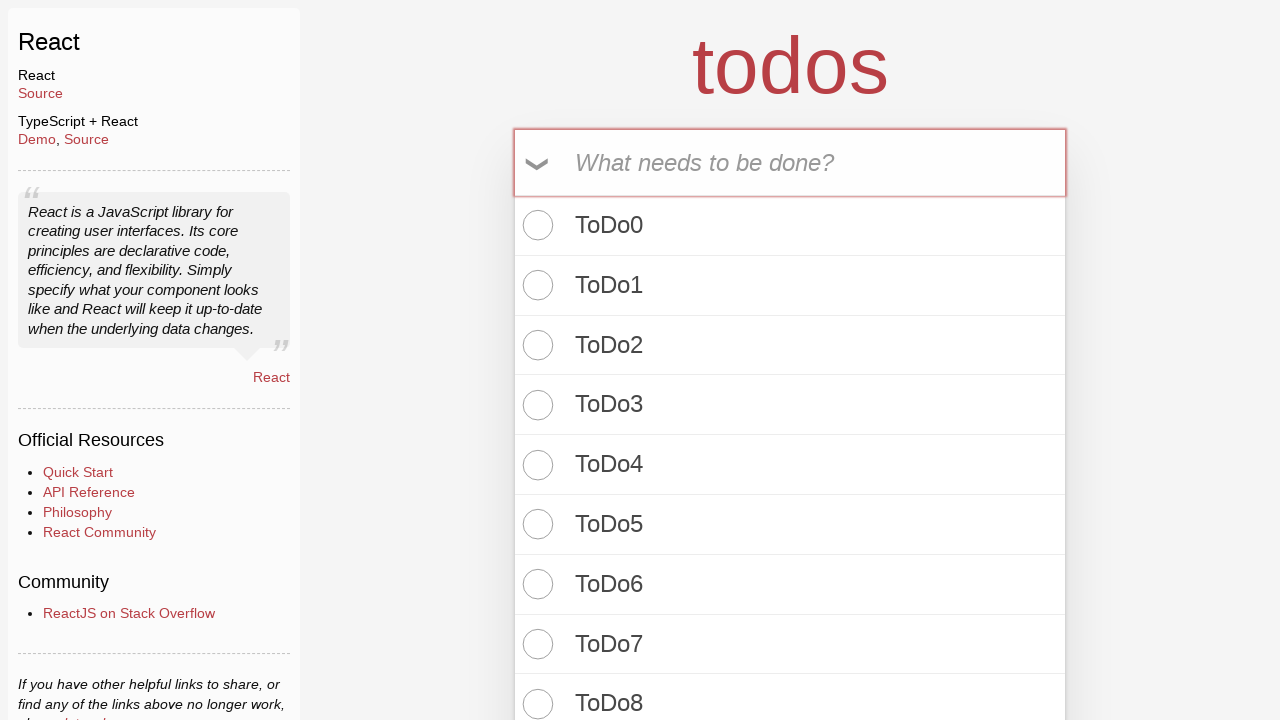

Filled input with 'ToDo63' on input.new-todo
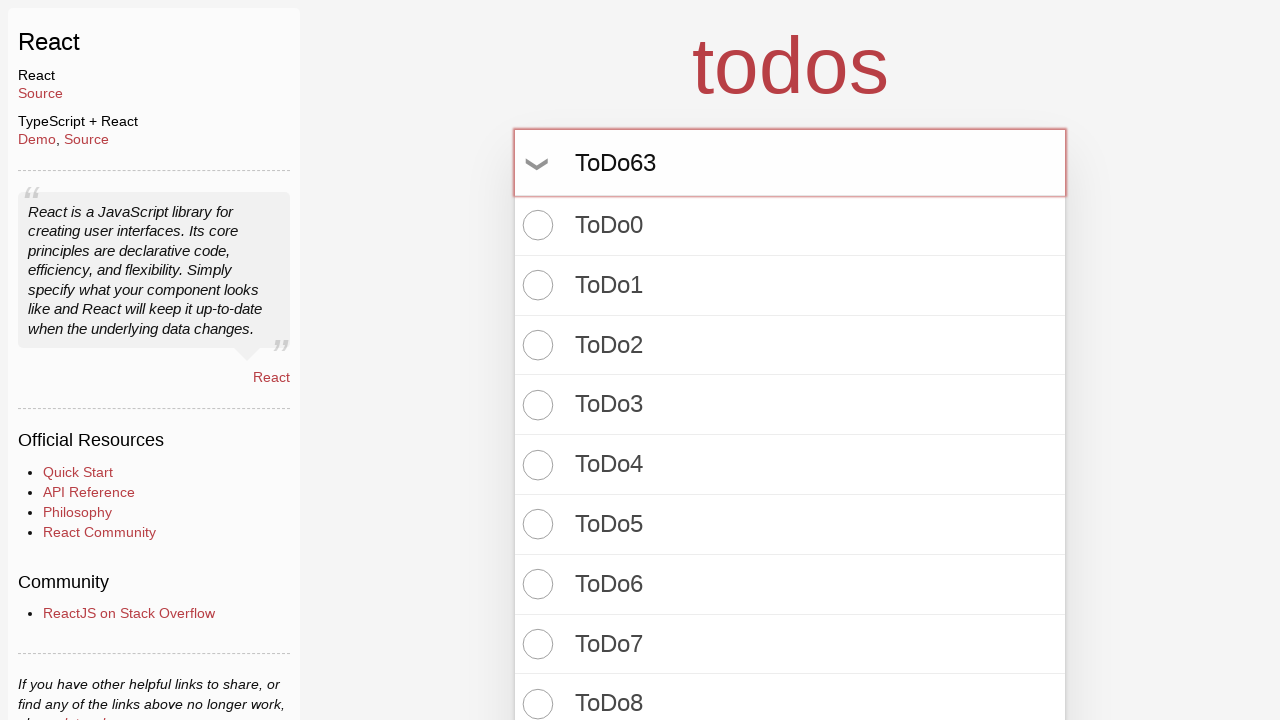

Pressed Enter to create todo item 64 on input.new-todo
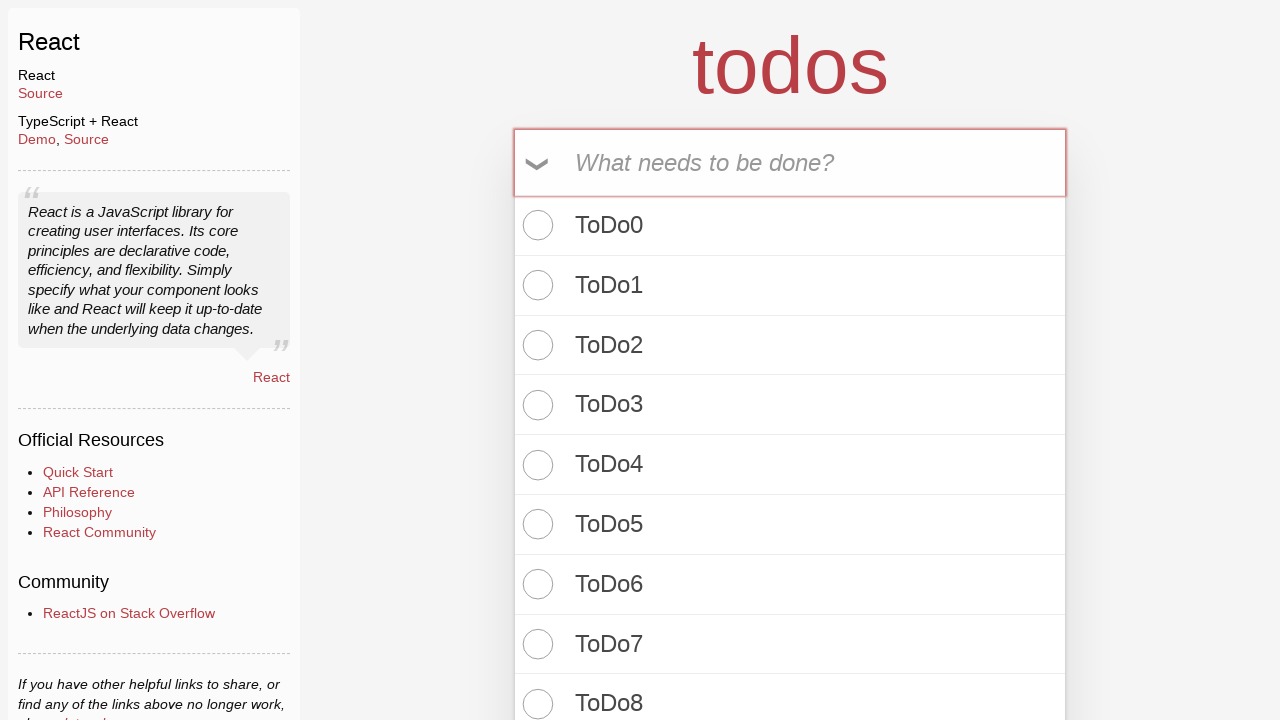

Filled input with 'ToDo64' on input.new-todo
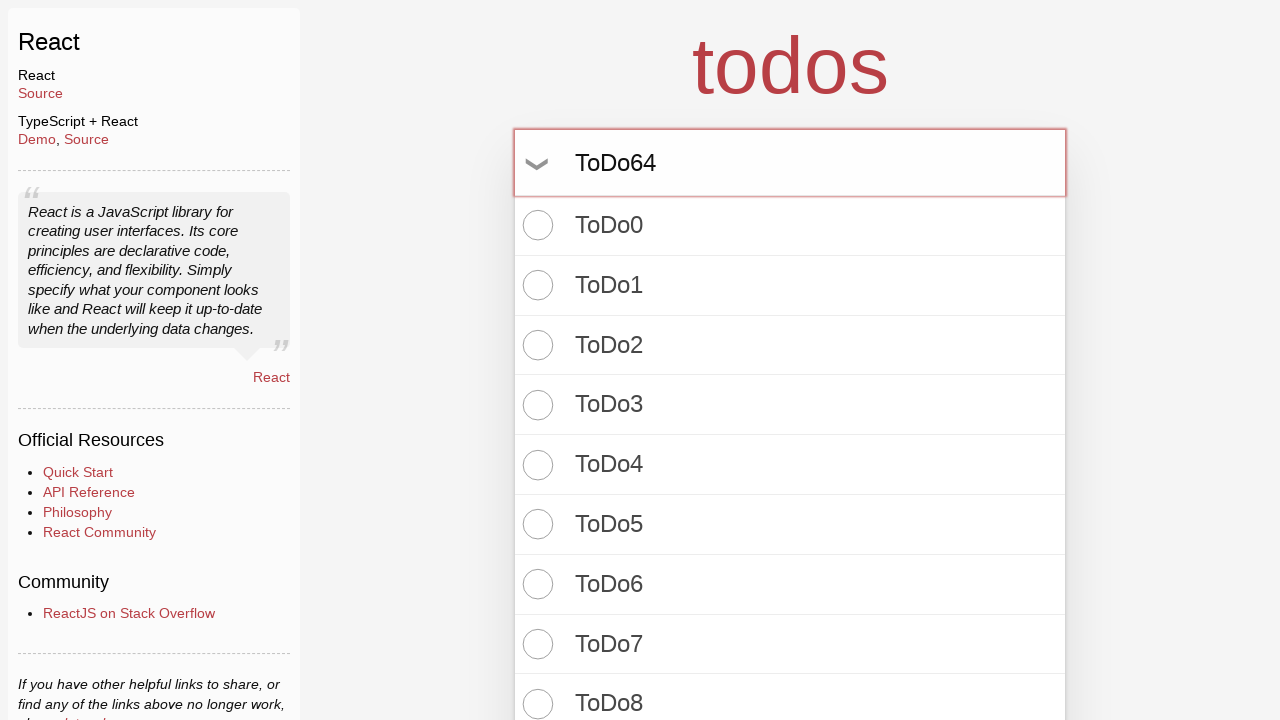

Pressed Enter to create todo item 65 on input.new-todo
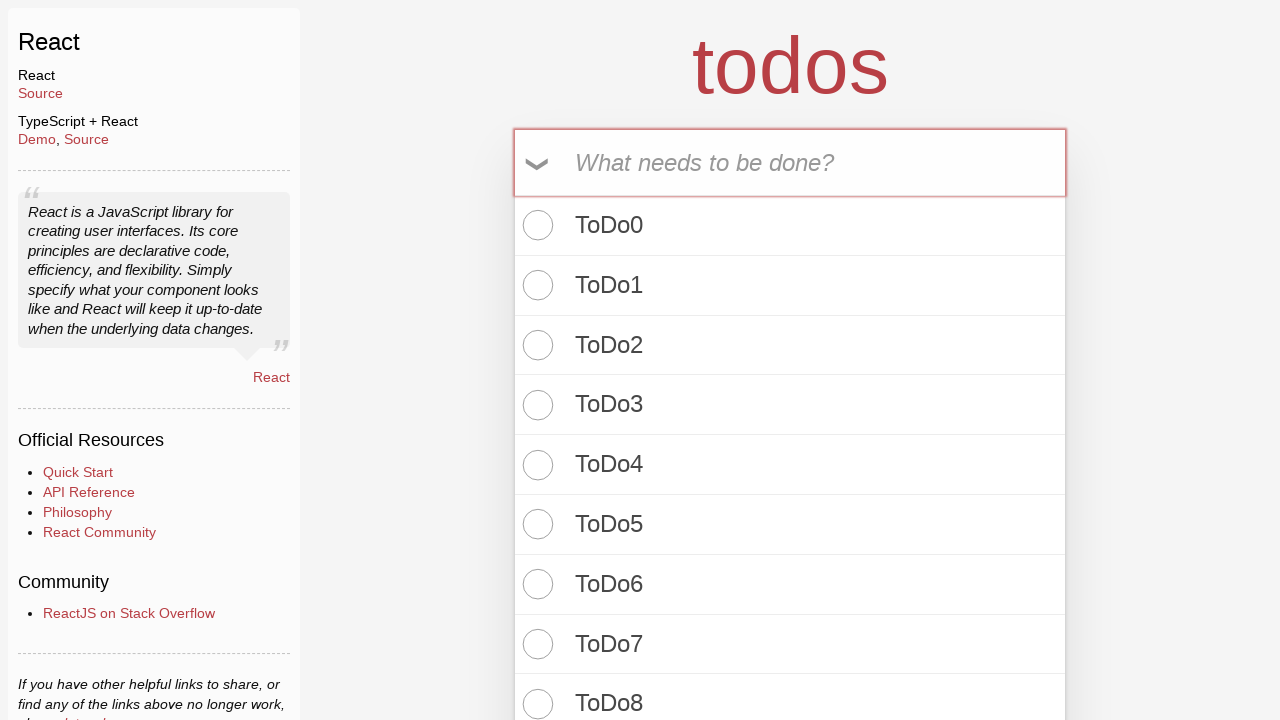

Filled input with 'ToDo65' on input.new-todo
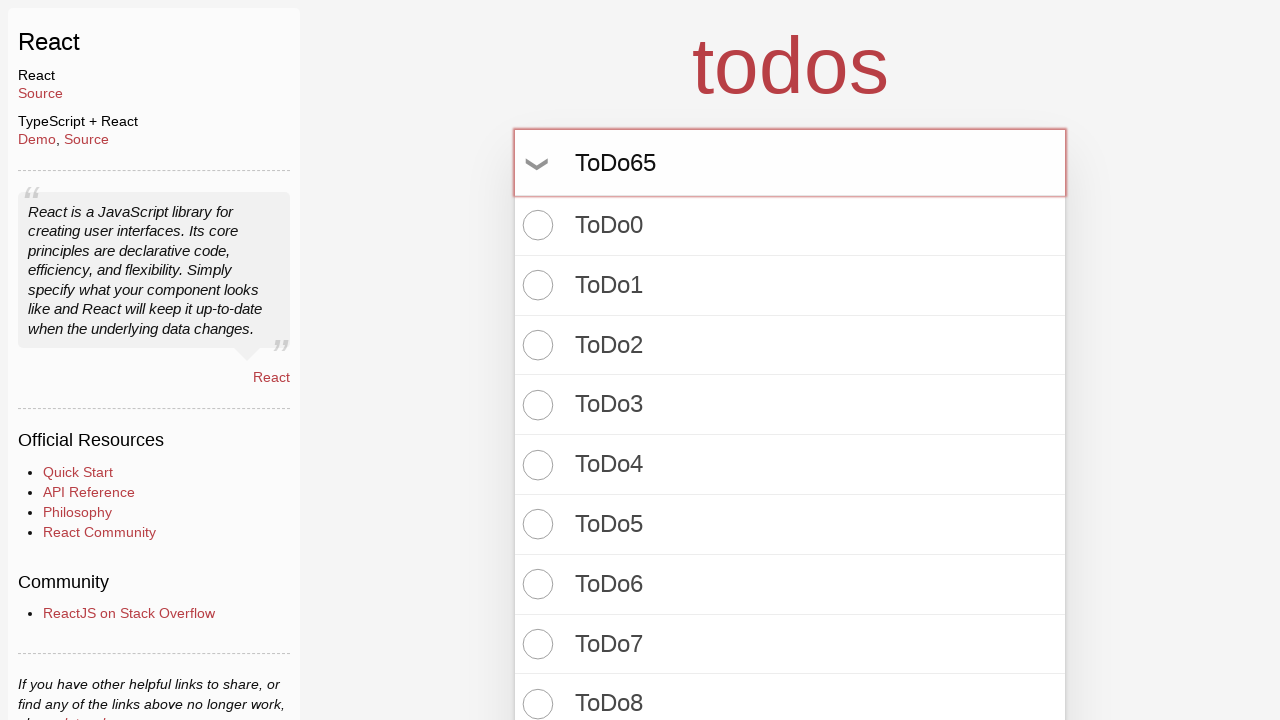

Pressed Enter to create todo item 66 on input.new-todo
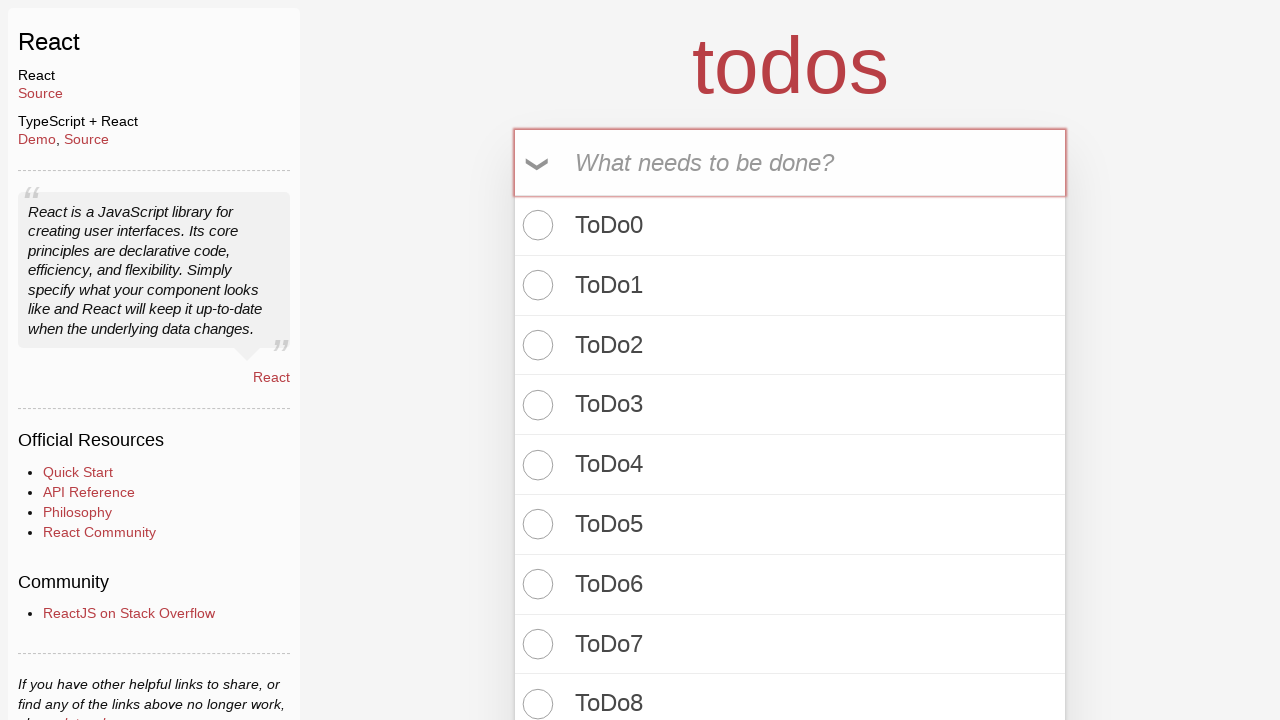

Filled input with 'ToDo66' on input.new-todo
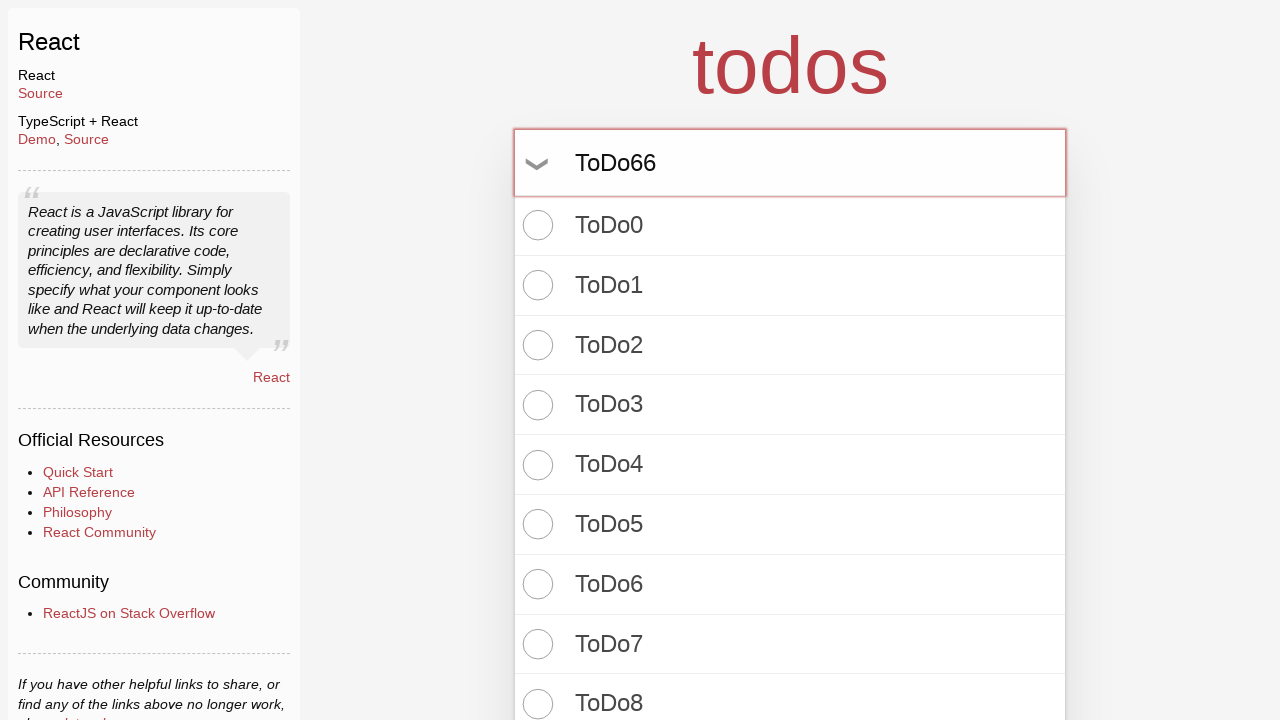

Pressed Enter to create todo item 67 on input.new-todo
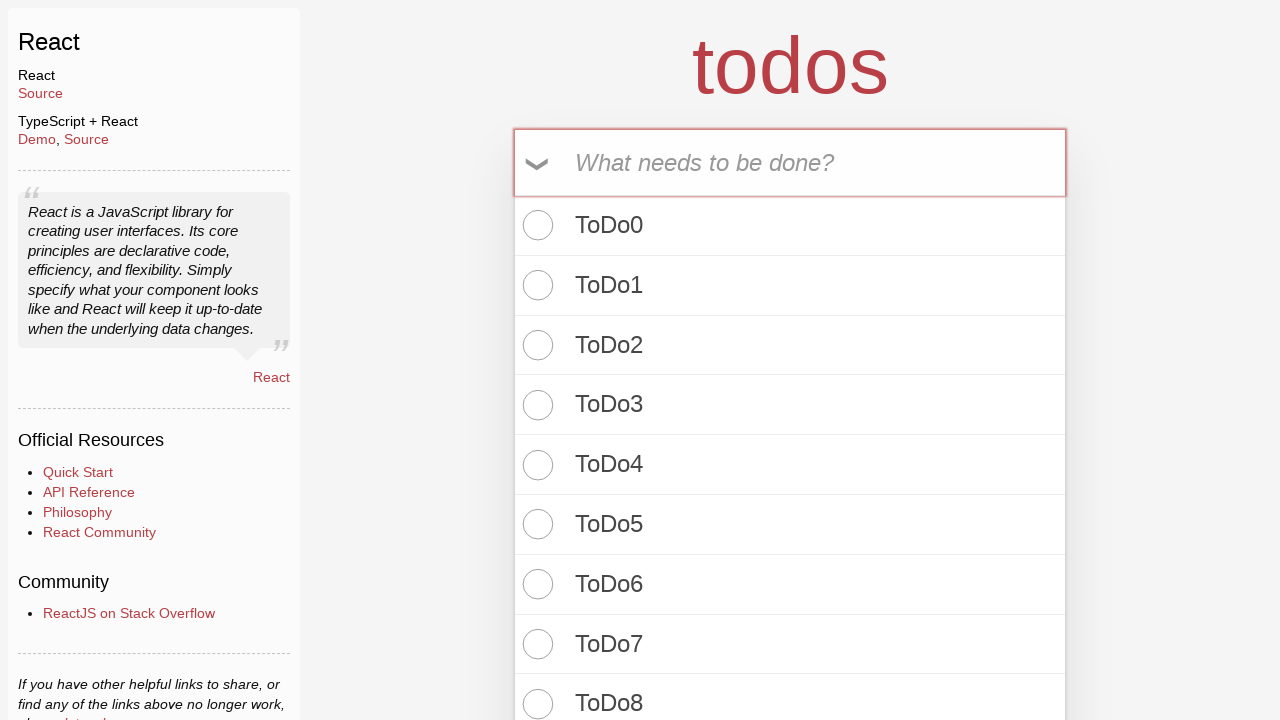

Filled input with 'ToDo67' on input.new-todo
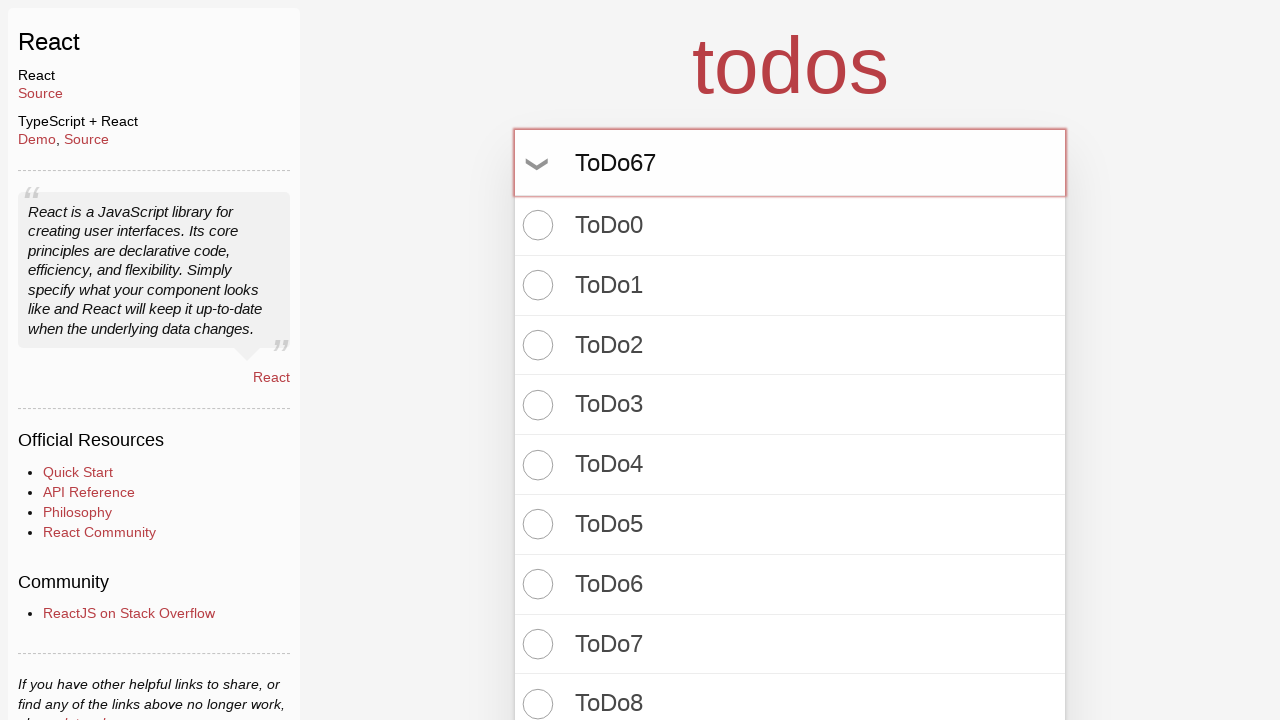

Pressed Enter to create todo item 68 on input.new-todo
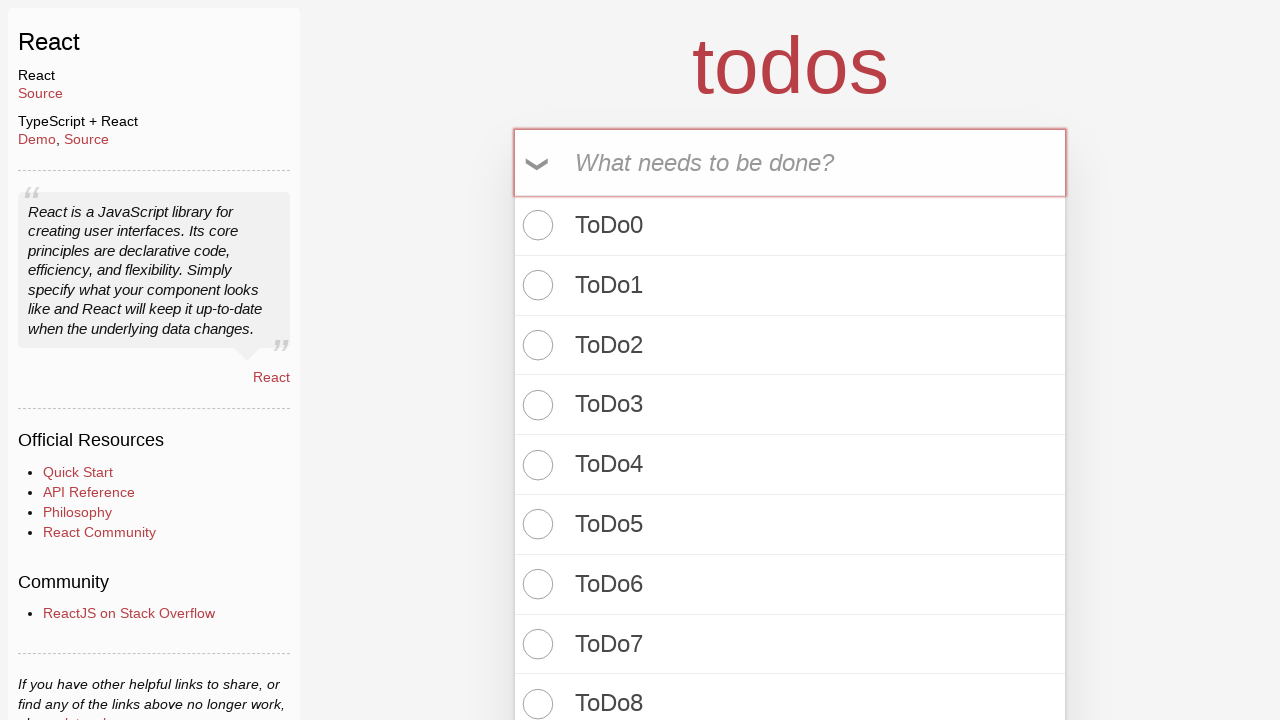

Filled input with 'ToDo68' on input.new-todo
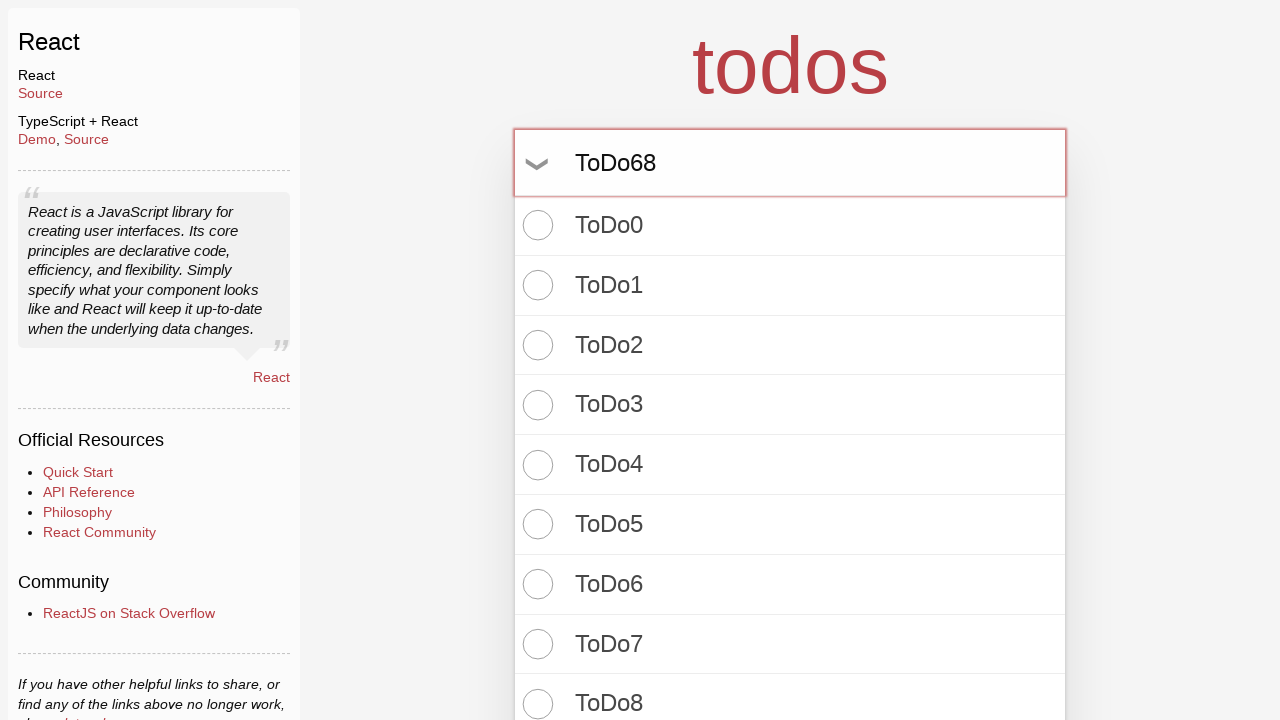

Pressed Enter to create todo item 69 on input.new-todo
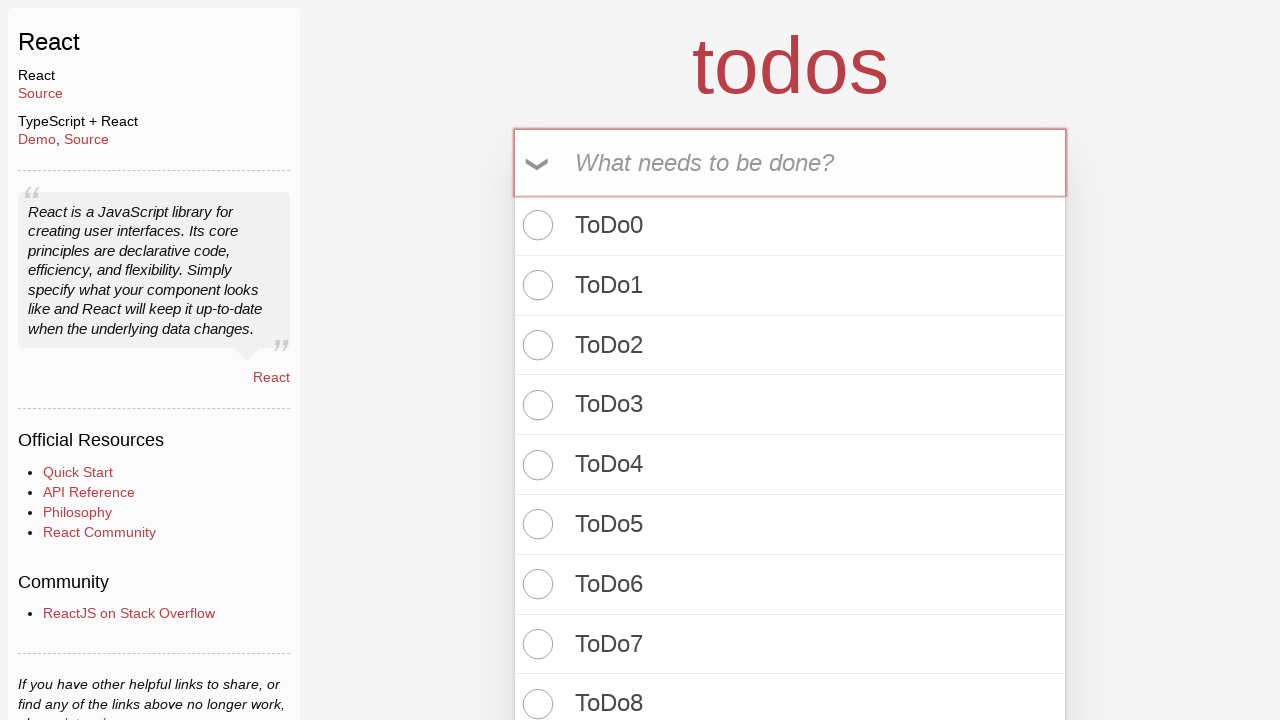

Filled input with 'ToDo69' on input.new-todo
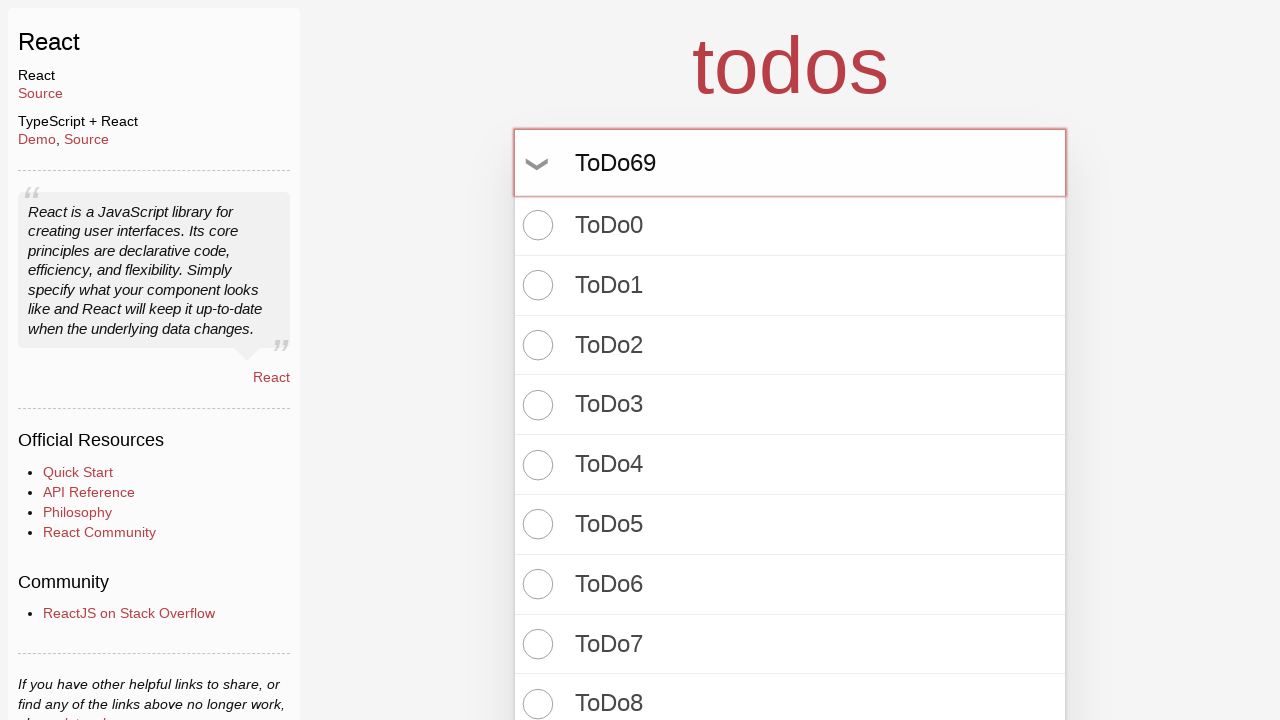

Pressed Enter to create todo item 70 on input.new-todo
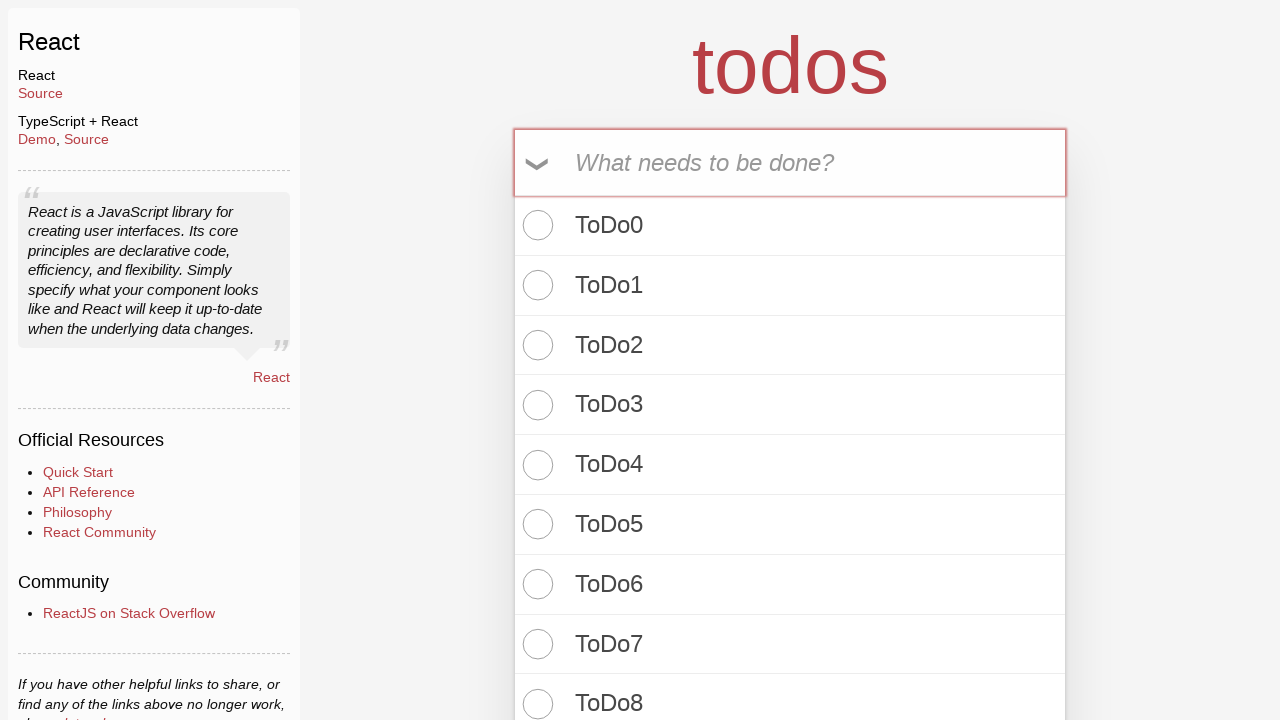

Filled input with 'ToDo70' on input.new-todo
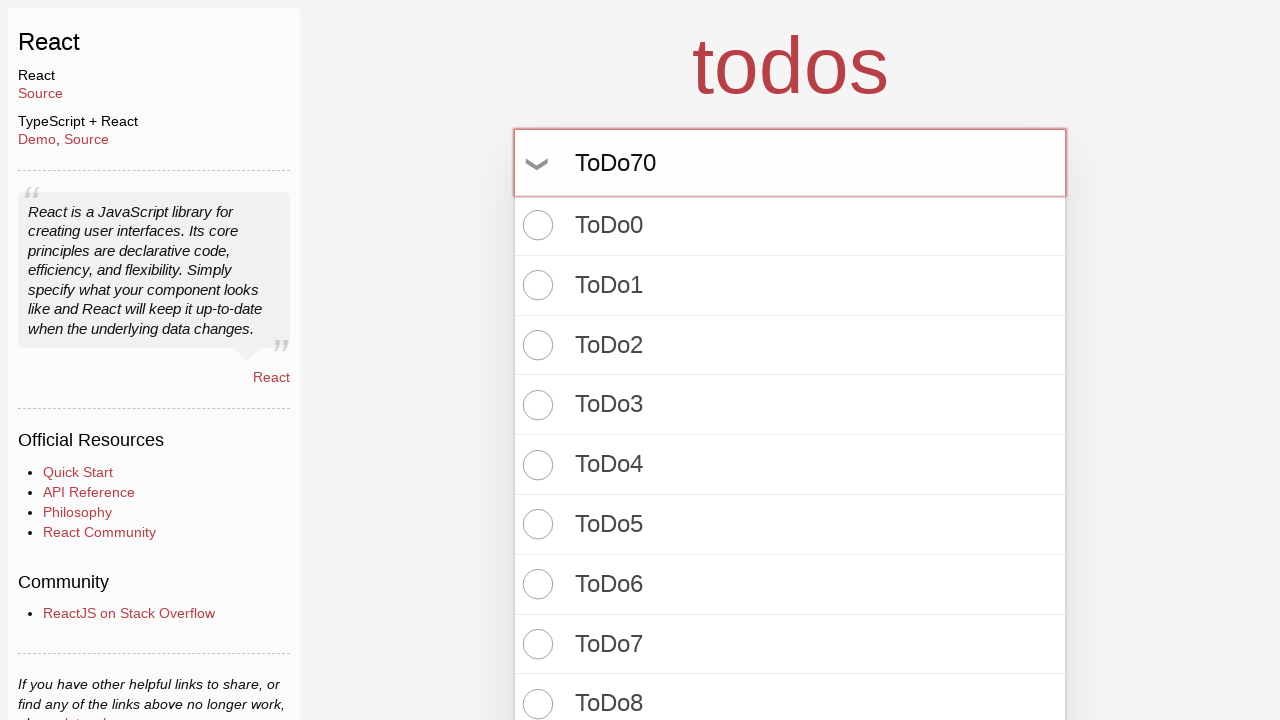

Pressed Enter to create todo item 71 on input.new-todo
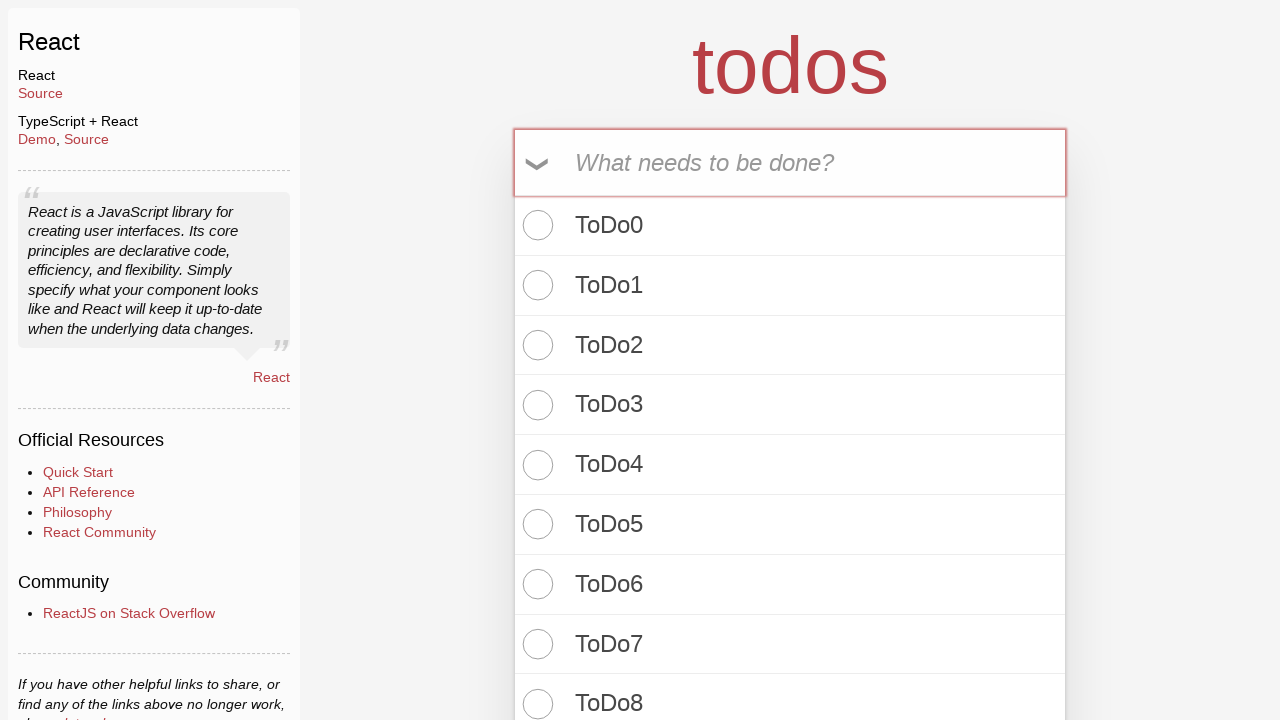

Filled input with 'ToDo71' on input.new-todo
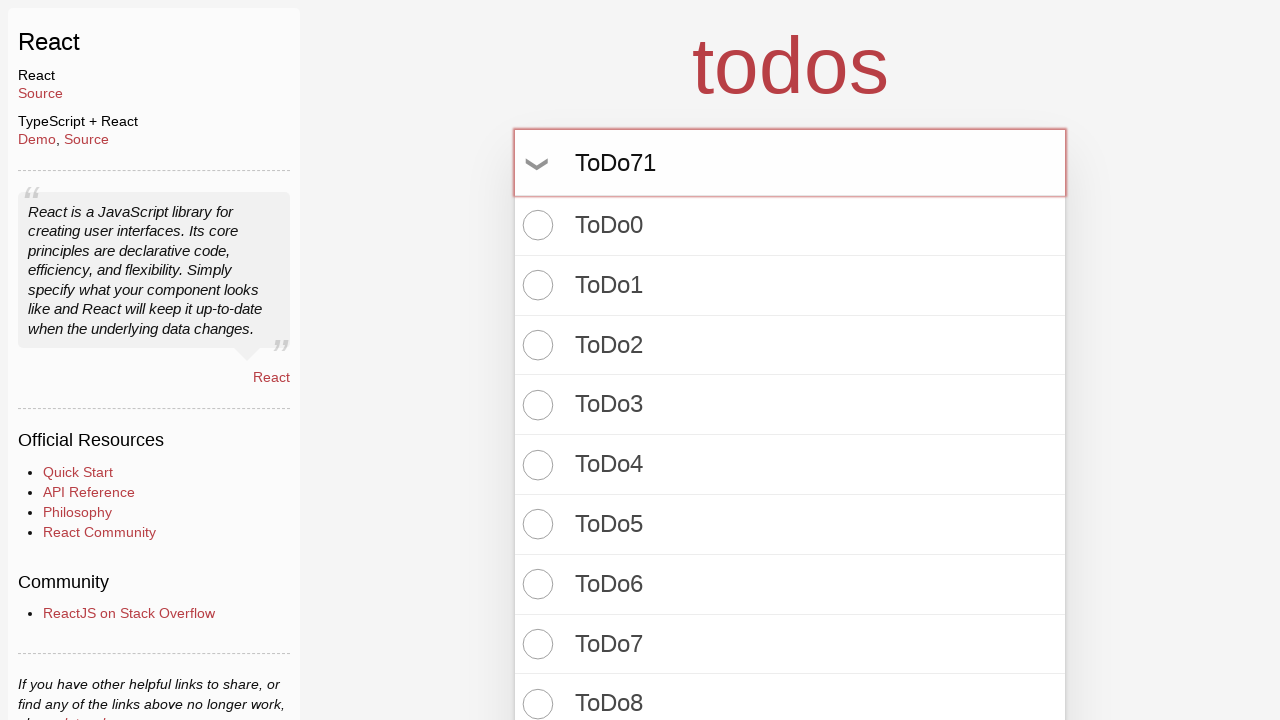

Pressed Enter to create todo item 72 on input.new-todo
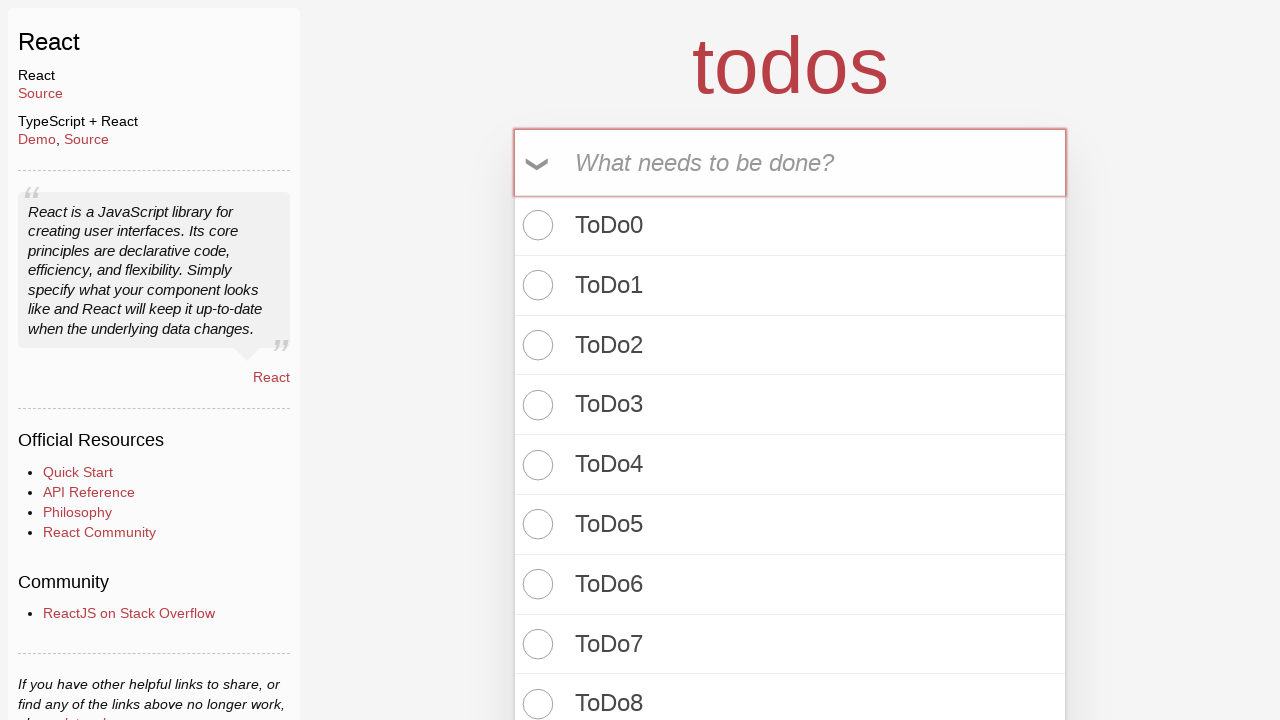

Filled input with 'ToDo72' on input.new-todo
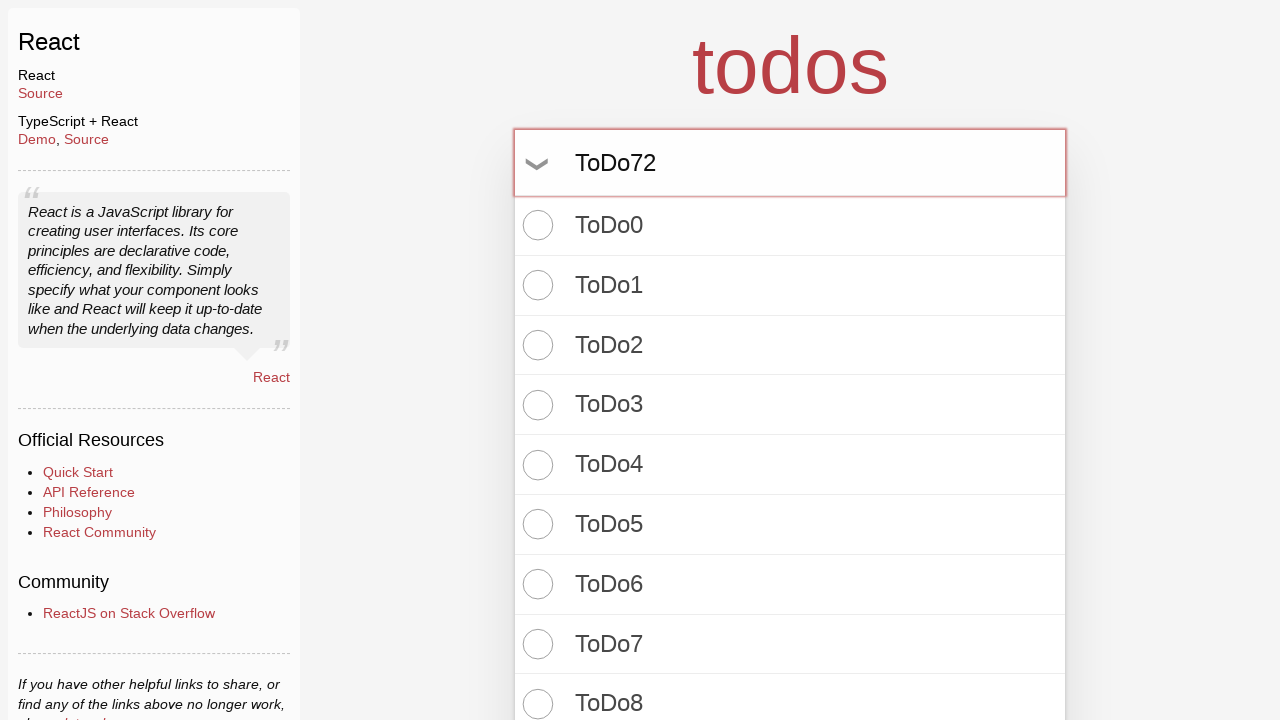

Pressed Enter to create todo item 73 on input.new-todo
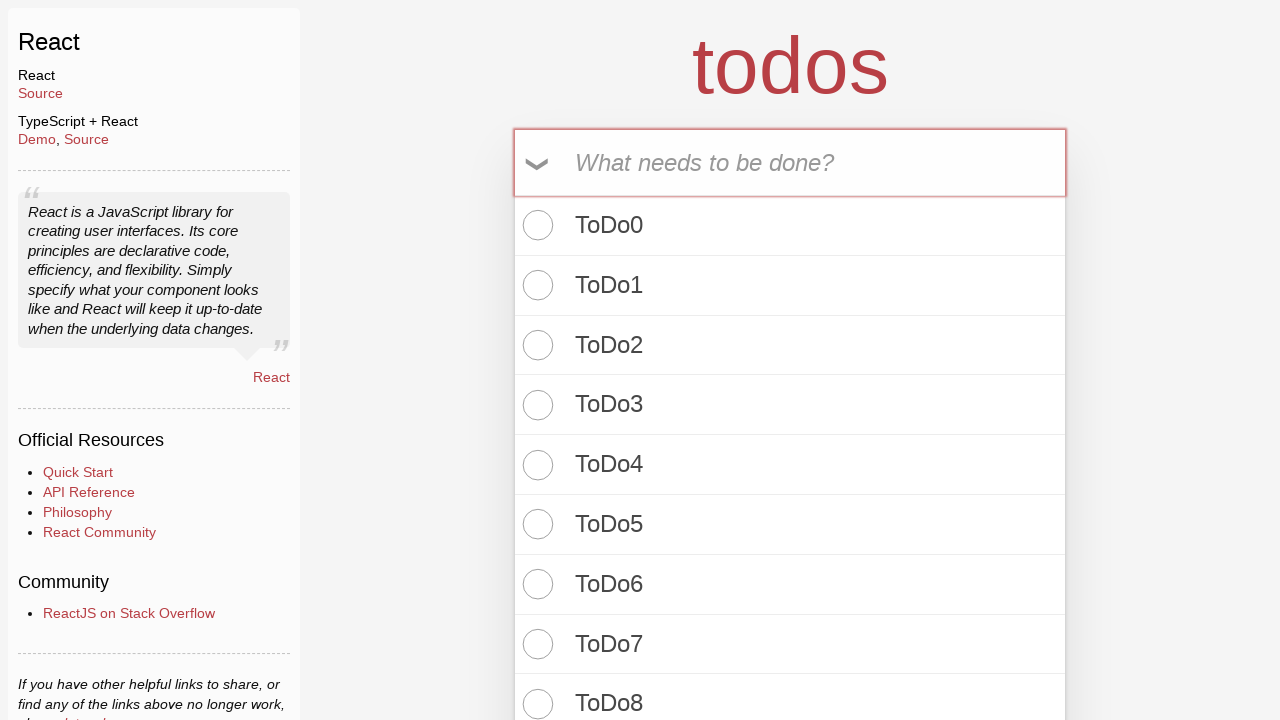

Filled input with 'ToDo73' on input.new-todo
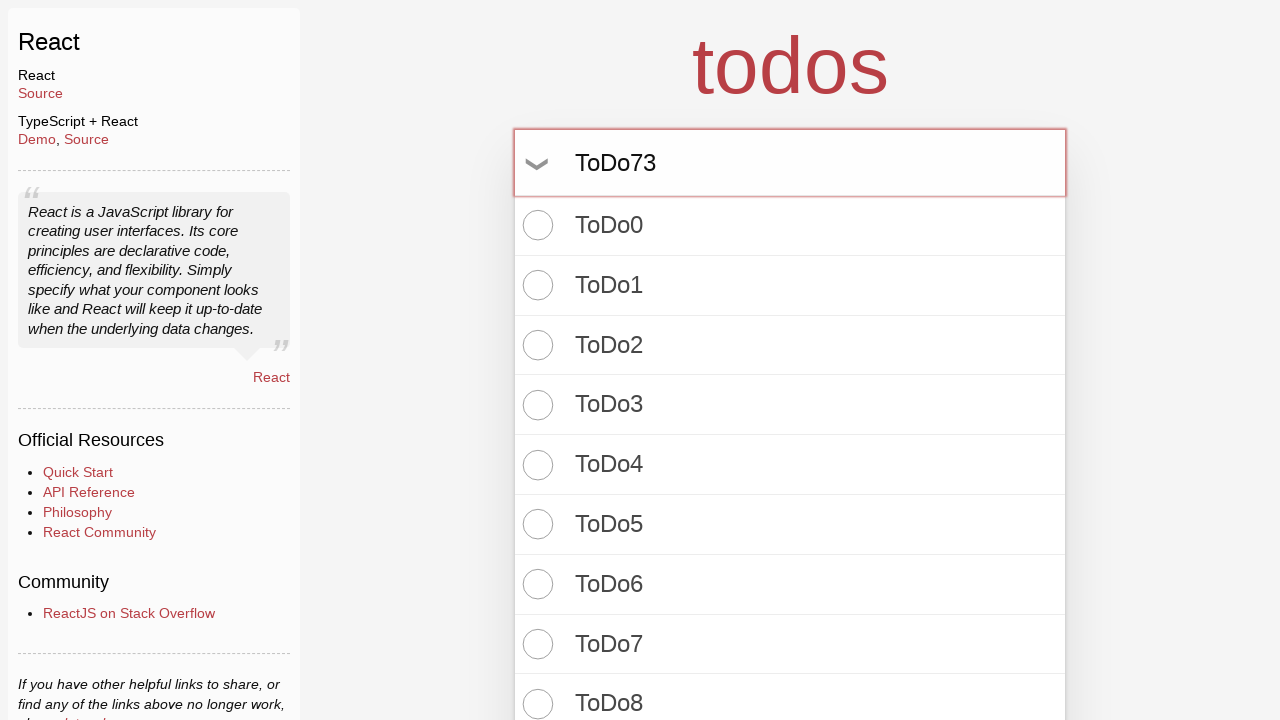

Pressed Enter to create todo item 74 on input.new-todo
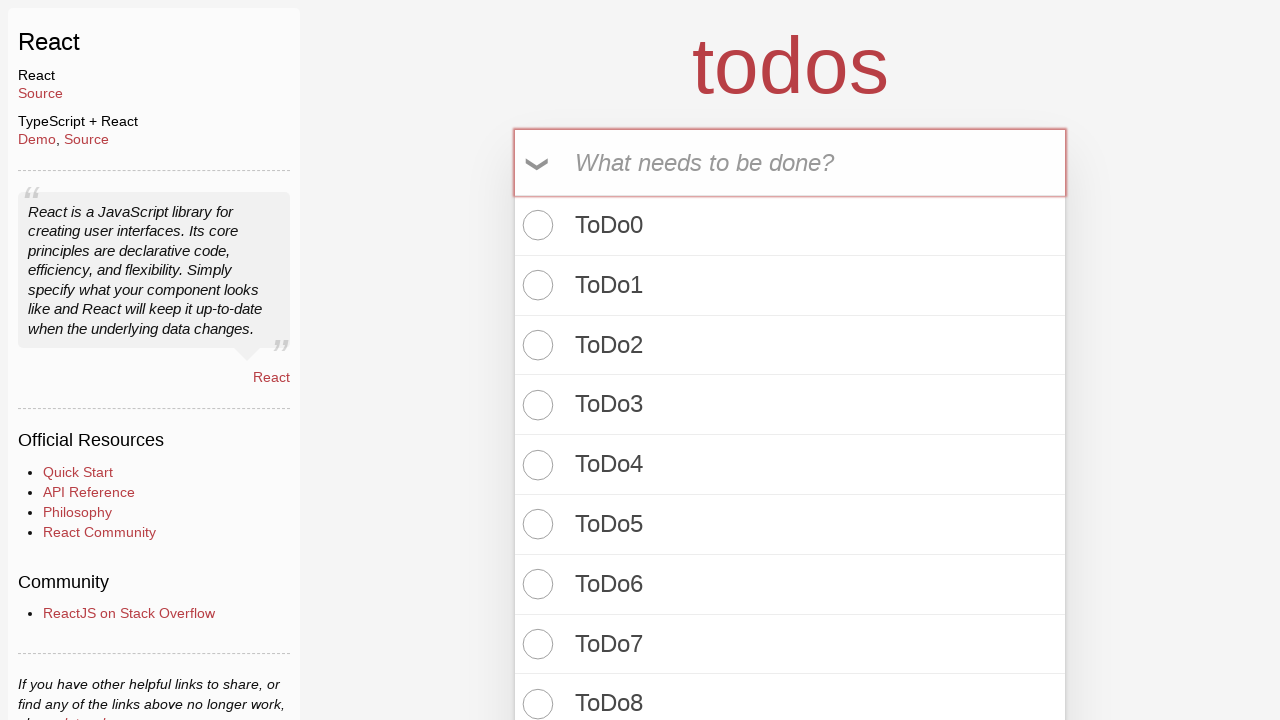

Filled input with 'ToDo74' on input.new-todo
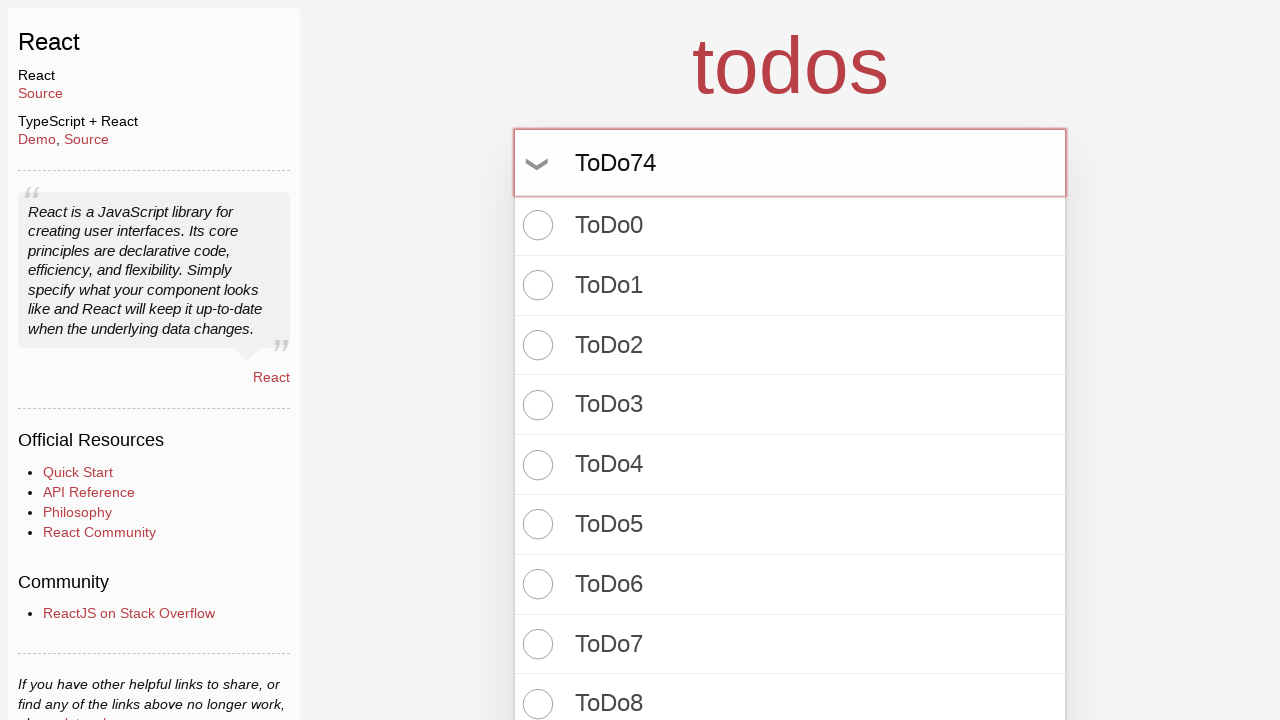

Pressed Enter to create todo item 75 on input.new-todo
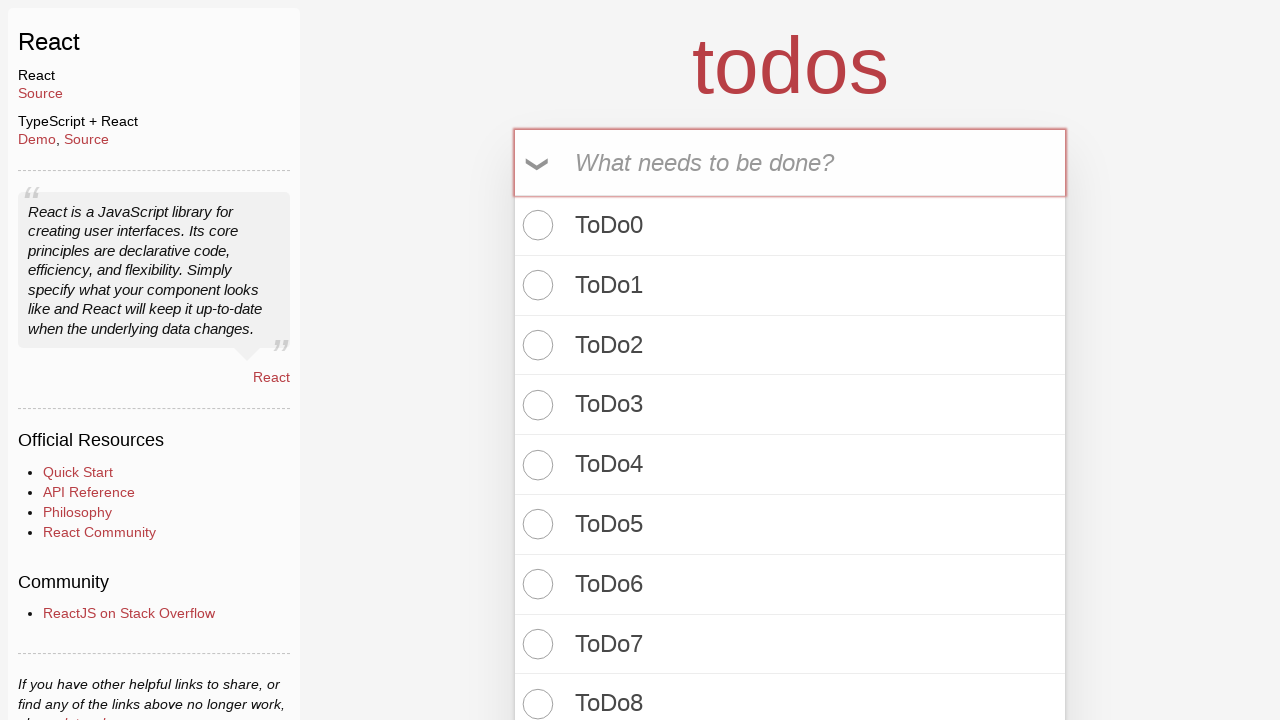

Filled input with 'ToDo75' on input.new-todo
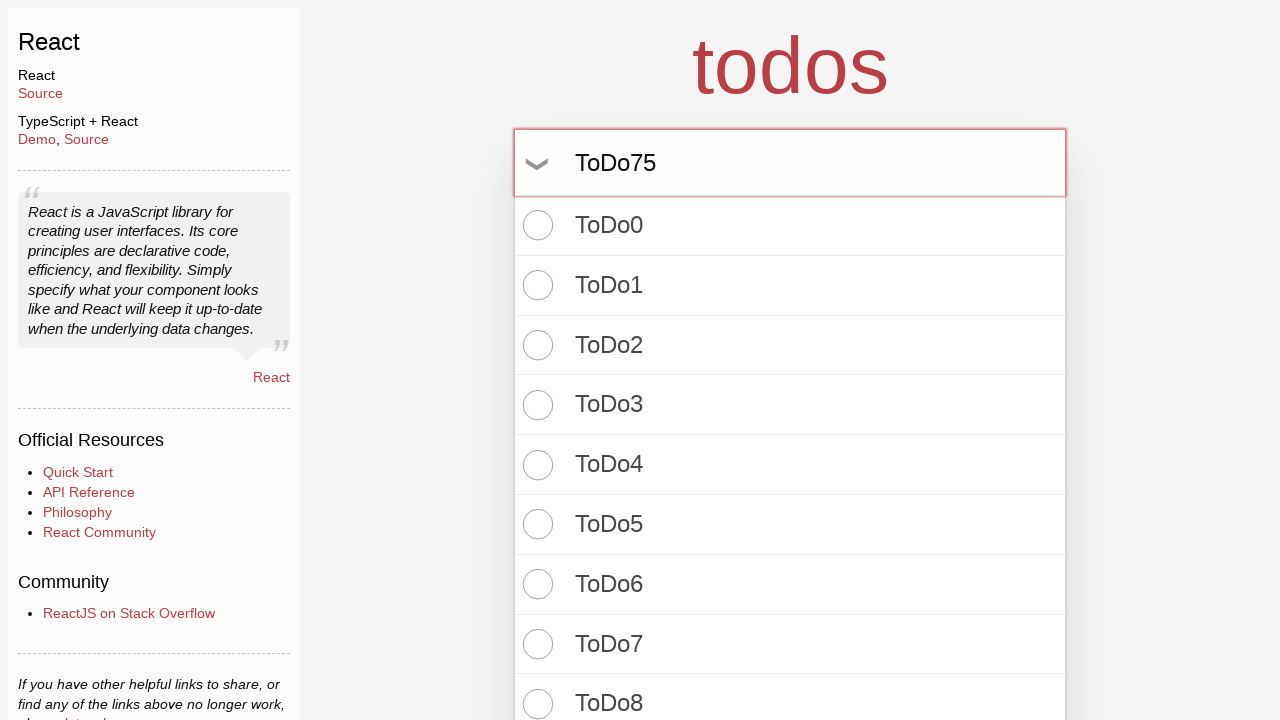

Pressed Enter to create todo item 76 on input.new-todo
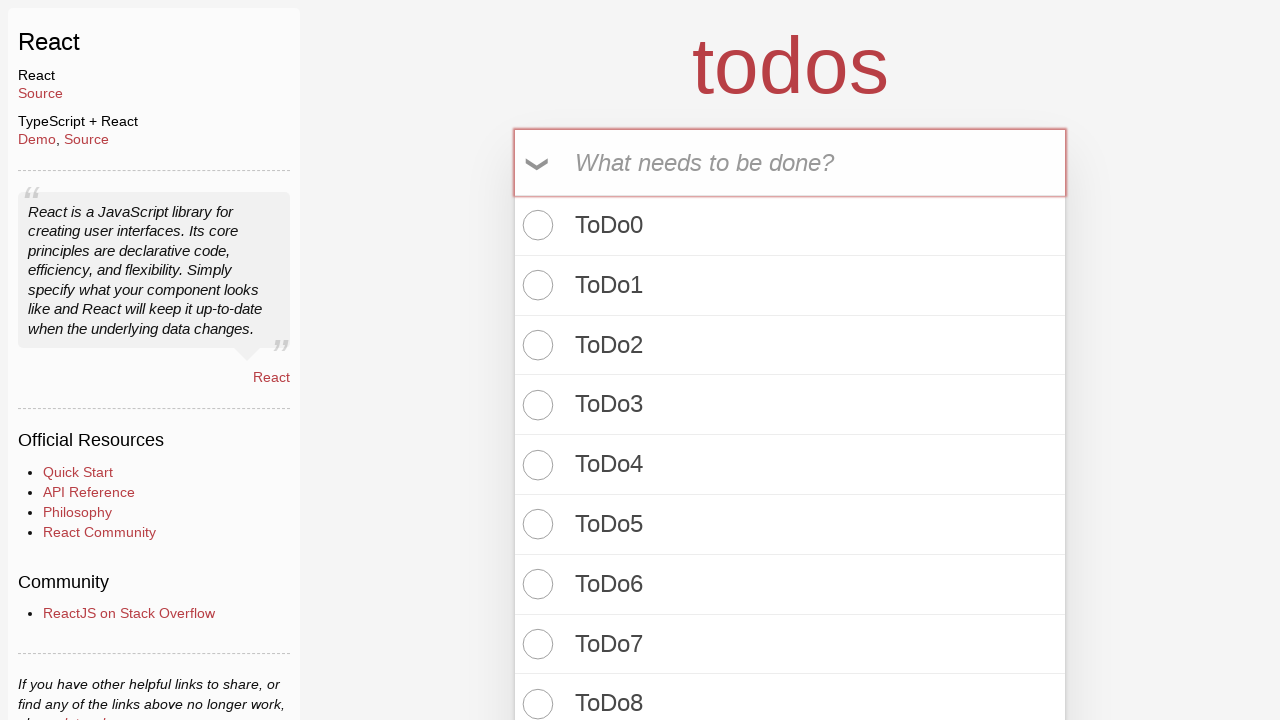

Filled input with 'ToDo76' on input.new-todo
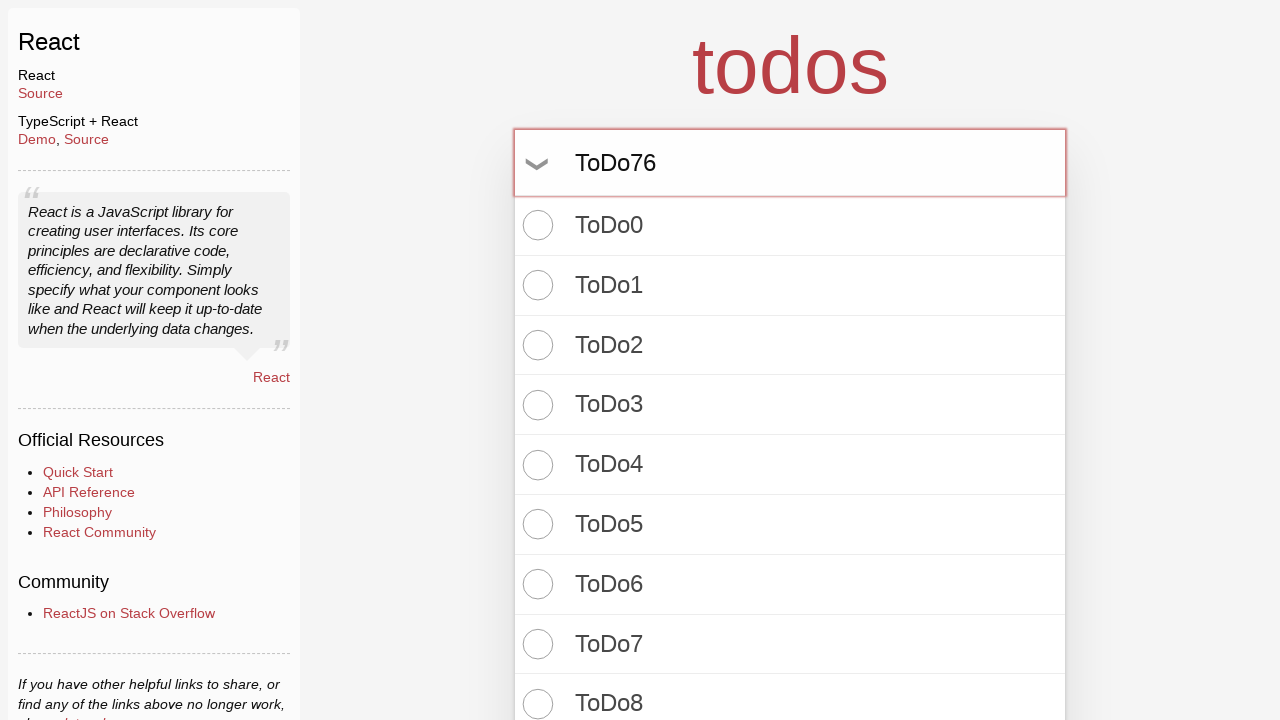

Pressed Enter to create todo item 77 on input.new-todo
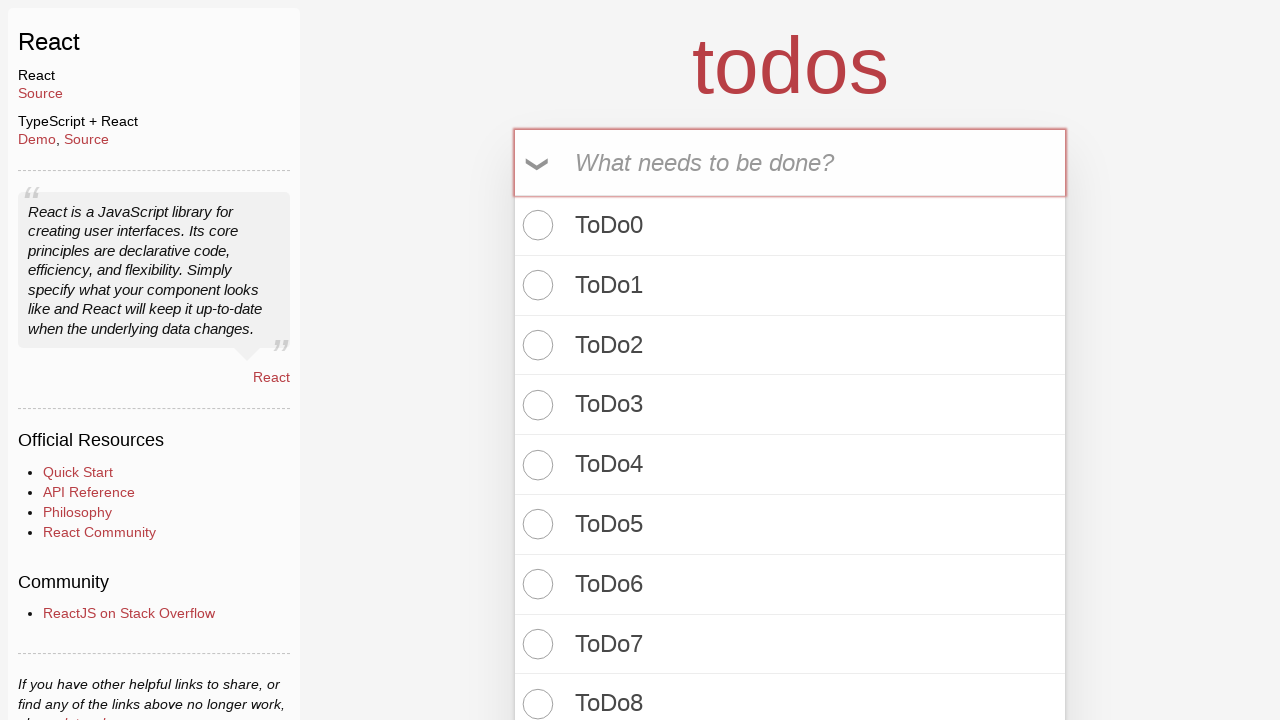

Filled input with 'ToDo77' on input.new-todo
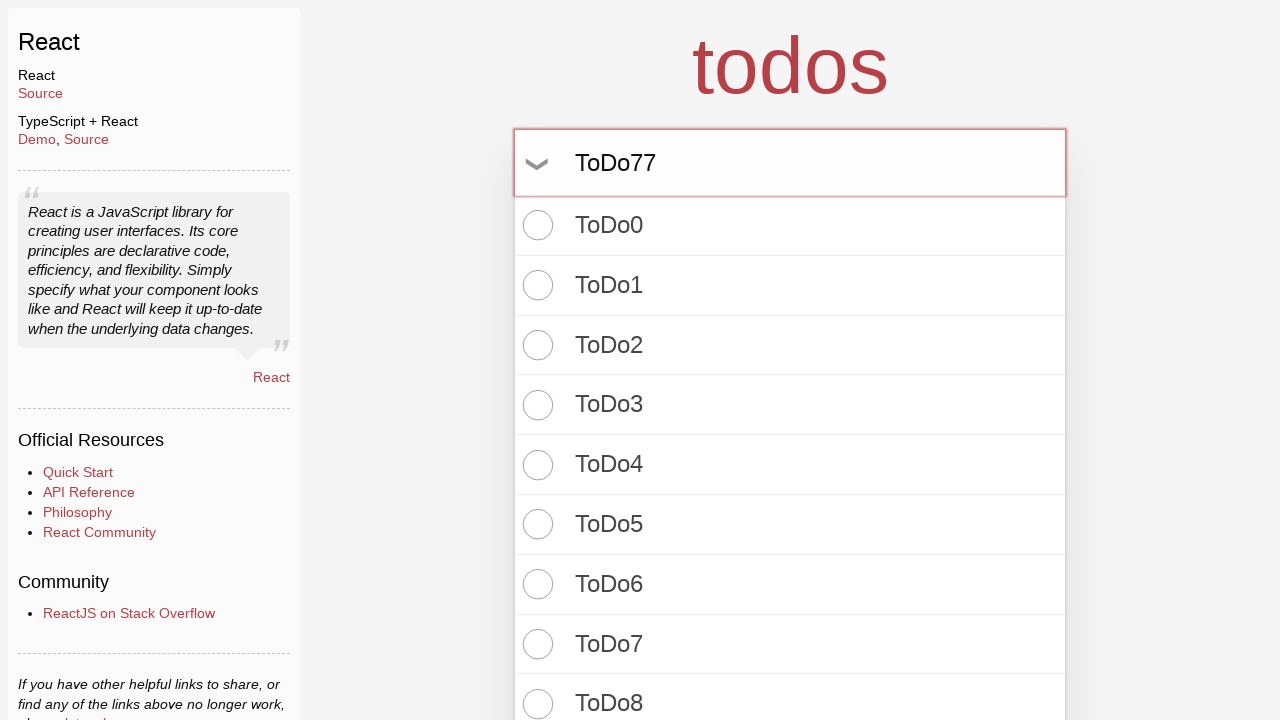

Pressed Enter to create todo item 78 on input.new-todo
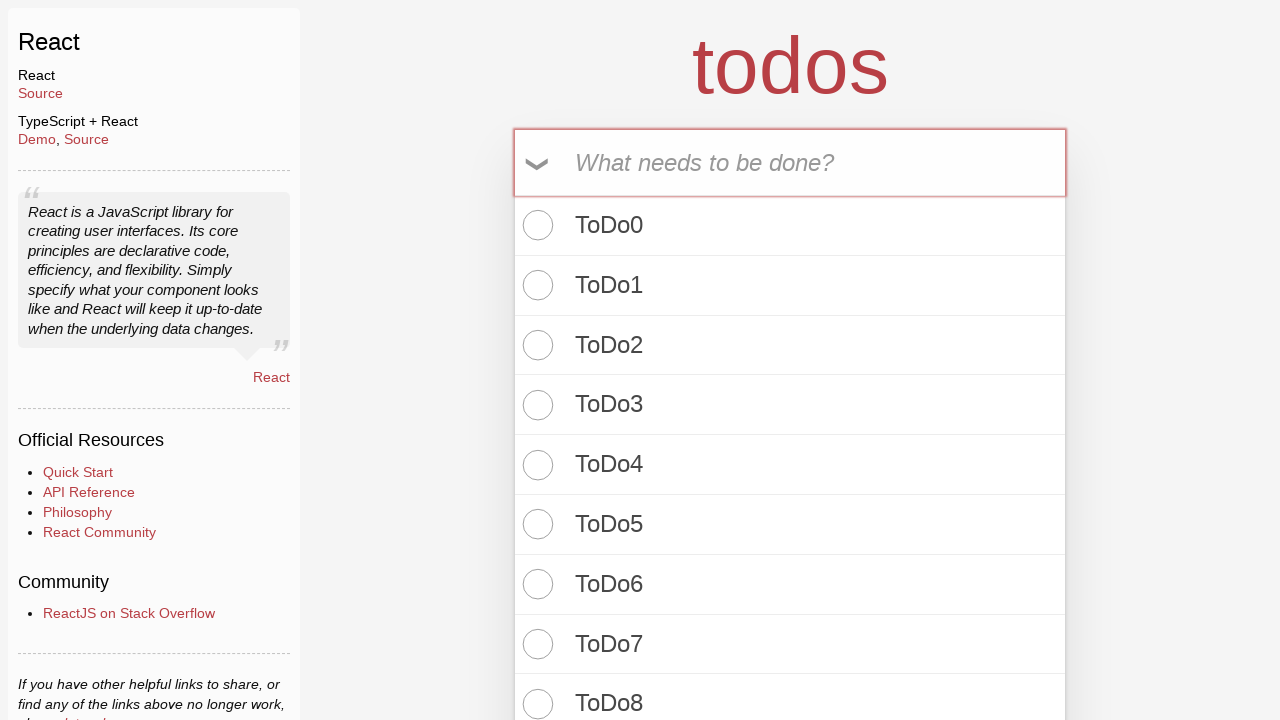

Filled input with 'ToDo78' on input.new-todo
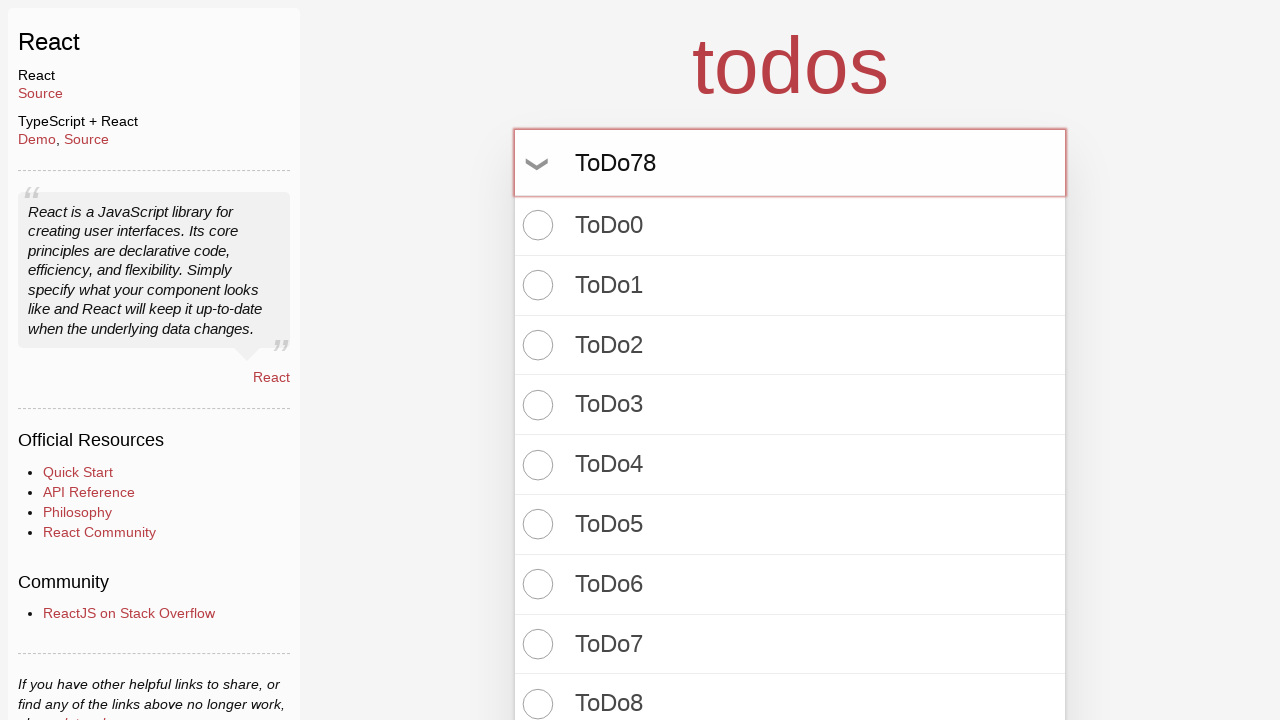

Pressed Enter to create todo item 79 on input.new-todo
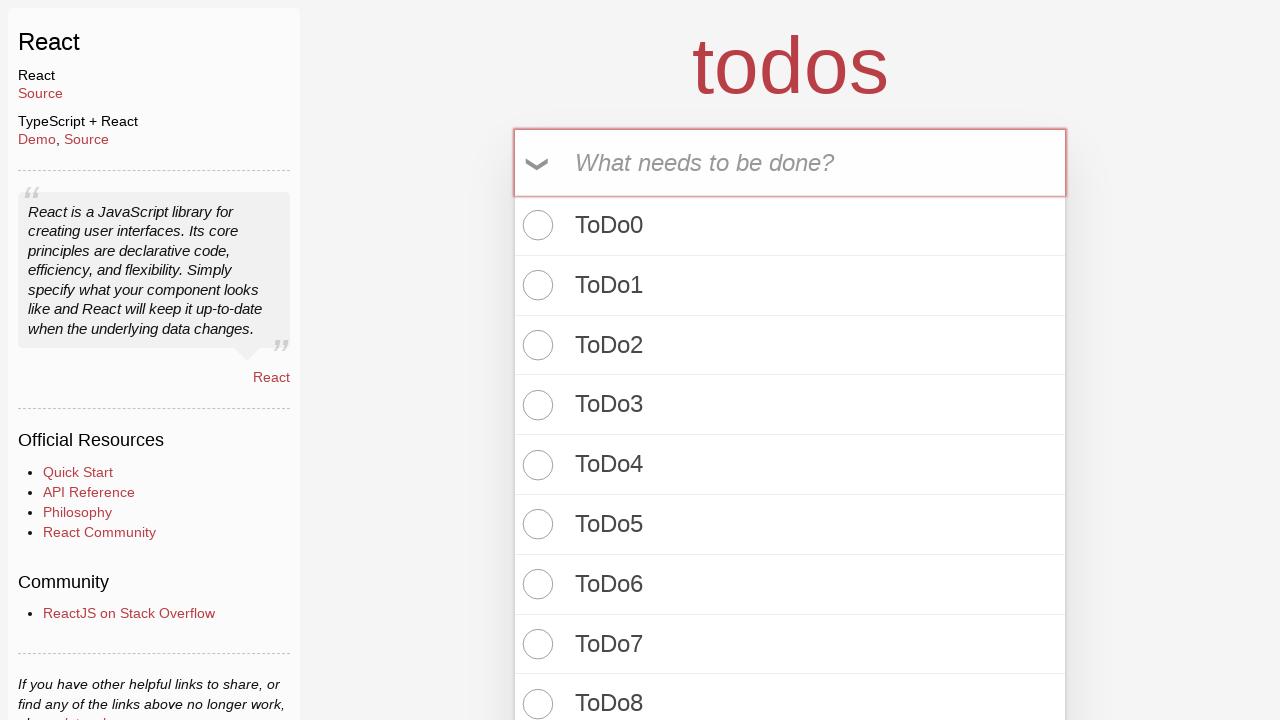

Filled input with 'ToDo79' on input.new-todo
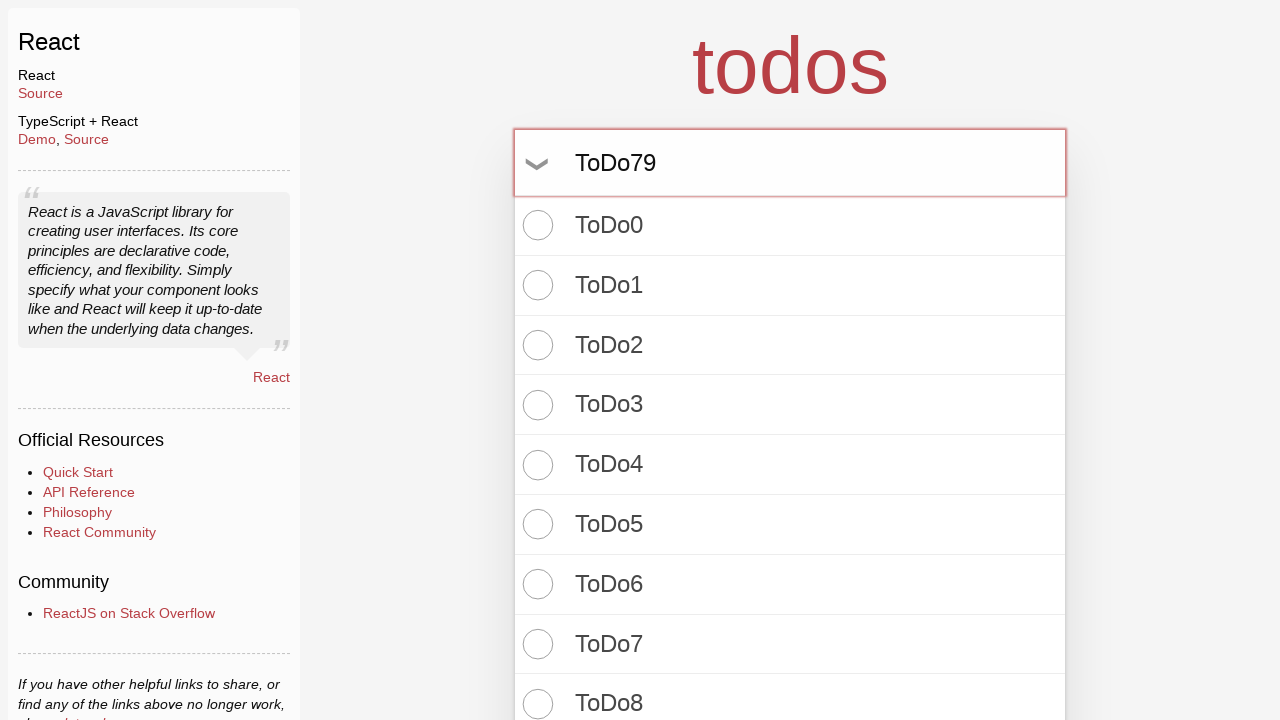

Pressed Enter to create todo item 80 on input.new-todo
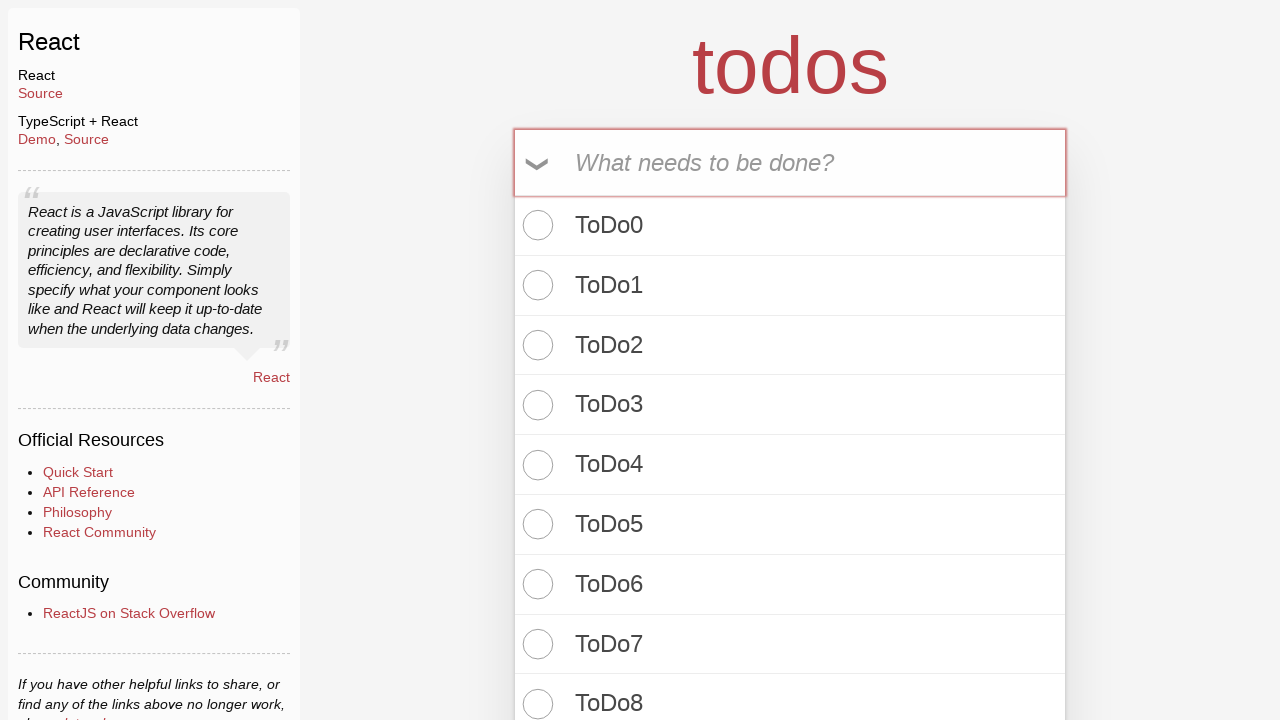

Filled input with 'ToDo80' on input.new-todo
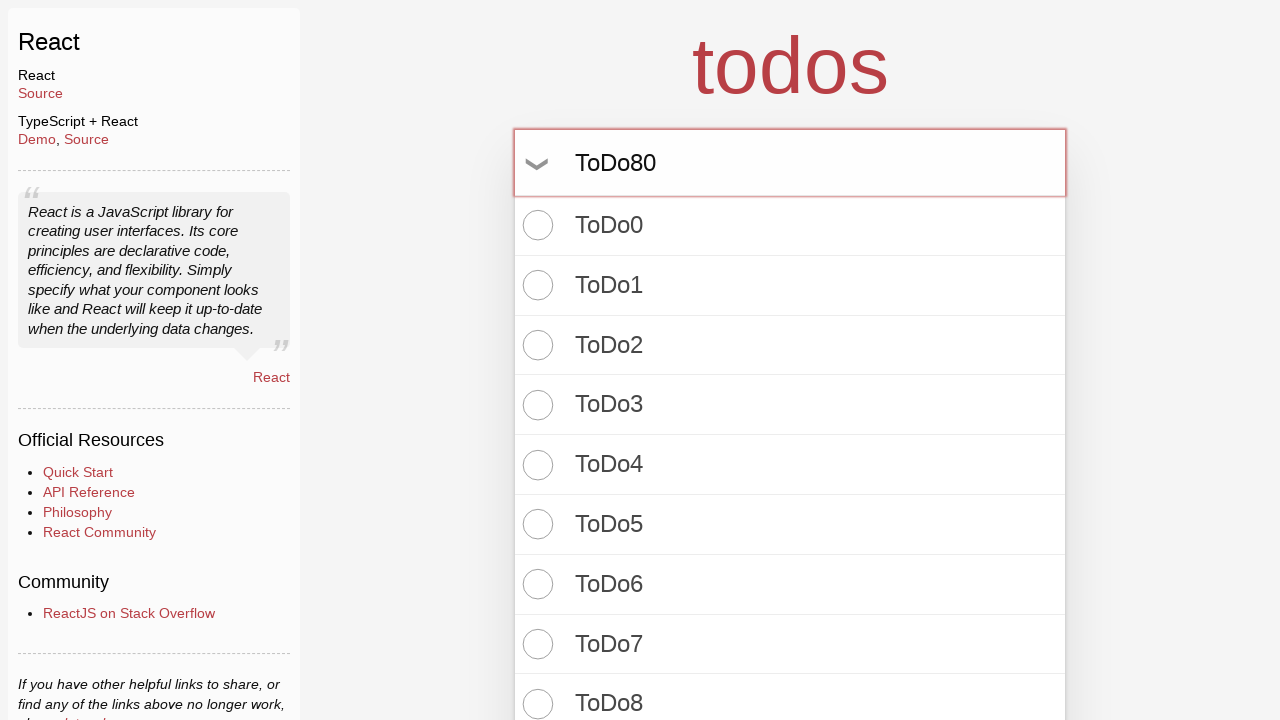

Pressed Enter to create todo item 81 on input.new-todo
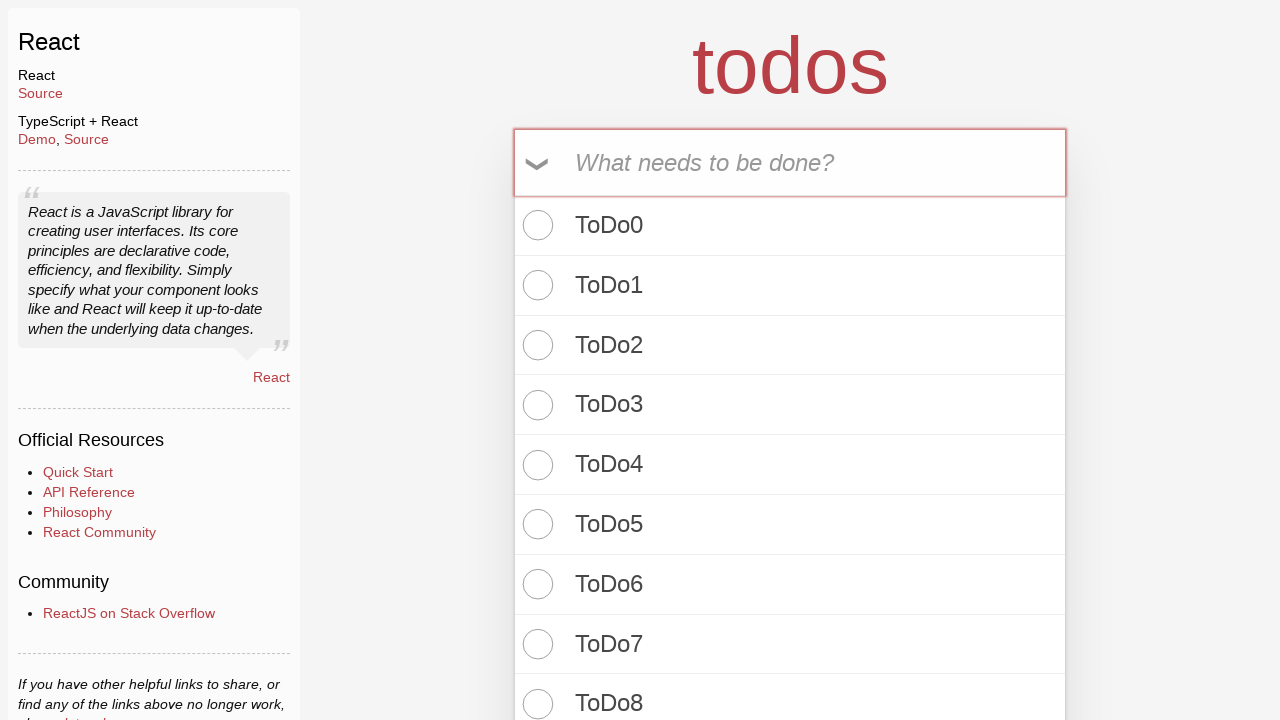

Filled input with 'ToDo81' on input.new-todo
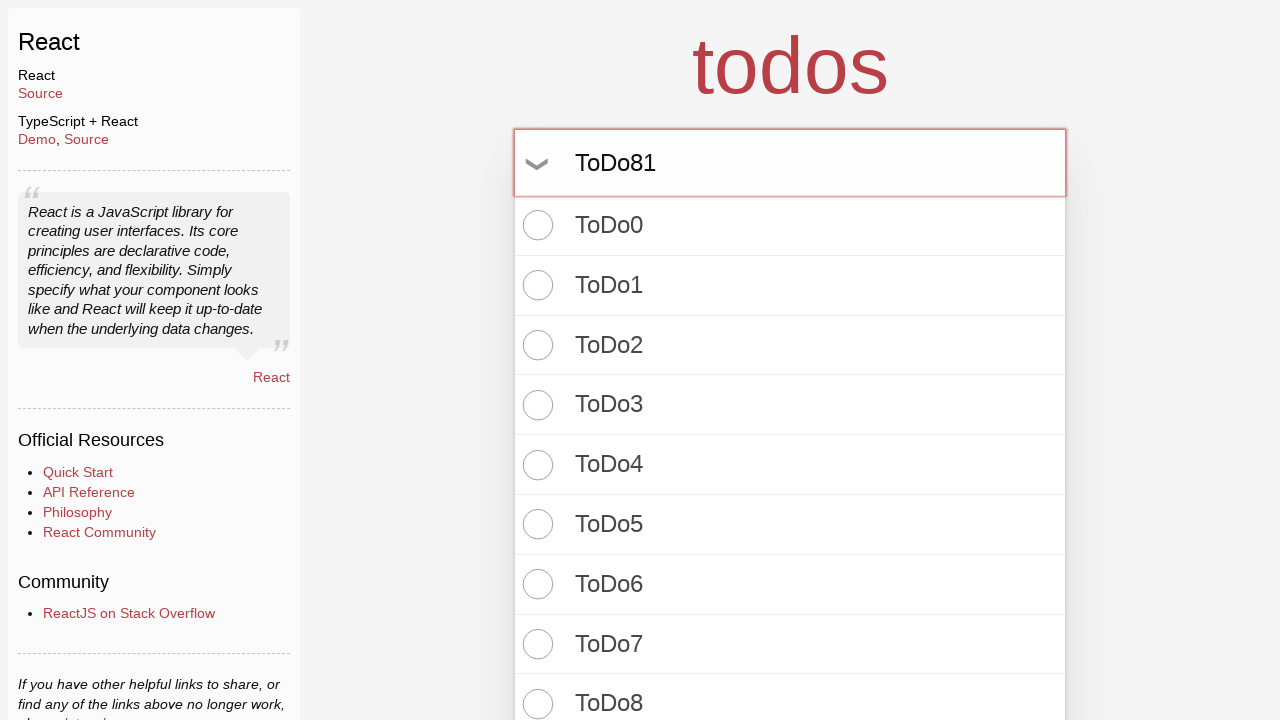

Pressed Enter to create todo item 82 on input.new-todo
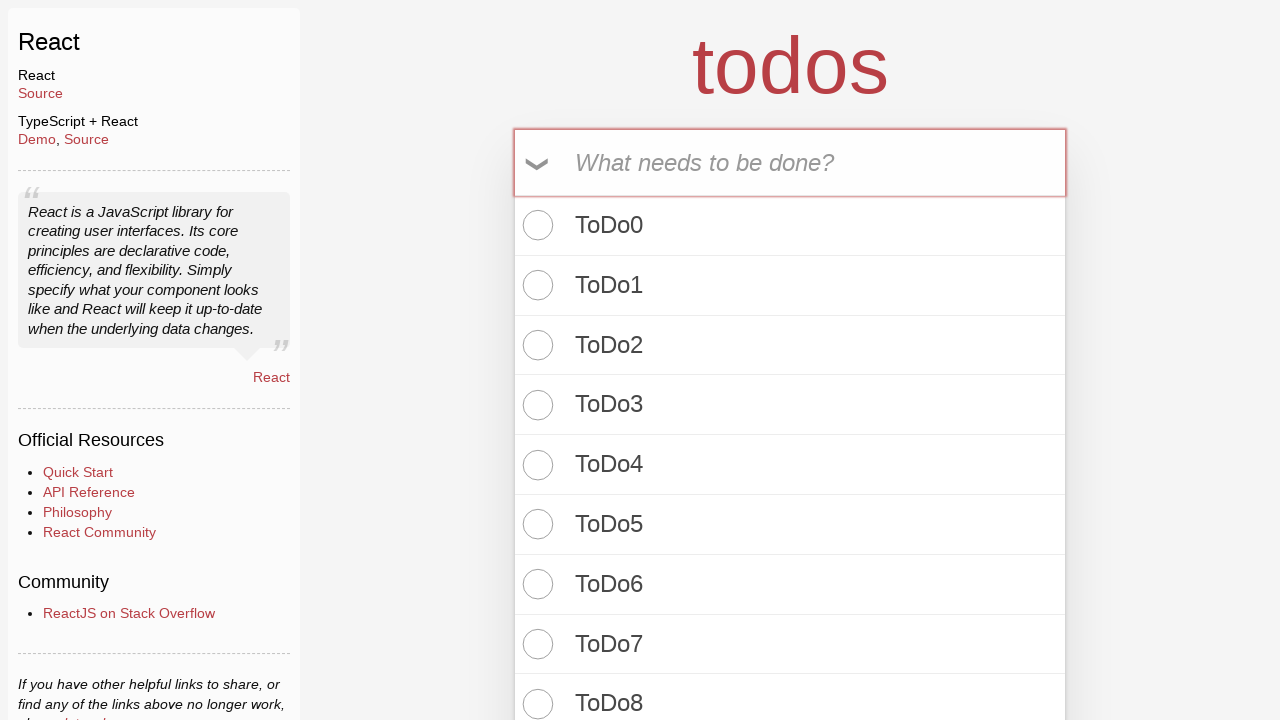

Filled input with 'ToDo82' on input.new-todo
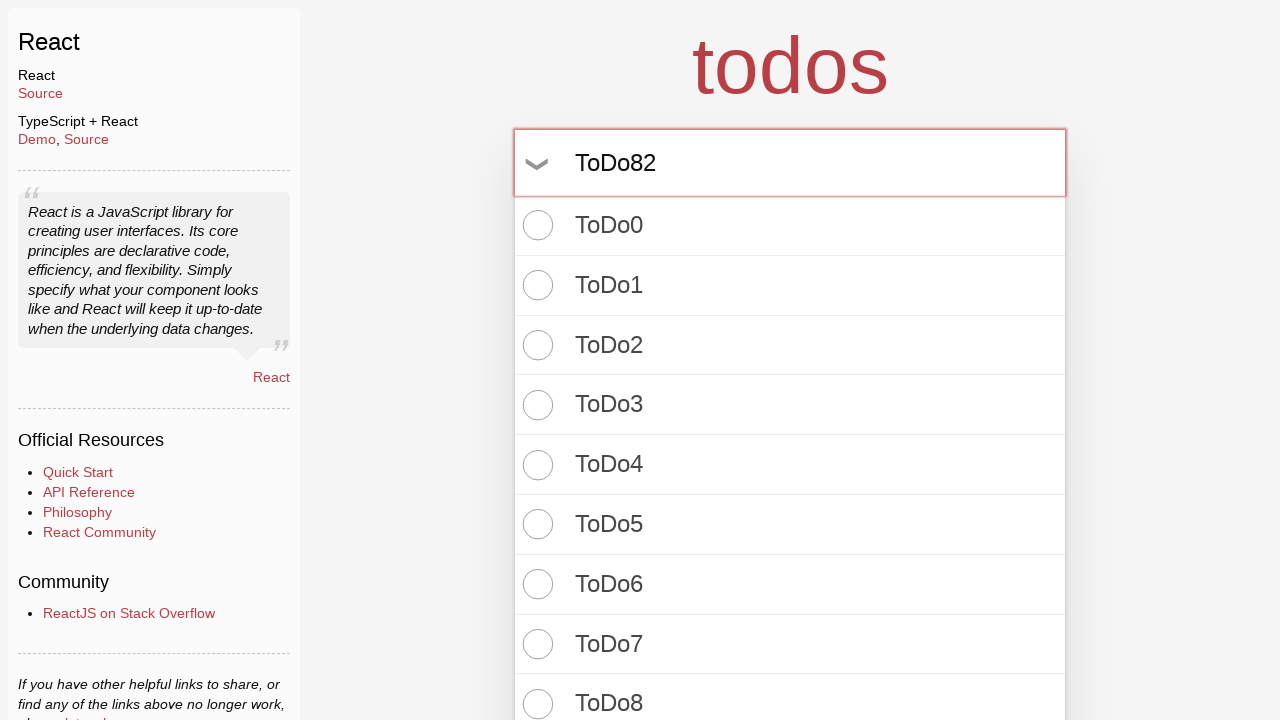

Pressed Enter to create todo item 83 on input.new-todo
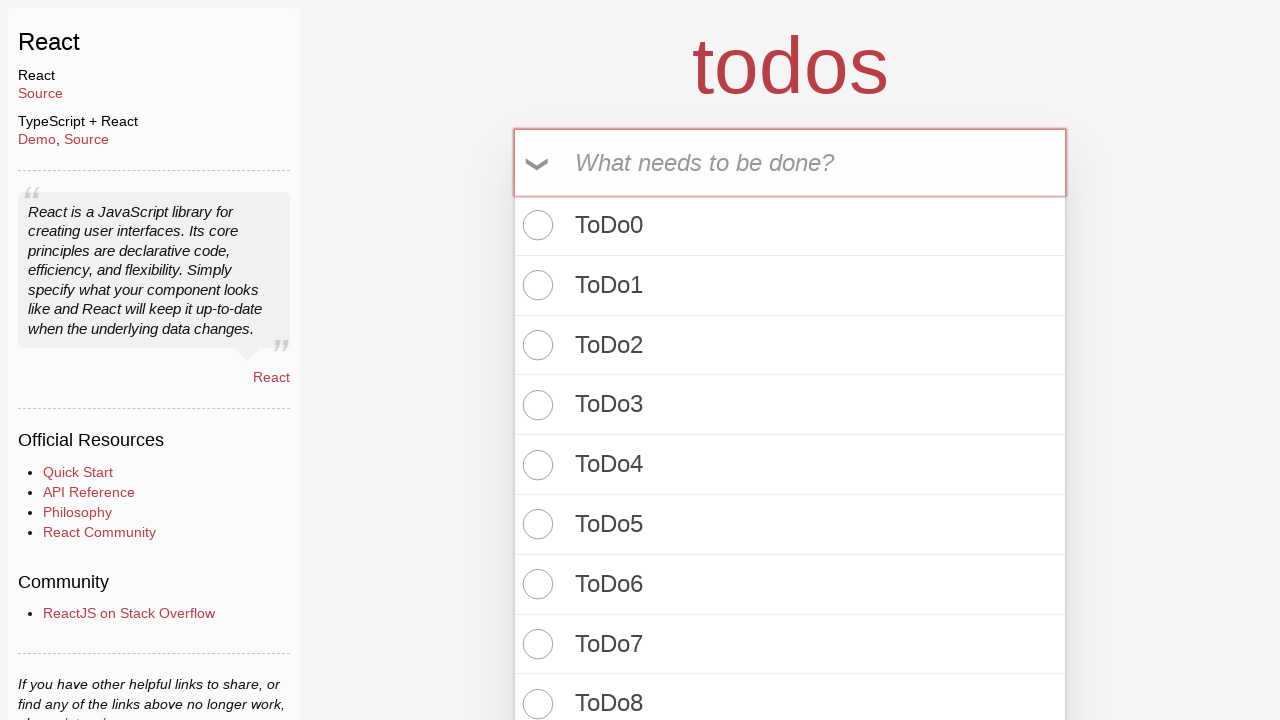

Filled input with 'ToDo83' on input.new-todo
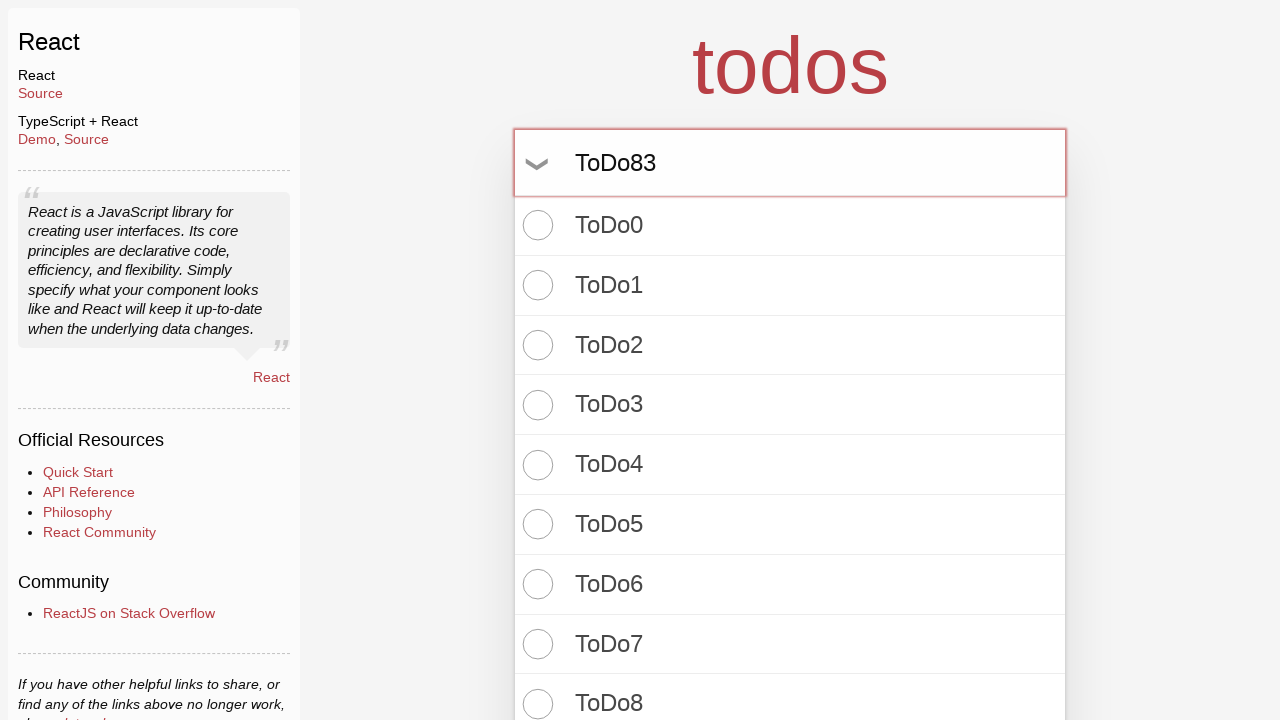

Pressed Enter to create todo item 84 on input.new-todo
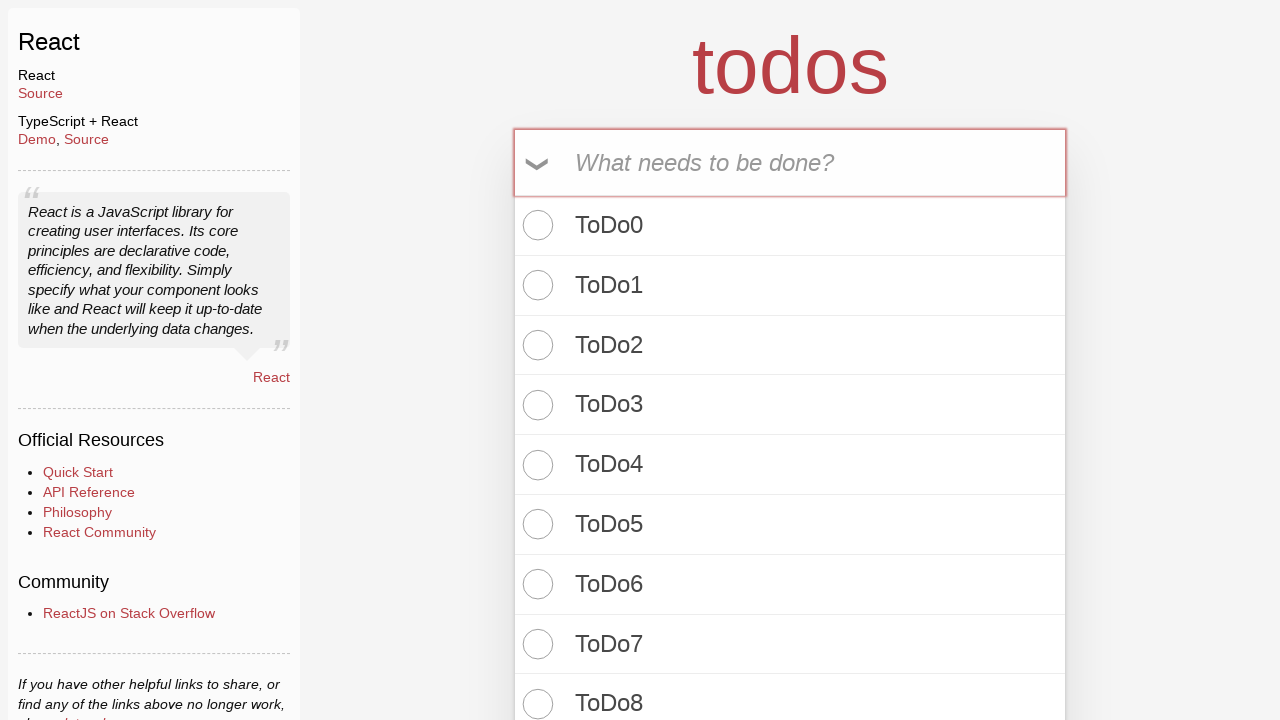

Filled input with 'ToDo84' on input.new-todo
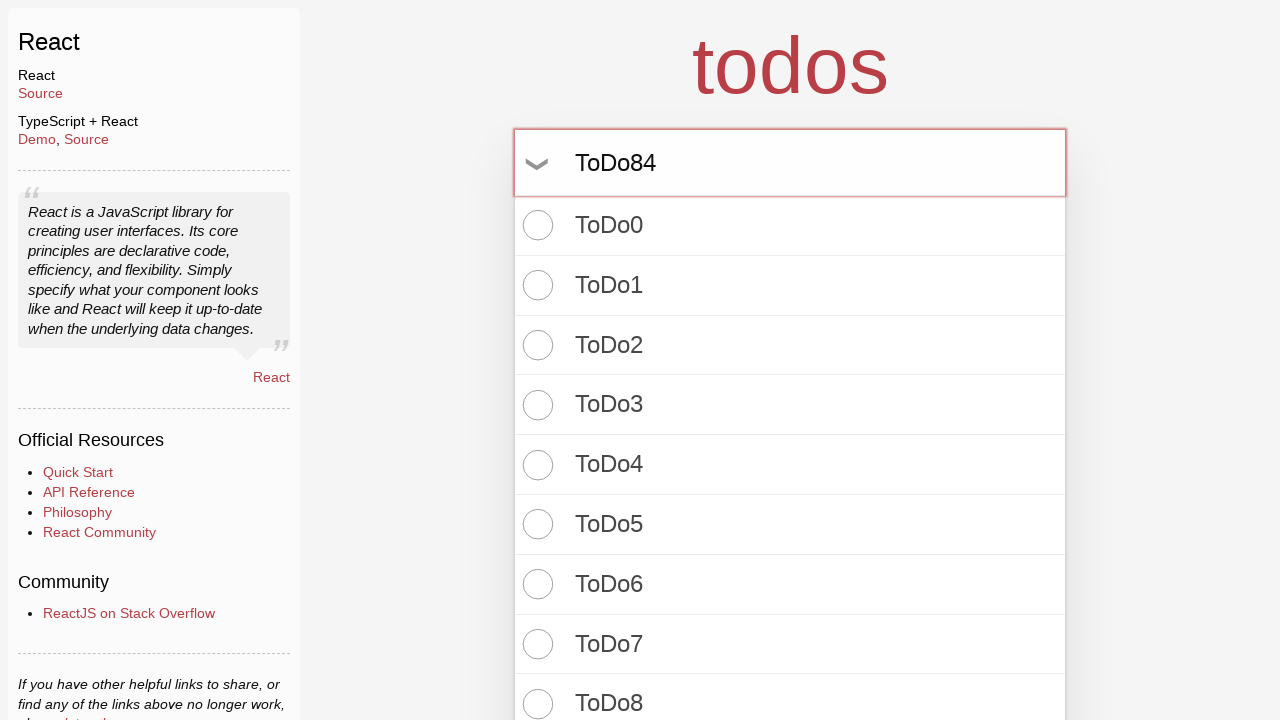

Pressed Enter to create todo item 85 on input.new-todo
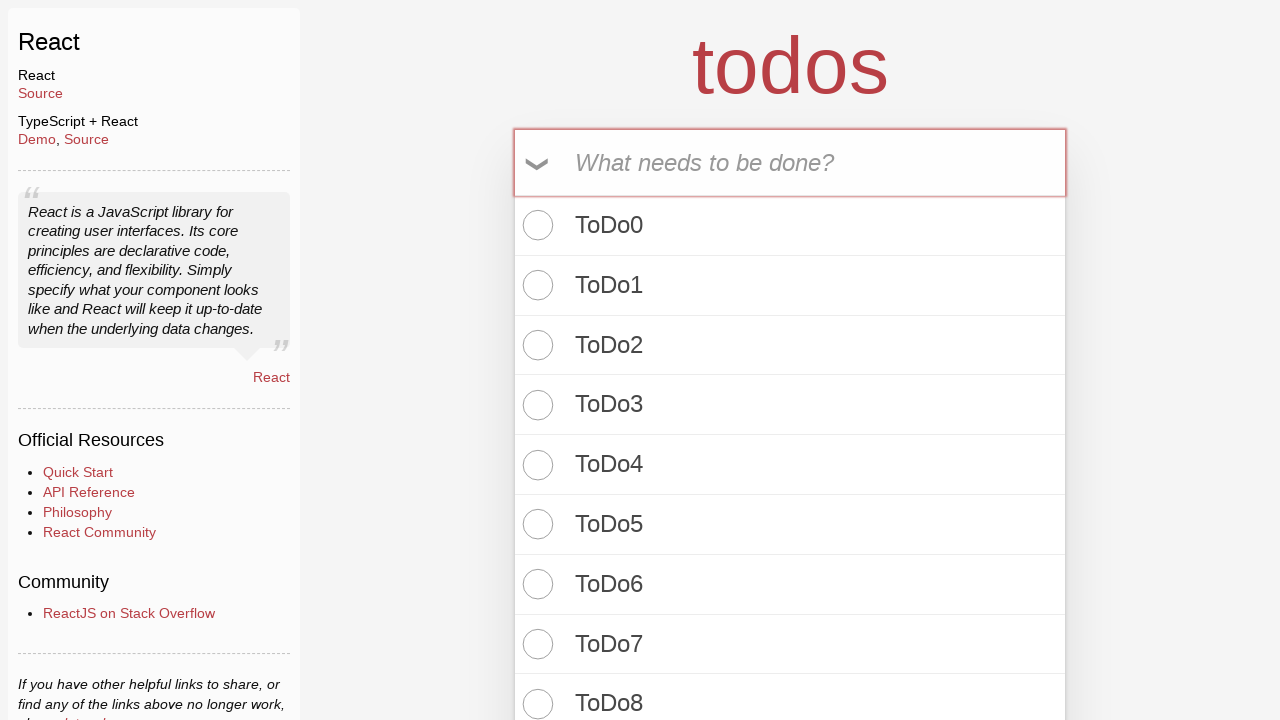

Filled input with 'ToDo85' on input.new-todo
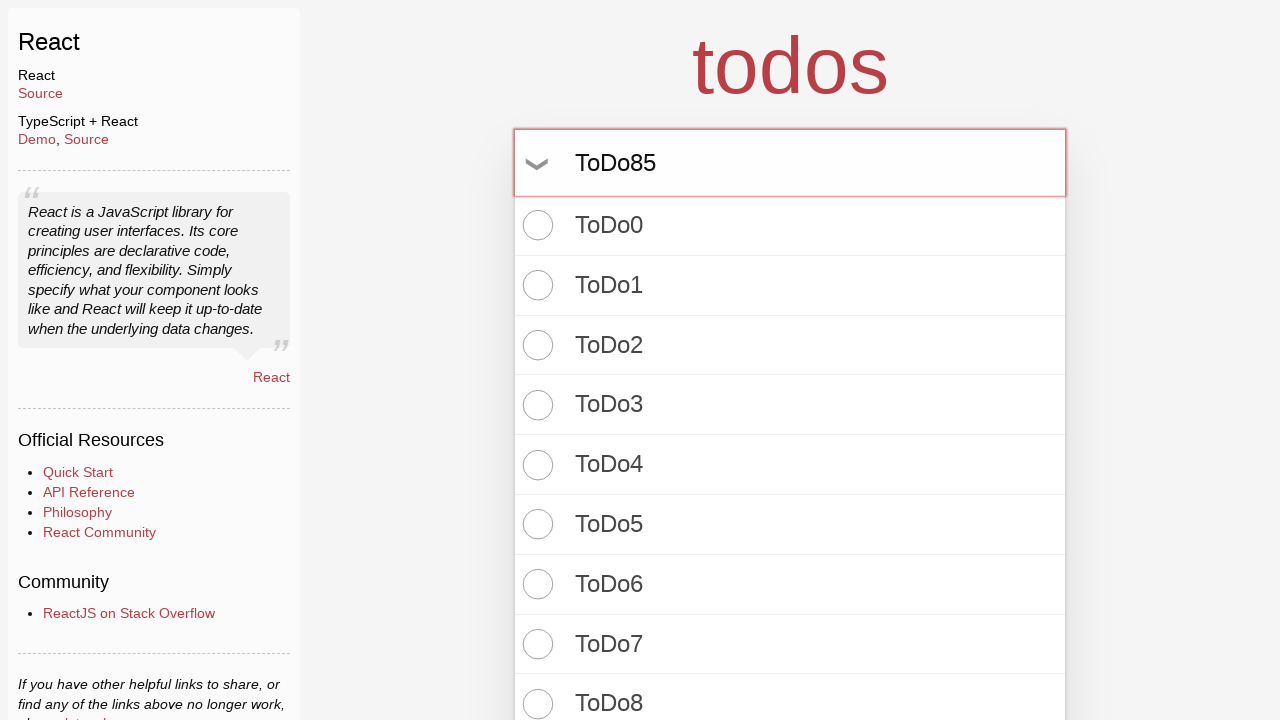

Pressed Enter to create todo item 86 on input.new-todo
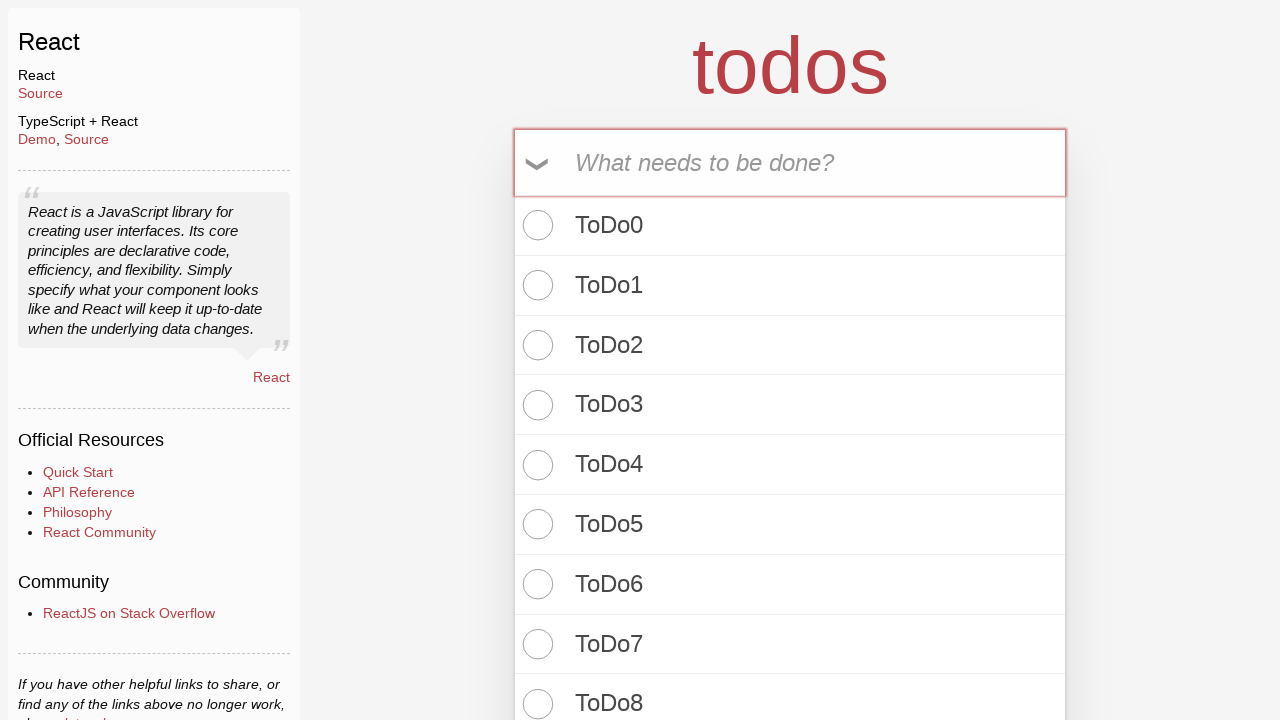

Filled input with 'ToDo86' on input.new-todo
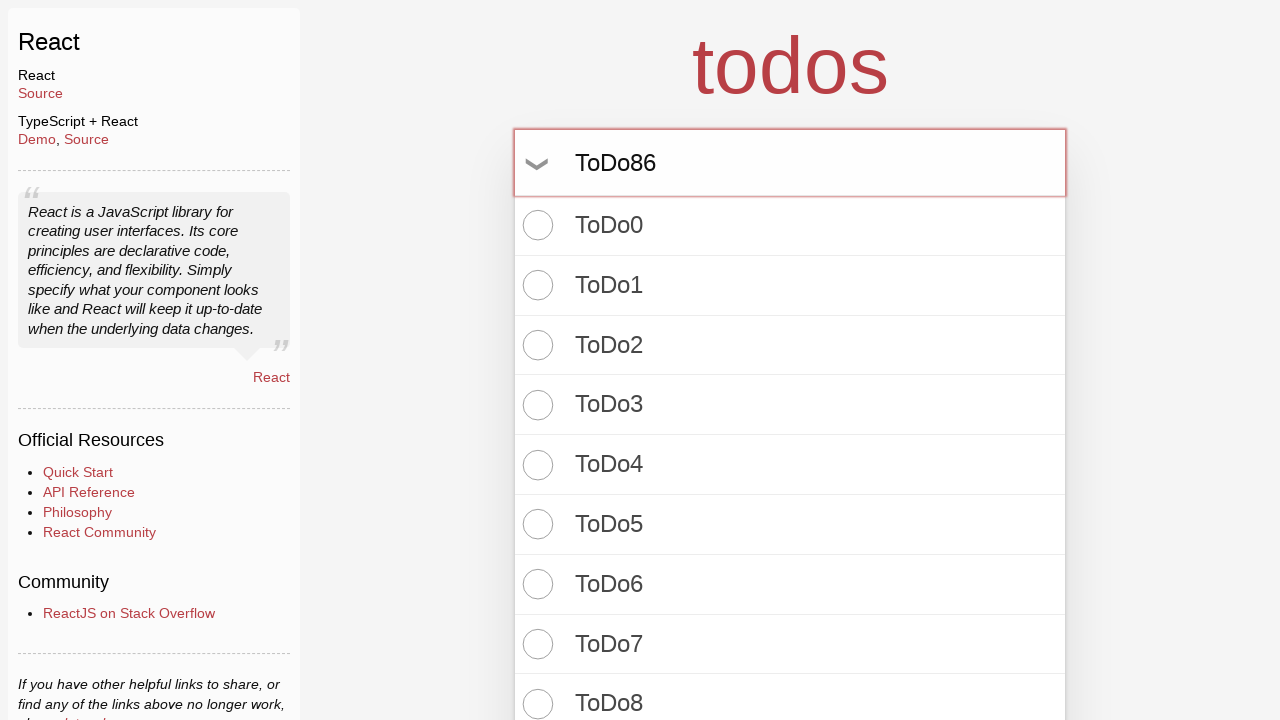

Pressed Enter to create todo item 87 on input.new-todo
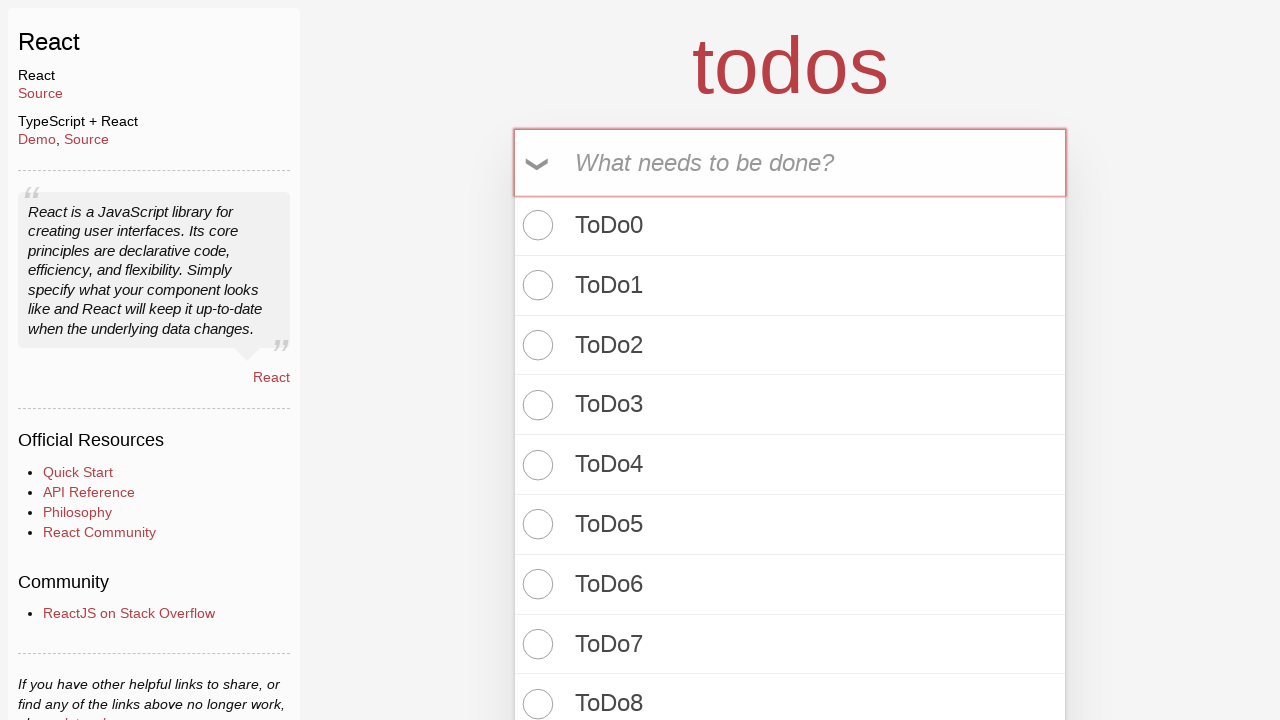

Filled input with 'ToDo87' on input.new-todo
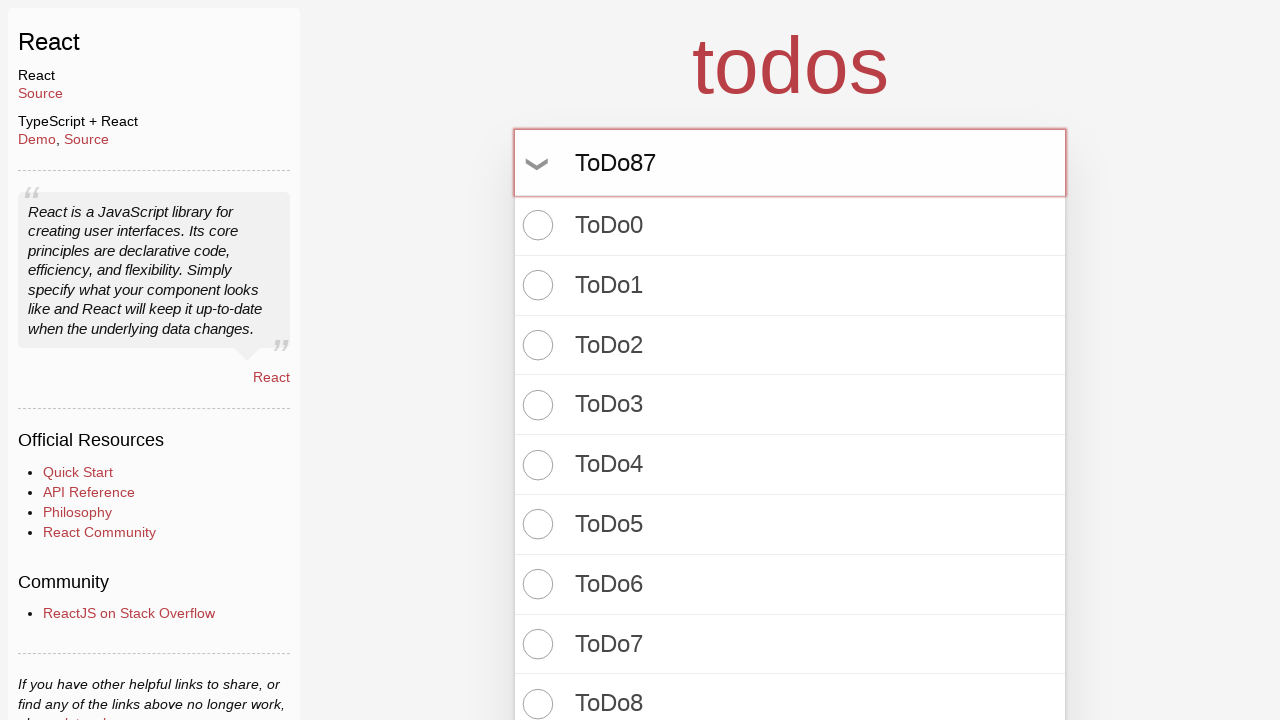

Pressed Enter to create todo item 88 on input.new-todo
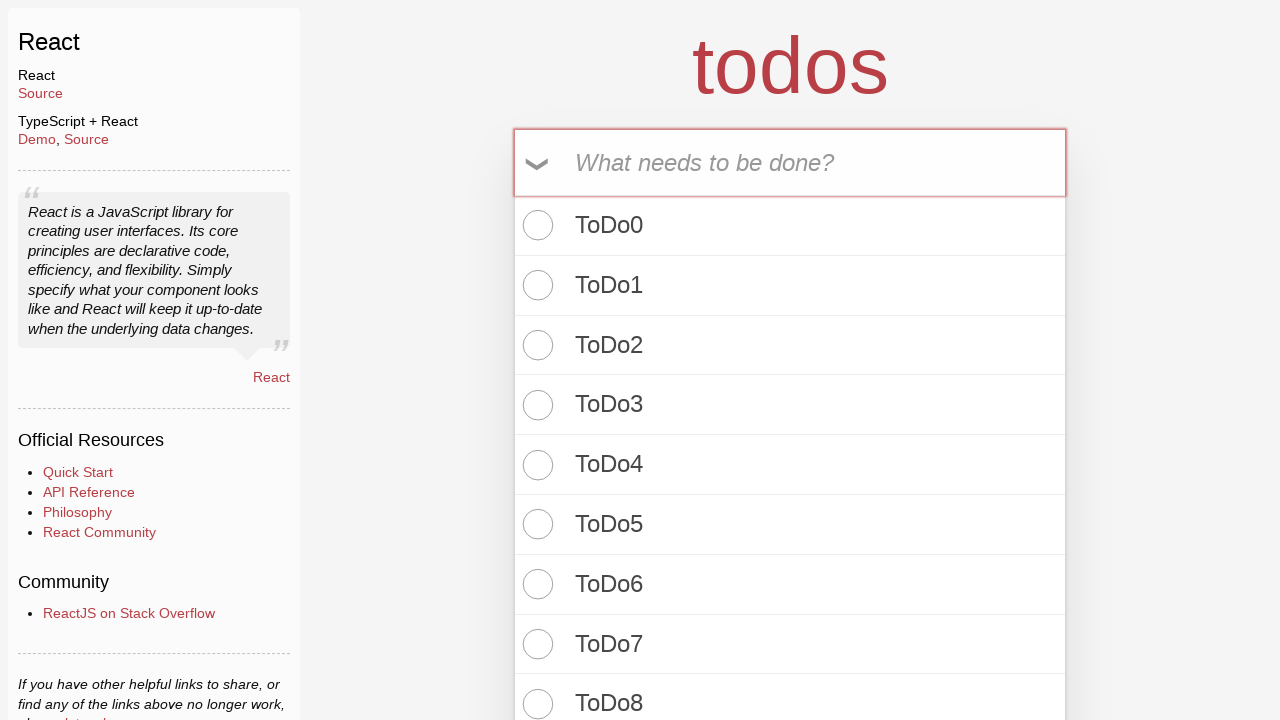

Filled input with 'ToDo88' on input.new-todo
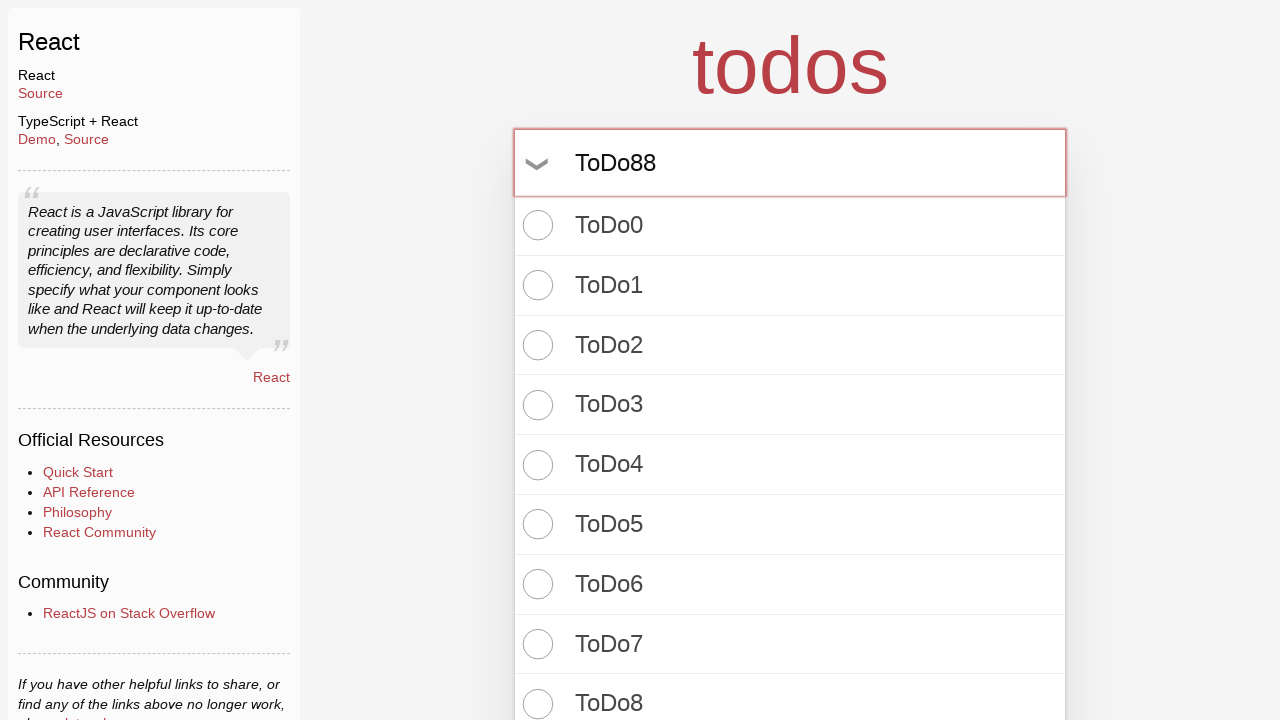

Pressed Enter to create todo item 89 on input.new-todo
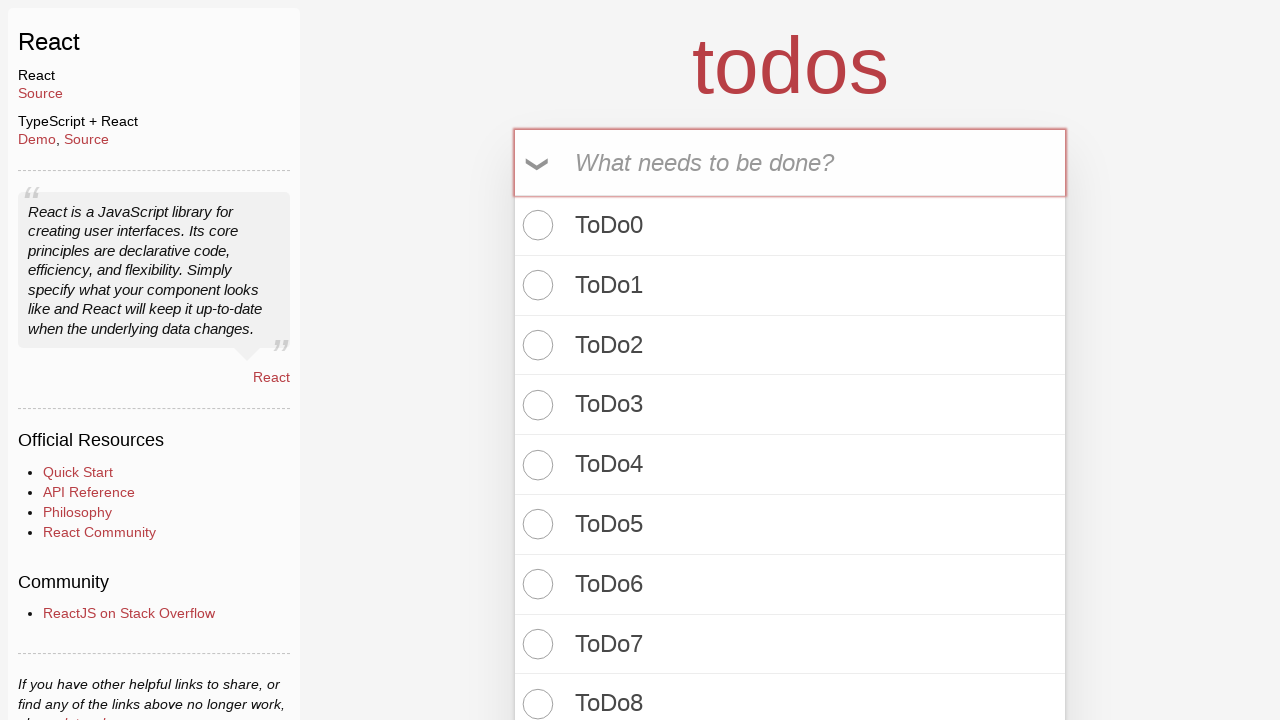

Filled input with 'ToDo89' on input.new-todo
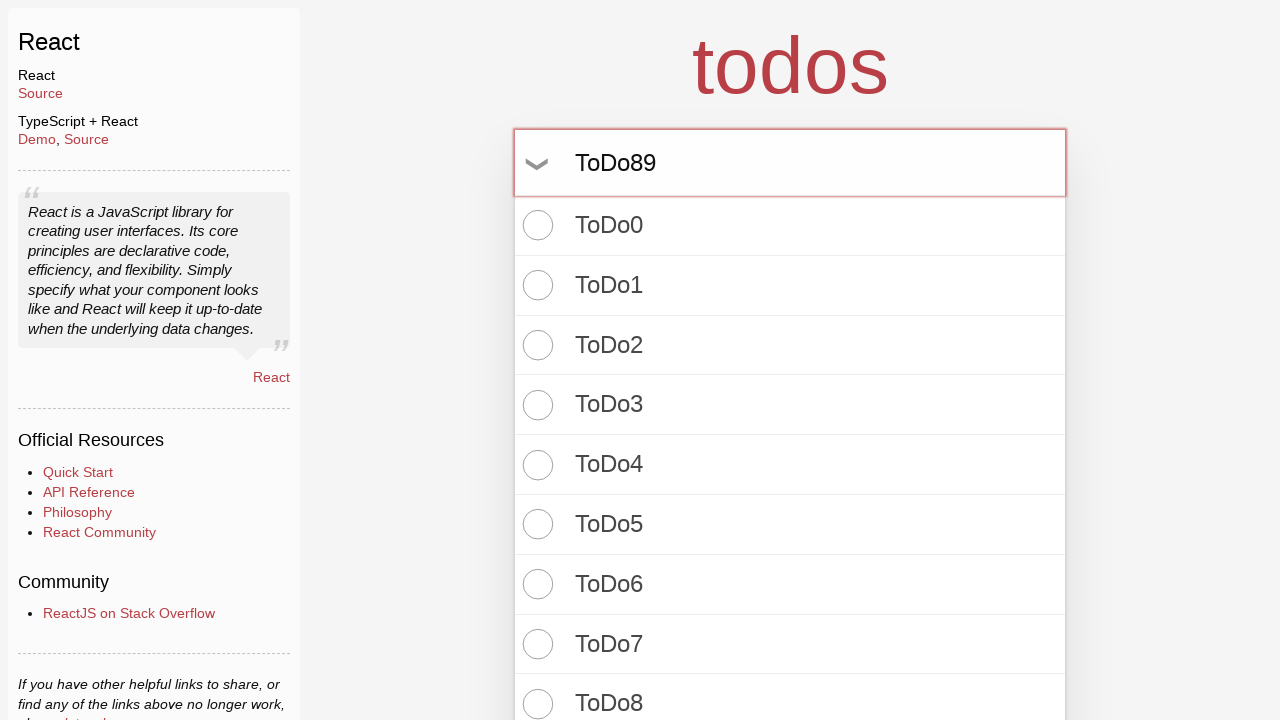

Pressed Enter to create todo item 90 on input.new-todo
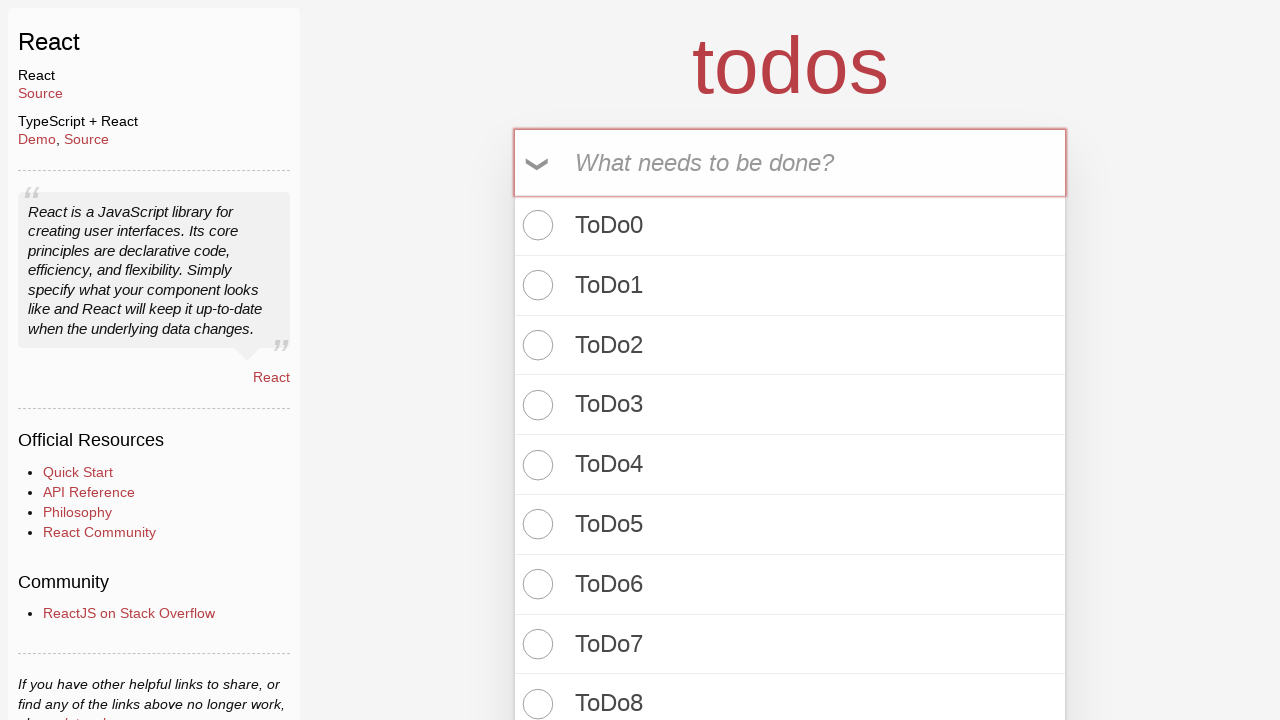

Filled input with 'ToDo90' on input.new-todo
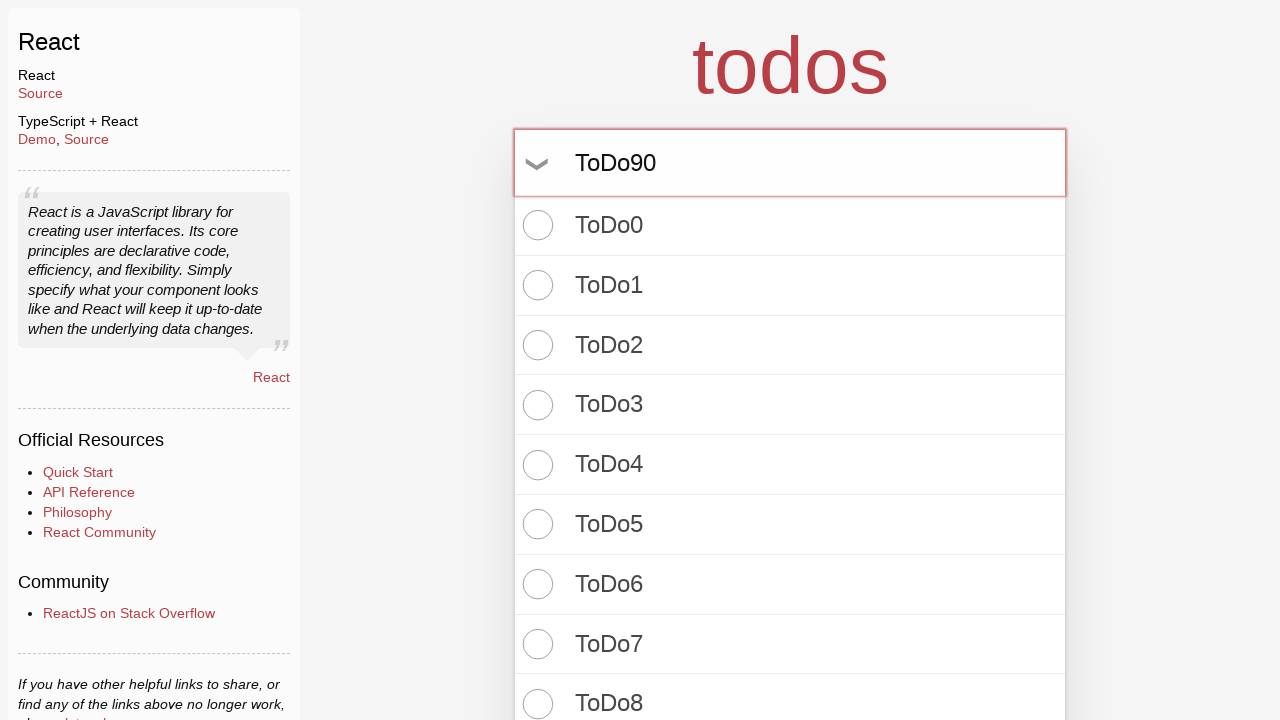

Pressed Enter to create todo item 91 on input.new-todo
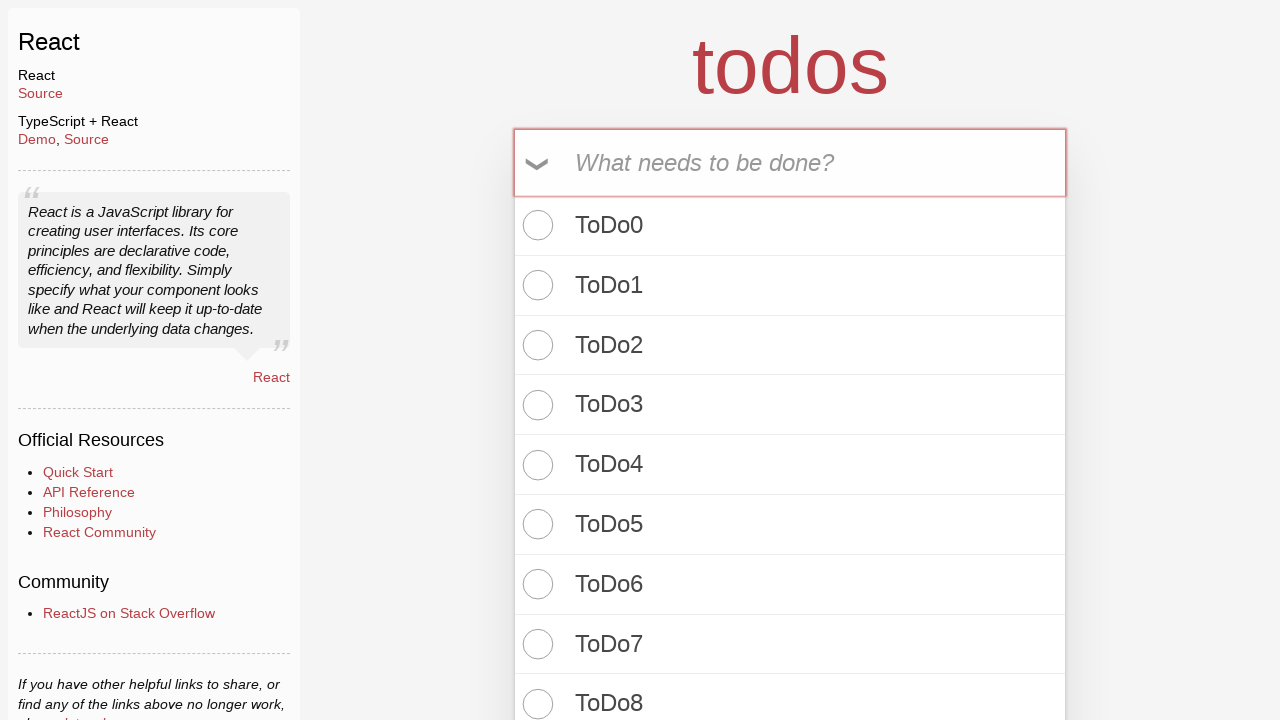

Filled input with 'ToDo91' on input.new-todo
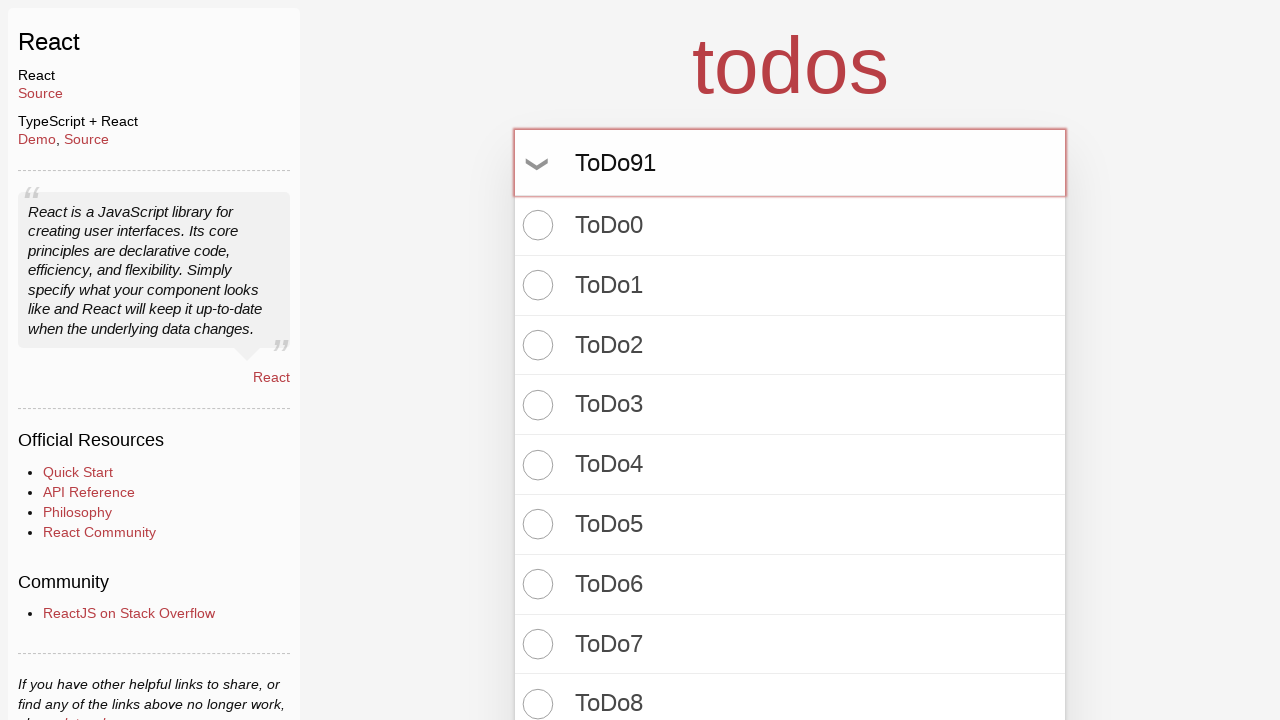

Pressed Enter to create todo item 92 on input.new-todo
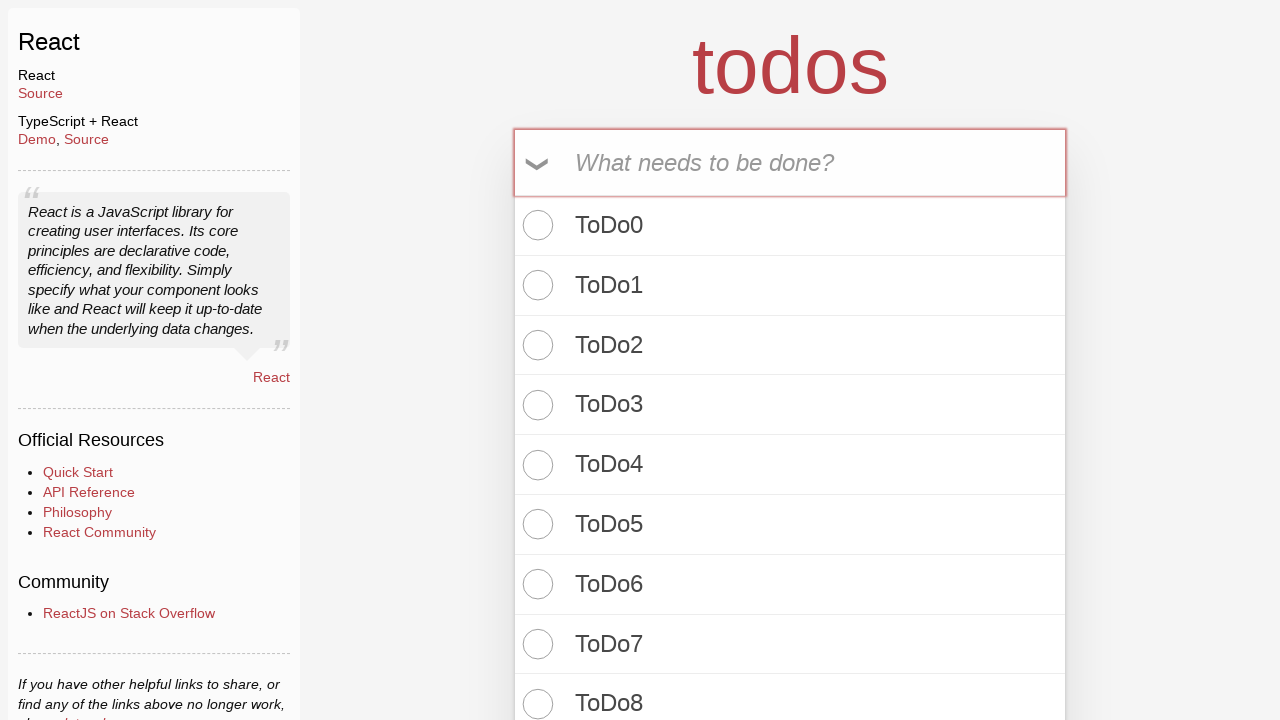

Filled input with 'ToDo92' on input.new-todo
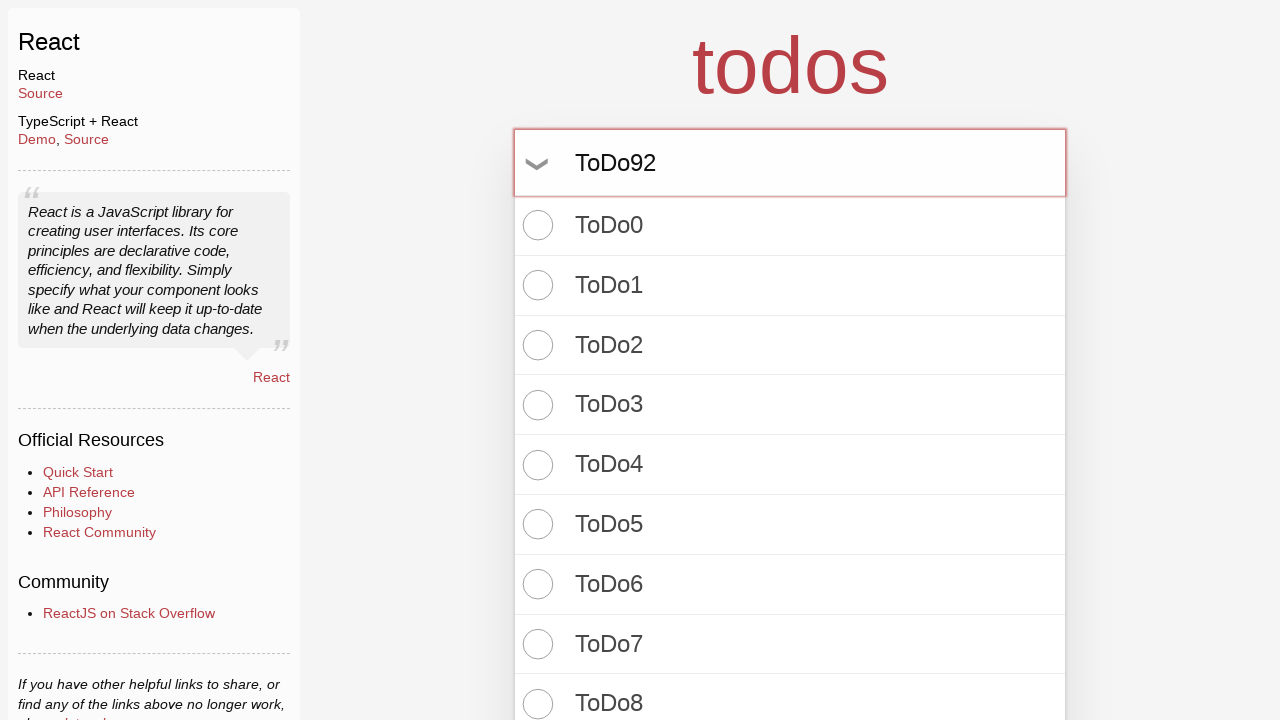

Pressed Enter to create todo item 93 on input.new-todo
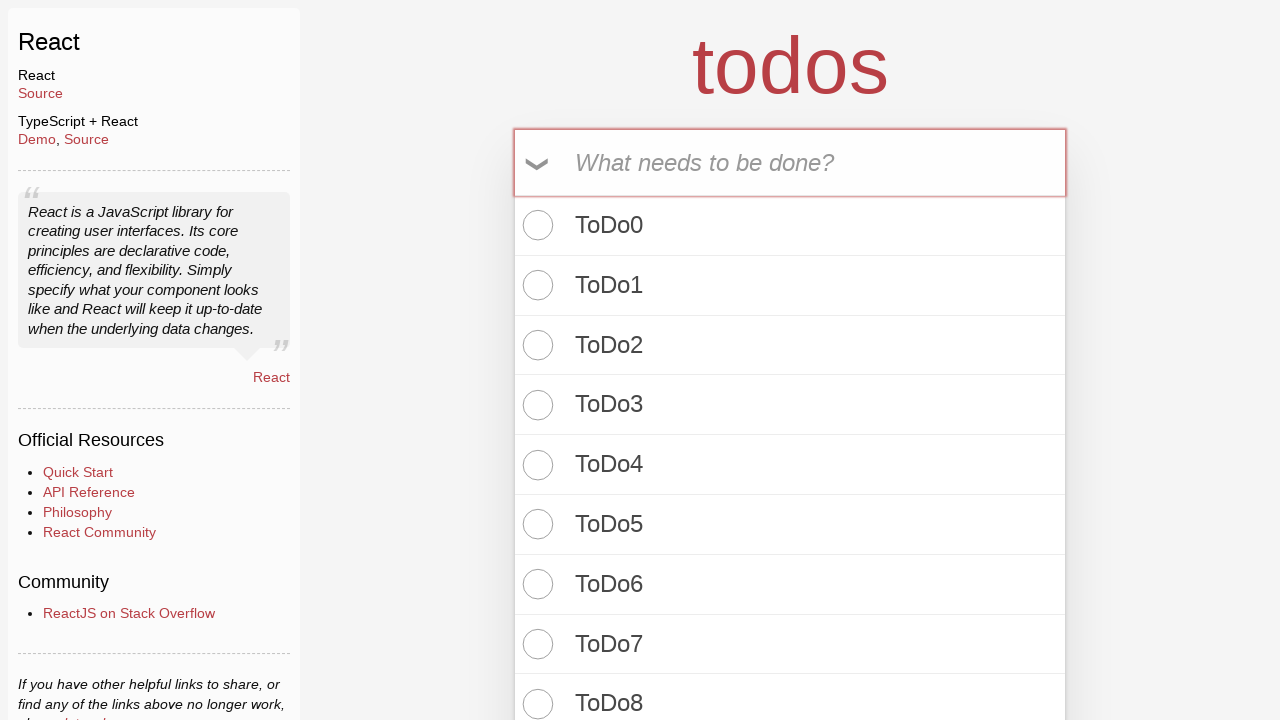

Filled input with 'ToDo93' on input.new-todo
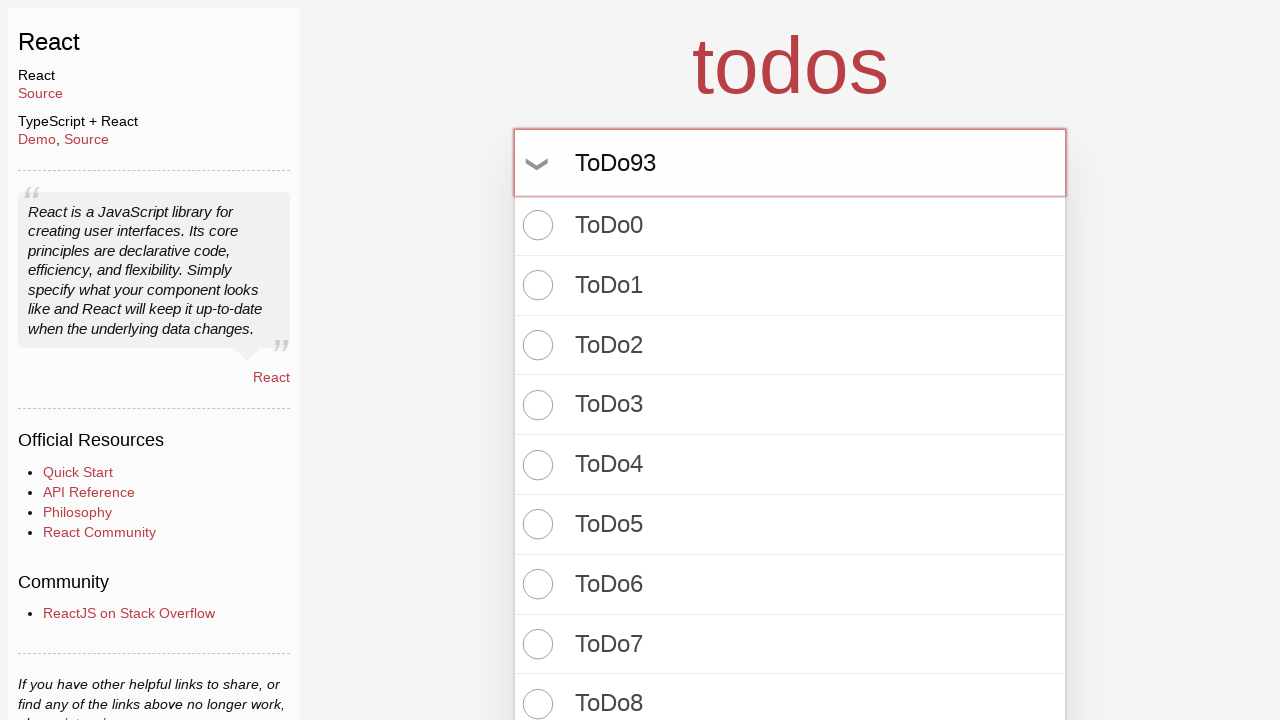

Pressed Enter to create todo item 94 on input.new-todo
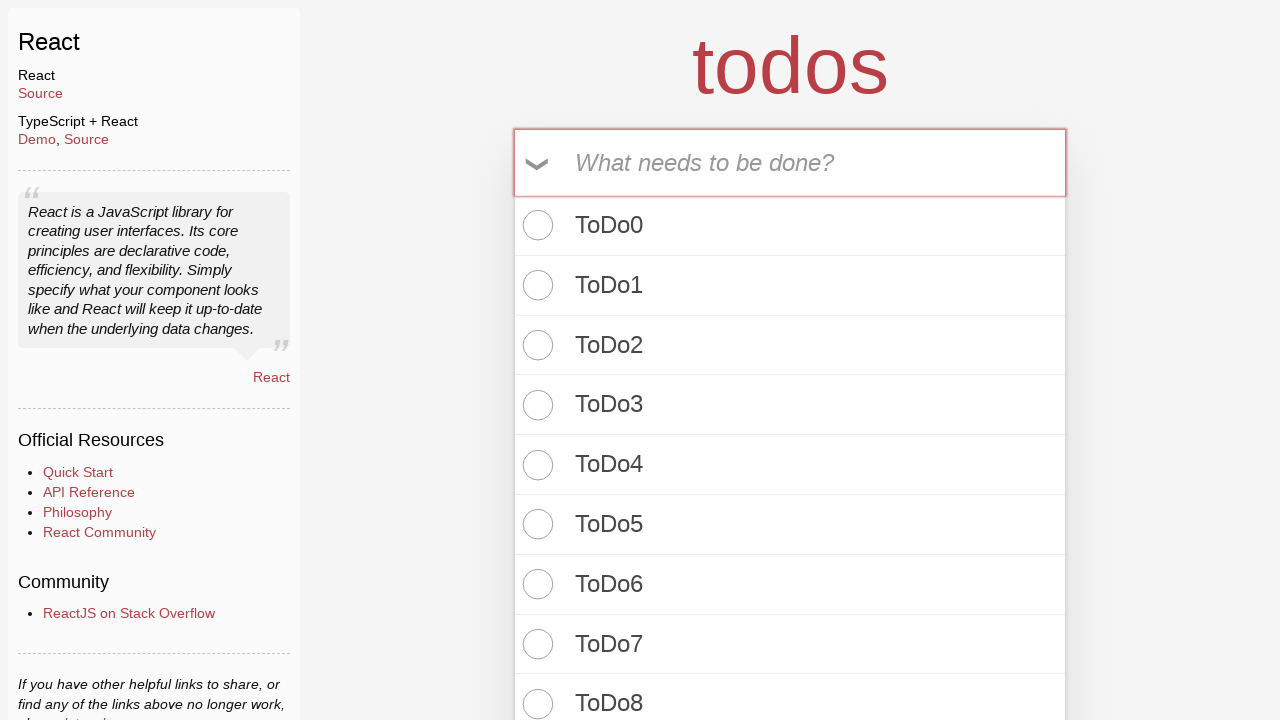

Filled input with 'ToDo94' on input.new-todo
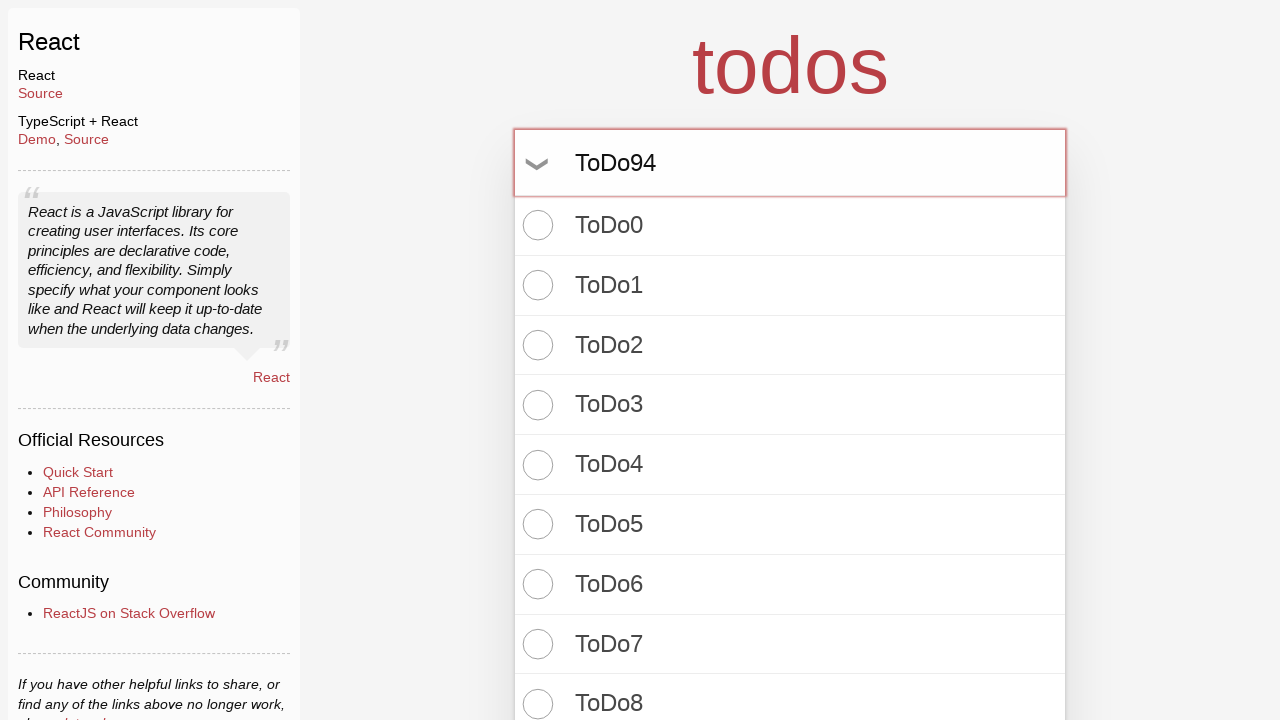

Pressed Enter to create todo item 95 on input.new-todo
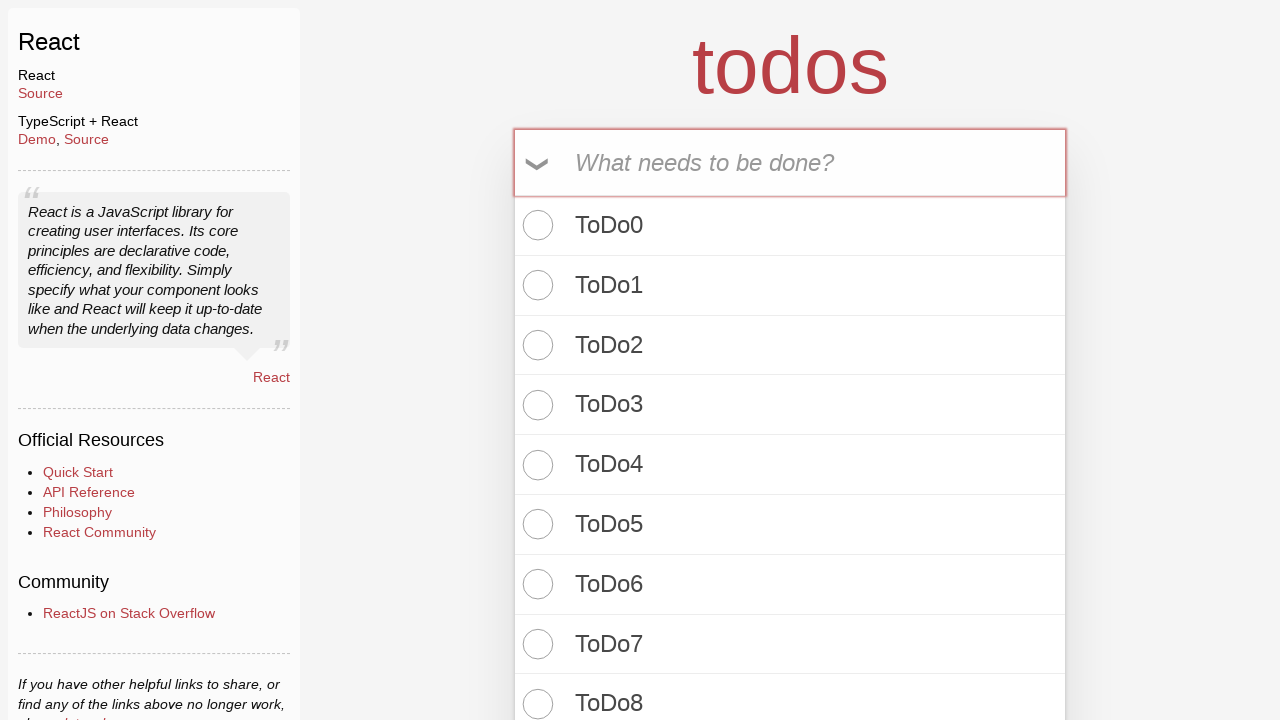

Filled input with 'ToDo95' on input.new-todo
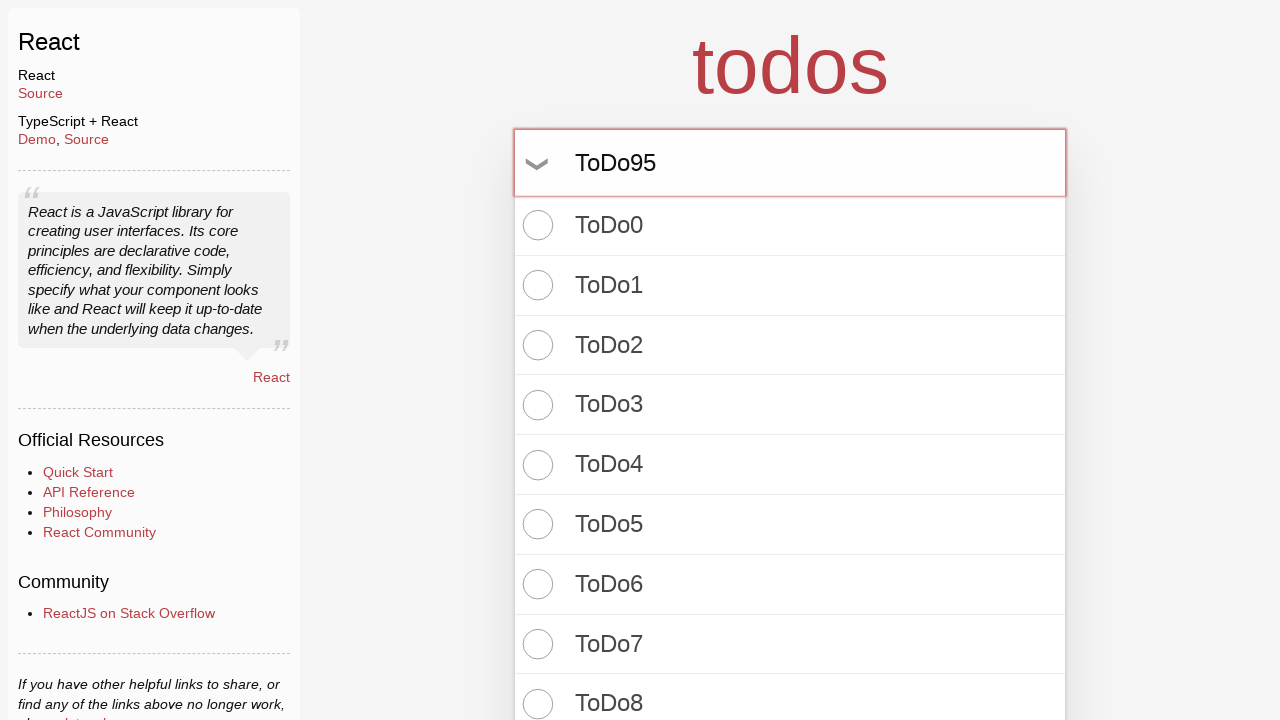

Pressed Enter to create todo item 96 on input.new-todo
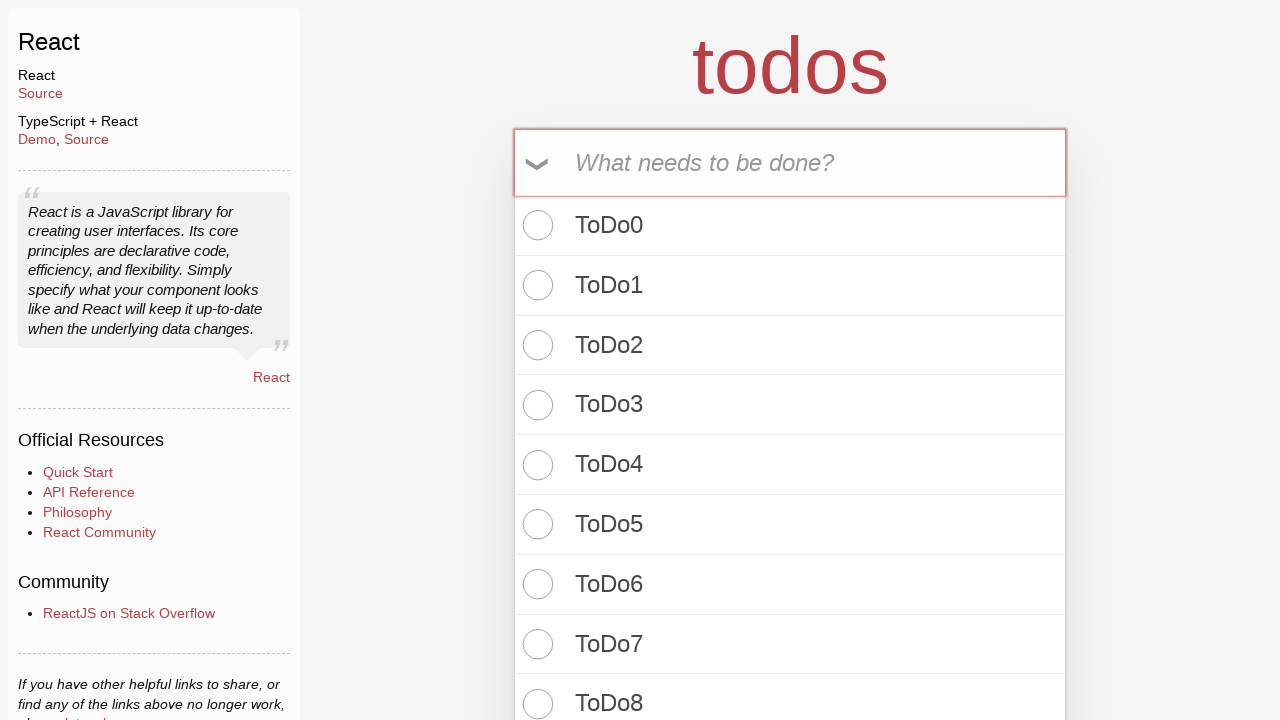

Filled input with 'ToDo96' on input.new-todo
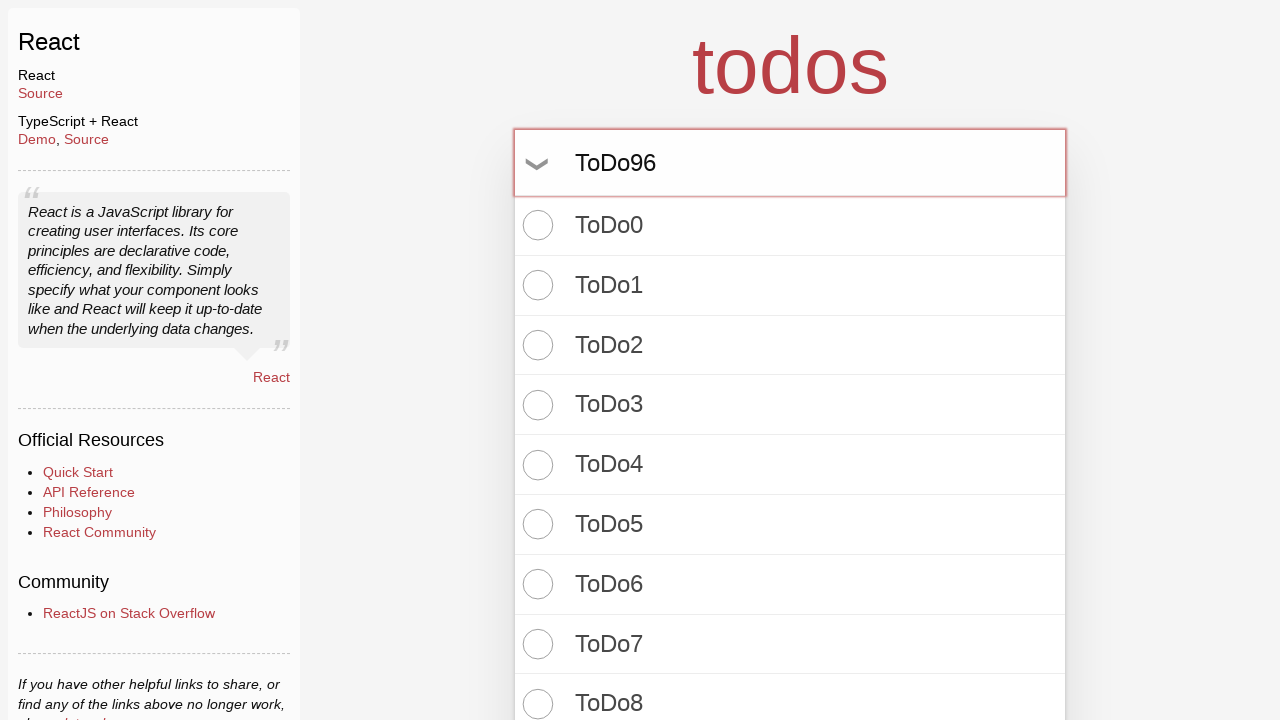

Pressed Enter to create todo item 97 on input.new-todo
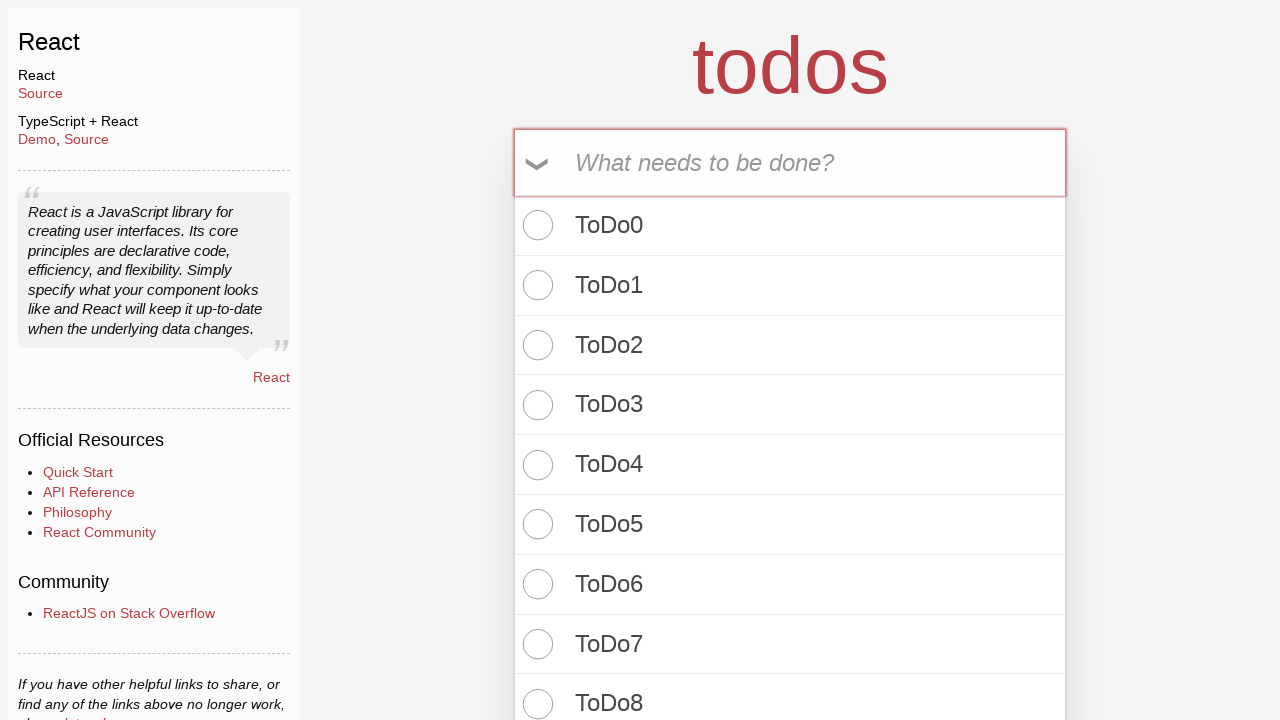

Filled input with 'ToDo97' on input.new-todo
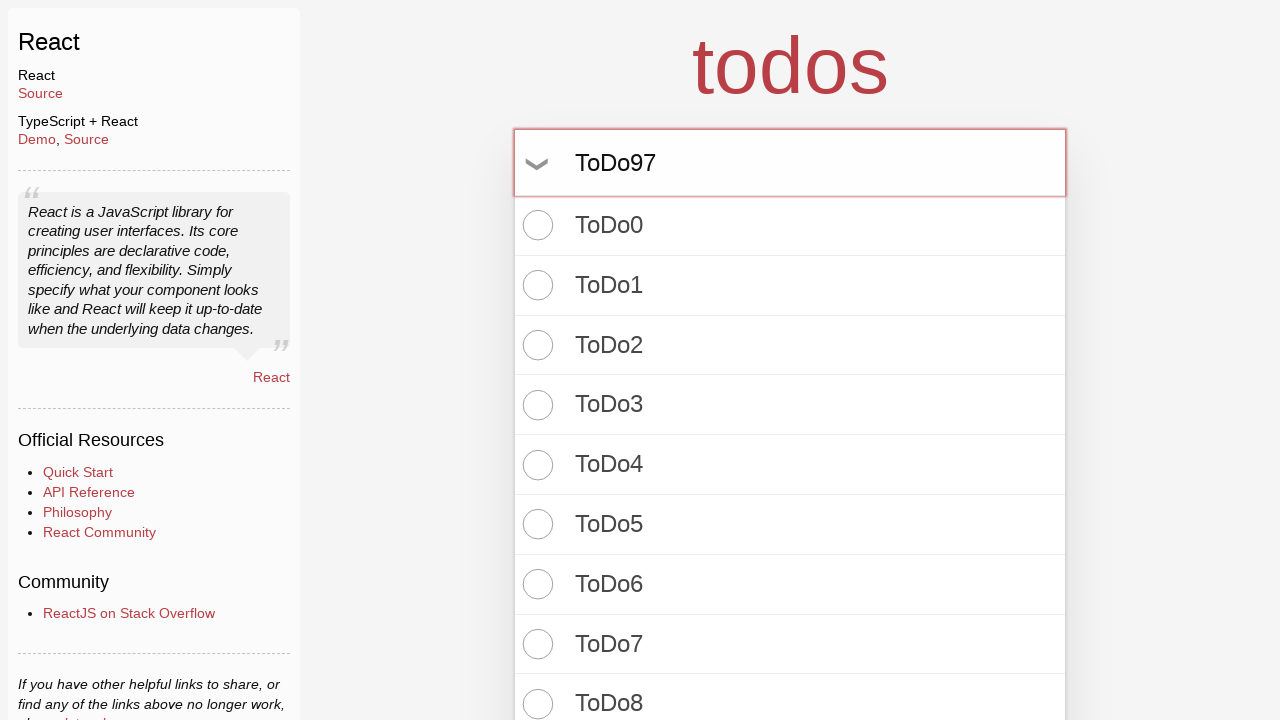

Pressed Enter to create todo item 98 on input.new-todo
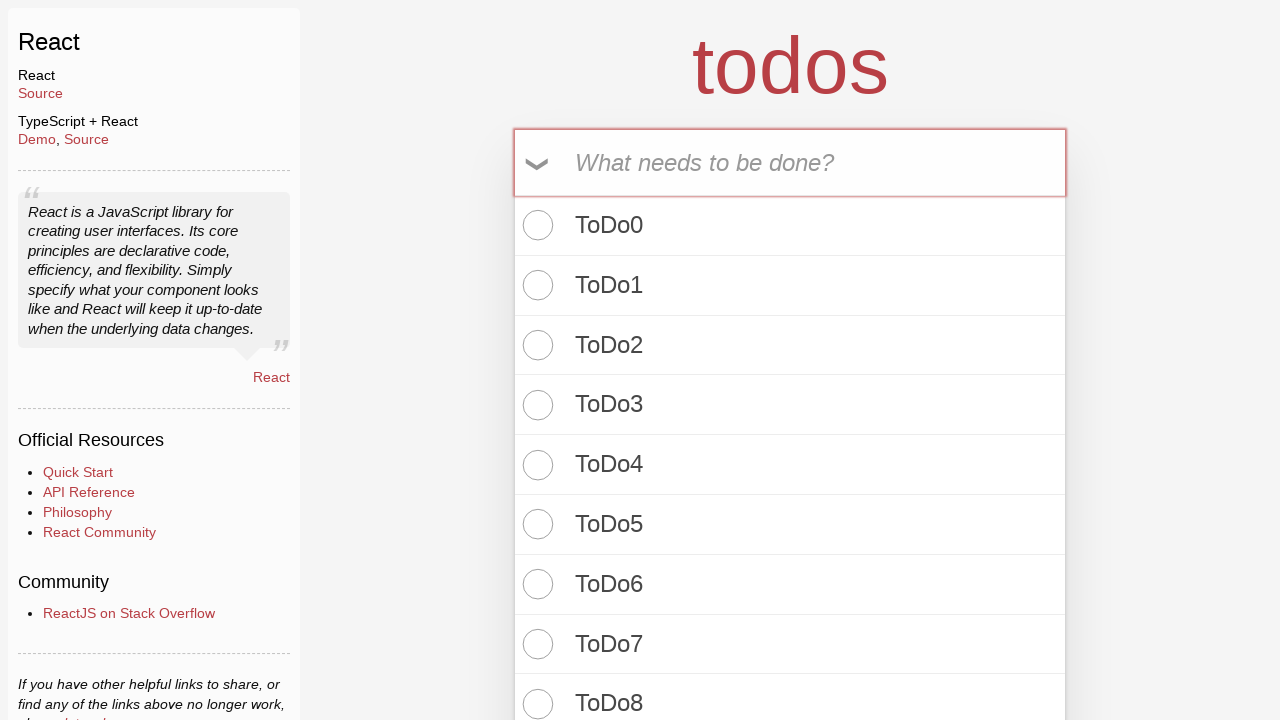

Filled input with 'ToDo98' on input.new-todo
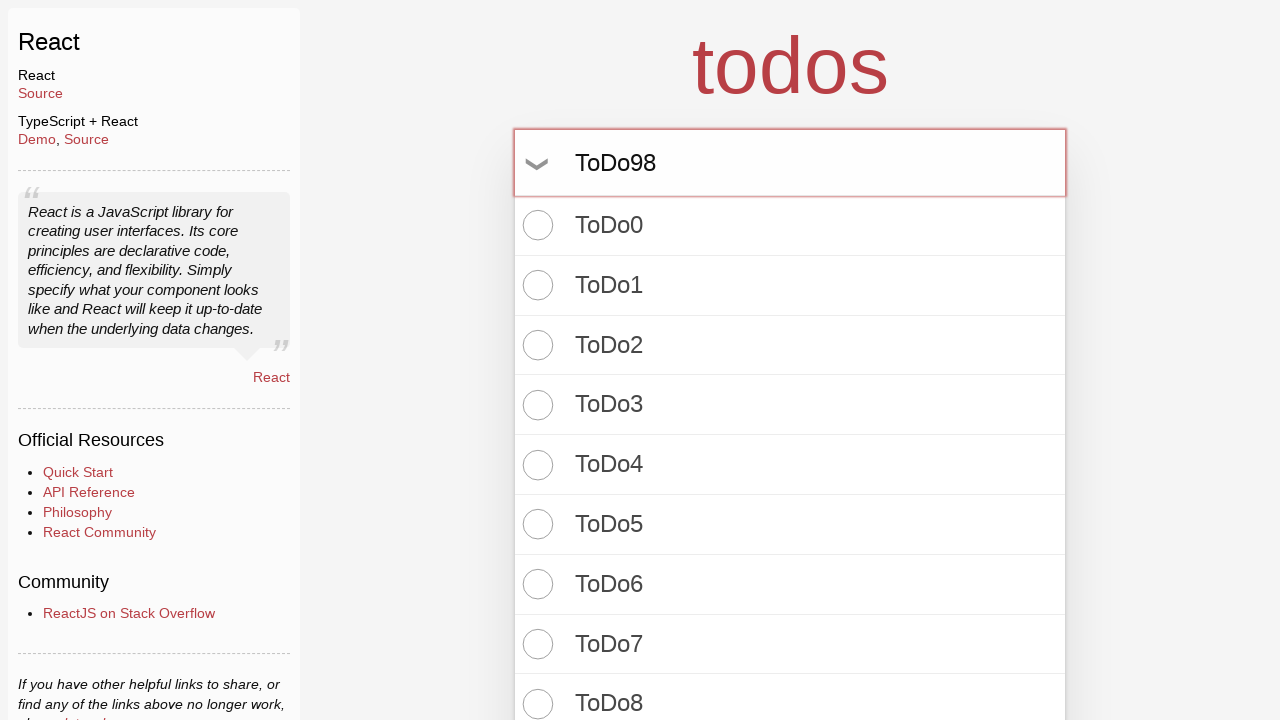

Pressed Enter to create todo item 99 on input.new-todo
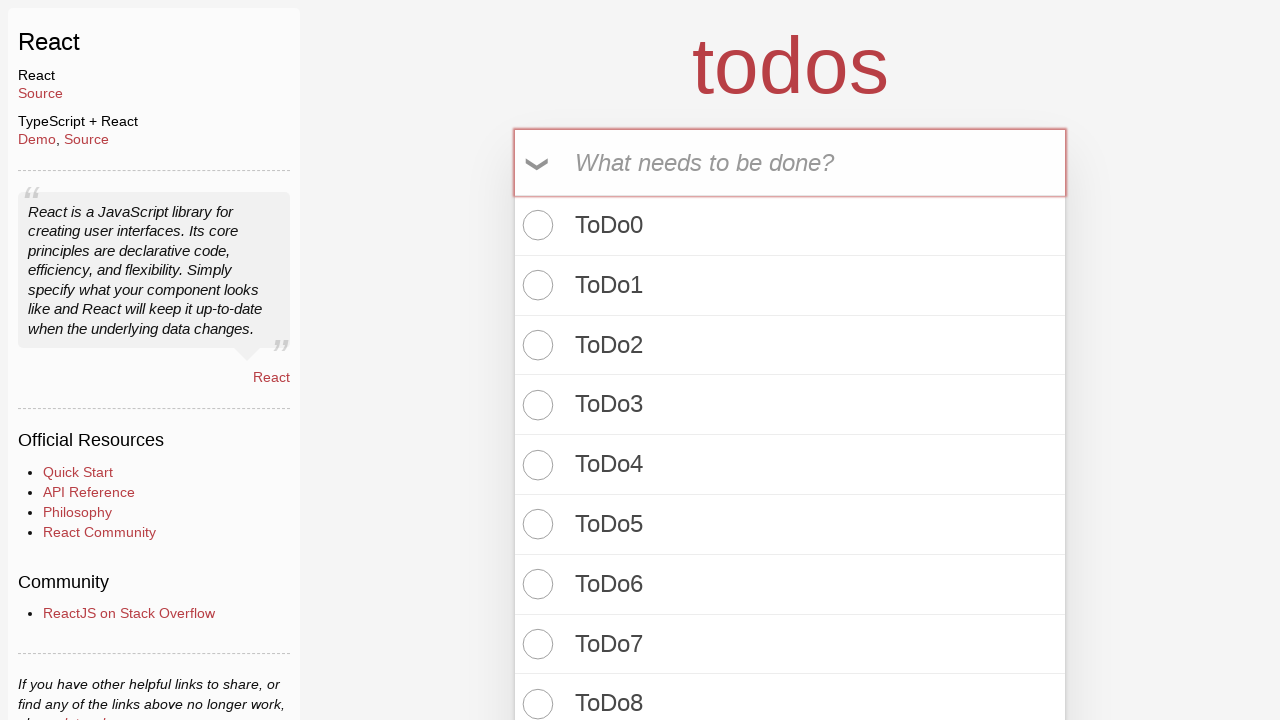

Filled input with 'ToDo99' on input.new-todo
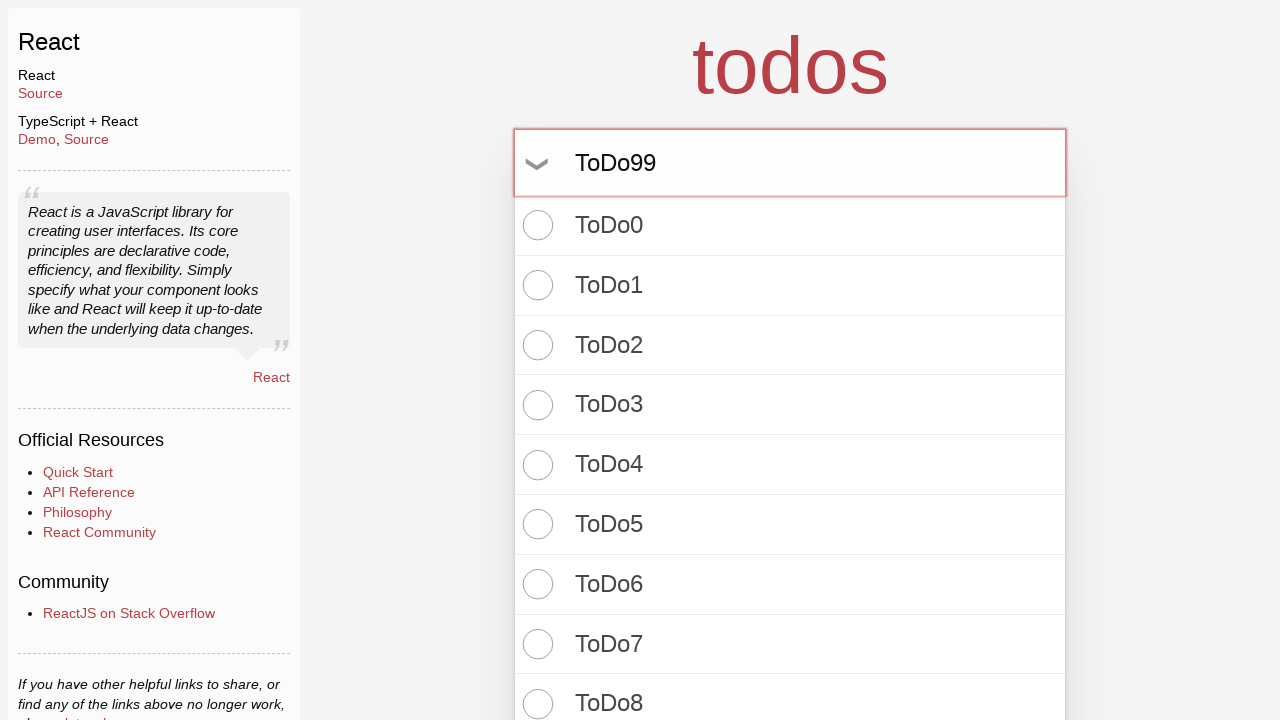

Pressed Enter to create todo item 100 on input.new-todo
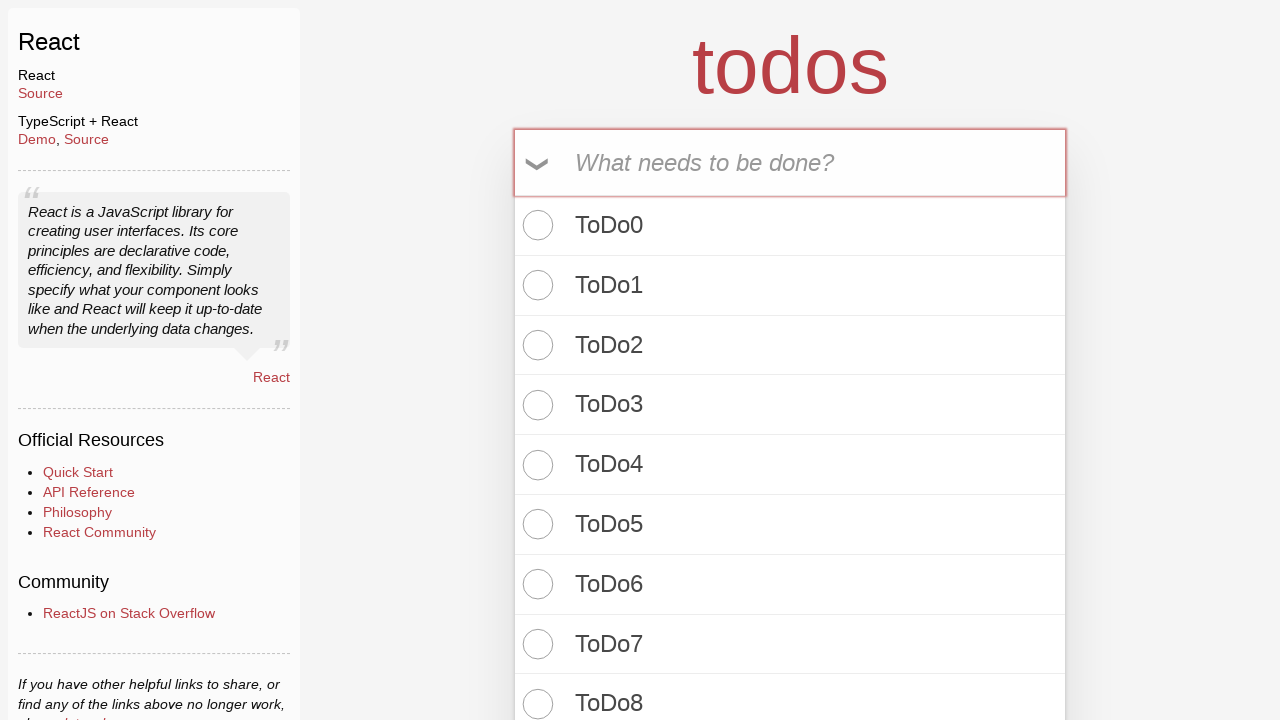

Todo count indicator visible - all 100 items created successfully
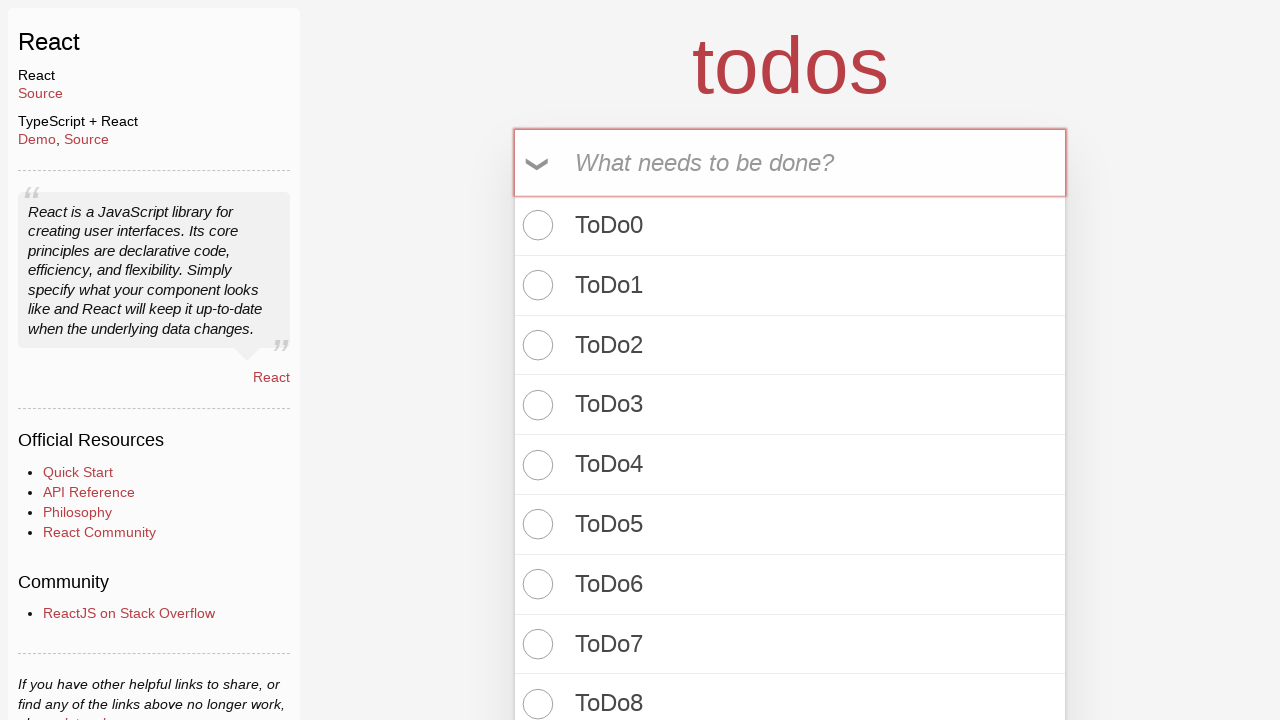

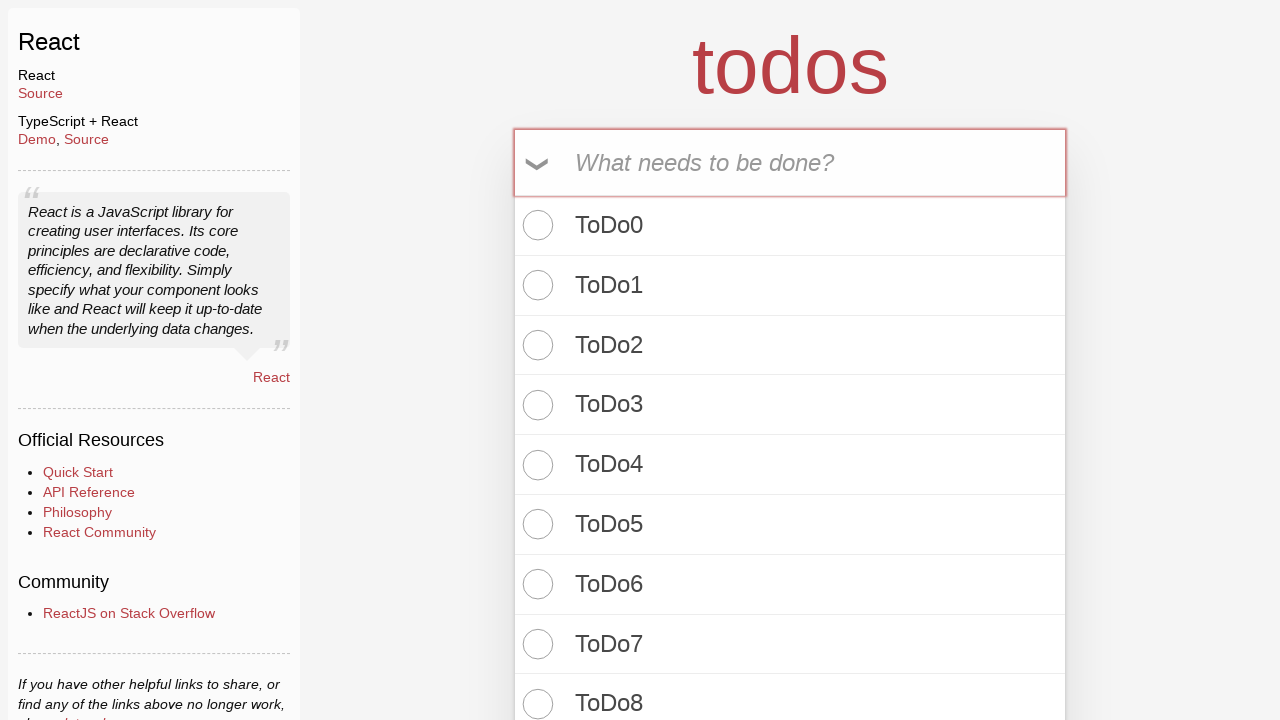